Tests the add/remove elements functionality by clicking the "Add Element" button 100 times to create delete buttons, then clicking 60 of those delete buttons to remove them, and validating the correct number of buttons remain.

Starting URL: http://the-internet.herokuapp.com/add_remove_elements/

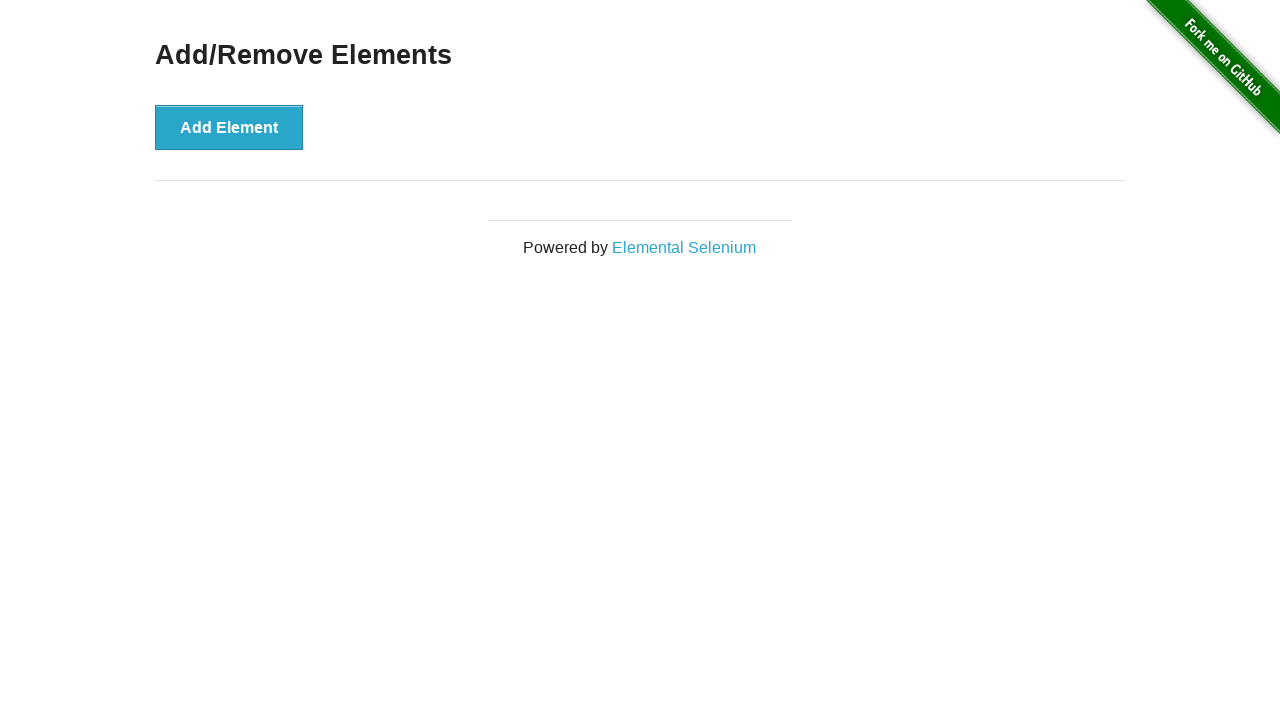

Clicked 'Add Element' button (iteration 1/100) at (229, 127) on button[onclick='addElement()']
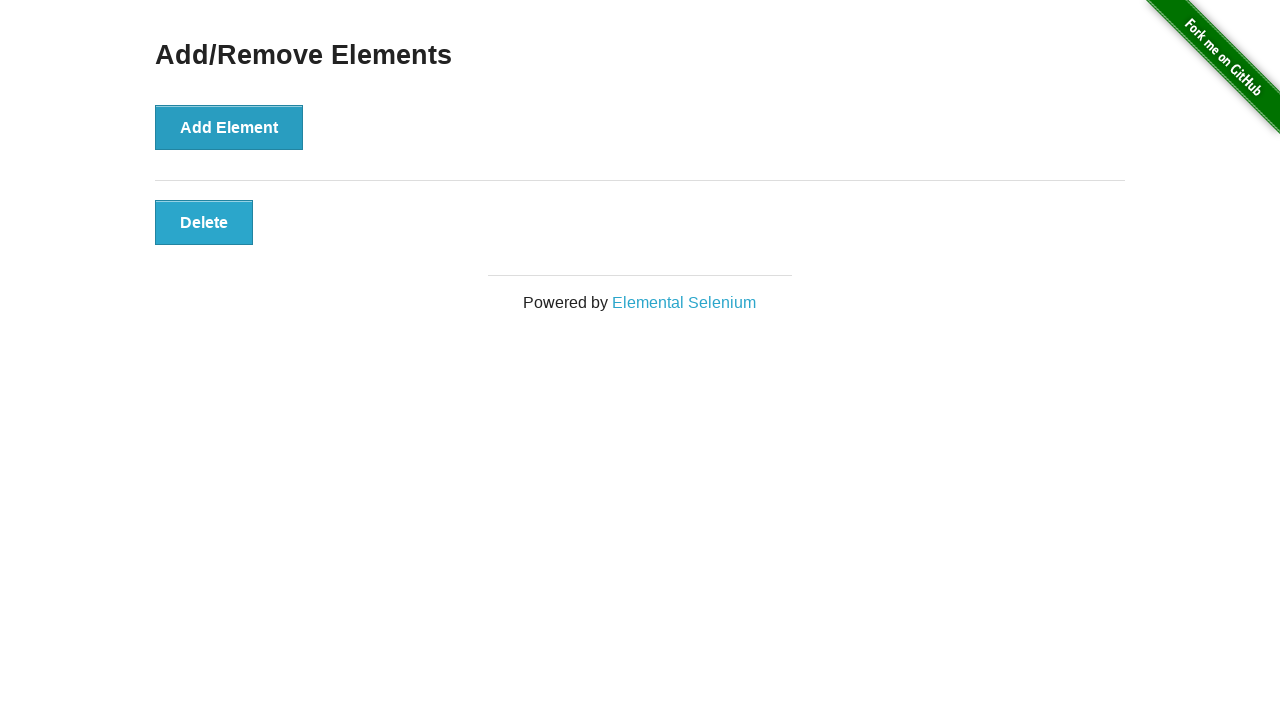

Clicked 'Add Element' button (iteration 2/100) at (229, 127) on button[onclick='addElement()']
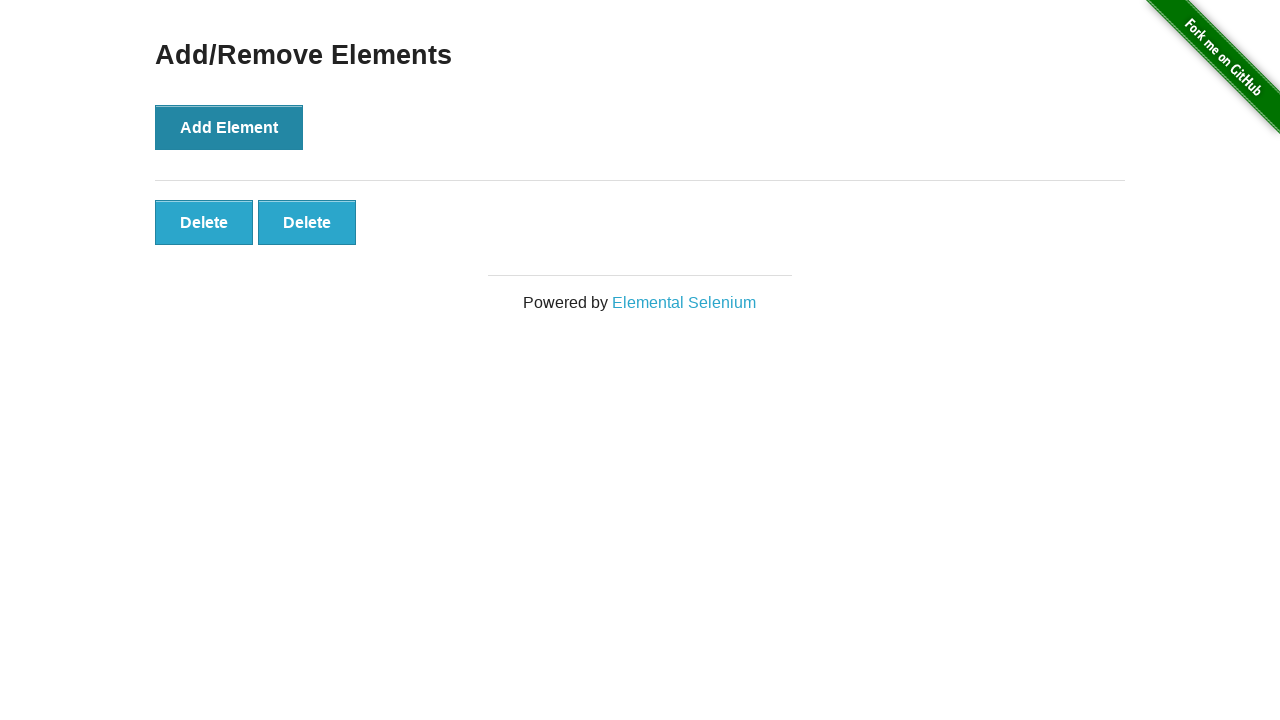

Clicked 'Add Element' button (iteration 3/100) at (229, 127) on button[onclick='addElement()']
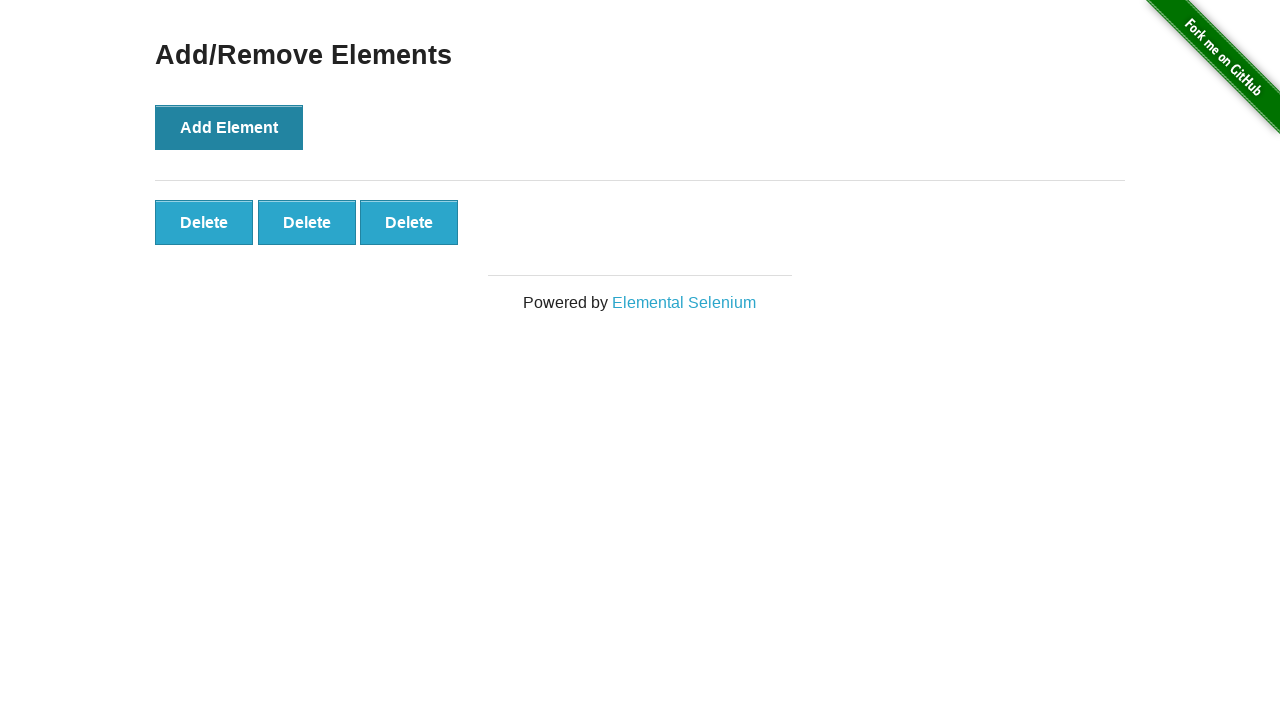

Clicked 'Add Element' button (iteration 4/100) at (229, 127) on button[onclick='addElement()']
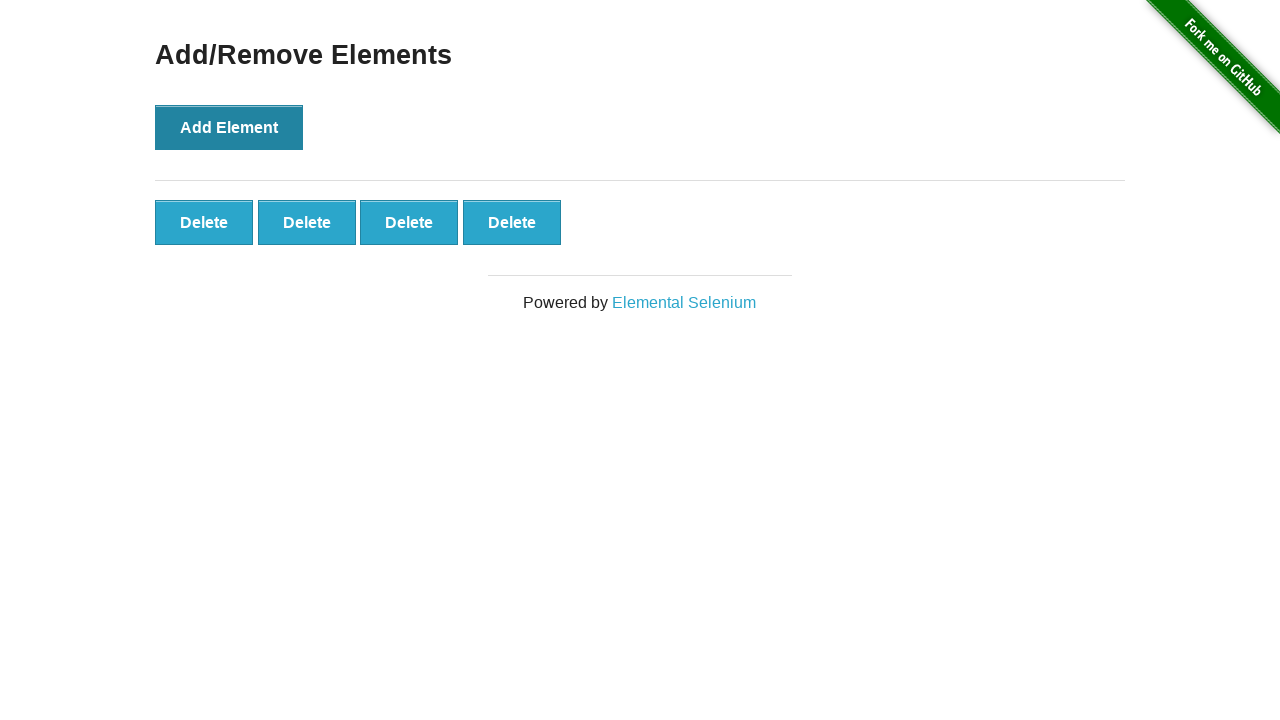

Clicked 'Add Element' button (iteration 5/100) at (229, 127) on button[onclick='addElement()']
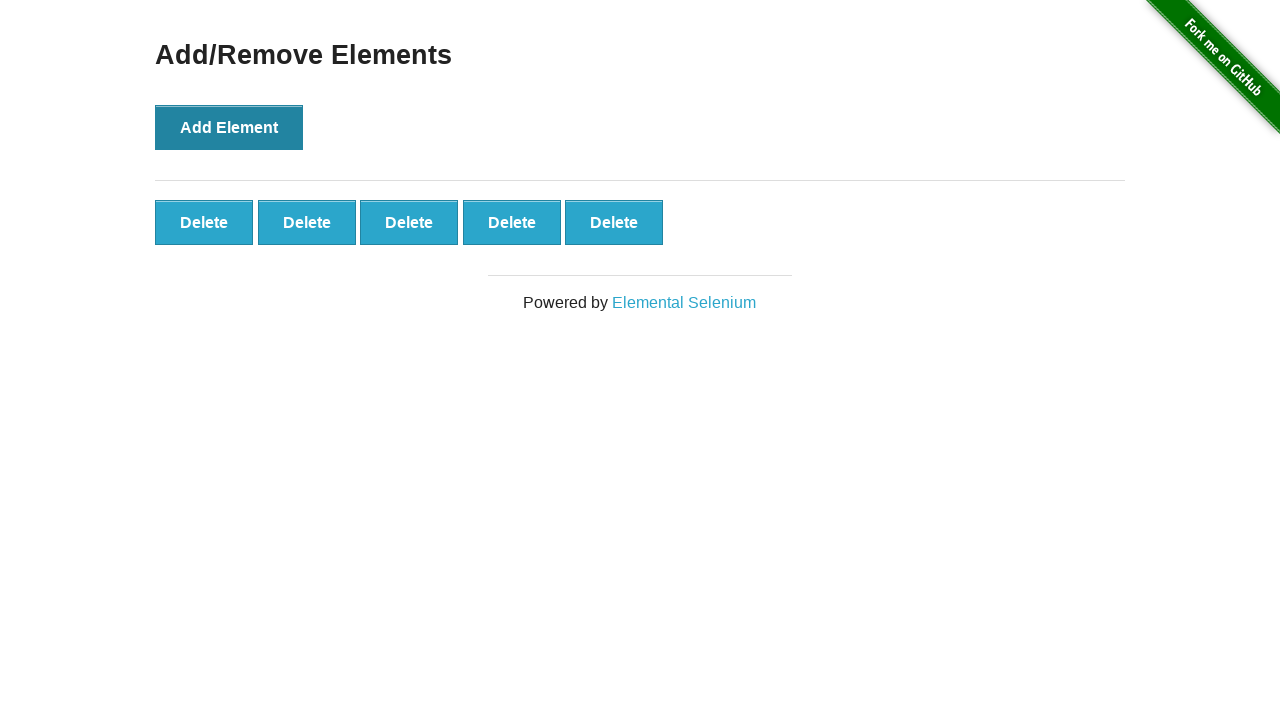

Clicked 'Add Element' button (iteration 6/100) at (229, 127) on button[onclick='addElement()']
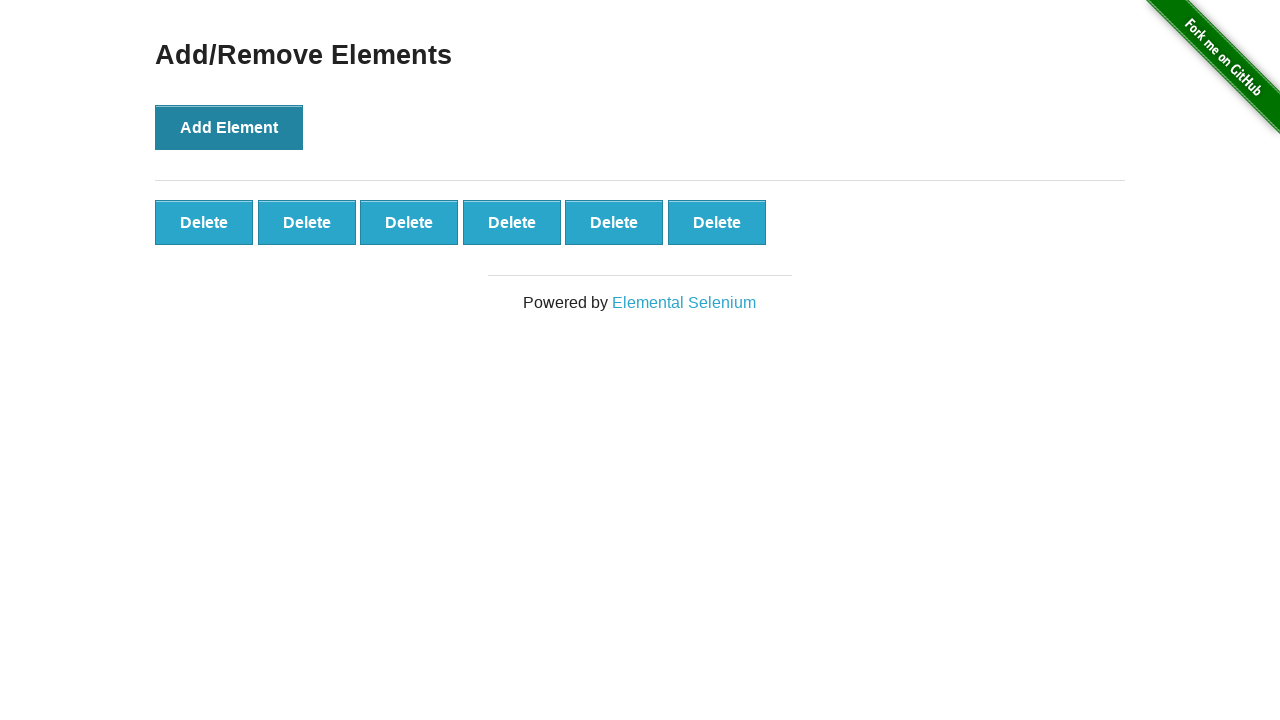

Clicked 'Add Element' button (iteration 7/100) at (229, 127) on button[onclick='addElement()']
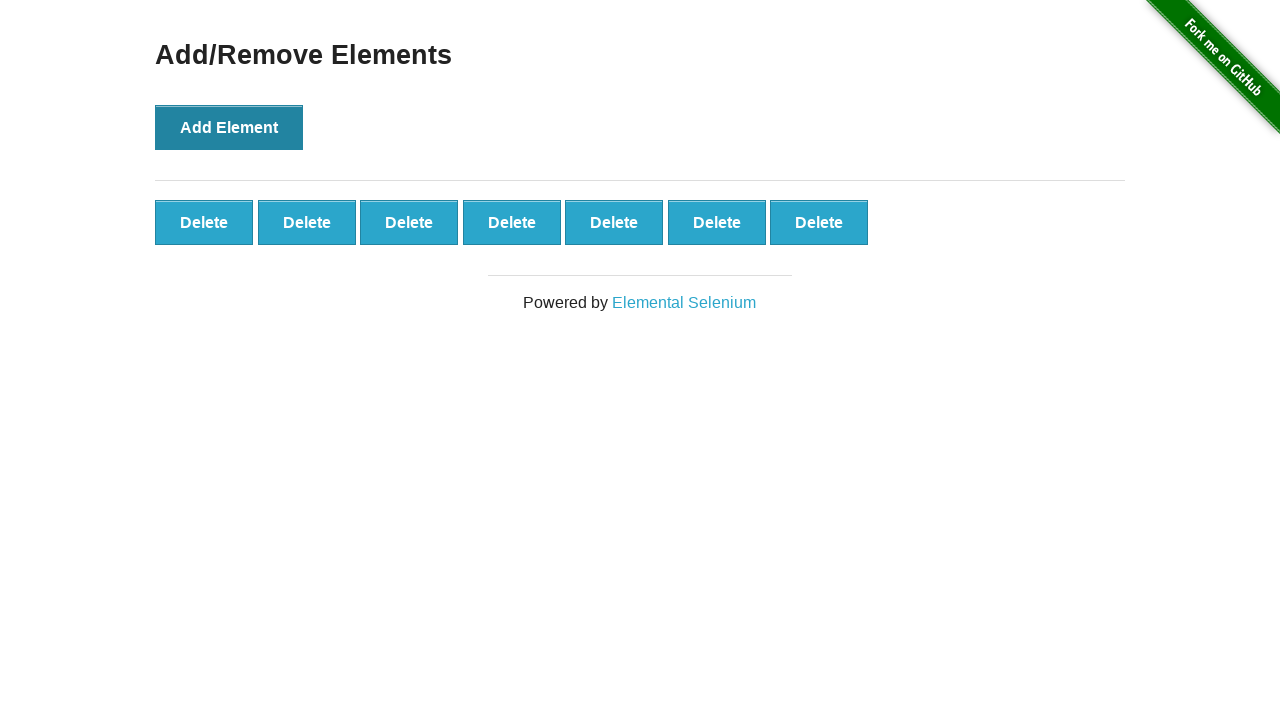

Clicked 'Add Element' button (iteration 8/100) at (229, 127) on button[onclick='addElement()']
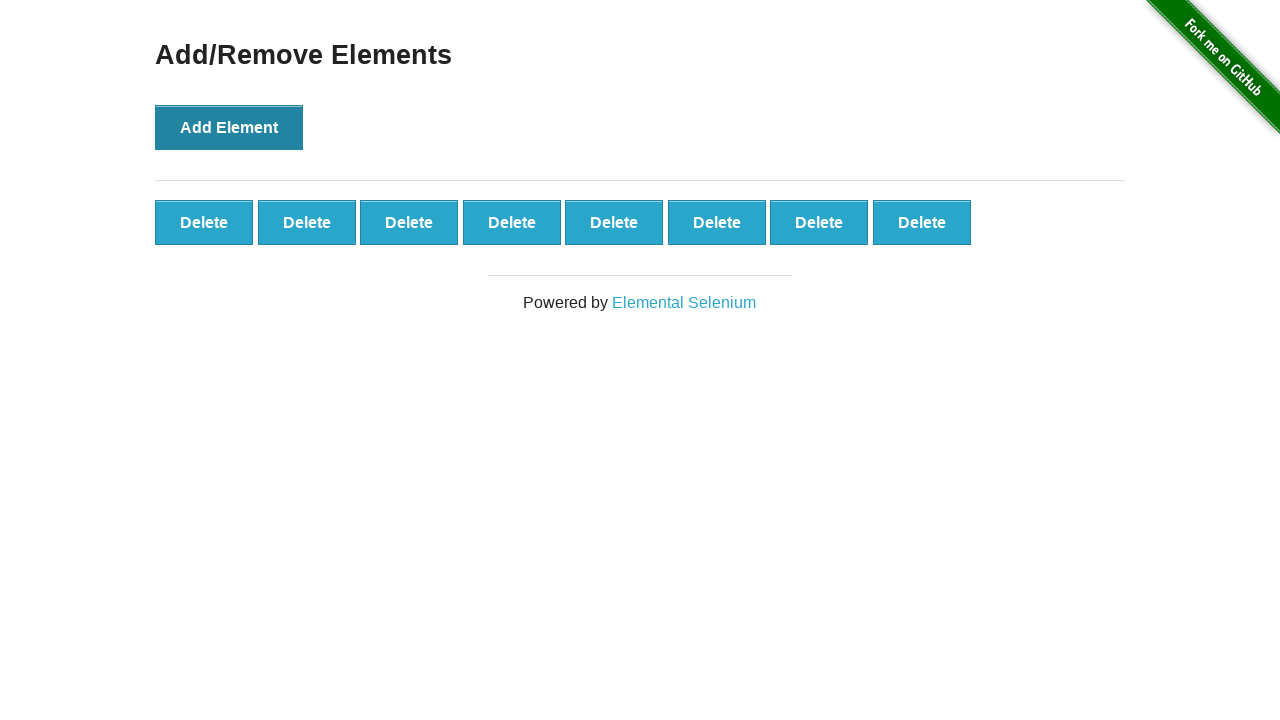

Clicked 'Add Element' button (iteration 9/100) at (229, 127) on button[onclick='addElement()']
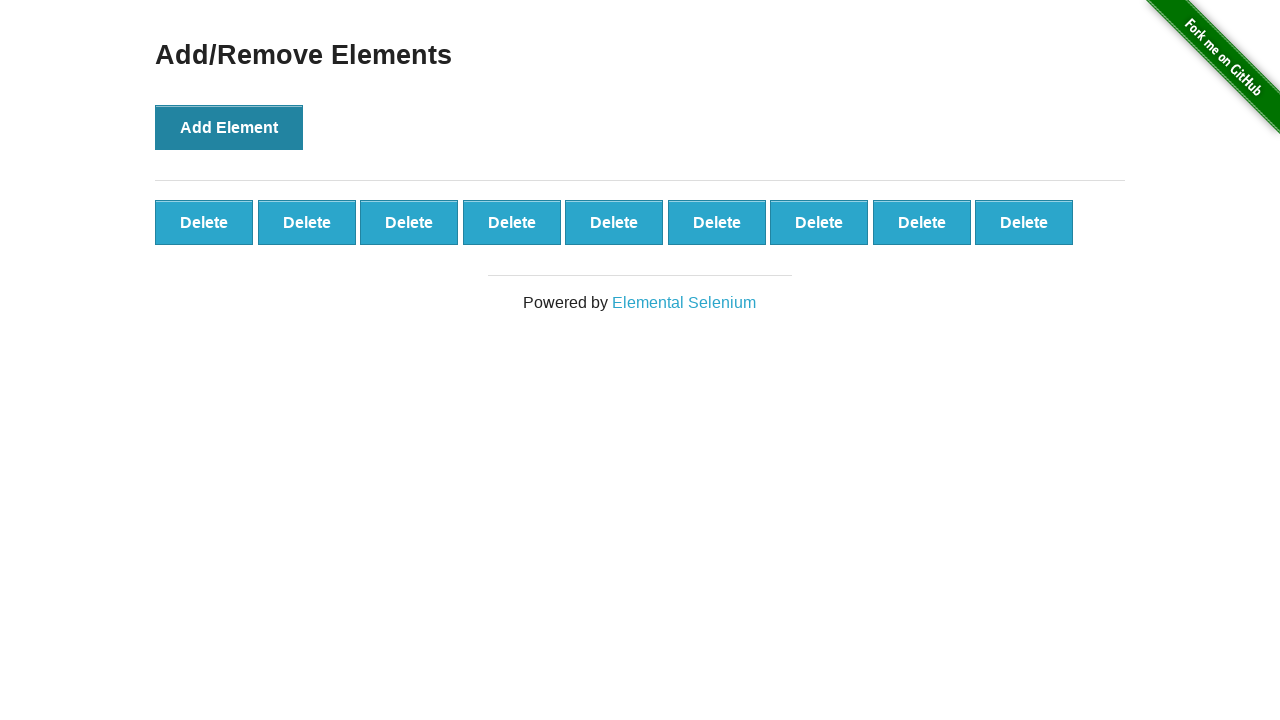

Clicked 'Add Element' button (iteration 10/100) at (229, 127) on button[onclick='addElement()']
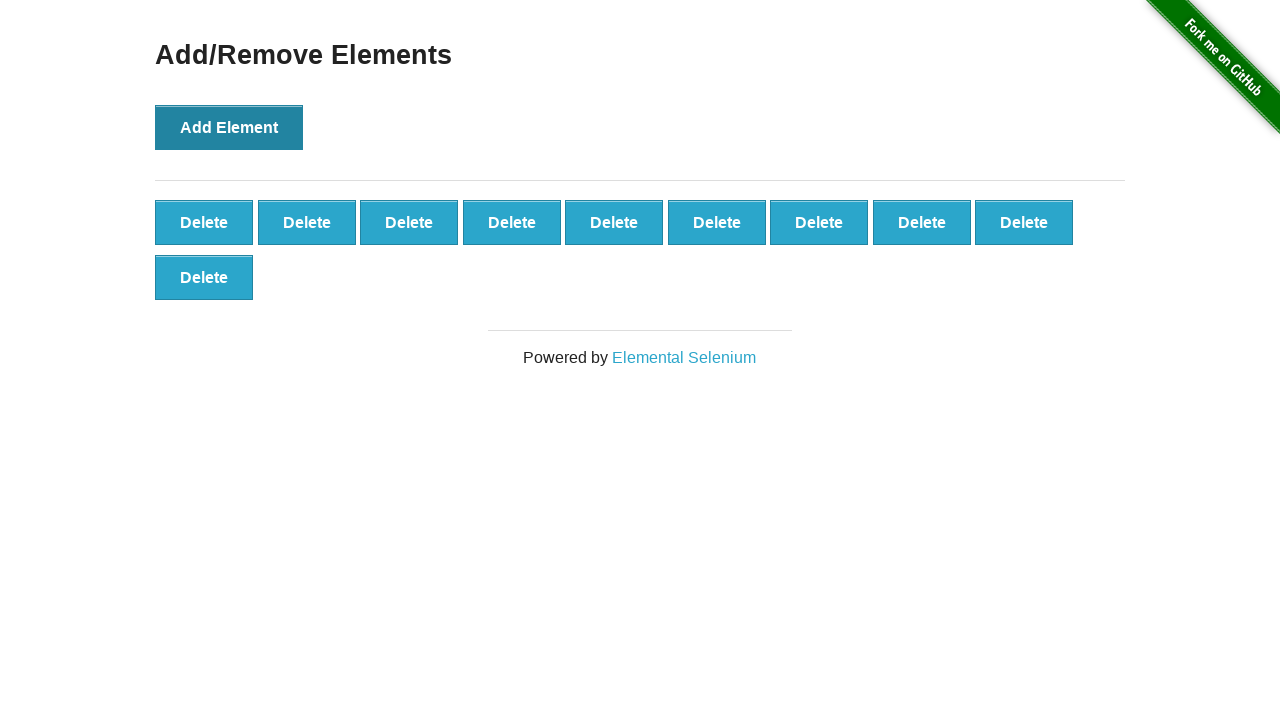

Clicked 'Add Element' button (iteration 11/100) at (229, 127) on button[onclick='addElement()']
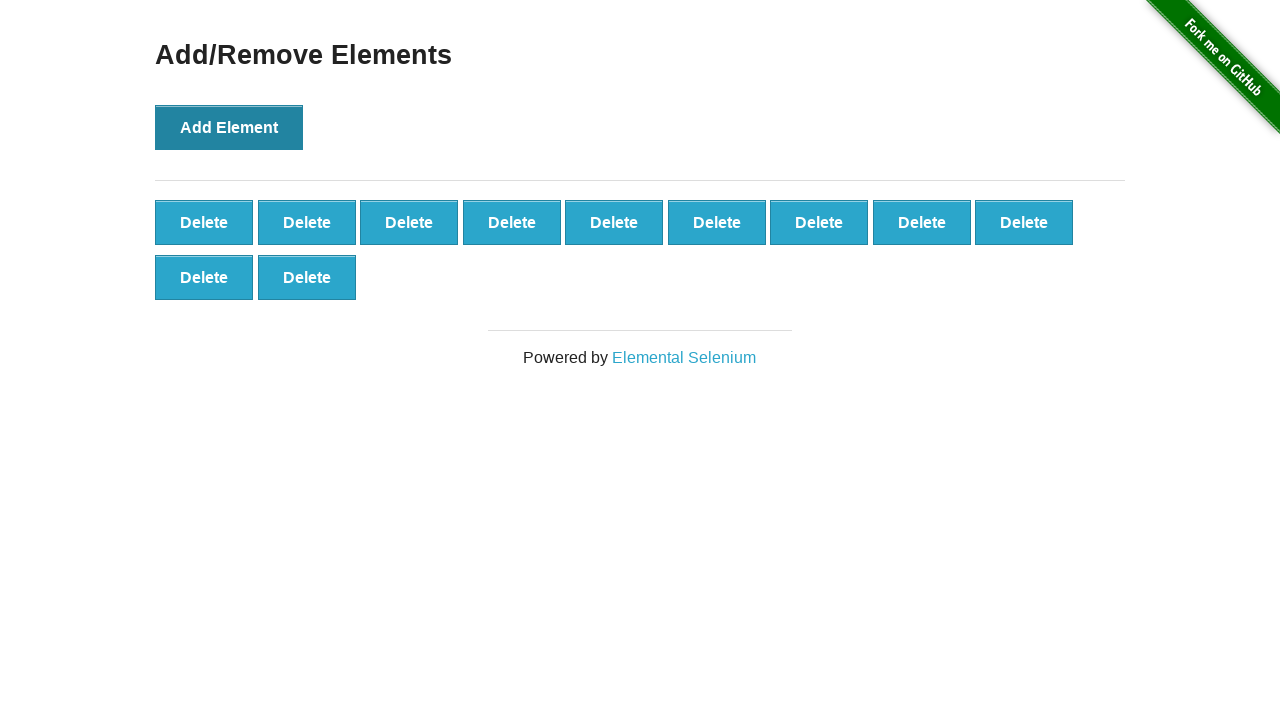

Clicked 'Add Element' button (iteration 12/100) at (229, 127) on button[onclick='addElement()']
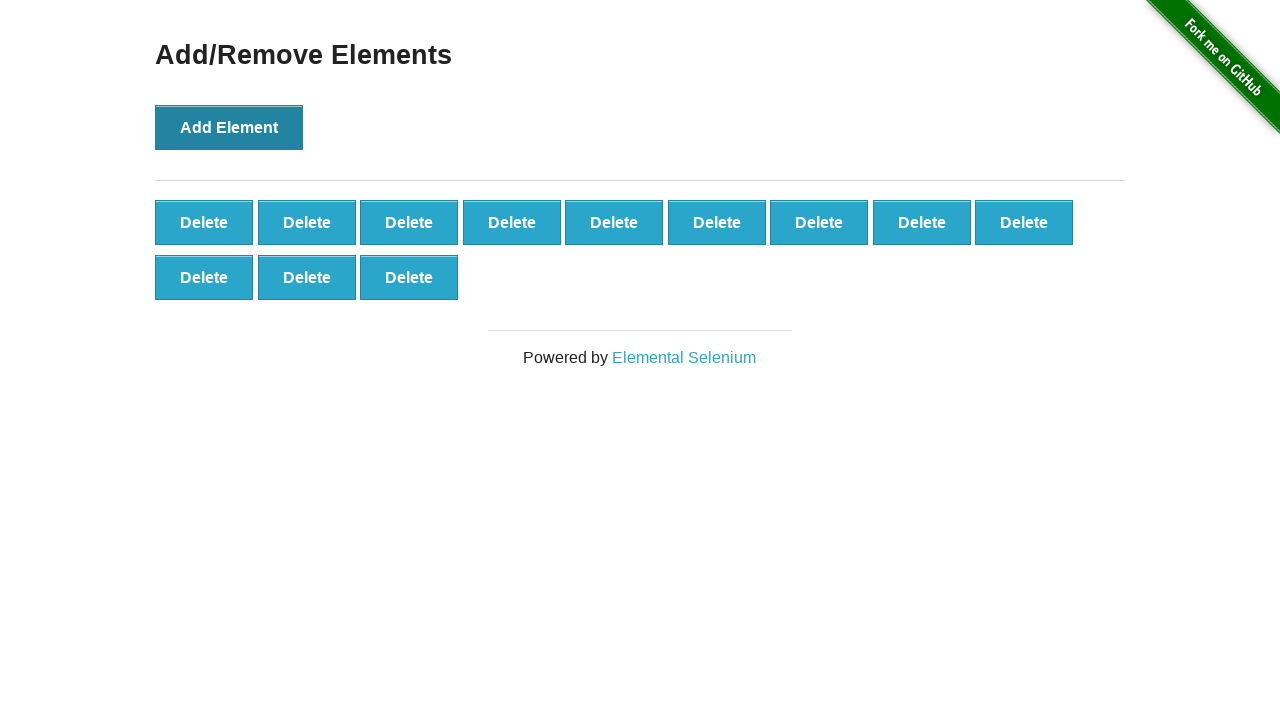

Clicked 'Add Element' button (iteration 13/100) at (229, 127) on button[onclick='addElement()']
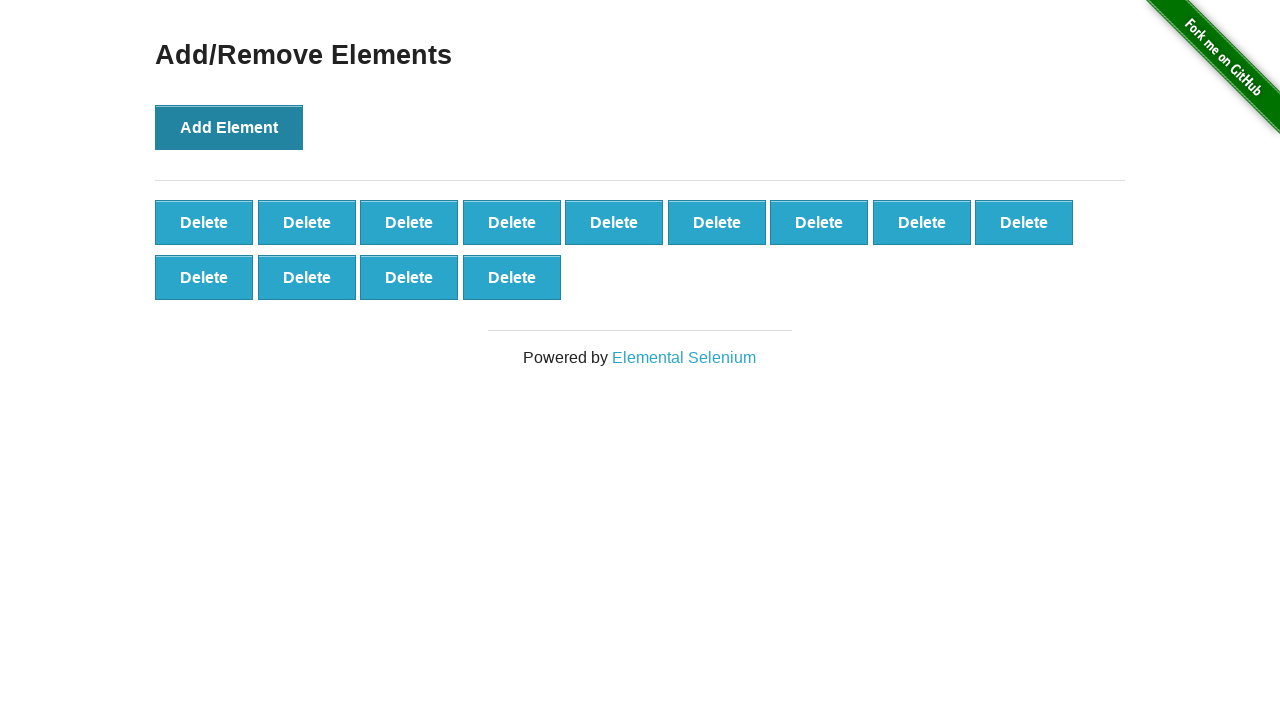

Clicked 'Add Element' button (iteration 14/100) at (229, 127) on button[onclick='addElement()']
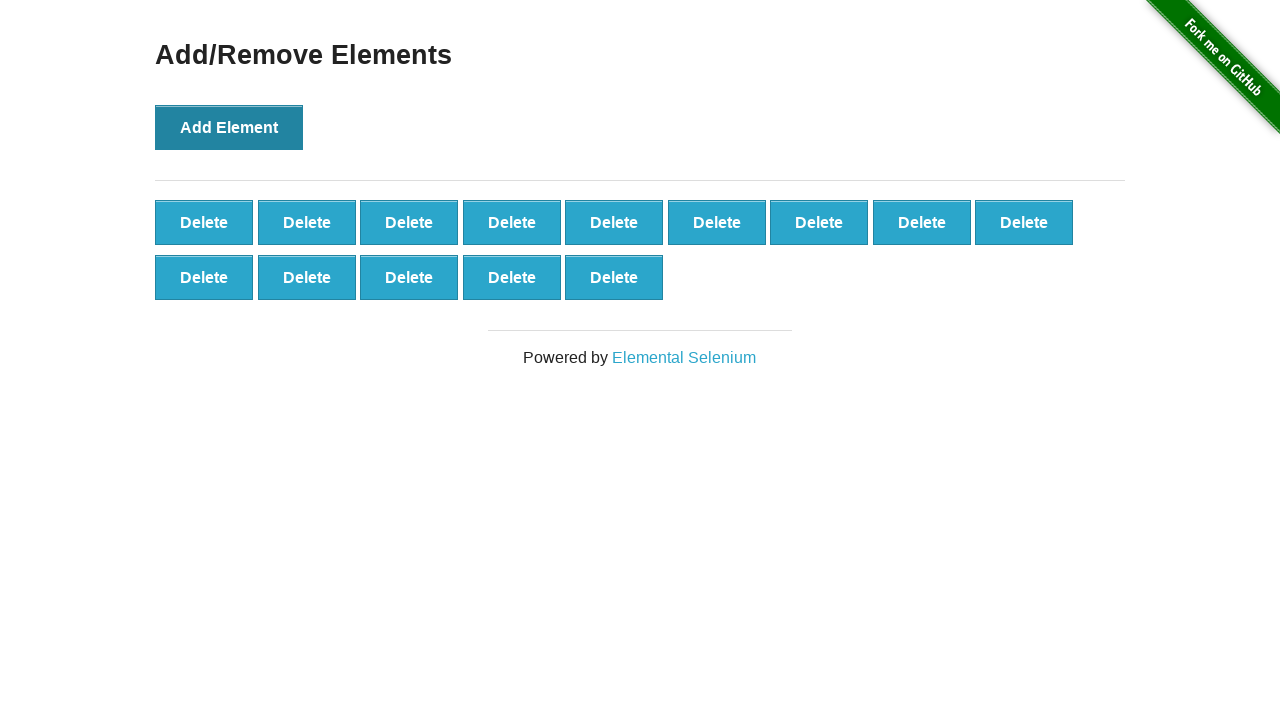

Clicked 'Add Element' button (iteration 15/100) at (229, 127) on button[onclick='addElement()']
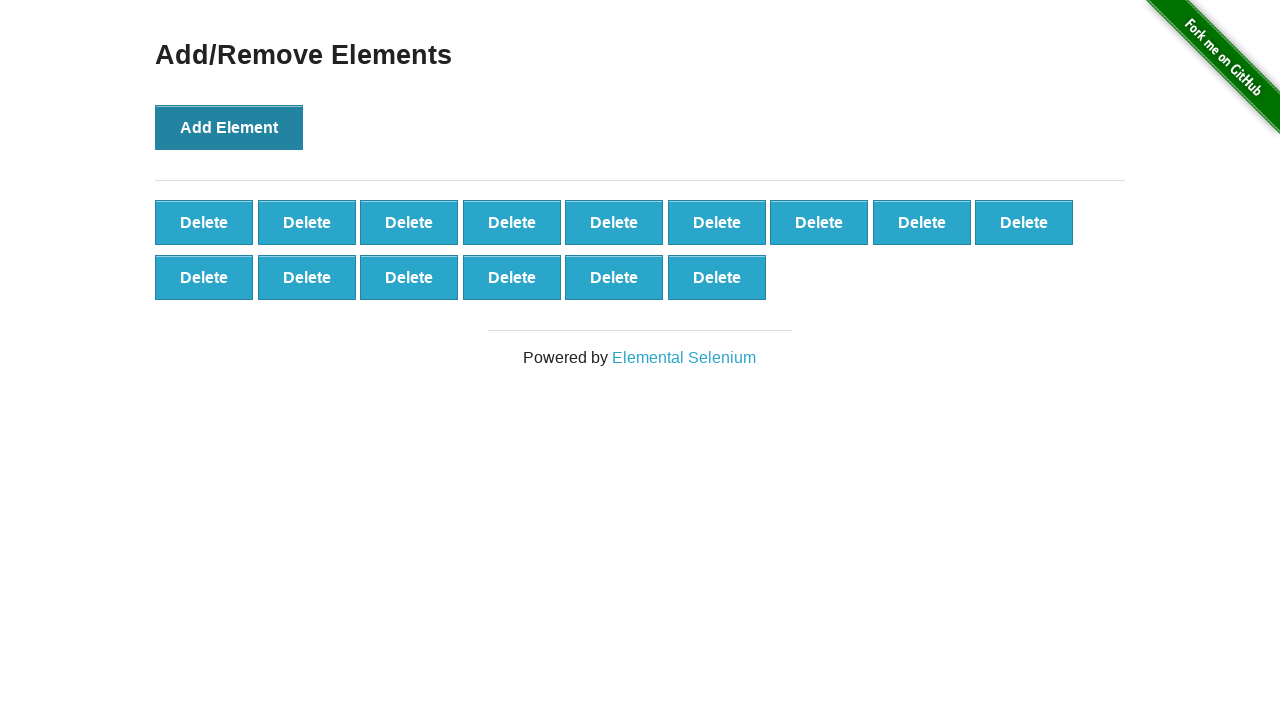

Clicked 'Add Element' button (iteration 16/100) at (229, 127) on button[onclick='addElement()']
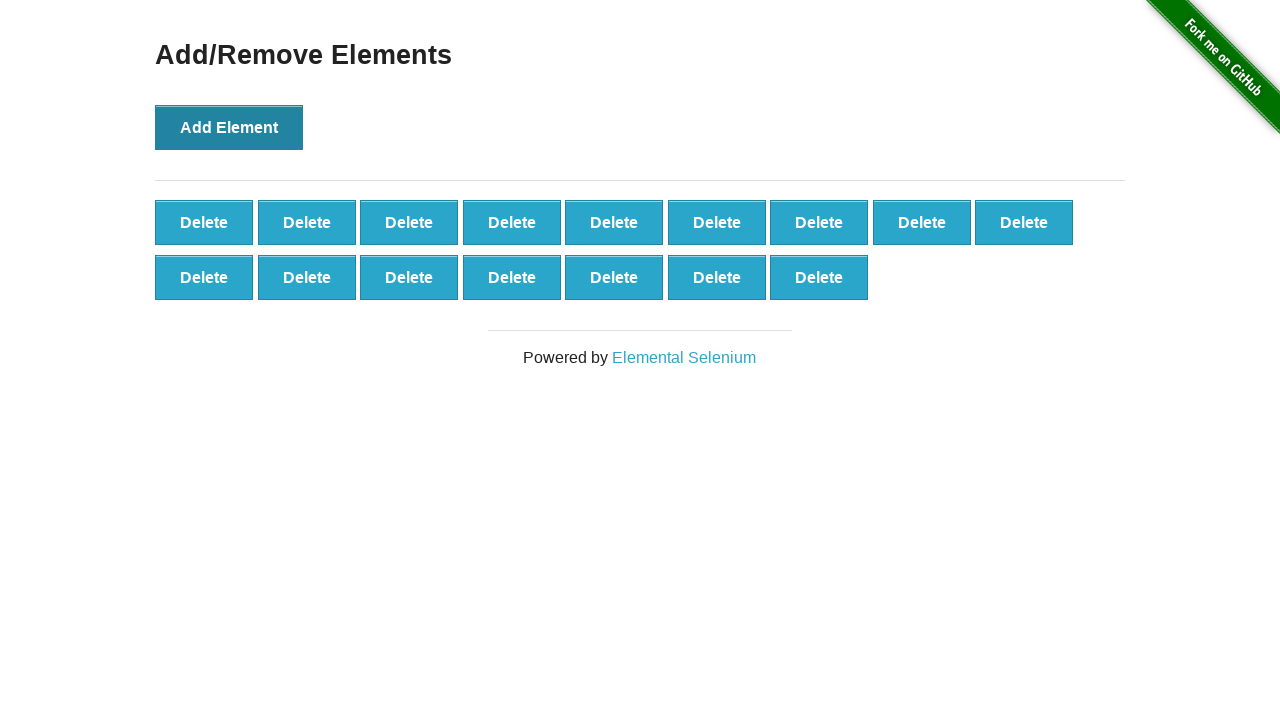

Clicked 'Add Element' button (iteration 17/100) at (229, 127) on button[onclick='addElement()']
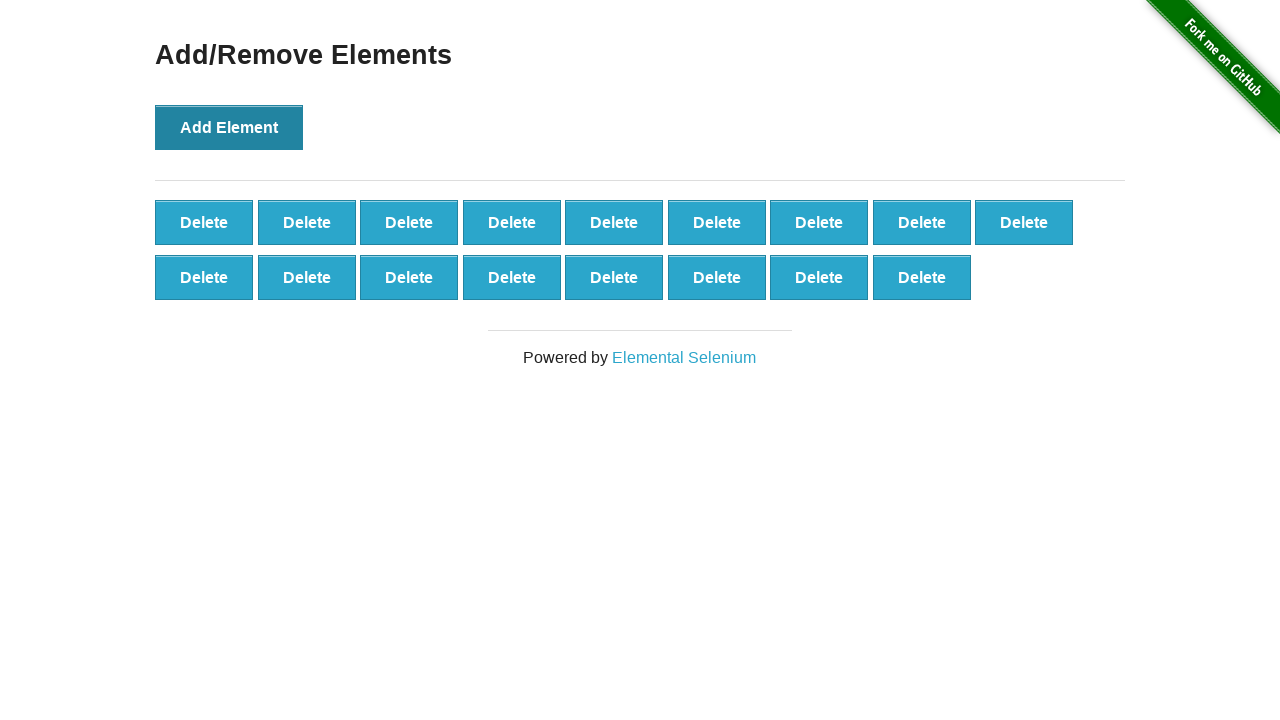

Clicked 'Add Element' button (iteration 18/100) at (229, 127) on button[onclick='addElement()']
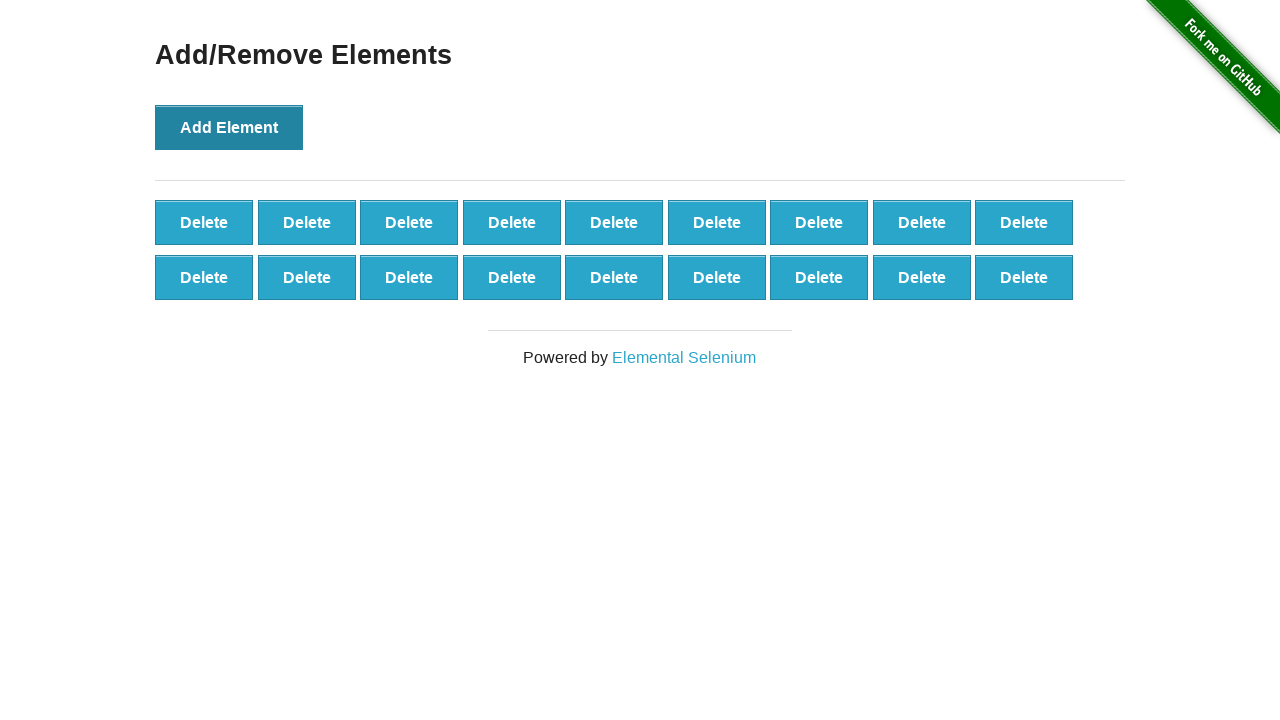

Clicked 'Add Element' button (iteration 19/100) at (229, 127) on button[onclick='addElement()']
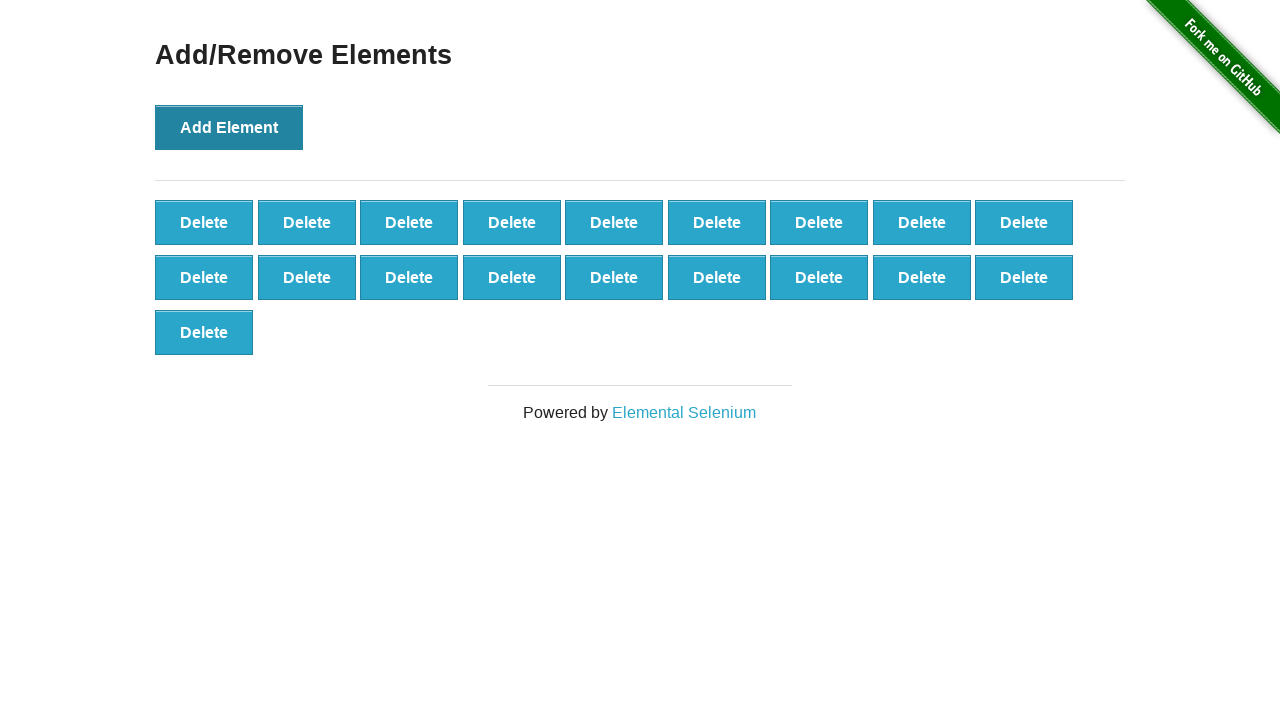

Clicked 'Add Element' button (iteration 20/100) at (229, 127) on button[onclick='addElement()']
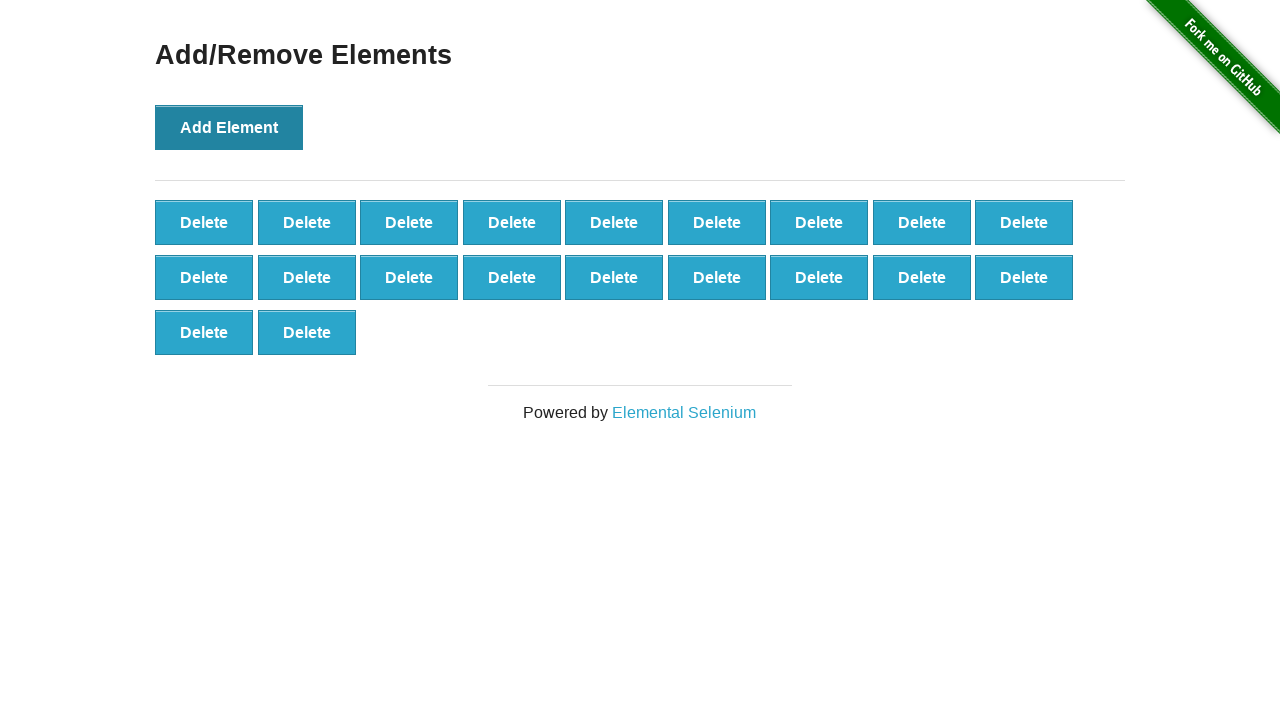

Clicked 'Add Element' button (iteration 21/100) at (229, 127) on button[onclick='addElement()']
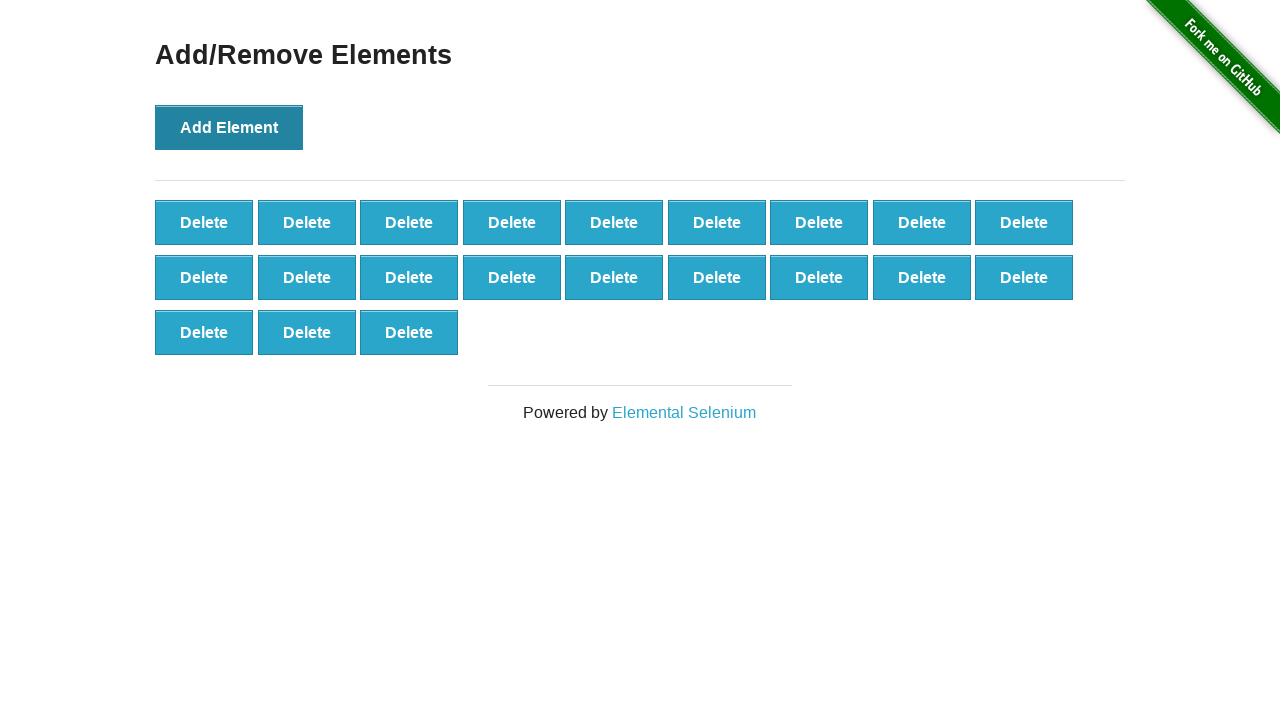

Clicked 'Add Element' button (iteration 22/100) at (229, 127) on button[onclick='addElement()']
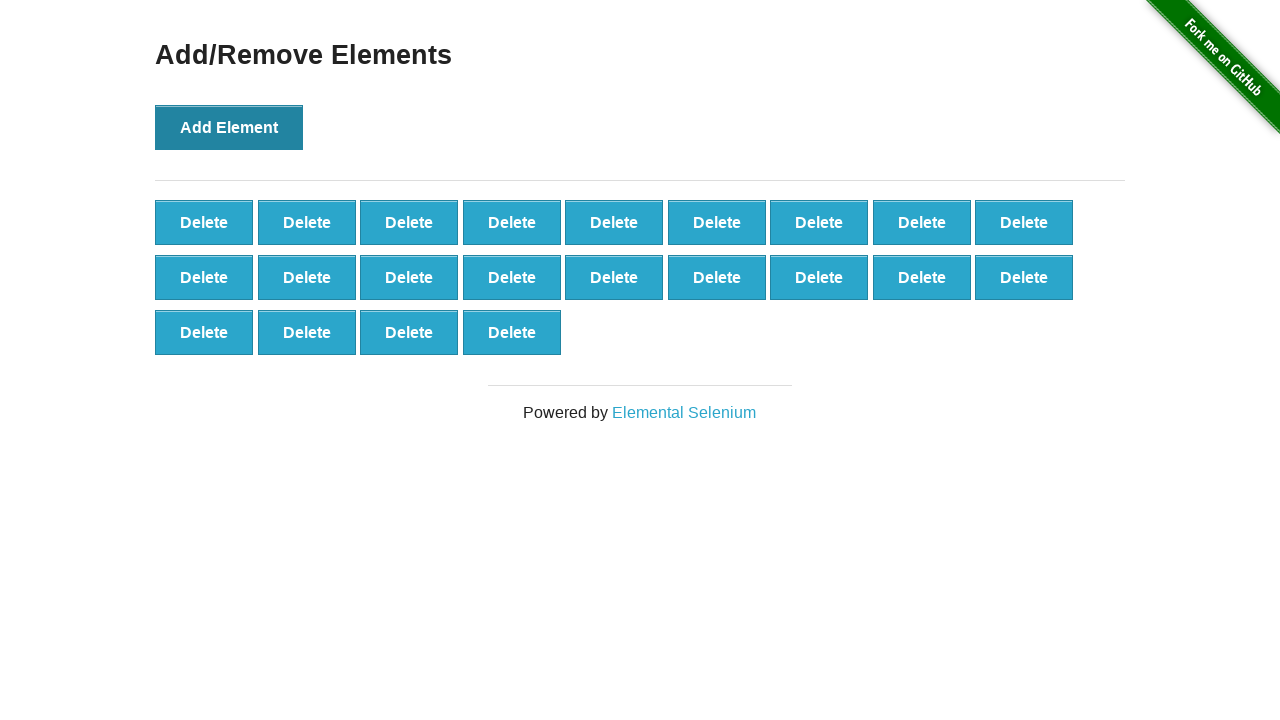

Clicked 'Add Element' button (iteration 23/100) at (229, 127) on button[onclick='addElement()']
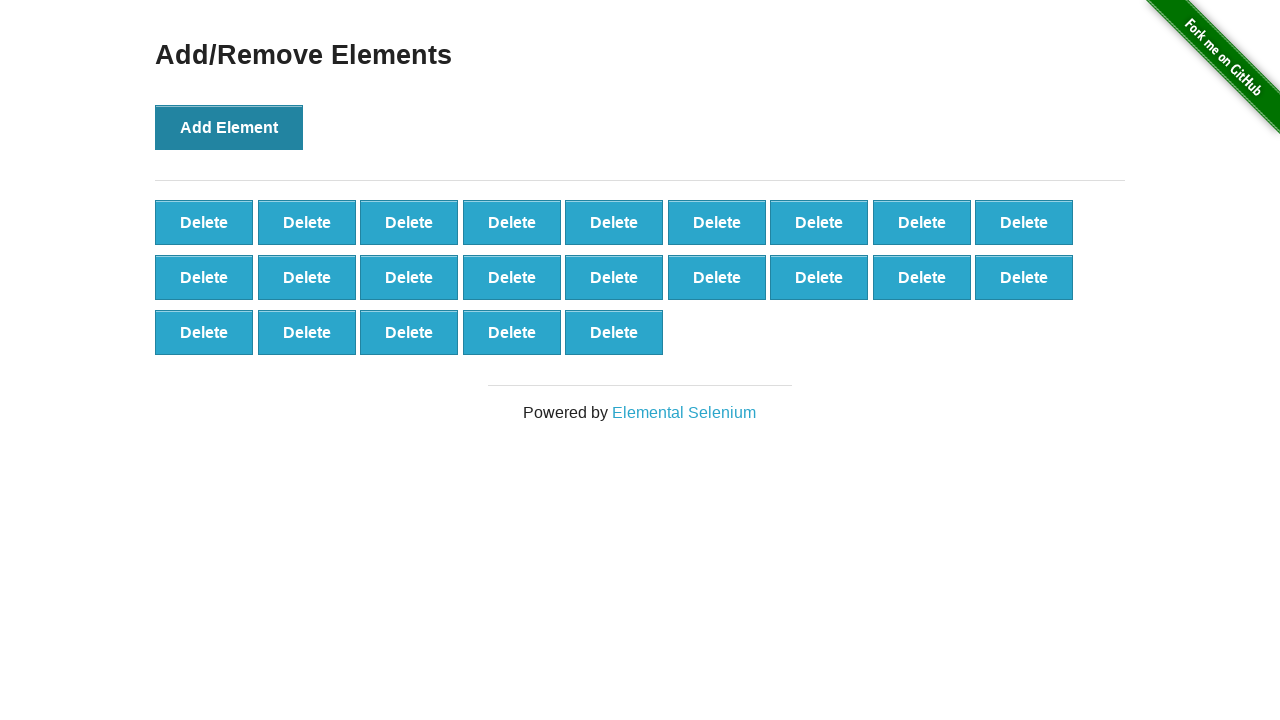

Clicked 'Add Element' button (iteration 24/100) at (229, 127) on button[onclick='addElement()']
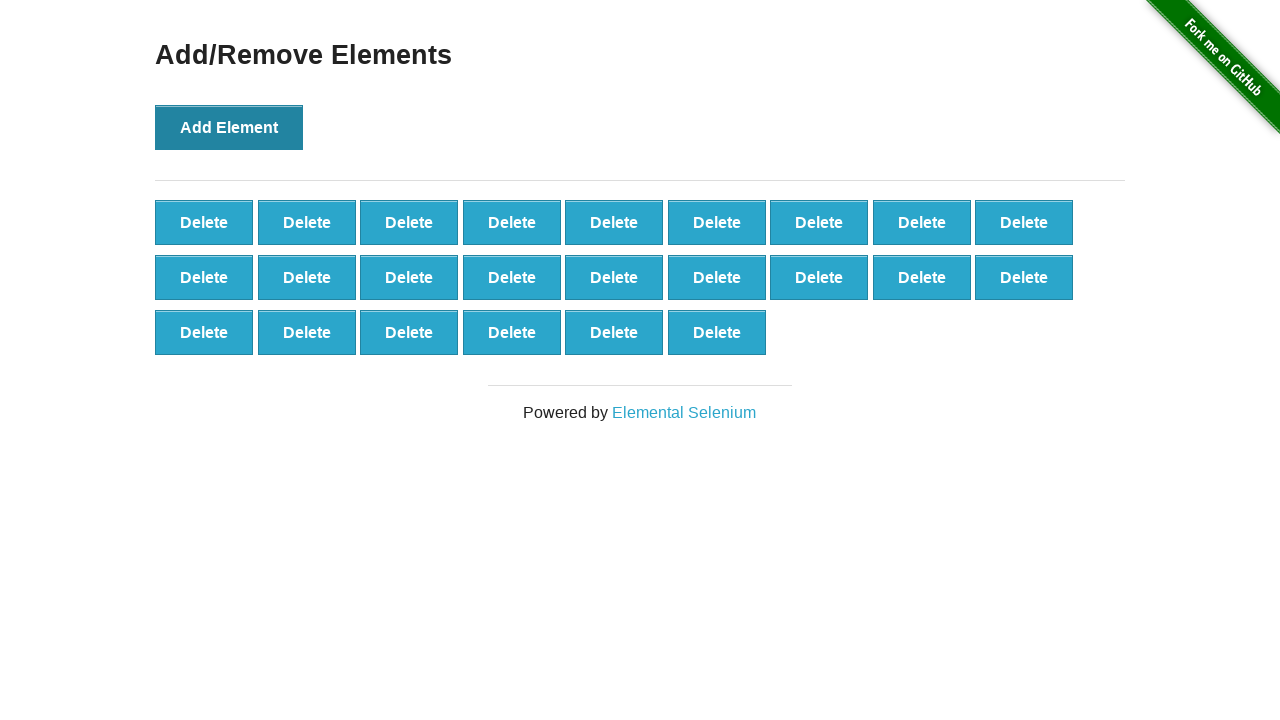

Clicked 'Add Element' button (iteration 25/100) at (229, 127) on button[onclick='addElement()']
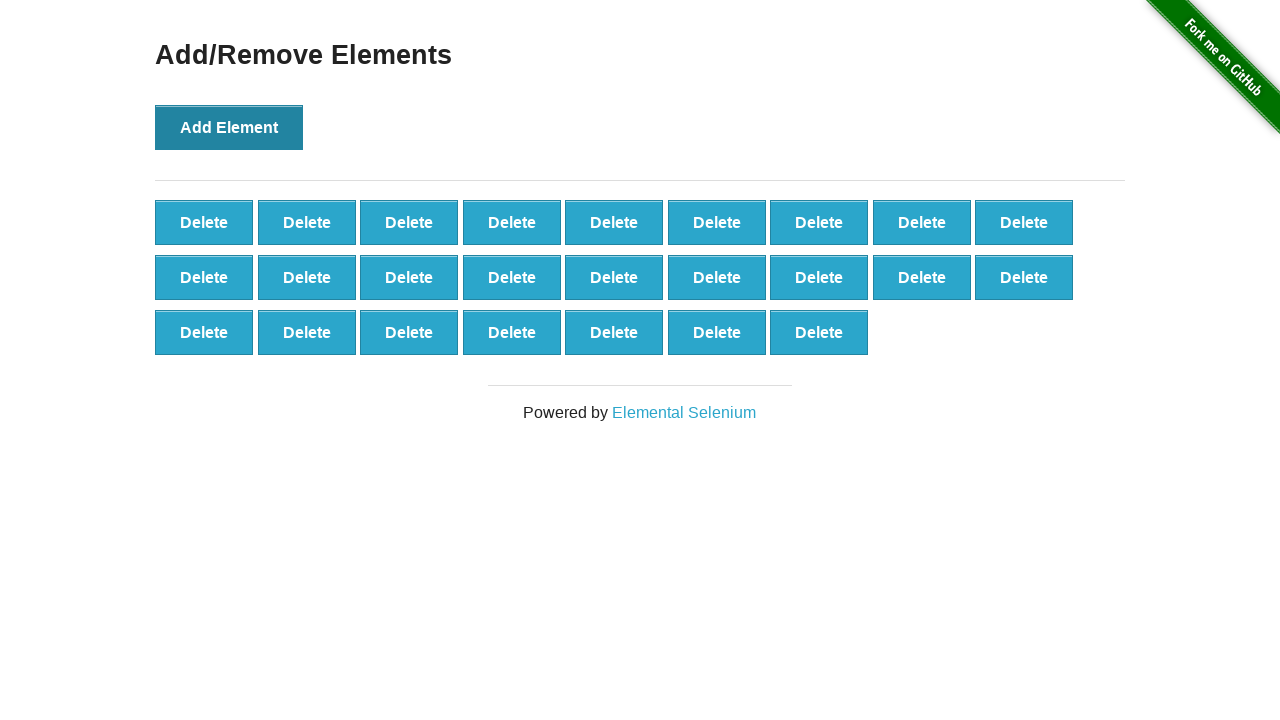

Clicked 'Add Element' button (iteration 26/100) at (229, 127) on button[onclick='addElement()']
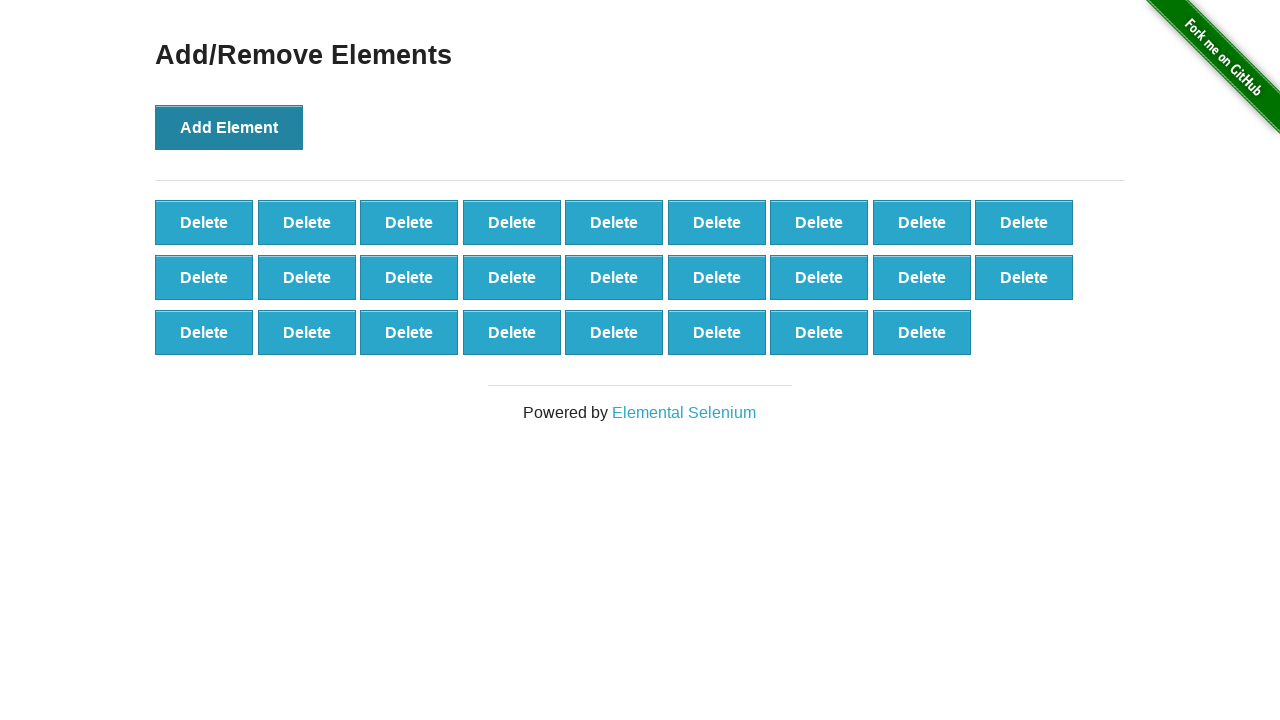

Clicked 'Add Element' button (iteration 27/100) at (229, 127) on button[onclick='addElement()']
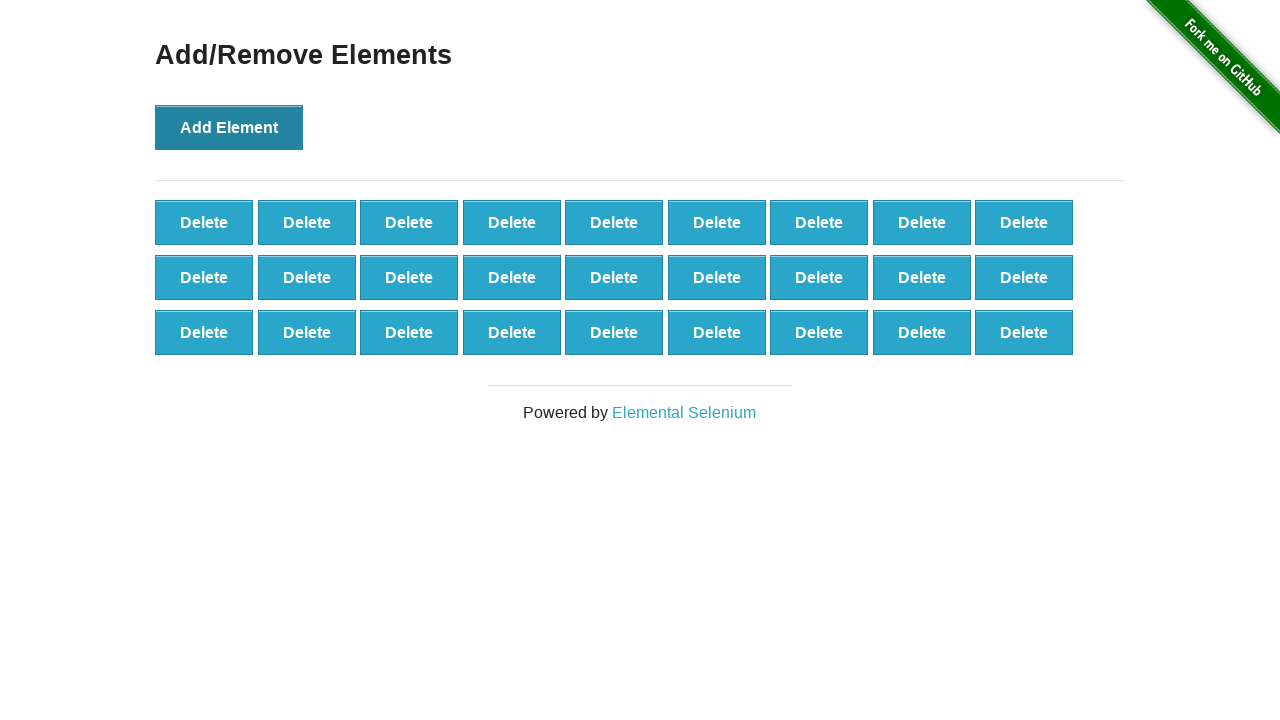

Clicked 'Add Element' button (iteration 28/100) at (229, 127) on button[onclick='addElement()']
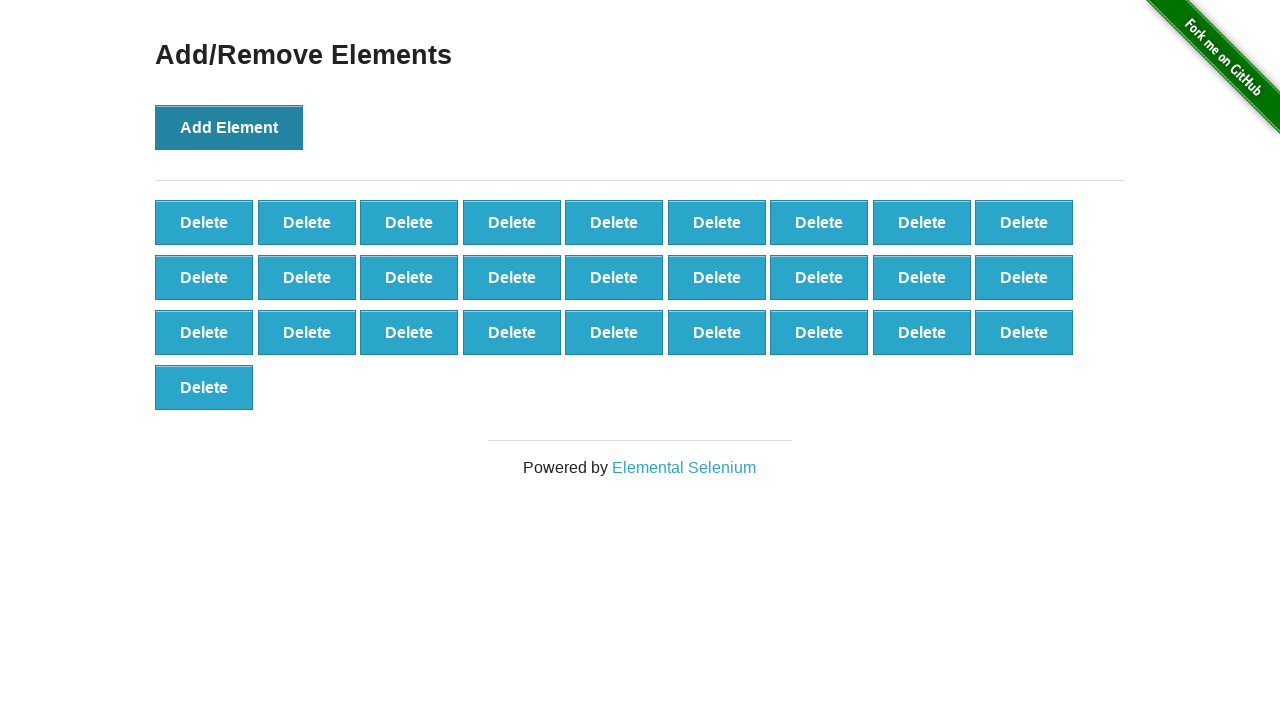

Clicked 'Add Element' button (iteration 29/100) at (229, 127) on button[onclick='addElement()']
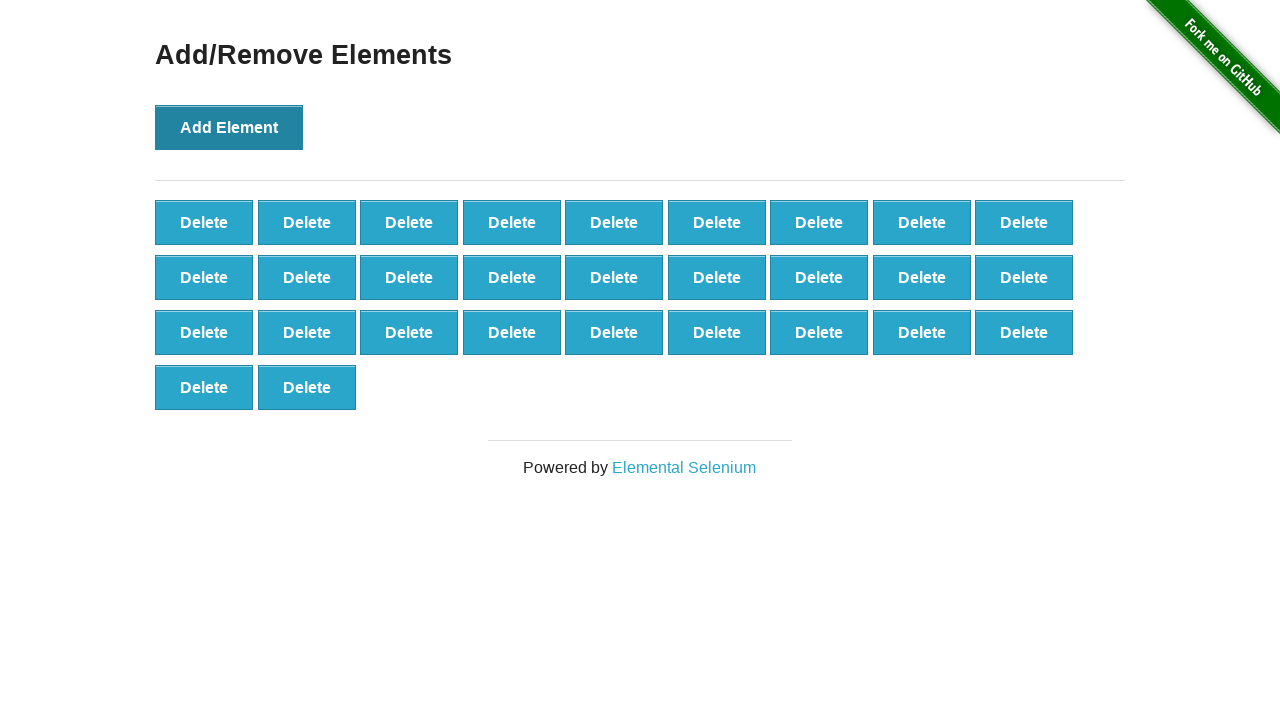

Clicked 'Add Element' button (iteration 30/100) at (229, 127) on button[onclick='addElement()']
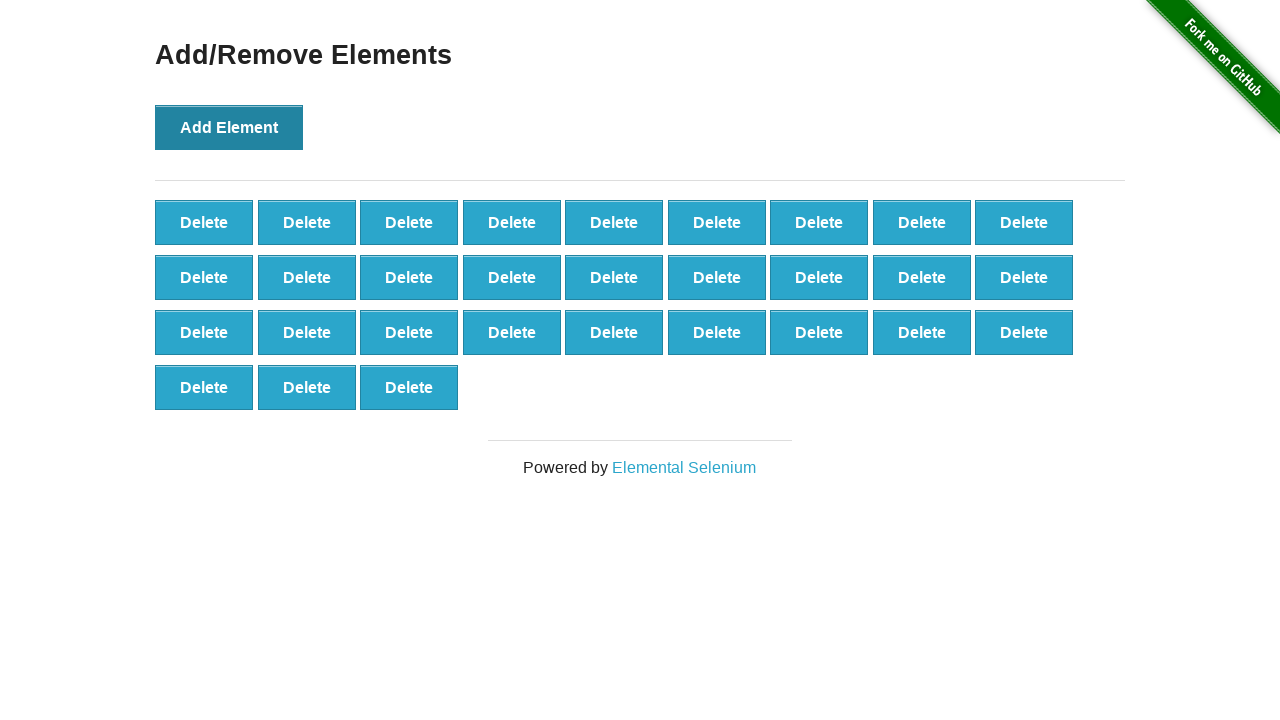

Clicked 'Add Element' button (iteration 31/100) at (229, 127) on button[onclick='addElement()']
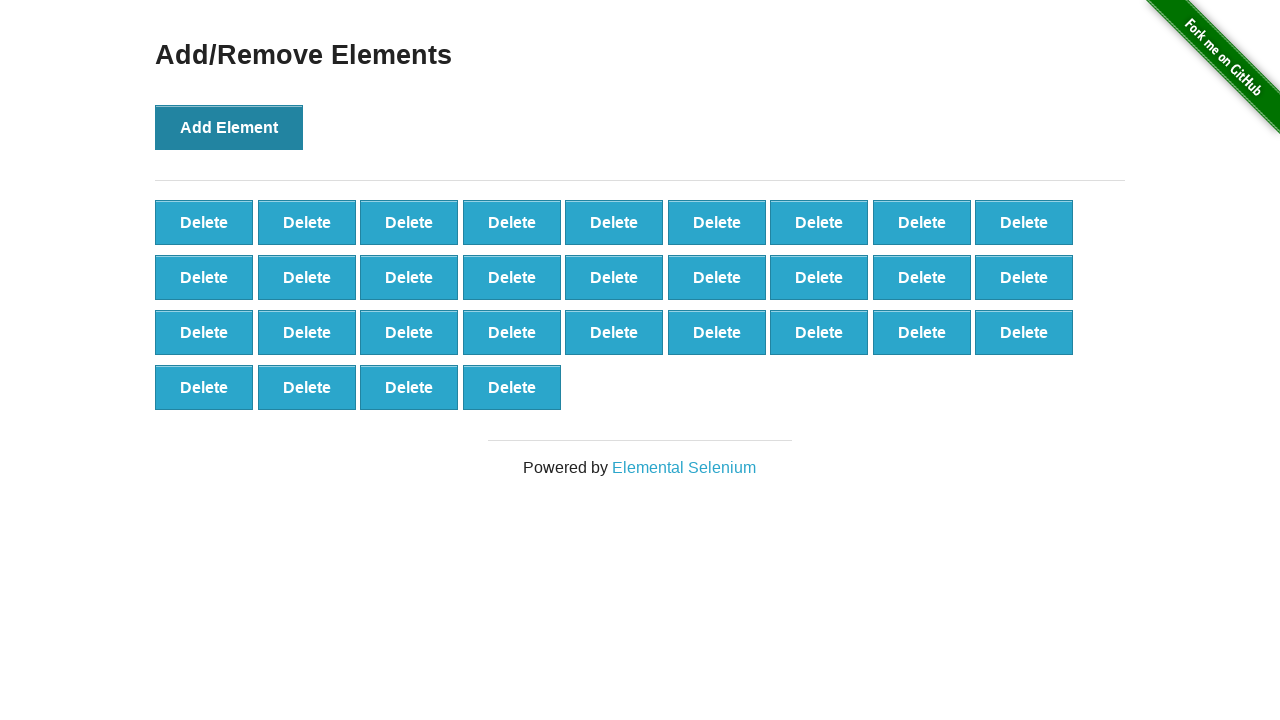

Clicked 'Add Element' button (iteration 32/100) at (229, 127) on button[onclick='addElement()']
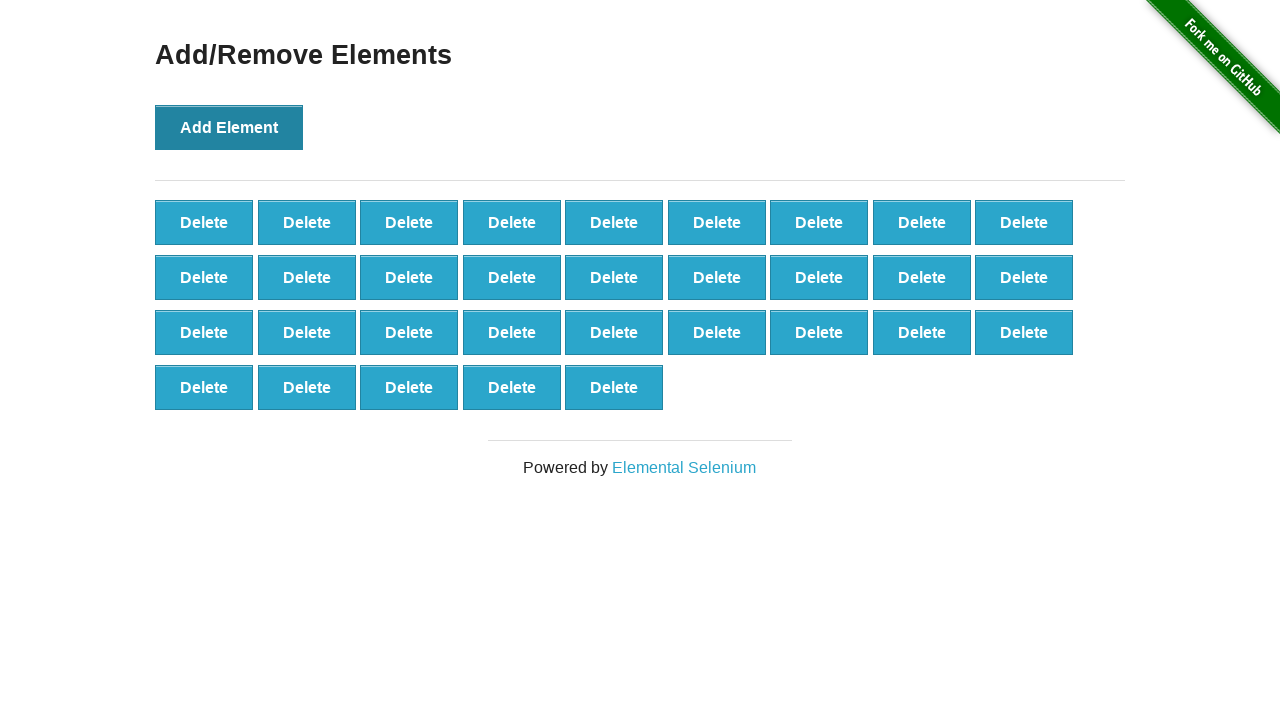

Clicked 'Add Element' button (iteration 33/100) at (229, 127) on button[onclick='addElement()']
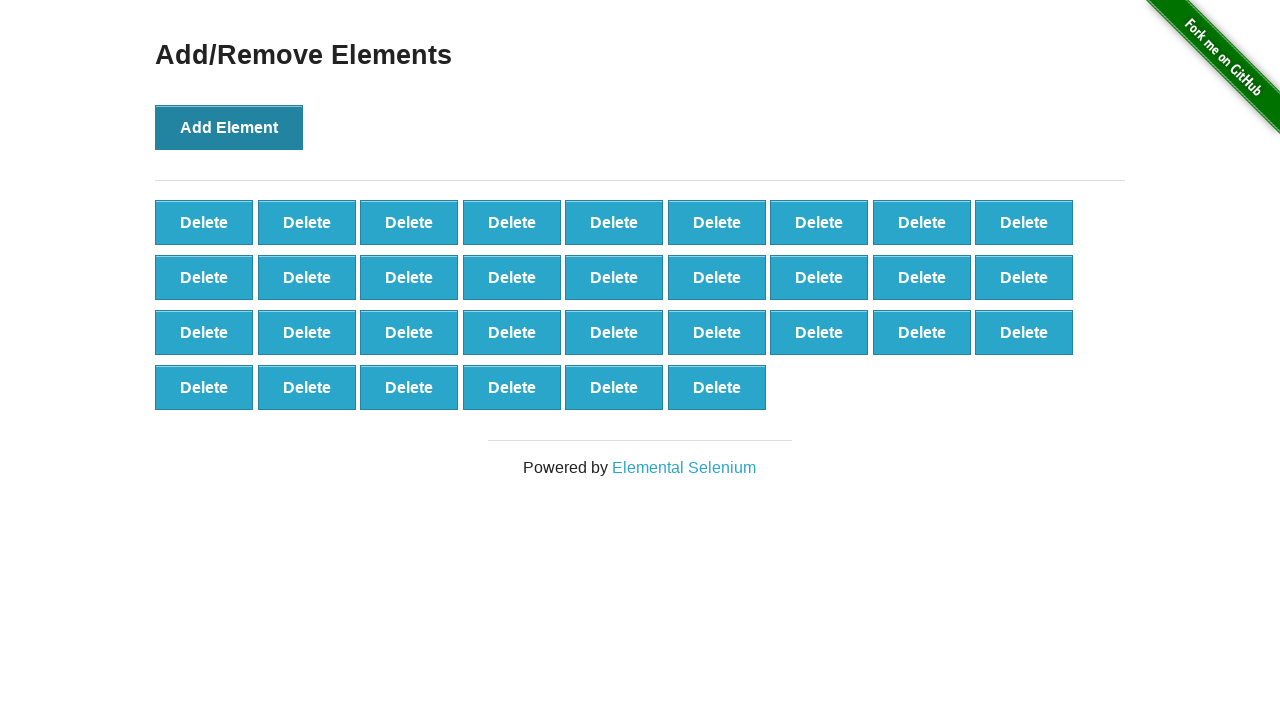

Clicked 'Add Element' button (iteration 34/100) at (229, 127) on button[onclick='addElement()']
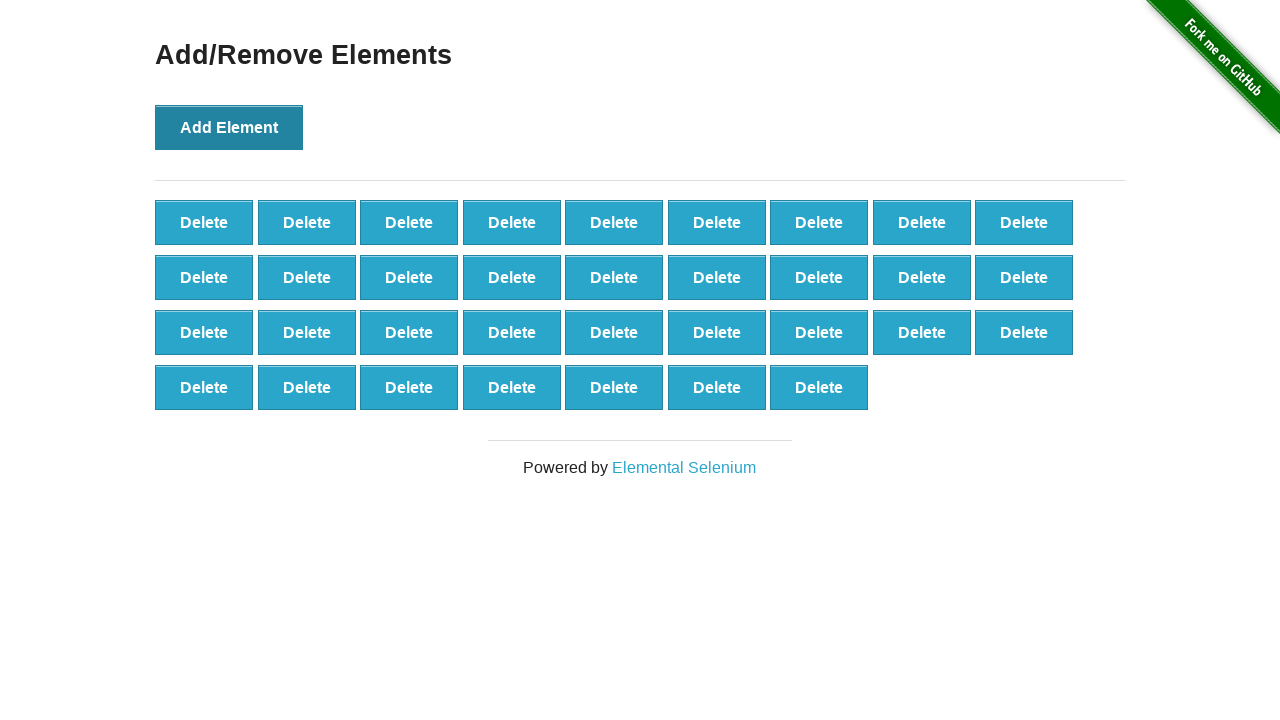

Clicked 'Add Element' button (iteration 35/100) at (229, 127) on button[onclick='addElement()']
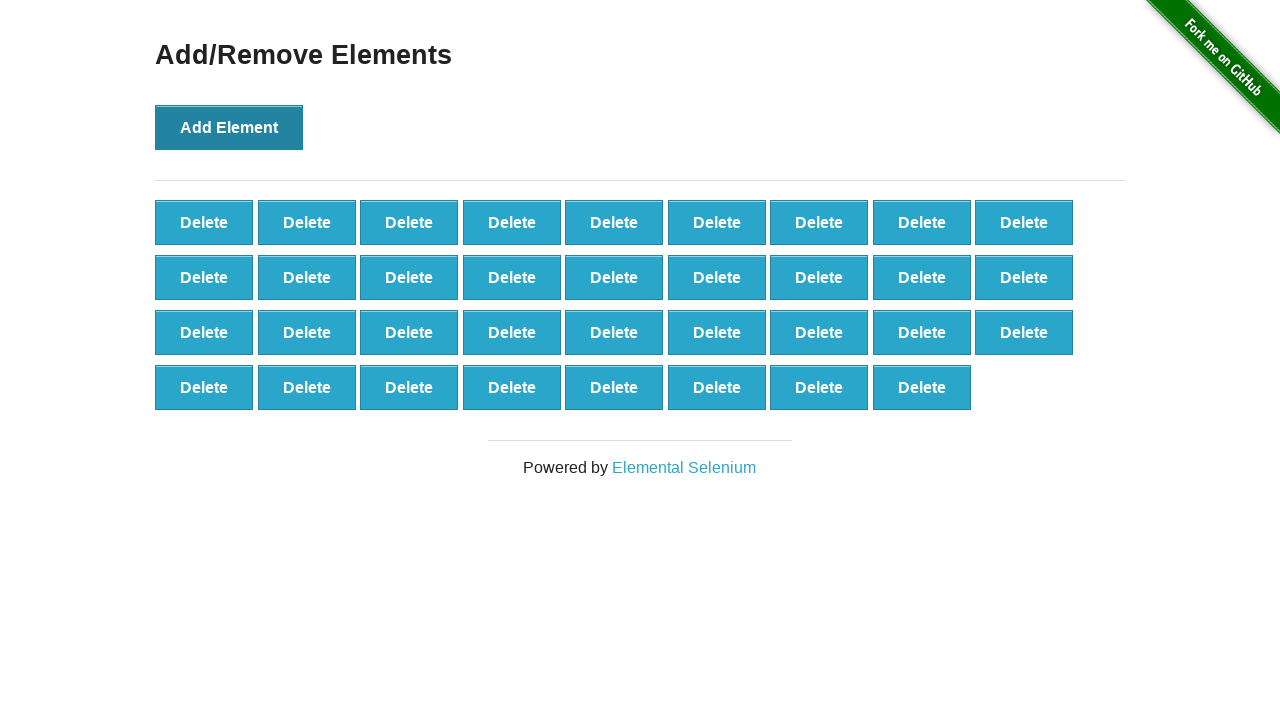

Clicked 'Add Element' button (iteration 36/100) at (229, 127) on button[onclick='addElement()']
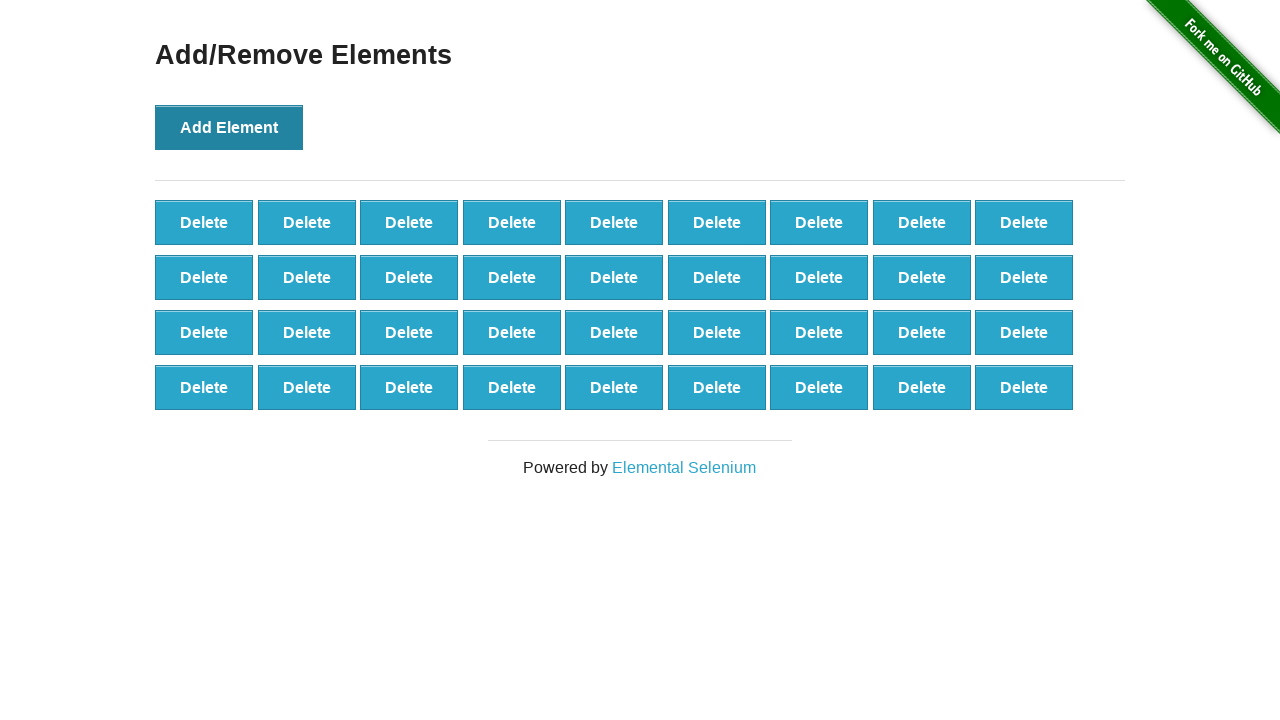

Clicked 'Add Element' button (iteration 37/100) at (229, 127) on button[onclick='addElement()']
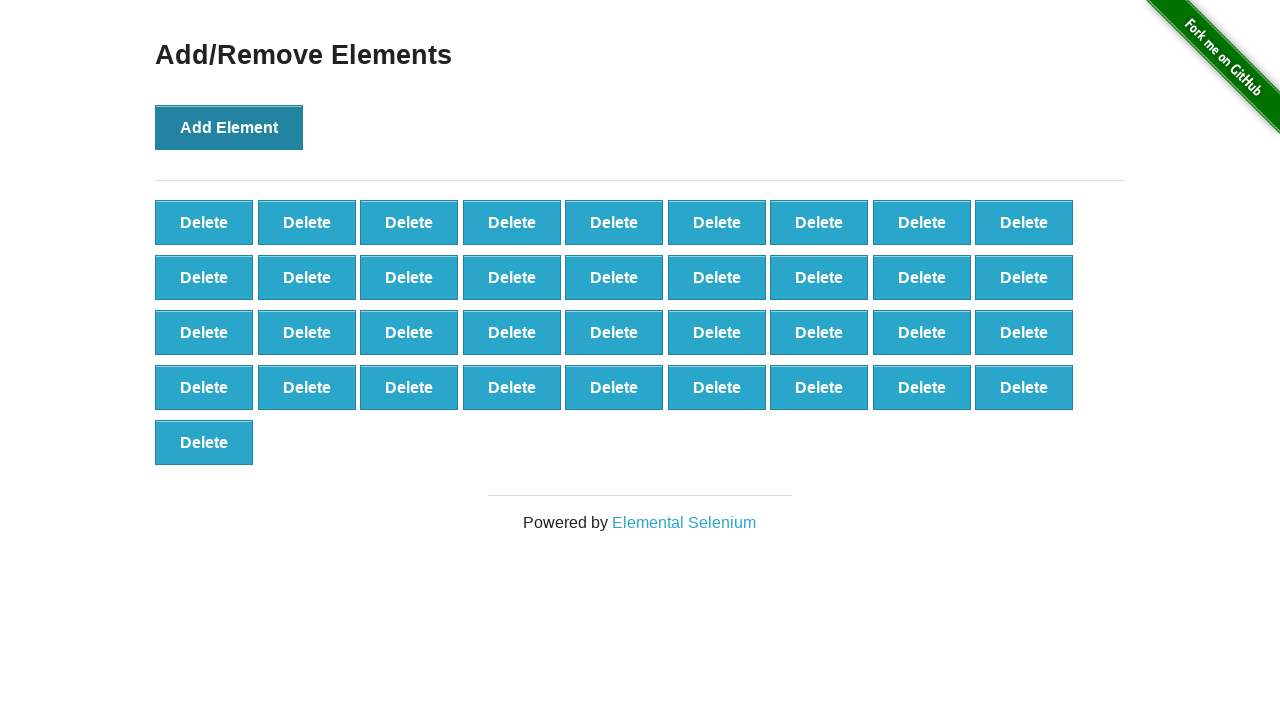

Clicked 'Add Element' button (iteration 38/100) at (229, 127) on button[onclick='addElement()']
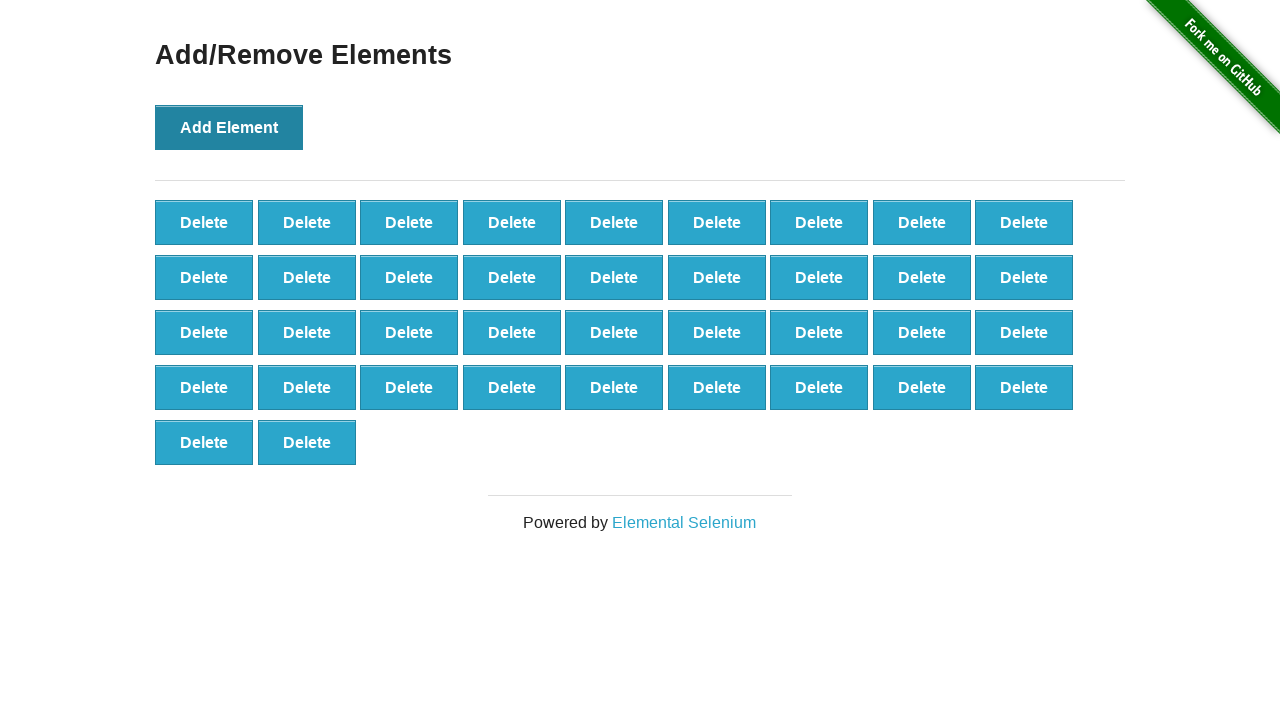

Clicked 'Add Element' button (iteration 39/100) at (229, 127) on button[onclick='addElement()']
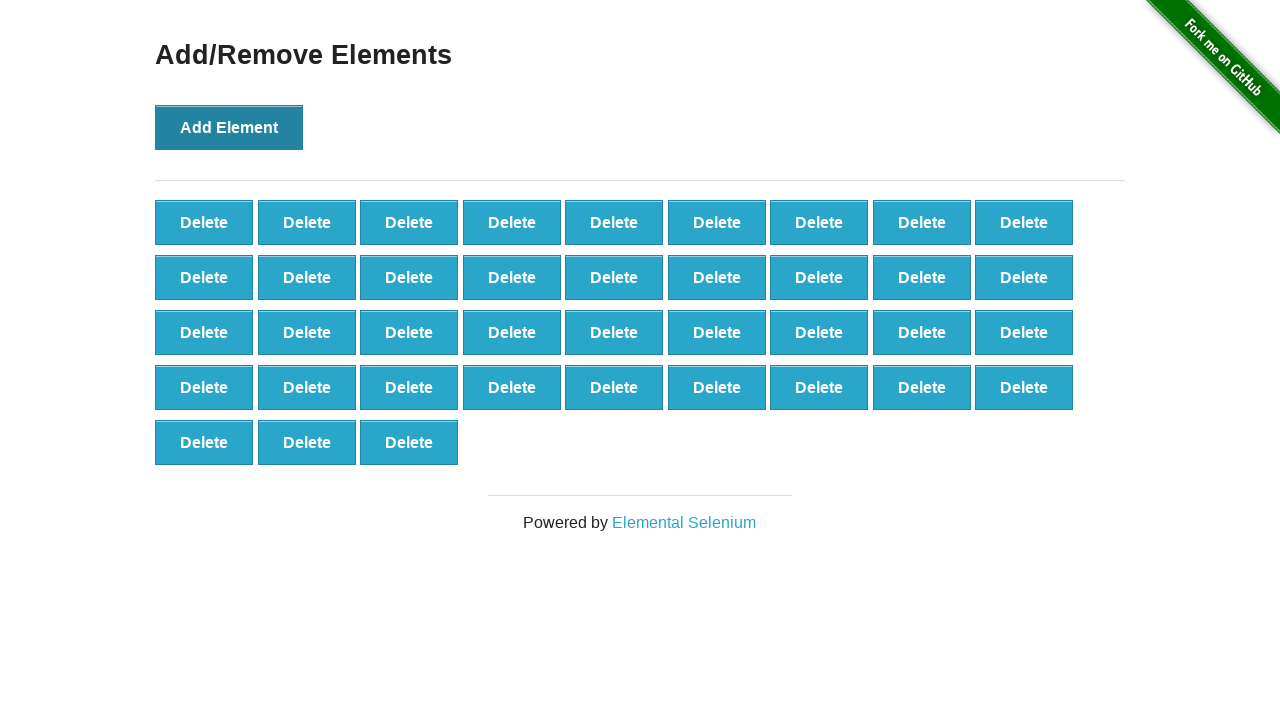

Clicked 'Add Element' button (iteration 40/100) at (229, 127) on button[onclick='addElement()']
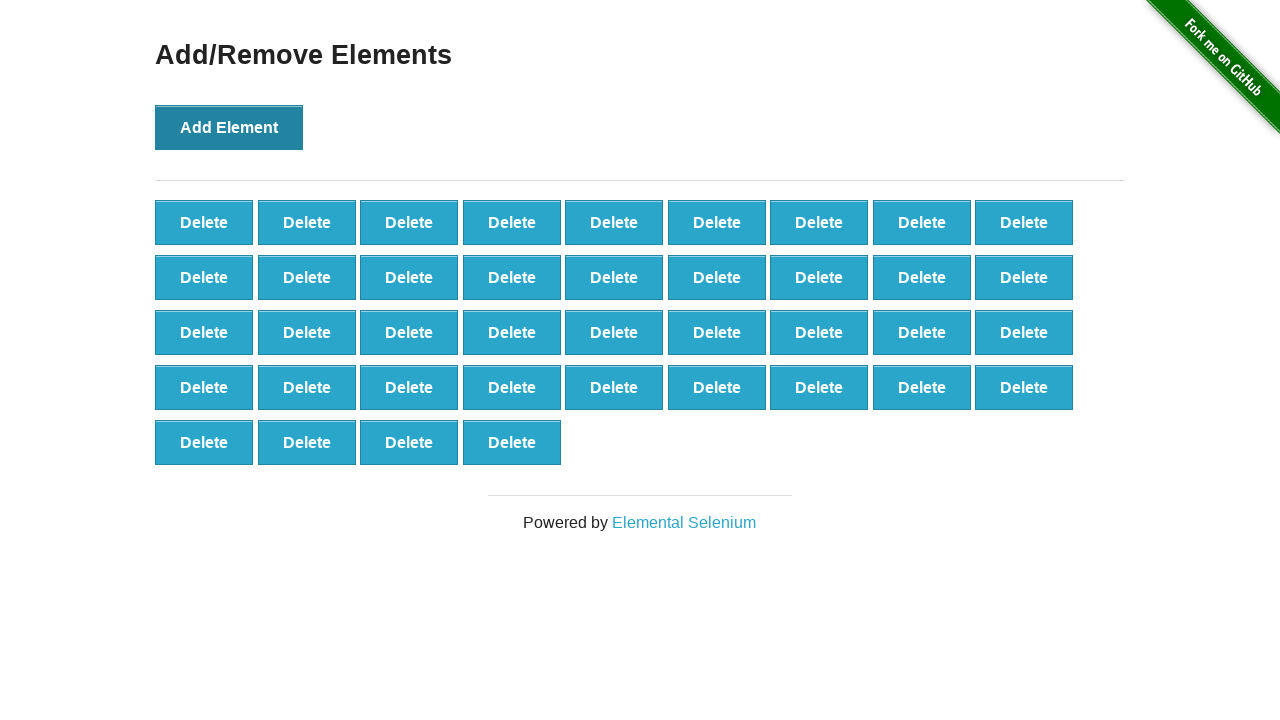

Clicked 'Add Element' button (iteration 41/100) at (229, 127) on button[onclick='addElement()']
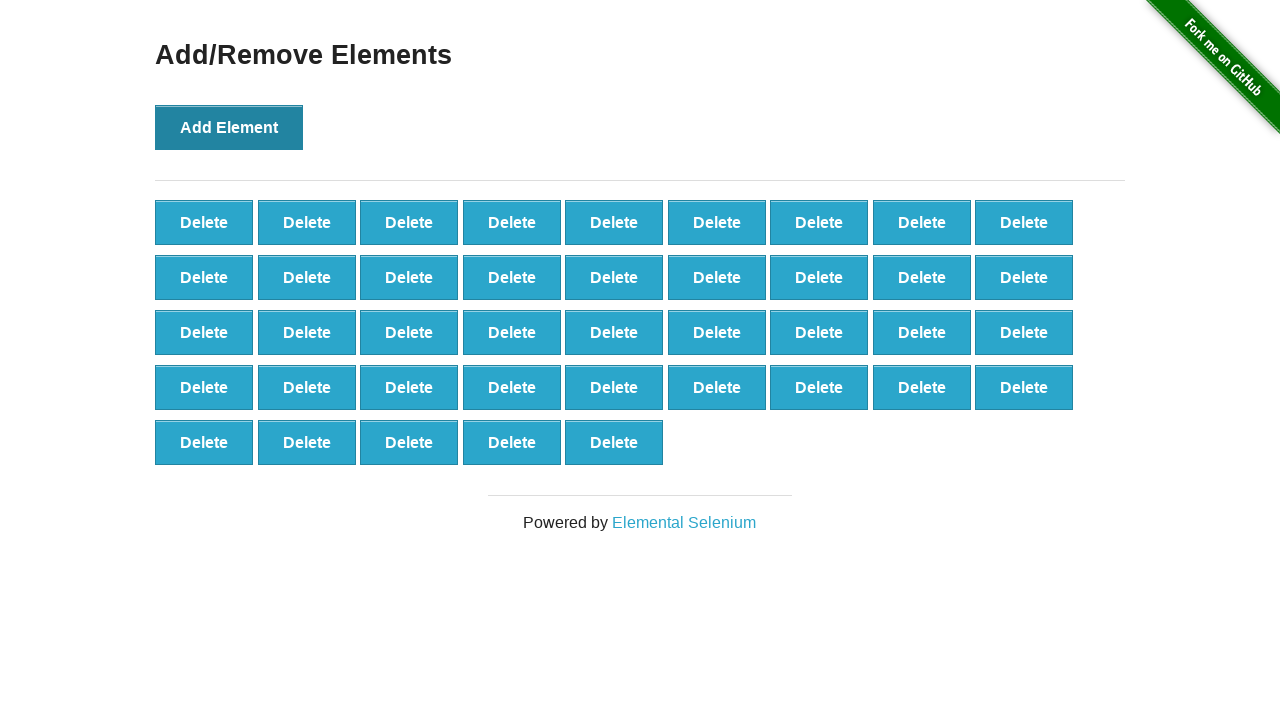

Clicked 'Add Element' button (iteration 42/100) at (229, 127) on button[onclick='addElement()']
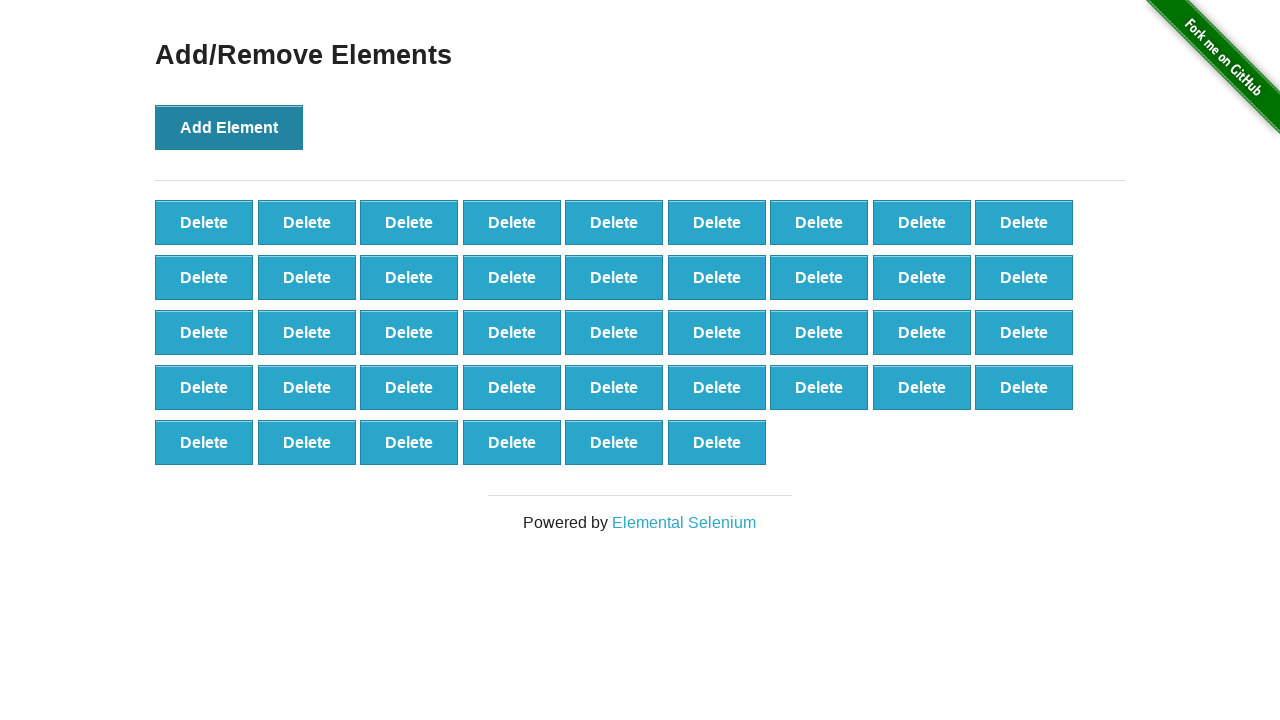

Clicked 'Add Element' button (iteration 43/100) at (229, 127) on button[onclick='addElement()']
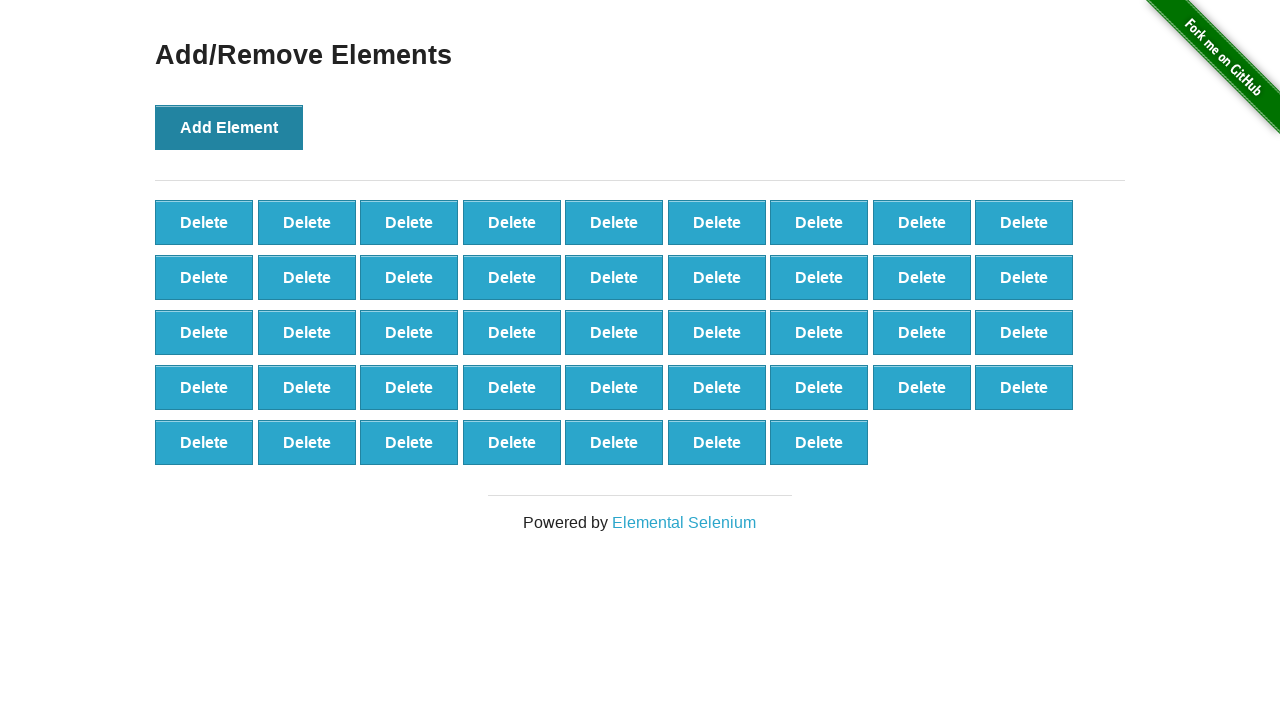

Clicked 'Add Element' button (iteration 44/100) at (229, 127) on button[onclick='addElement()']
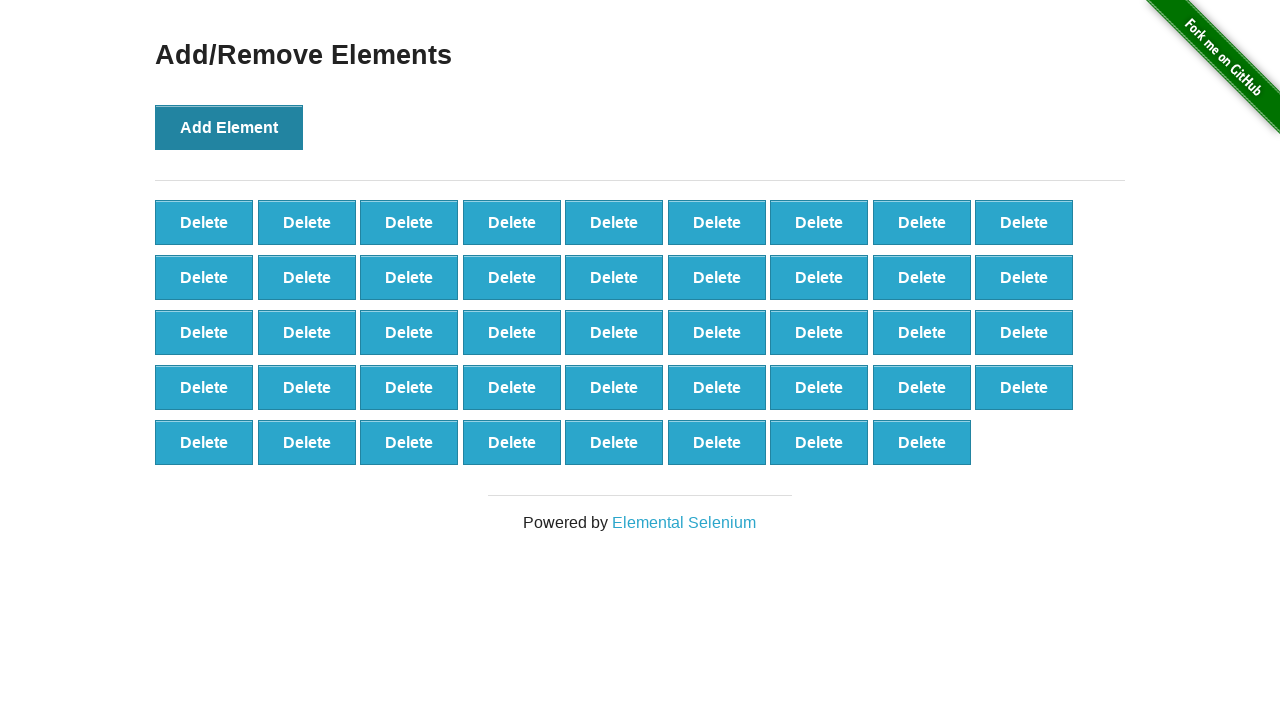

Clicked 'Add Element' button (iteration 45/100) at (229, 127) on button[onclick='addElement()']
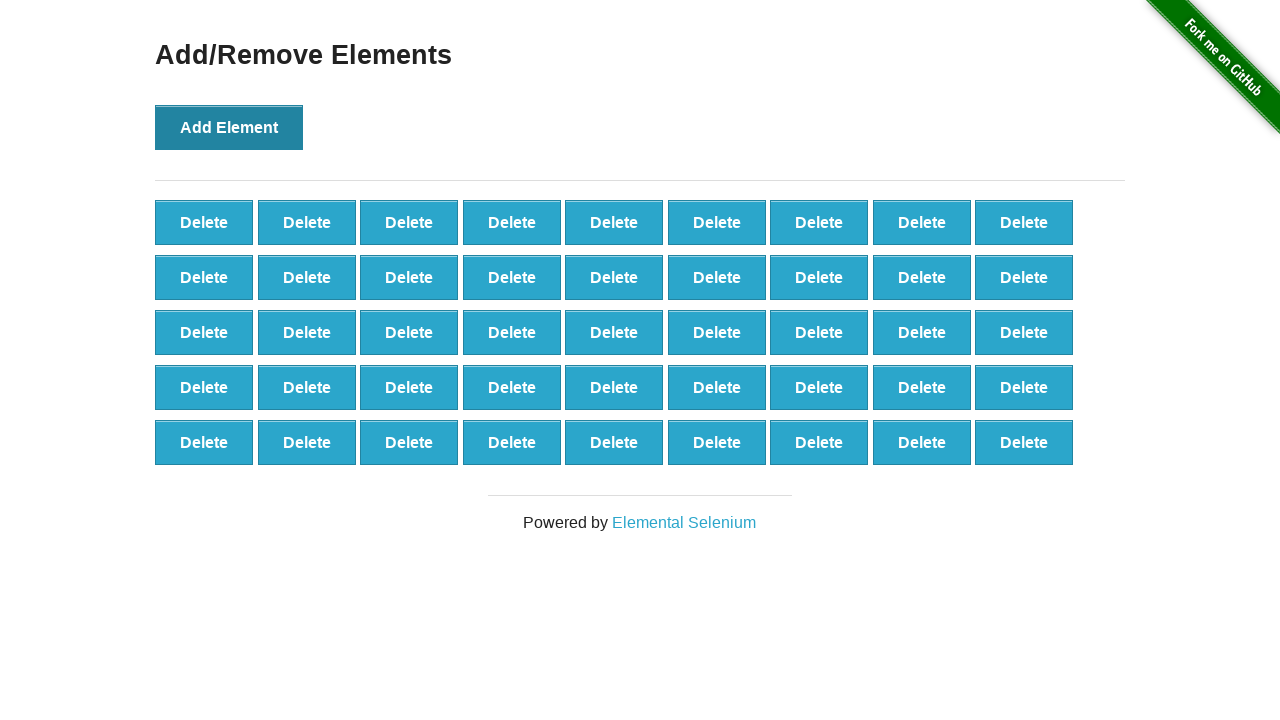

Clicked 'Add Element' button (iteration 46/100) at (229, 127) on button[onclick='addElement()']
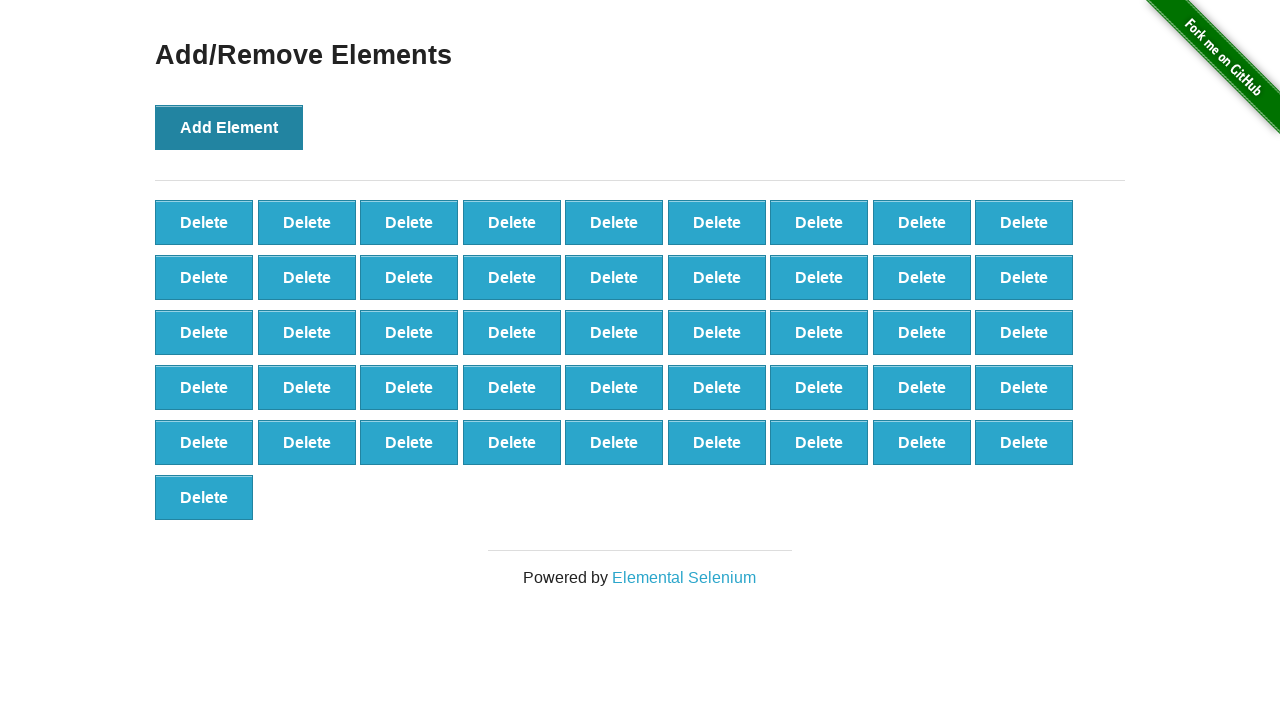

Clicked 'Add Element' button (iteration 47/100) at (229, 127) on button[onclick='addElement()']
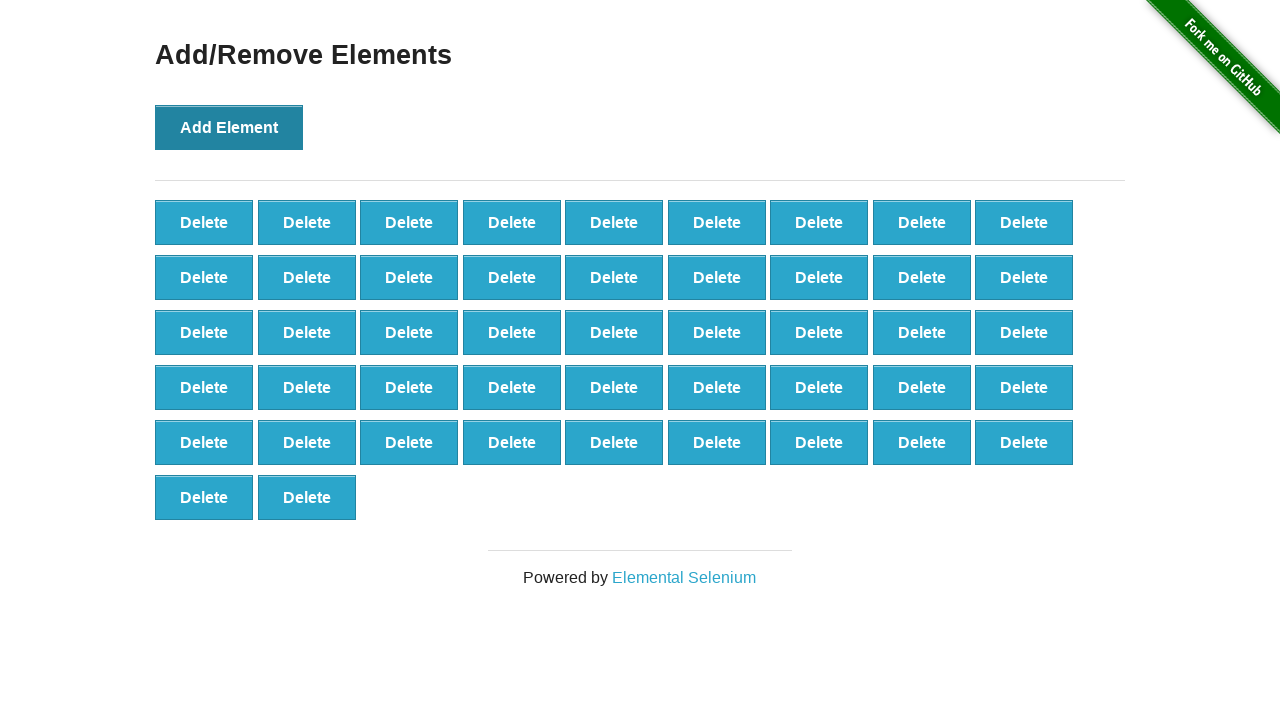

Clicked 'Add Element' button (iteration 48/100) at (229, 127) on button[onclick='addElement()']
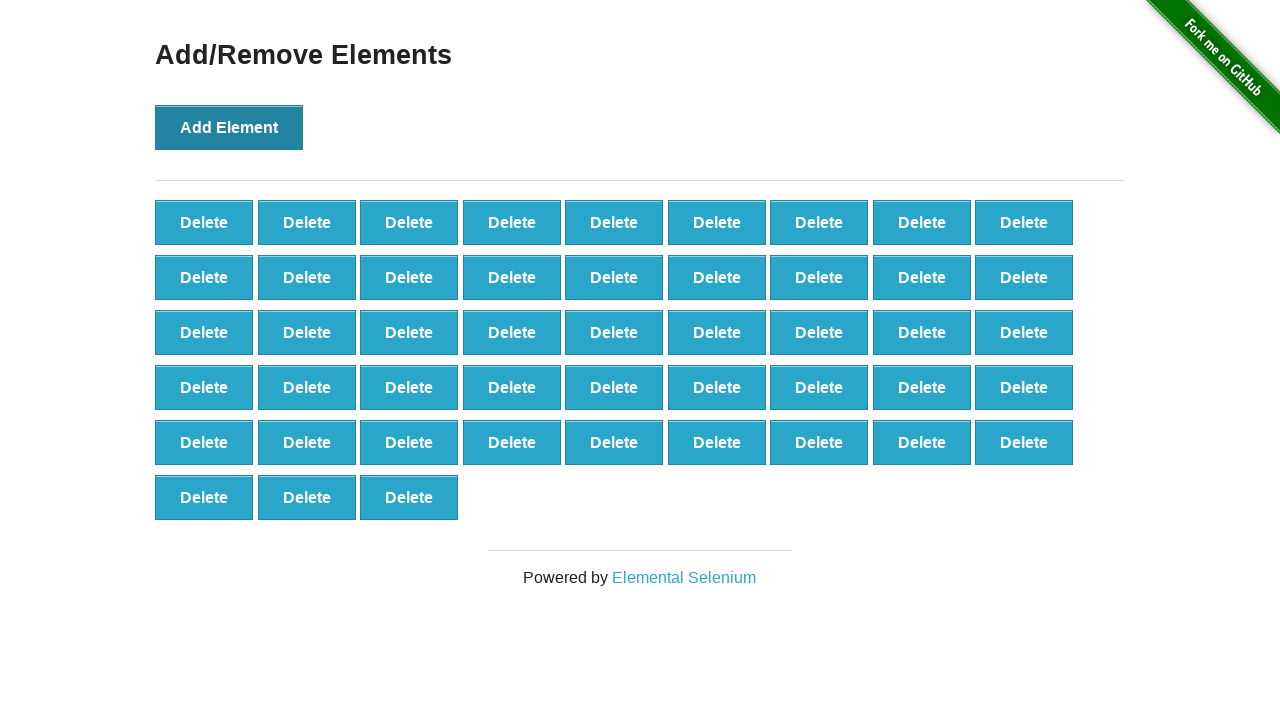

Clicked 'Add Element' button (iteration 49/100) at (229, 127) on button[onclick='addElement()']
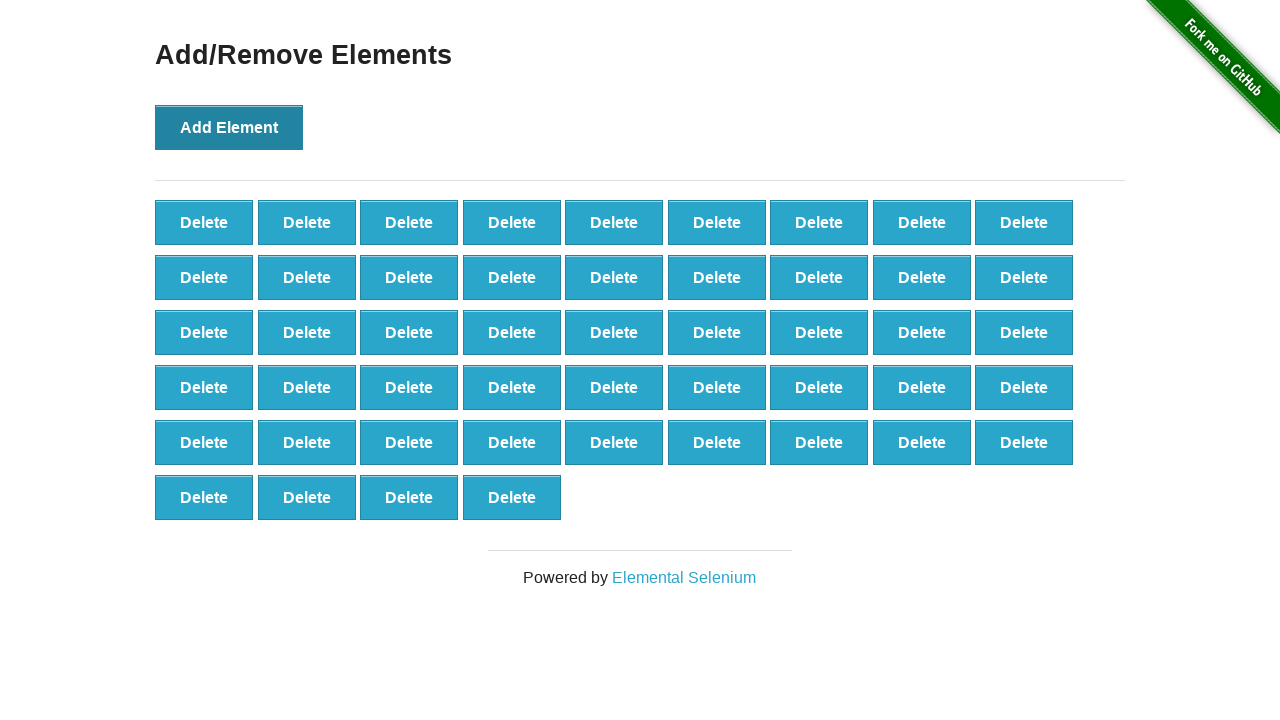

Clicked 'Add Element' button (iteration 50/100) at (229, 127) on button[onclick='addElement()']
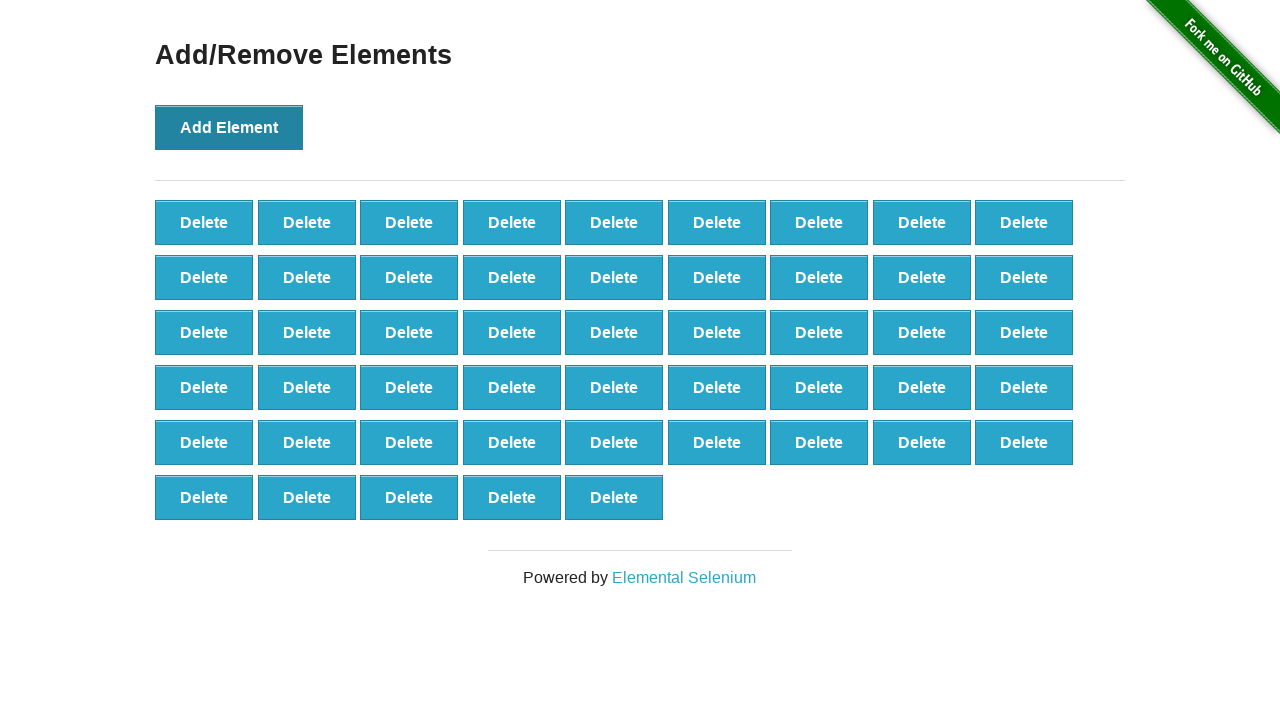

Clicked 'Add Element' button (iteration 51/100) at (229, 127) on button[onclick='addElement()']
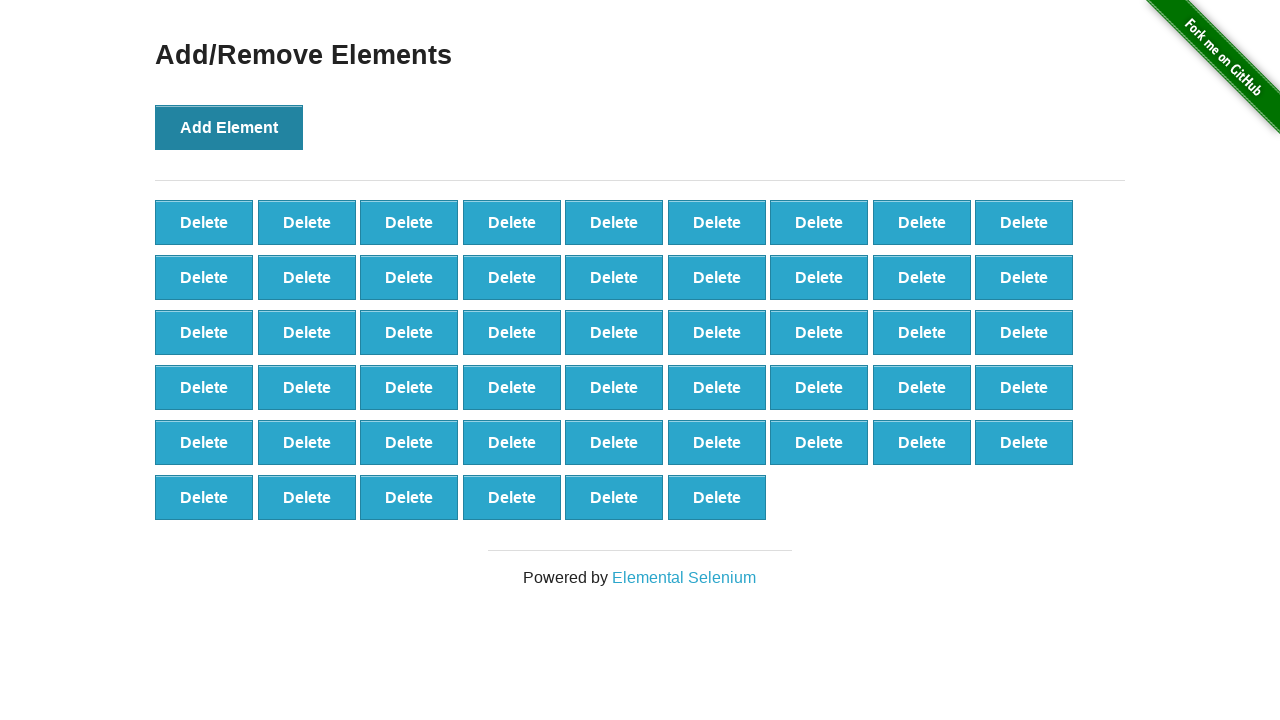

Clicked 'Add Element' button (iteration 52/100) at (229, 127) on button[onclick='addElement()']
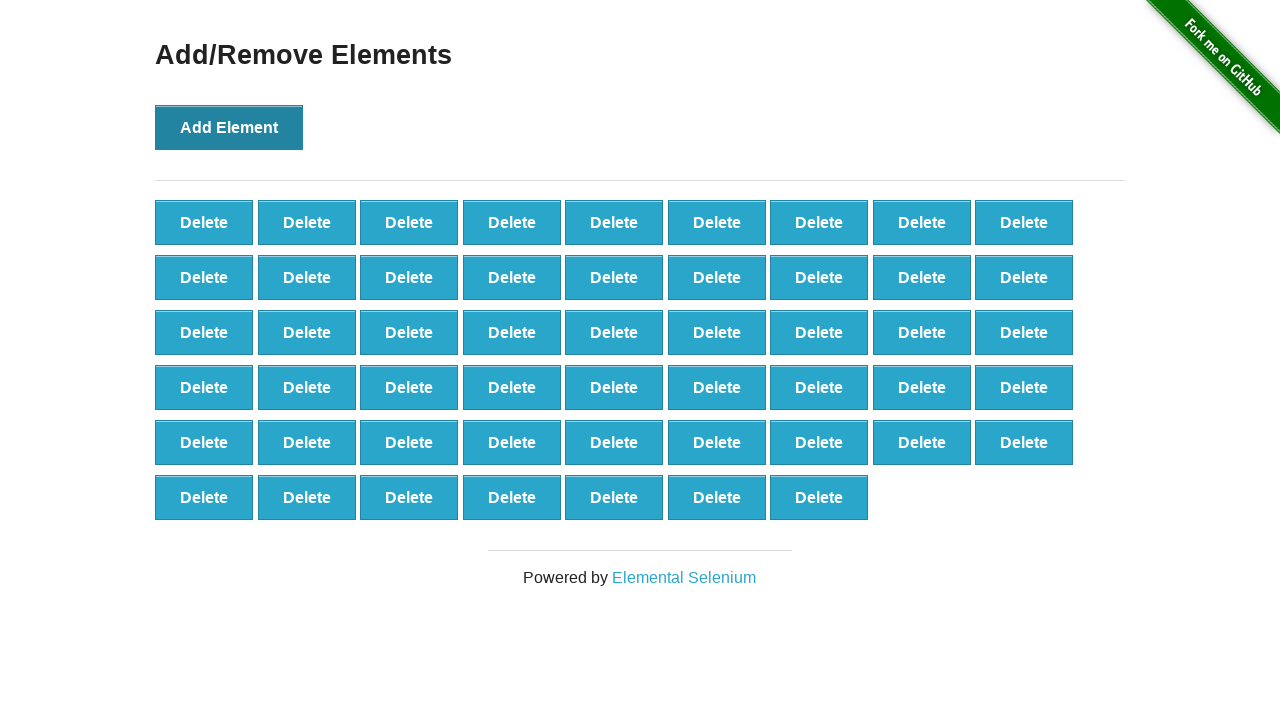

Clicked 'Add Element' button (iteration 53/100) at (229, 127) on button[onclick='addElement()']
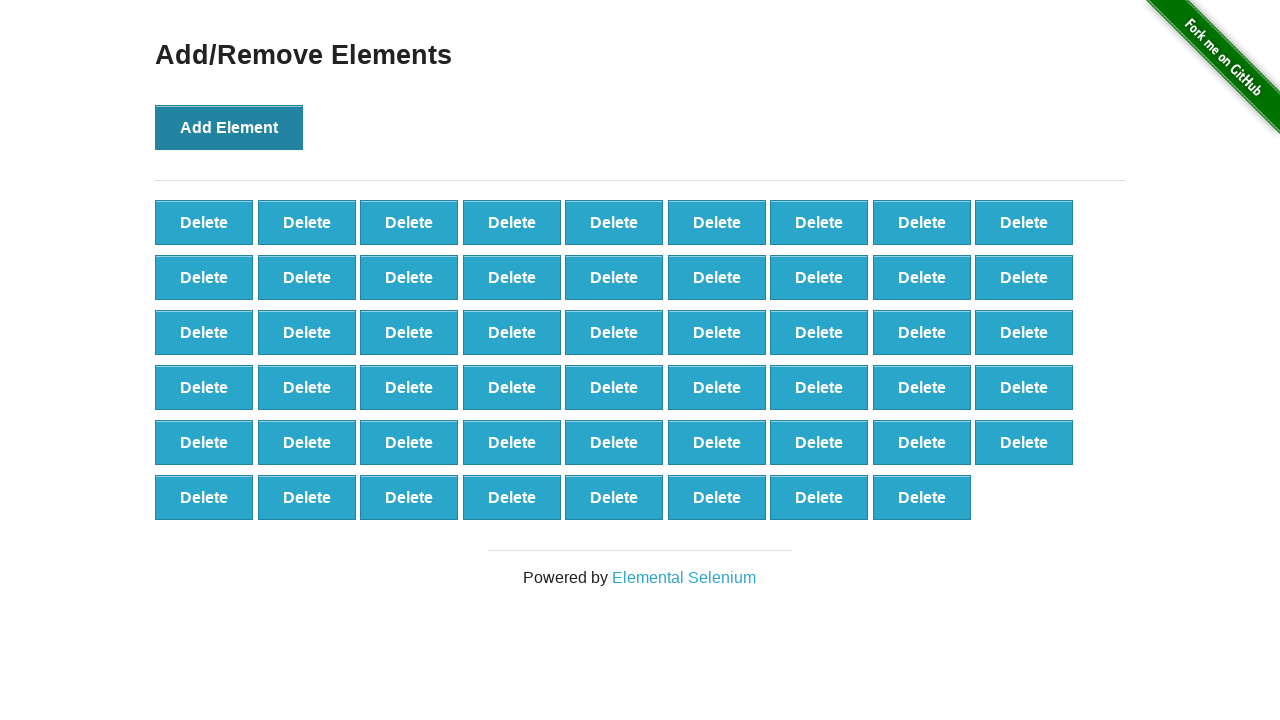

Clicked 'Add Element' button (iteration 54/100) at (229, 127) on button[onclick='addElement()']
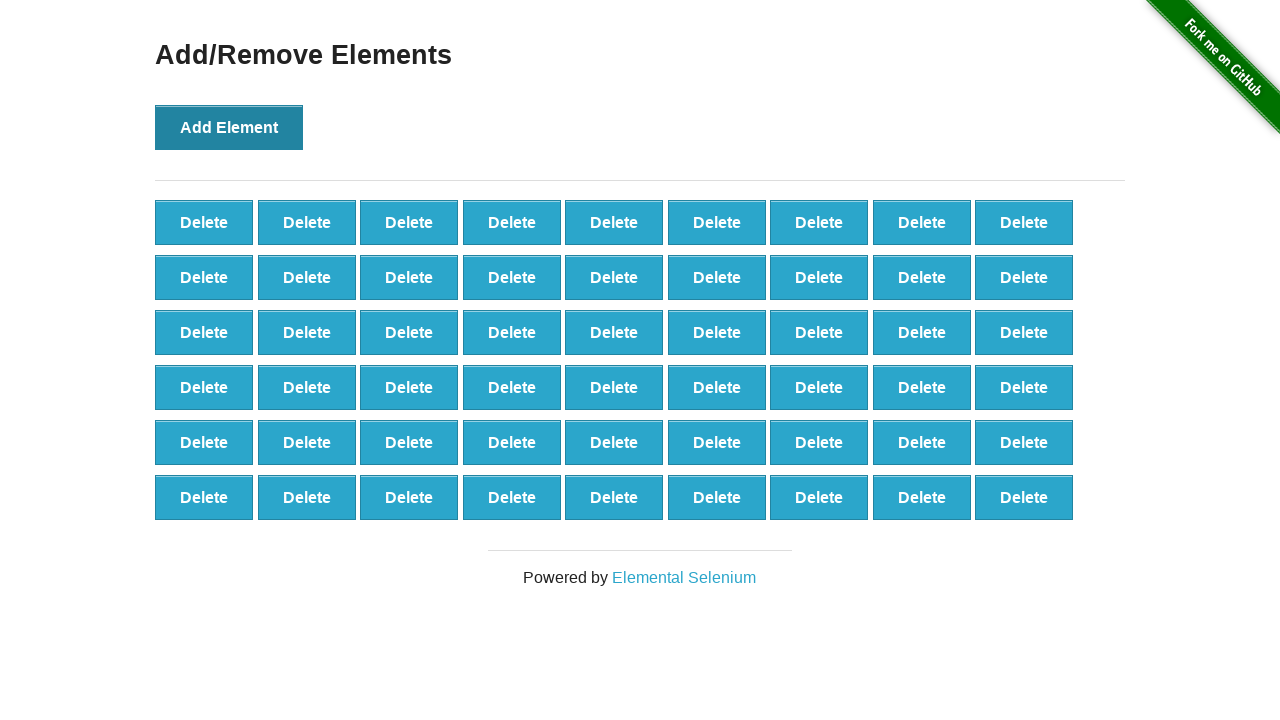

Clicked 'Add Element' button (iteration 55/100) at (229, 127) on button[onclick='addElement()']
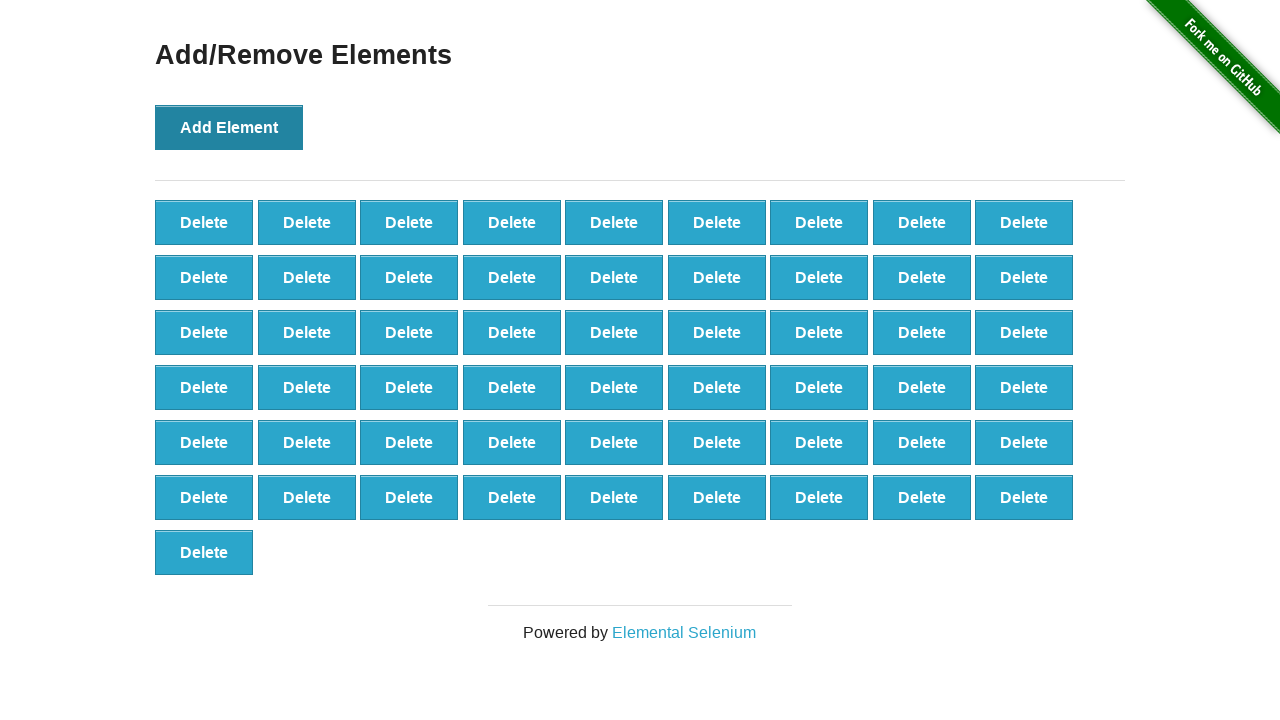

Clicked 'Add Element' button (iteration 56/100) at (229, 127) on button[onclick='addElement()']
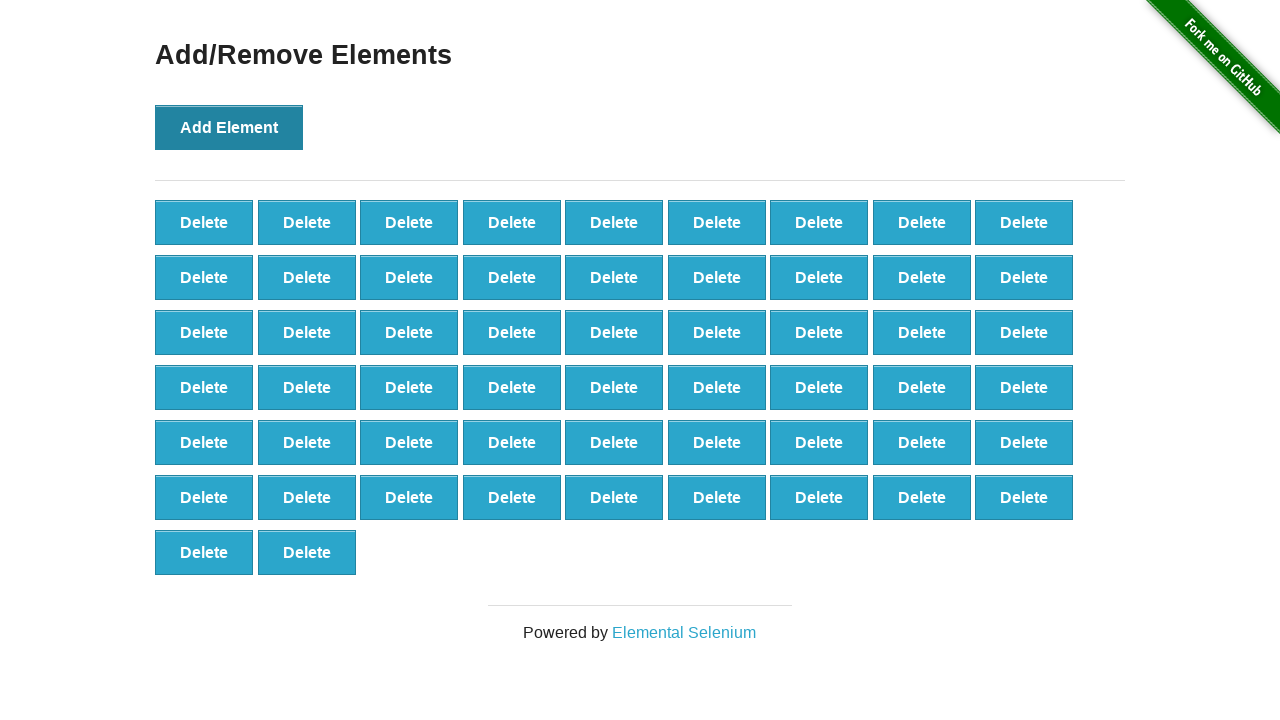

Clicked 'Add Element' button (iteration 57/100) at (229, 127) on button[onclick='addElement()']
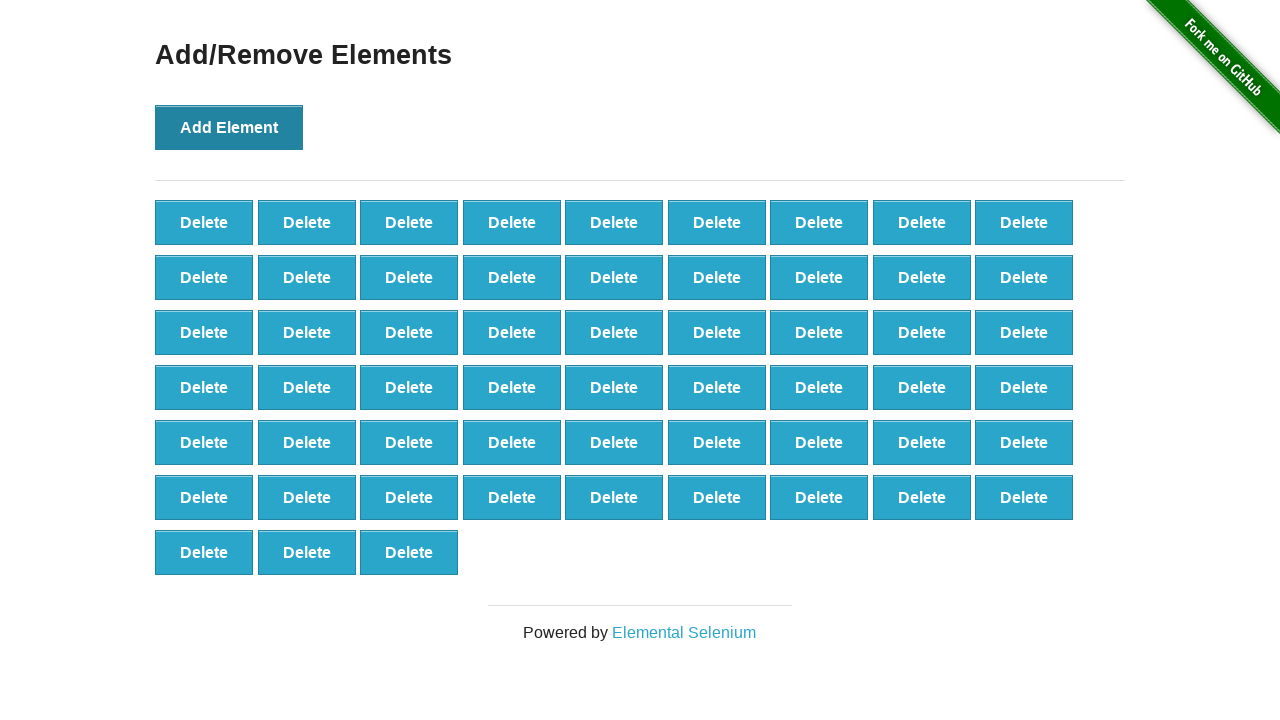

Clicked 'Add Element' button (iteration 58/100) at (229, 127) on button[onclick='addElement()']
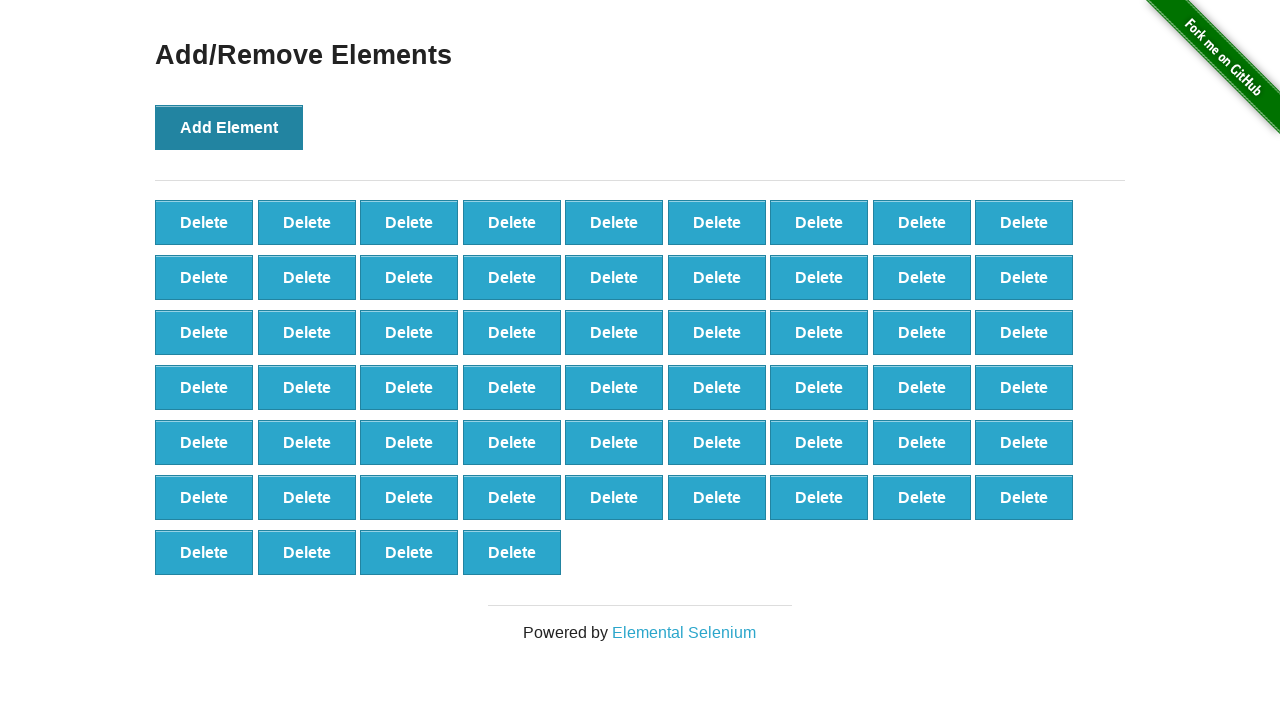

Clicked 'Add Element' button (iteration 59/100) at (229, 127) on button[onclick='addElement()']
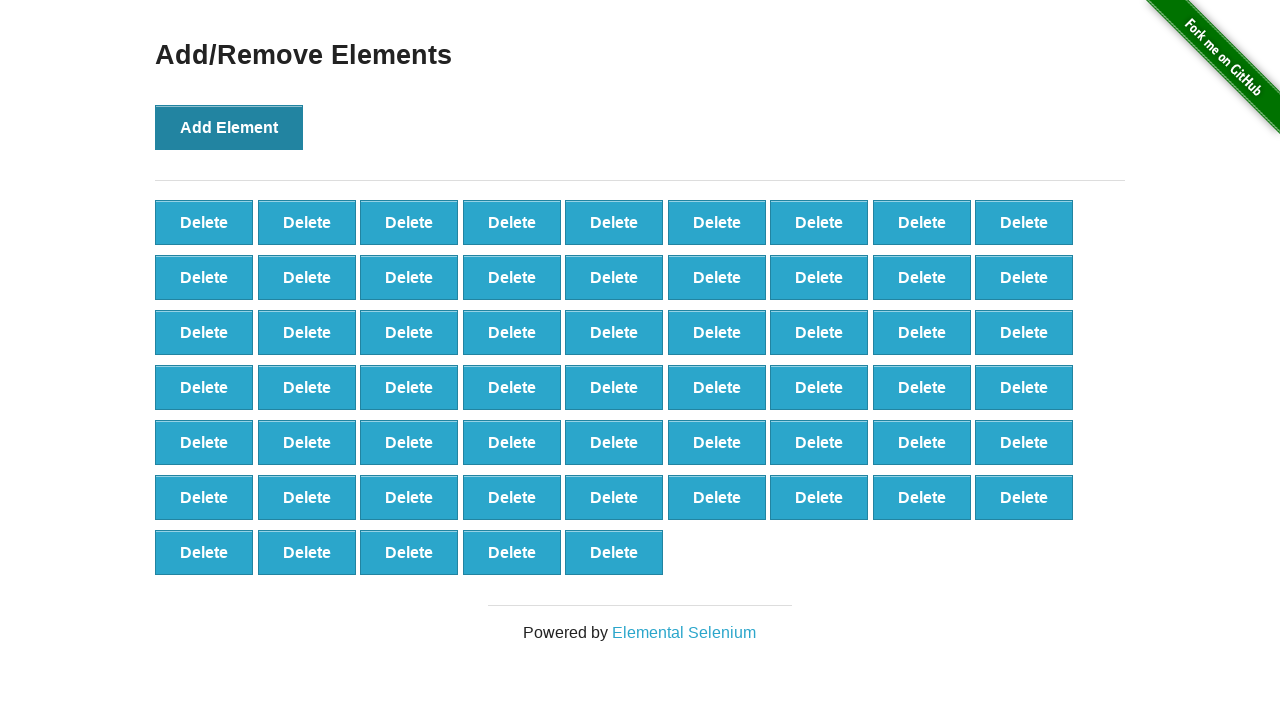

Clicked 'Add Element' button (iteration 60/100) at (229, 127) on button[onclick='addElement()']
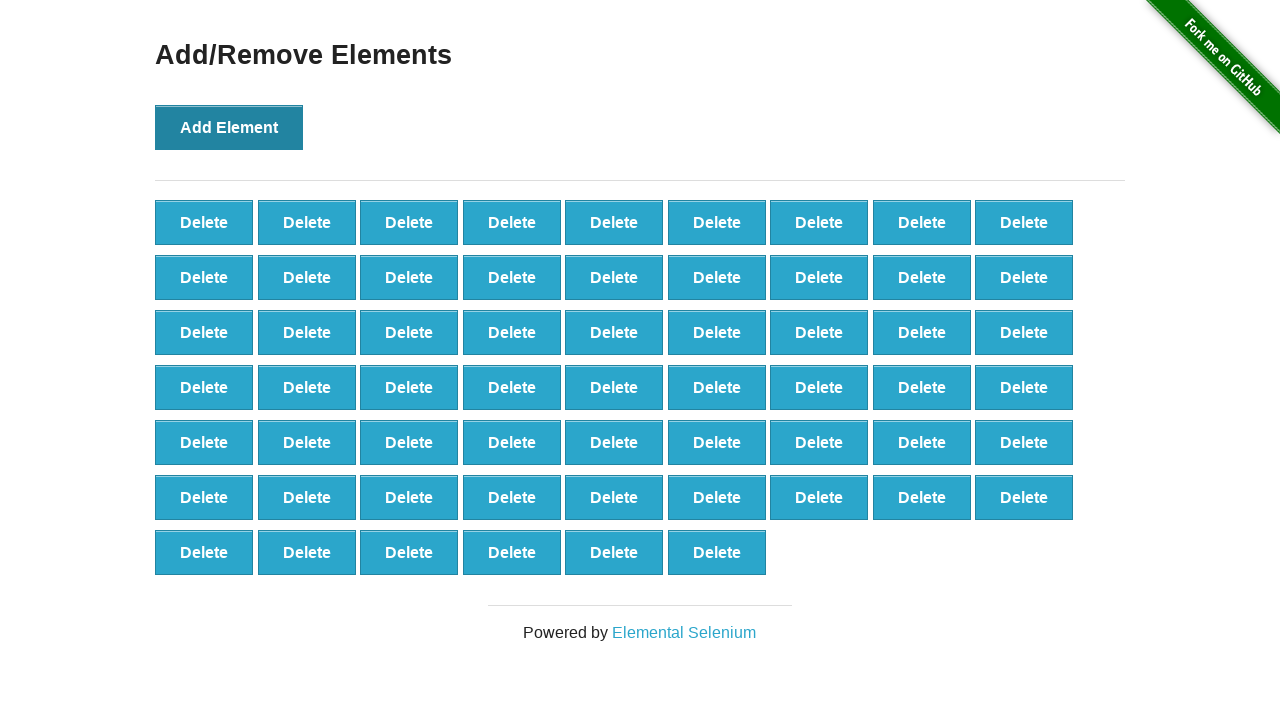

Clicked 'Add Element' button (iteration 61/100) at (229, 127) on button[onclick='addElement()']
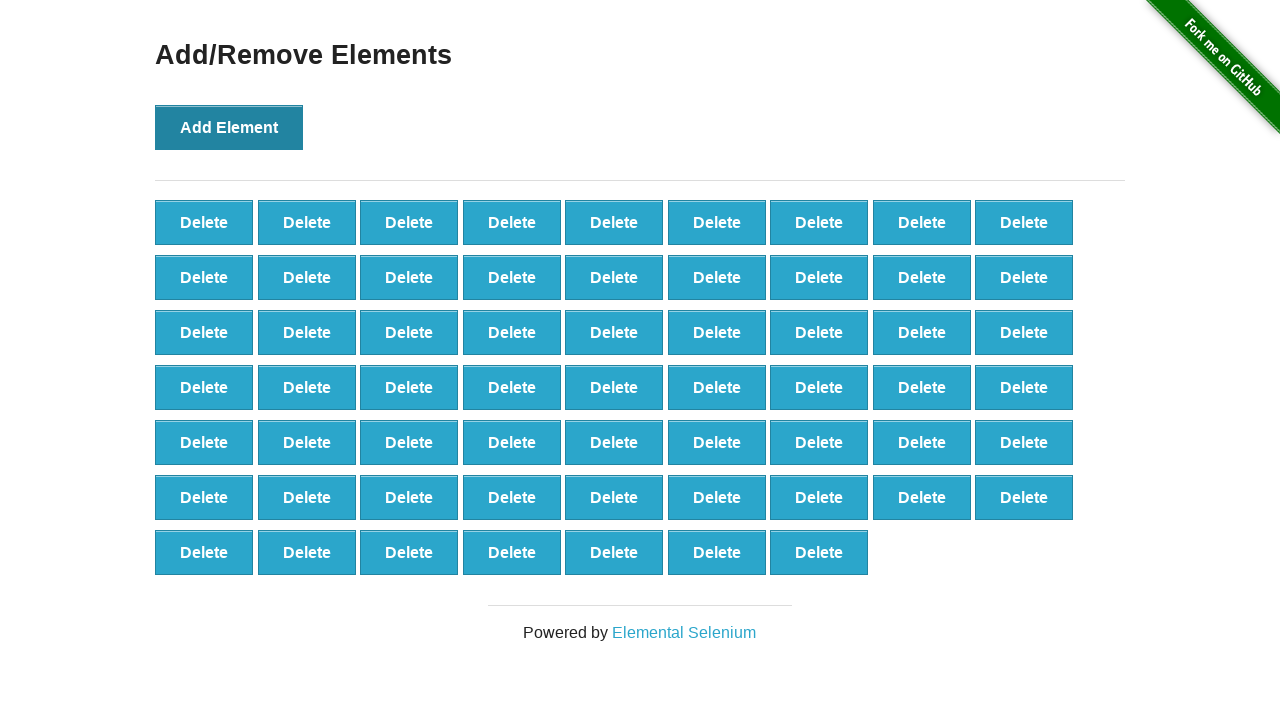

Clicked 'Add Element' button (iteration 62/100) at (229, 127) on button[onclick='addElement()']
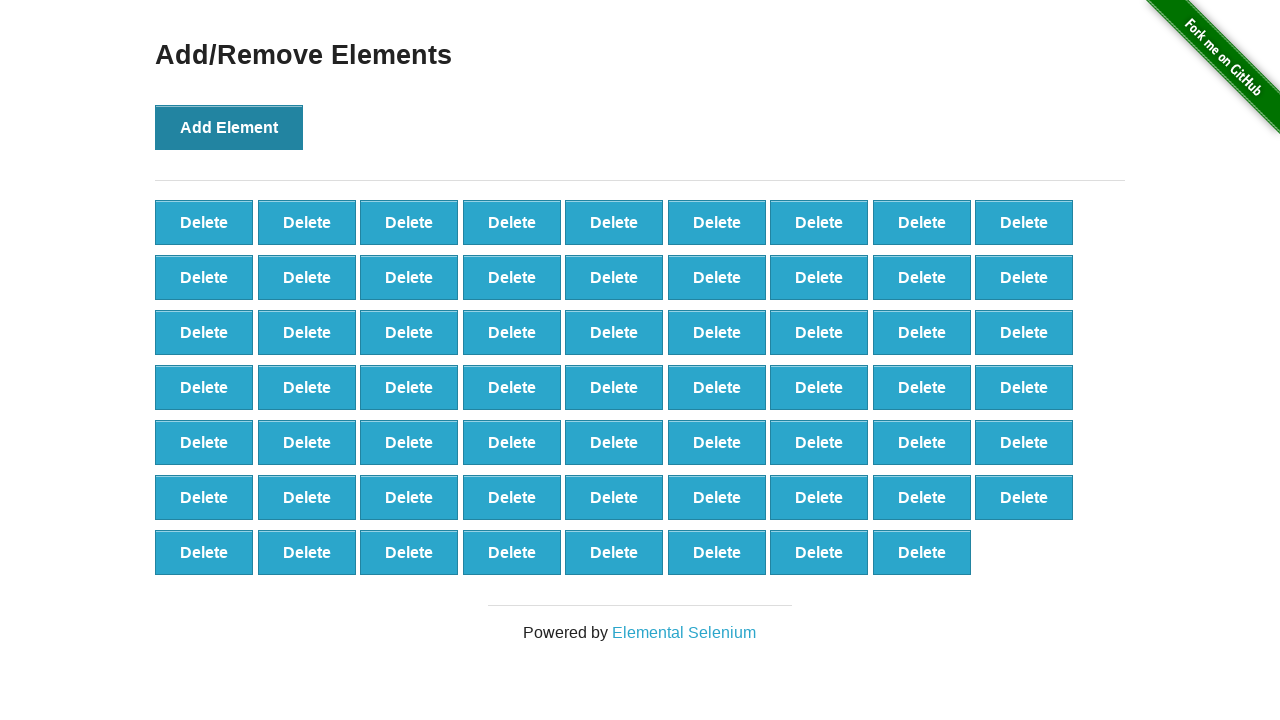

Clicked 'Add Element' button (iteration 63/100) at (229, 127) on button[onclick='addElement()']
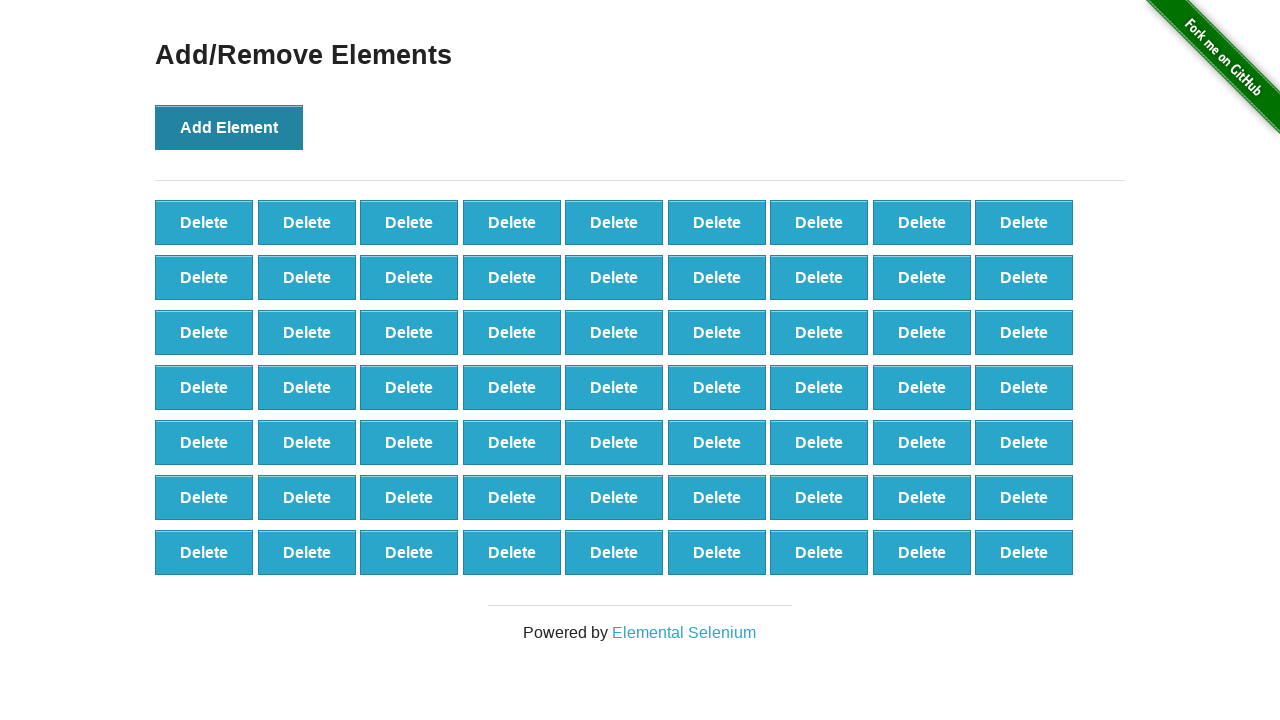

Clicked 'Add Element' button (iteration 64/100) at (229, 127) on button[onclick='addElement()']
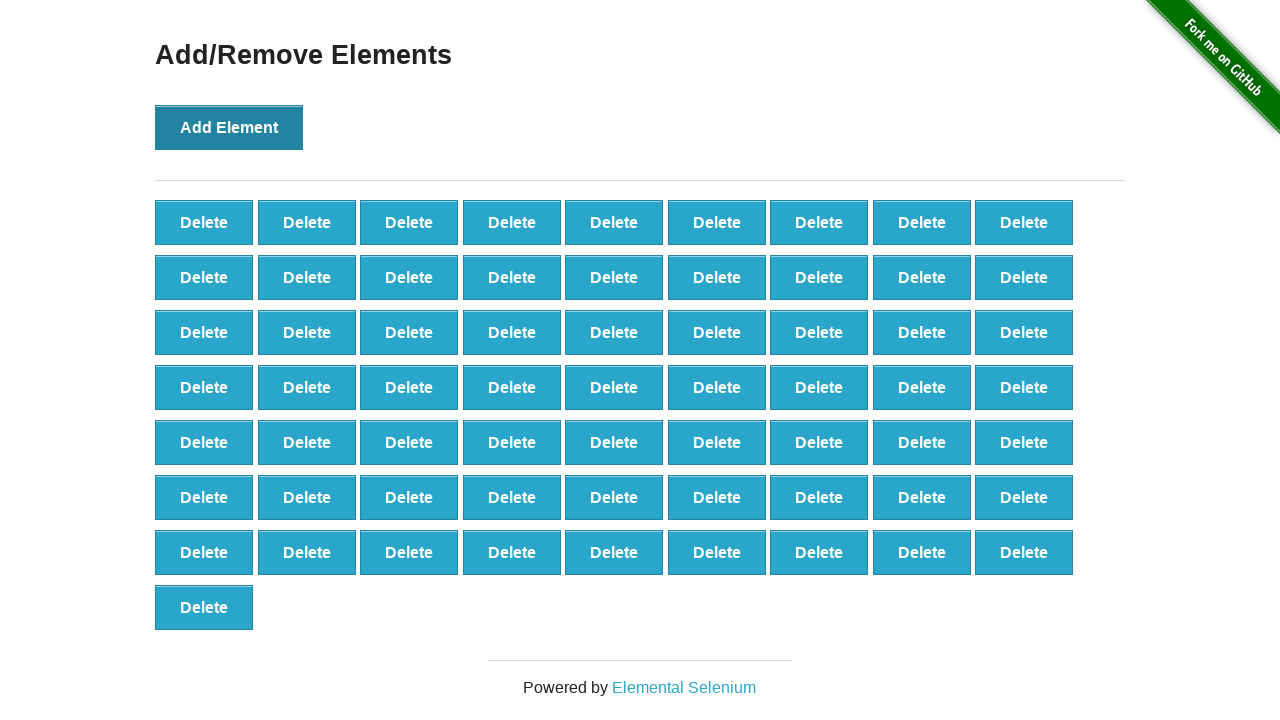

Clicked 'Add Element' button (iteration 65/100) at (229, 127) on button[onclick='addElement()']
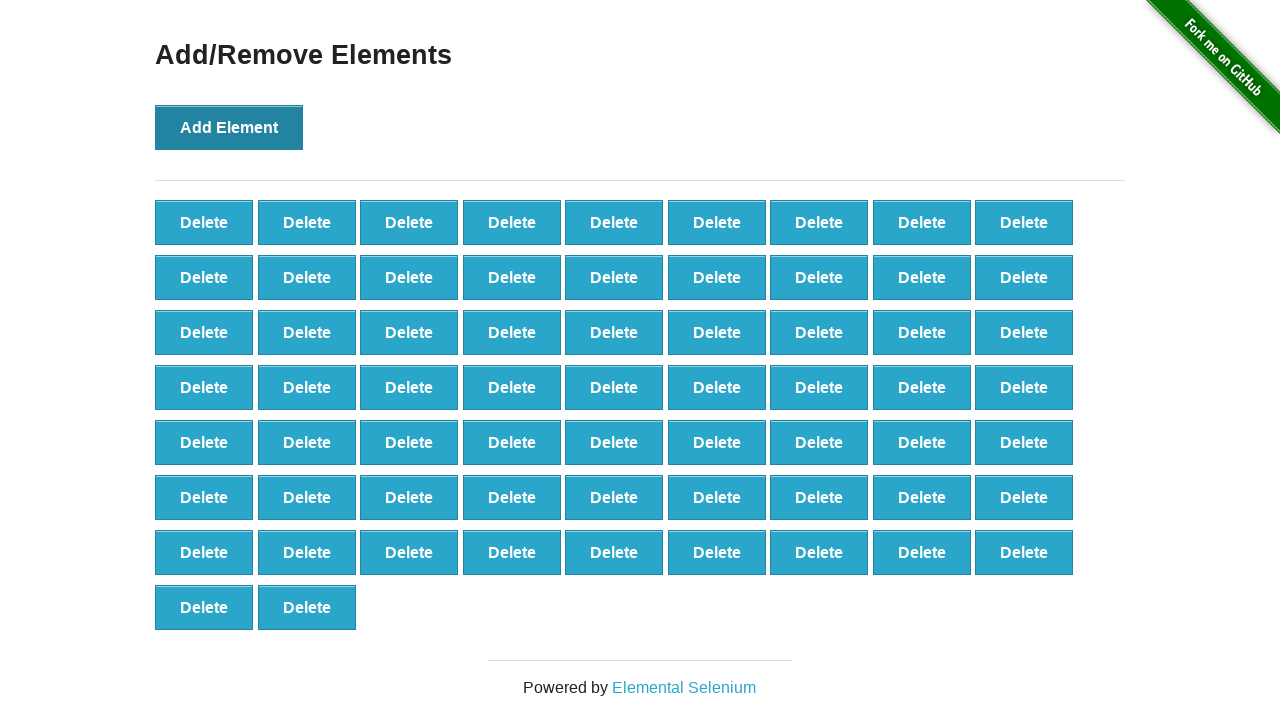

Clicked 'Add Element' button (iteration 66/100) at (229, 127) on button[onclick='addElement()']
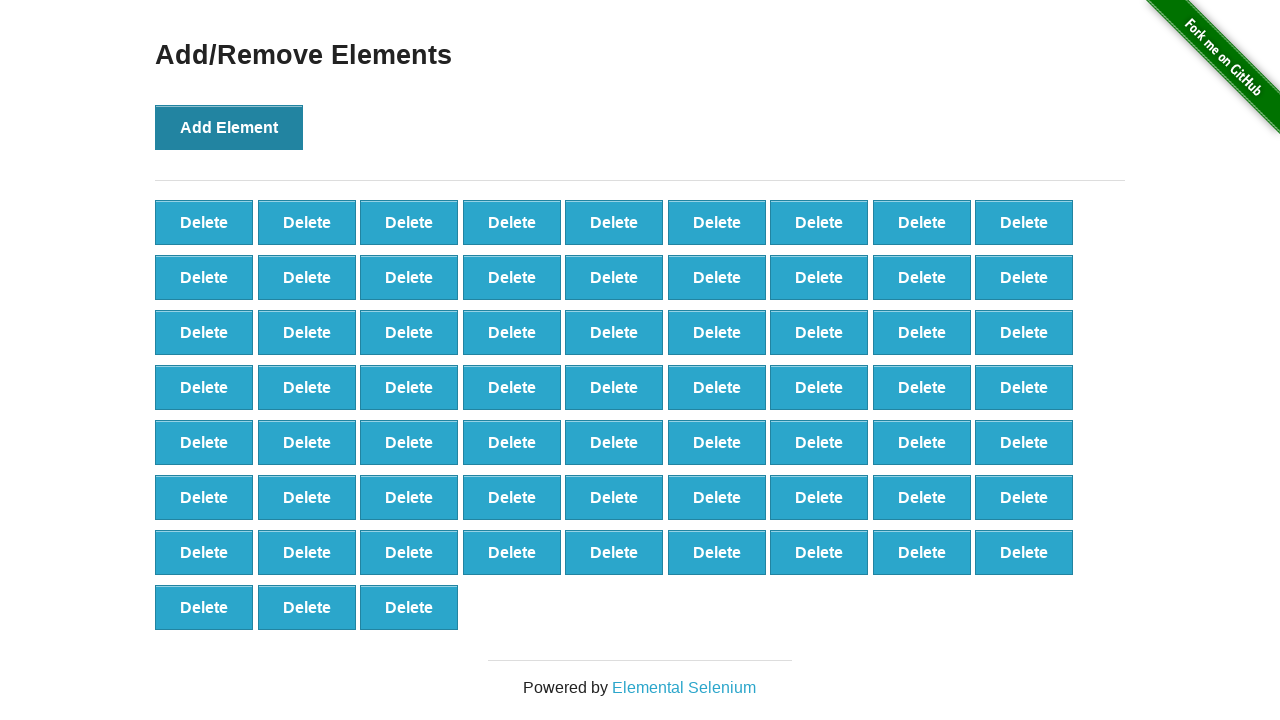

Clicked 'Add Element' button (iteration 67/100) at (229, 127) on button[onclick='addElement()']
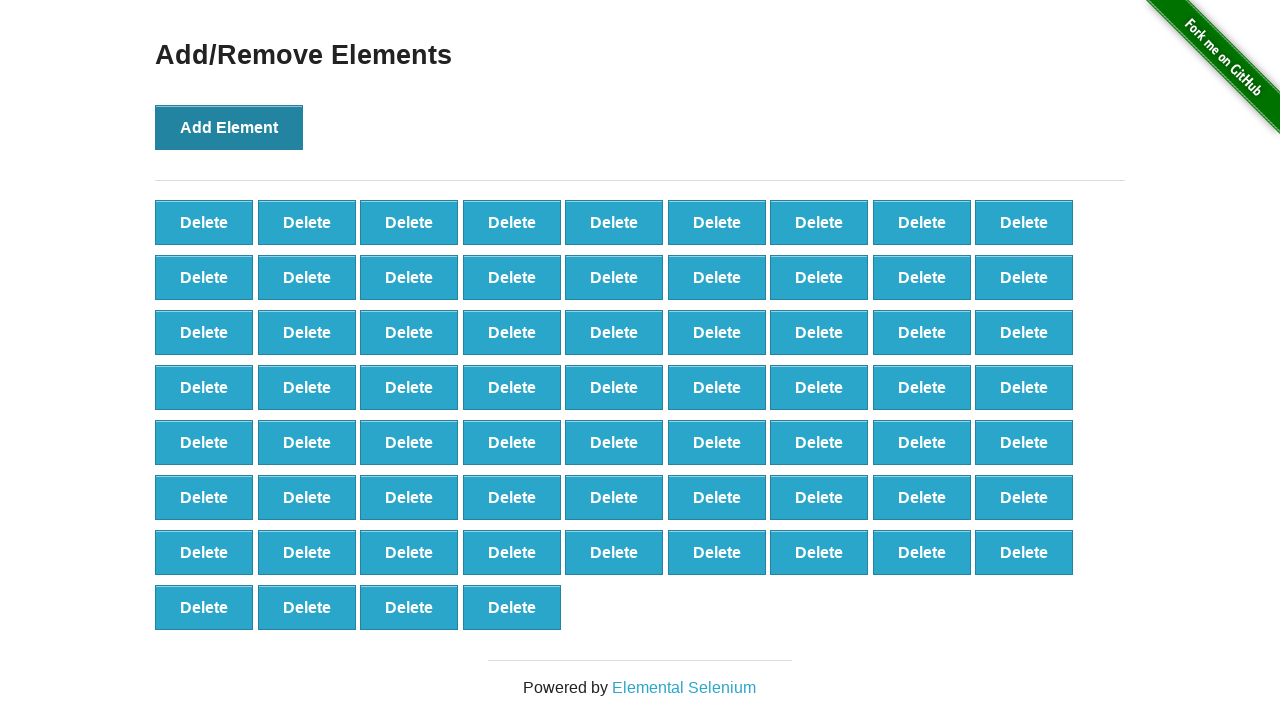

Clicked 'Add Element' button (iteration 68/100) at (229, 127) on button[onclick='addElement()']
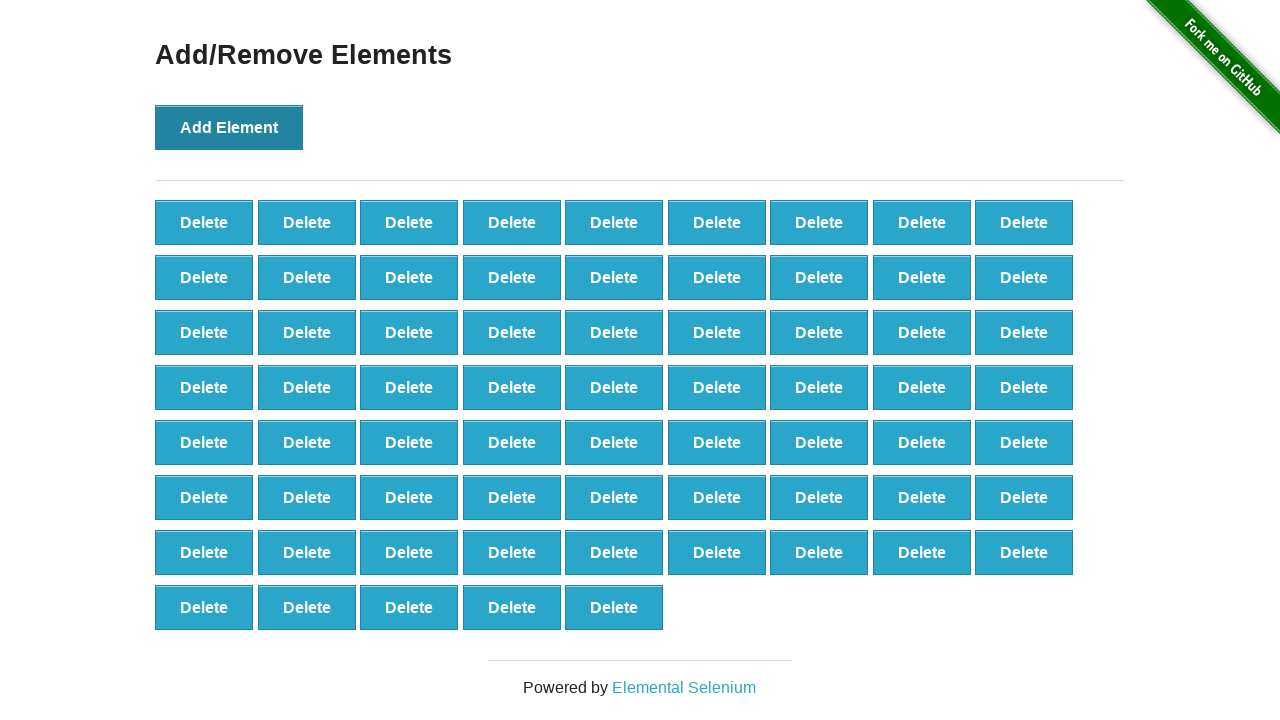

Clicked 'Add Element' button (iteration 69/100) at (229, 127) on button[onclick='addElement()']
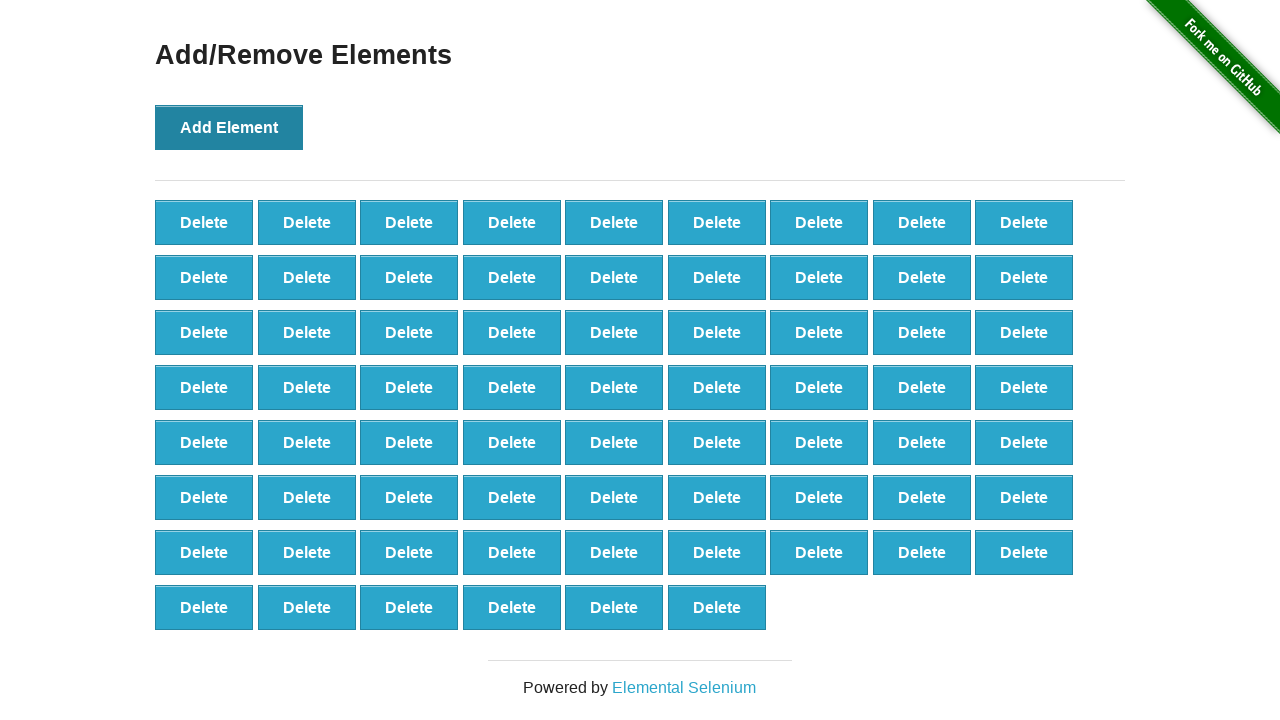

Clicked 'Add Element' button (iteration 70/100) at (229, 127) on button[onclick='addElement()']
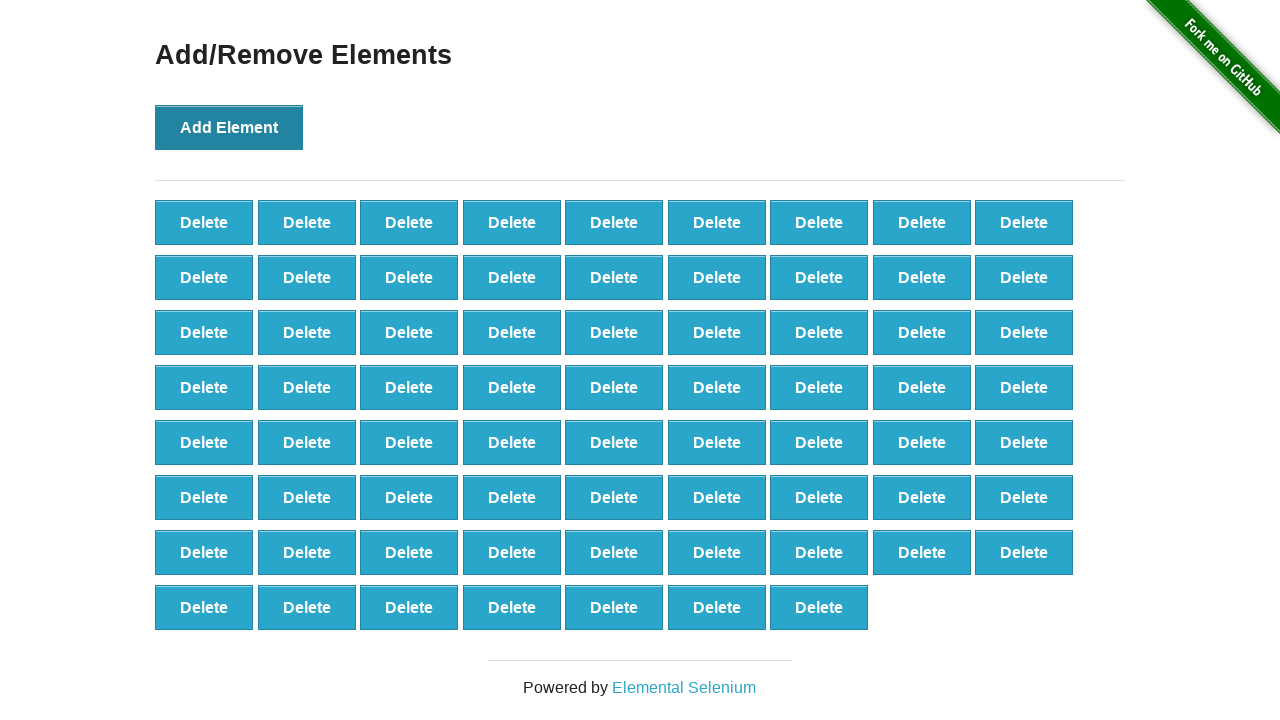

Clicked 'Add Element' button (iteration 71/100) at (229, 127) on button[onclick='addElement()']
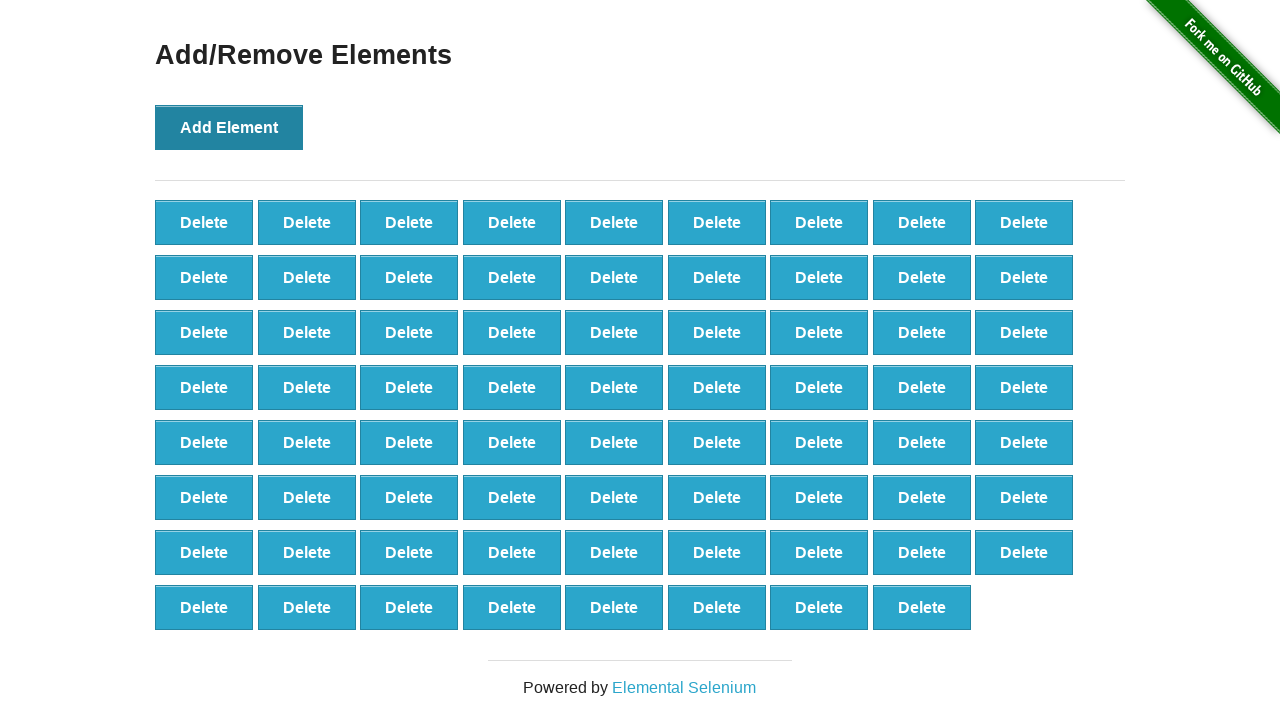

Clicked 'Add Element' button (iteration 72/100) at (229, 127) on button[onclick='addElement()']
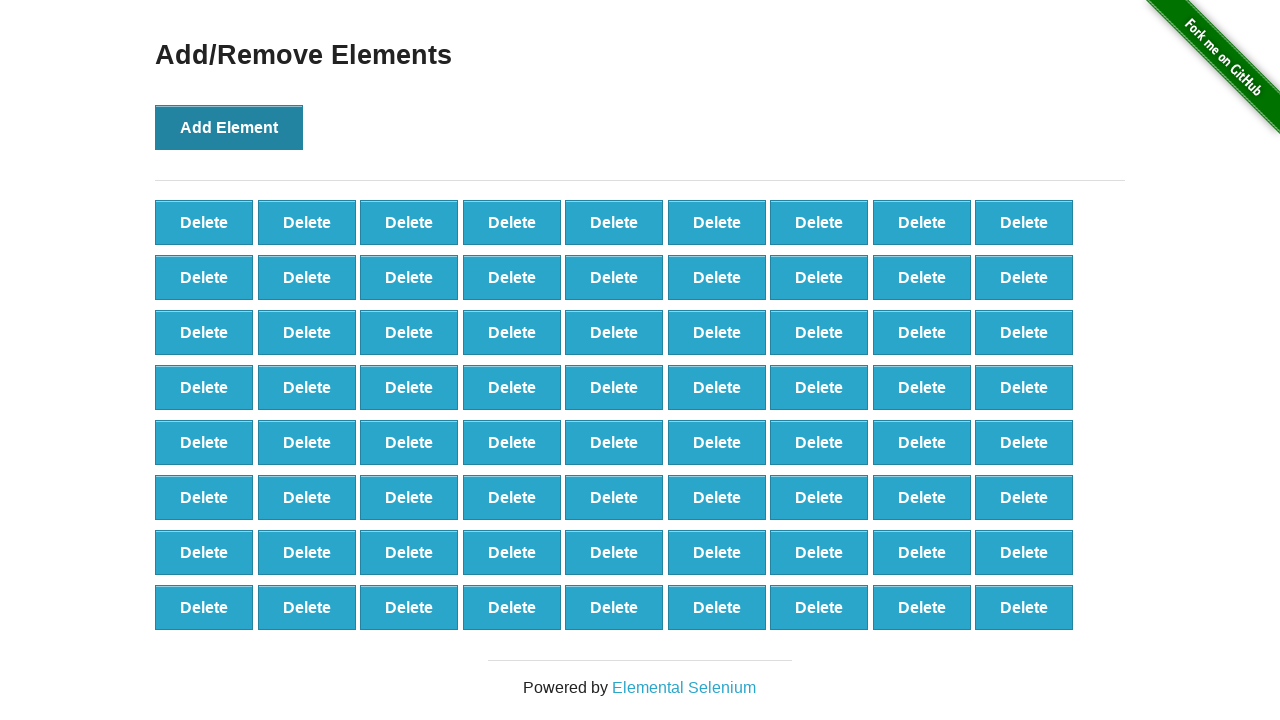

Clicked 'Add Element' button (iteration 73/100) at (229, 127) on button[onclick='addElement()']
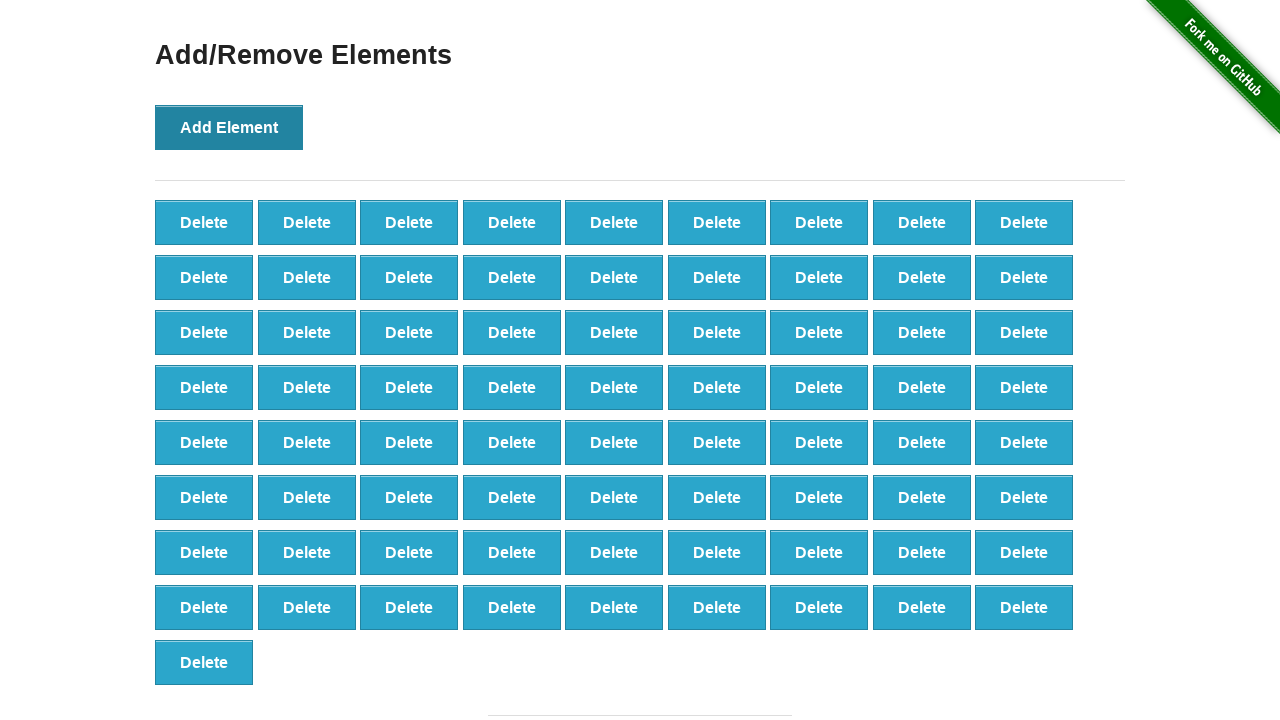

Clicked 'Add Element' button (iteration 74/100) at (229, 127) on button[onclick='addElement()']
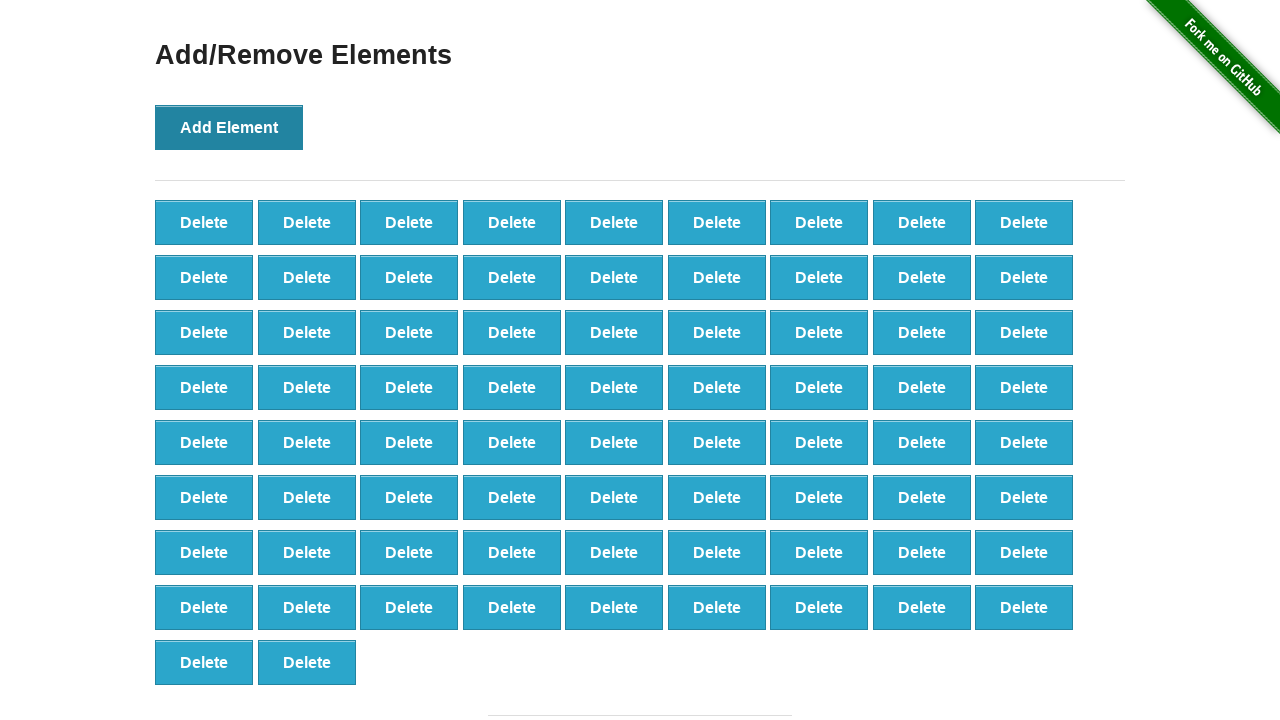

Clicked 'Add Element' button (iteration 75/100) at (229, 127) on button[onclick='addElement()']
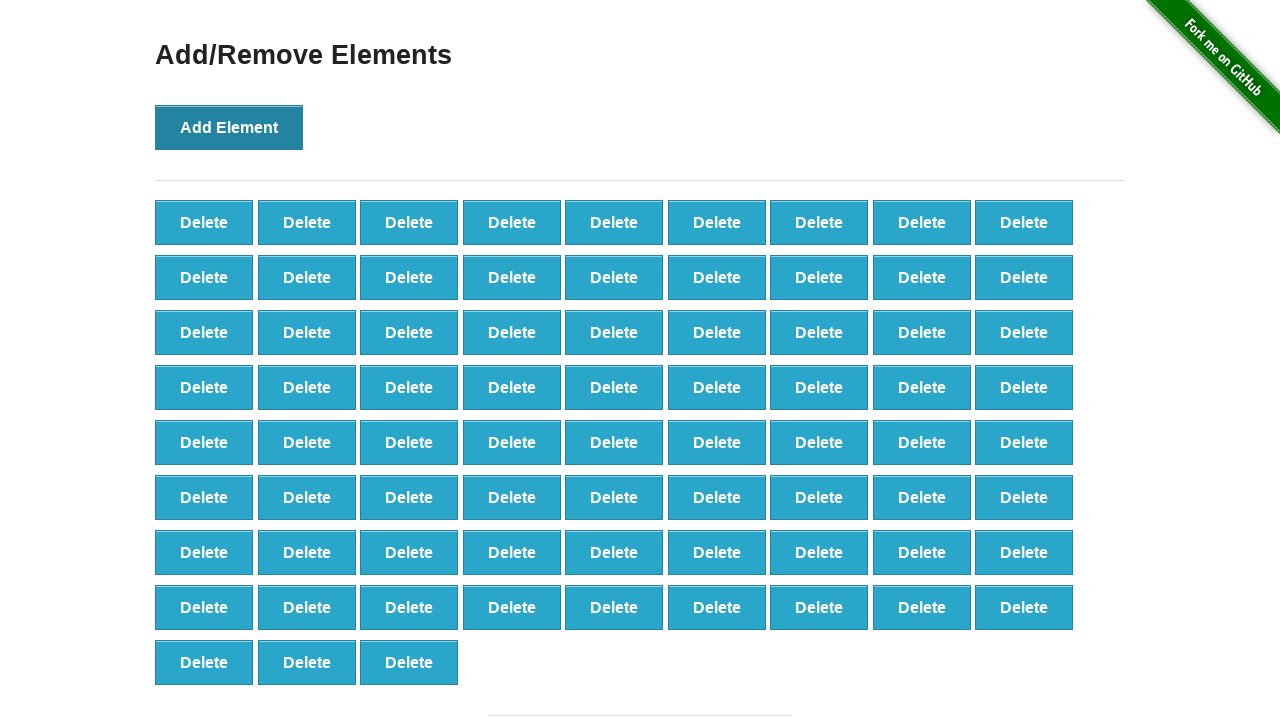

Clicked 'Add Element' button (iteration 76/100) at (229, 127) on button[onclick='addElement()']
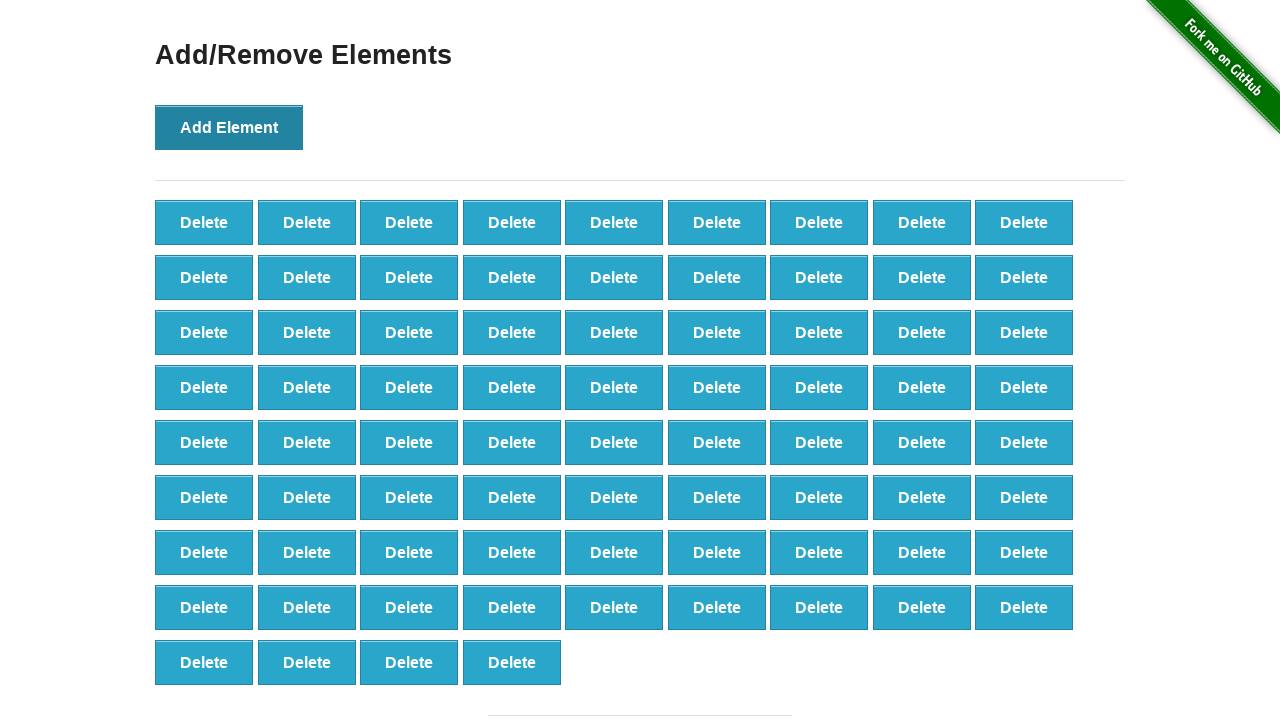

Clicked 'Add Element' button (iteration 77/100) at (229, 127) on button[onclick='addElement()']
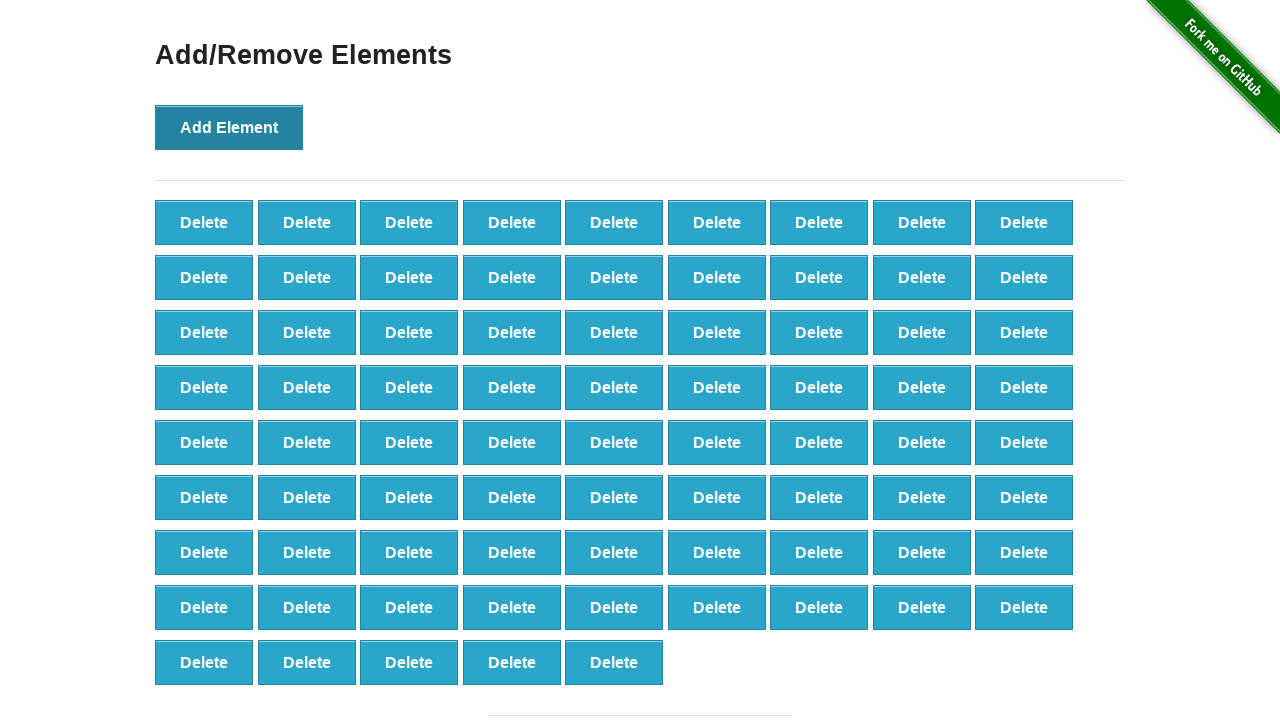

Clicked 'Add Element' button (iteration 78/100) at (229, 127) on button[onclick='addElement()']
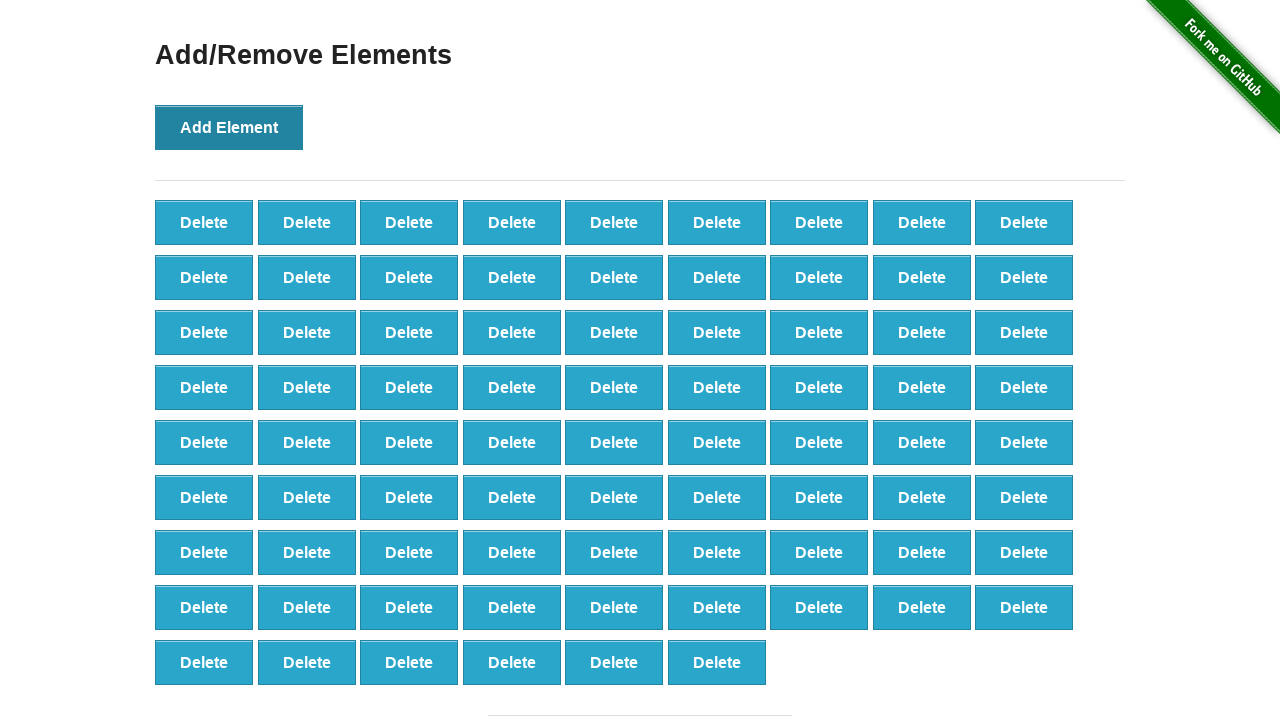

Clicked 'Add Element' button (iteration 79/100) at (229, 127) on button[onclick='addElement()']
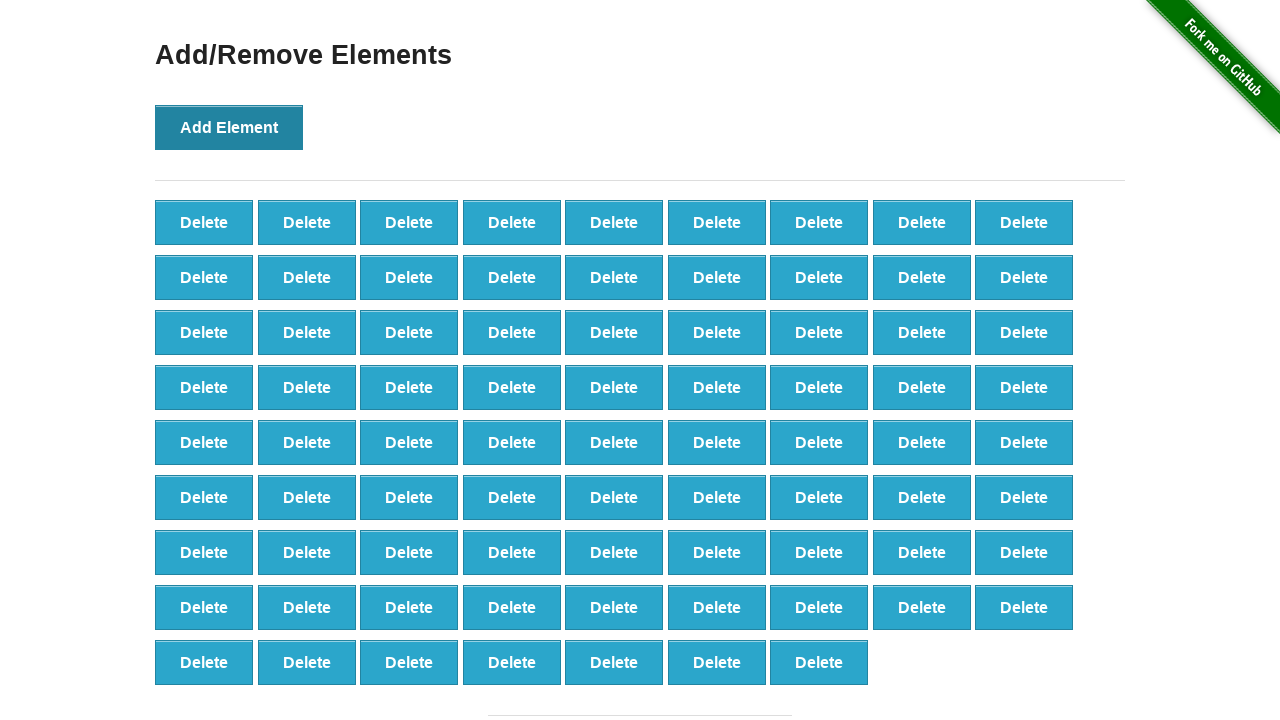

Clicked 'Add Element' button (iteration 80/100) at (229, 127) on button[onclick='addElement()']
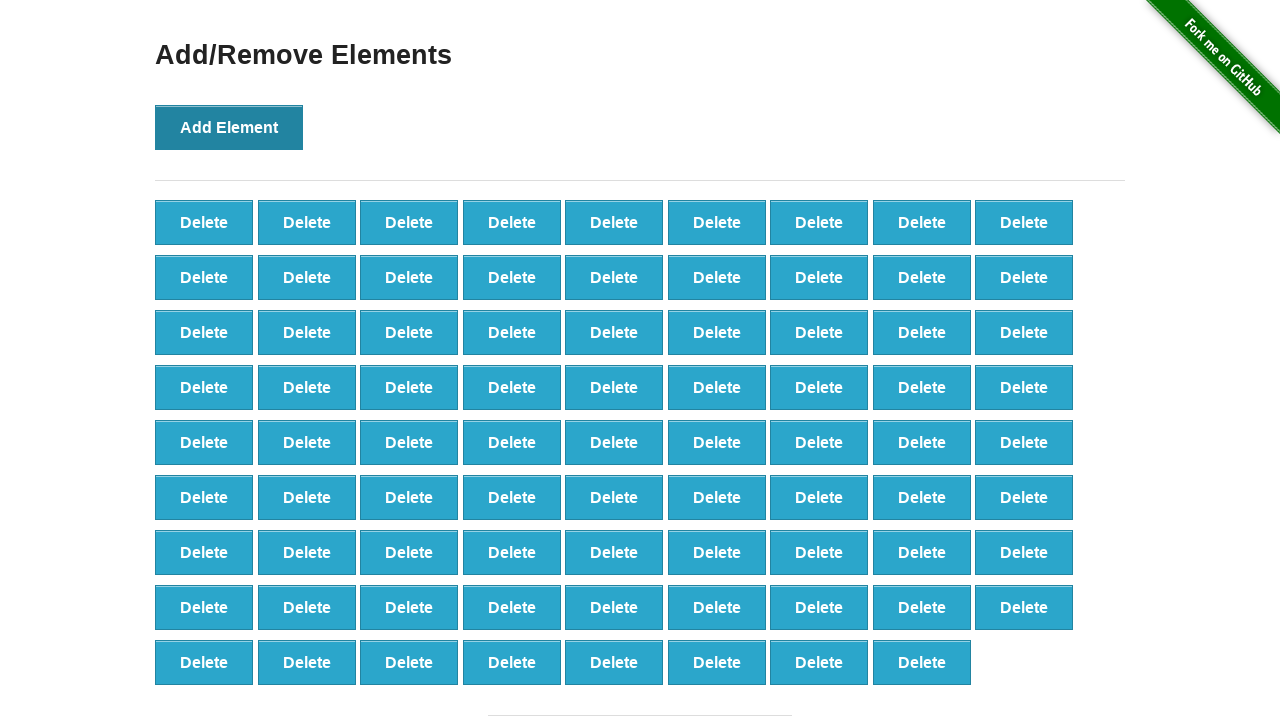

Clicked 'Add Element' button (iteration 81/100) at (229, 127) on button[onclick='addElement()']
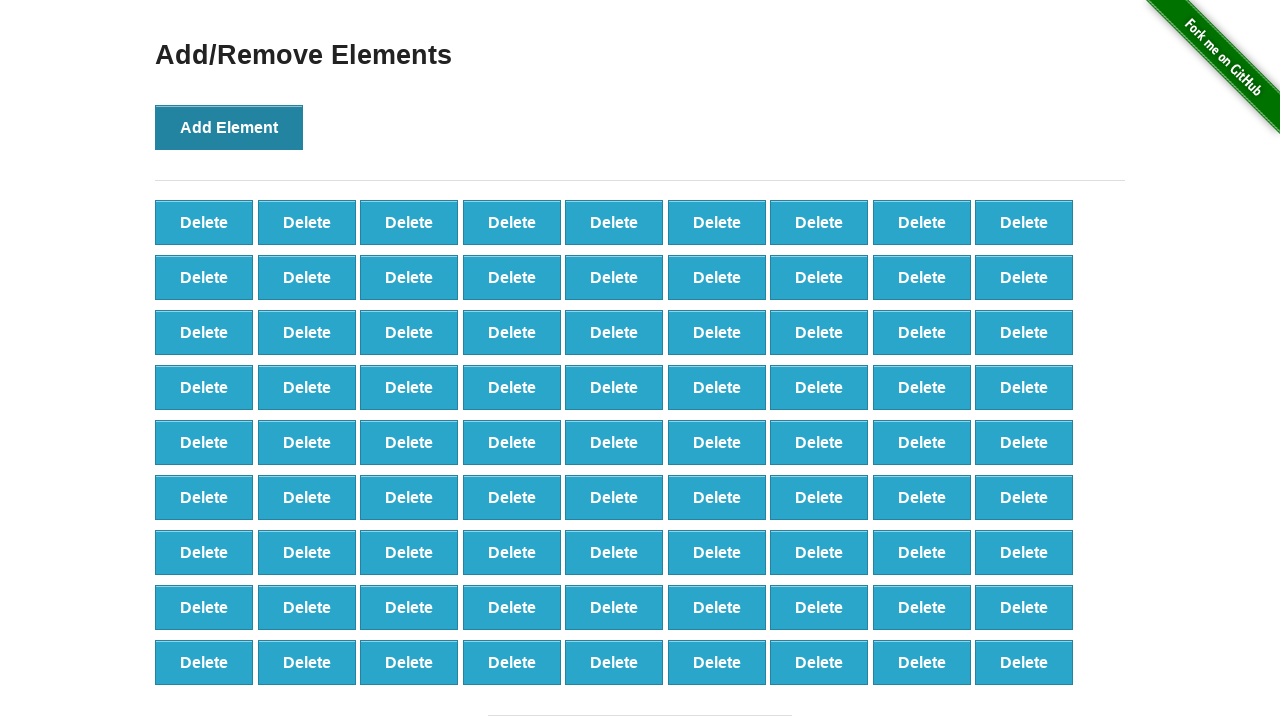

Clicked 'Add Element' button (iteration 82/100) at (229, 127) on button[onclick='addElement()']
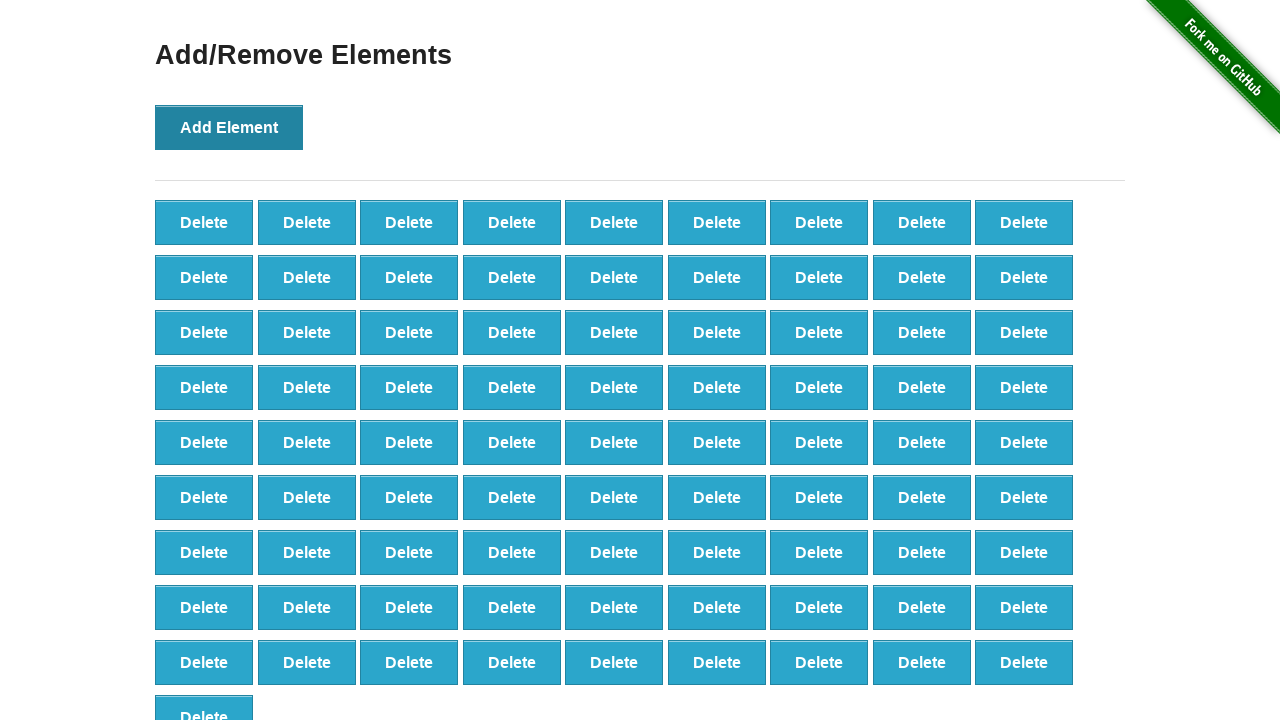

Clicked 'Add Element' button (iteration 83/100) at (229, 127) on button[onclick='addElement()']
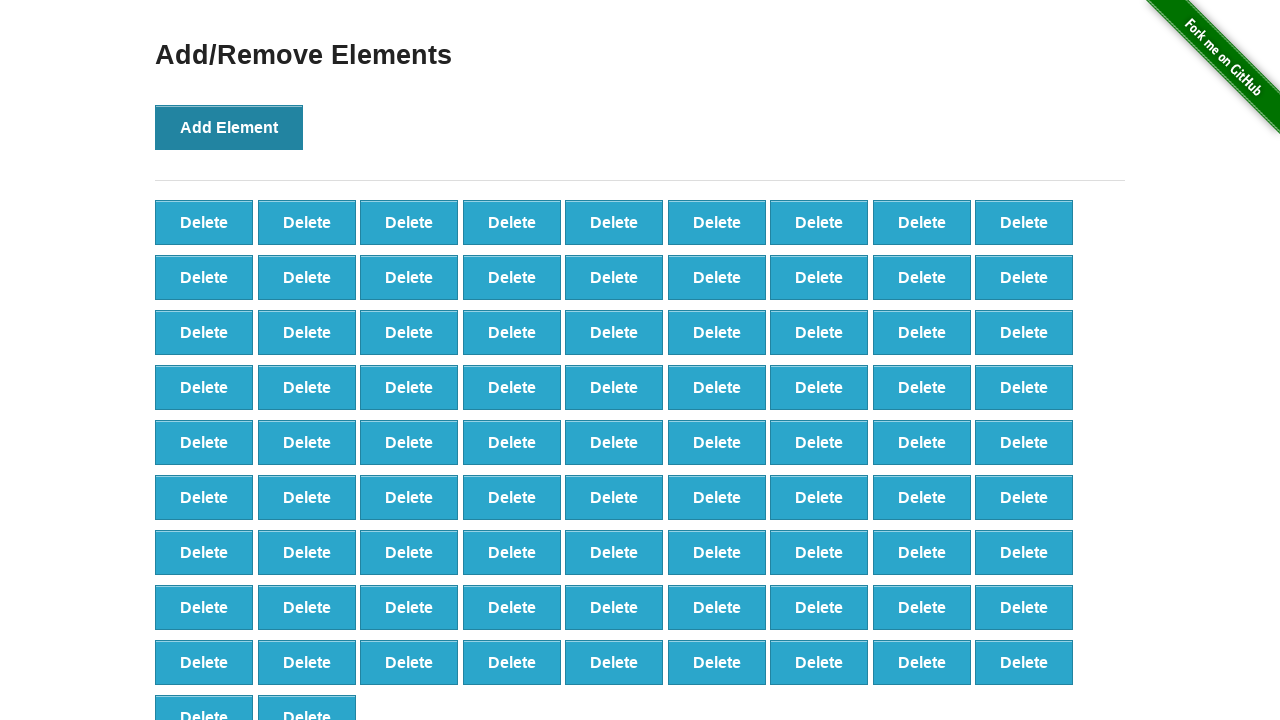

Clicked 'Add Element' button (iteration 84/100) at (229, 127) on button[onclick='addElement()']
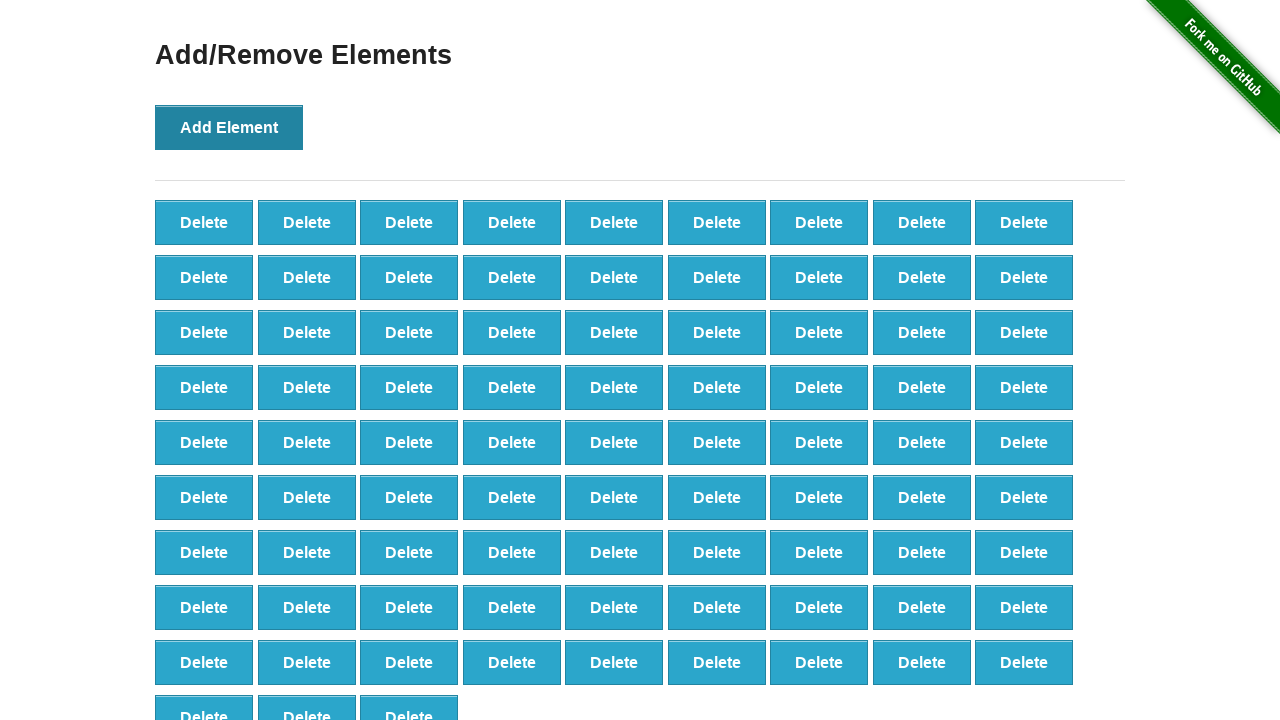

Clicked 'Add Element' button (iteration 85/100) at (229, 127) on button[onclick='addElement()']
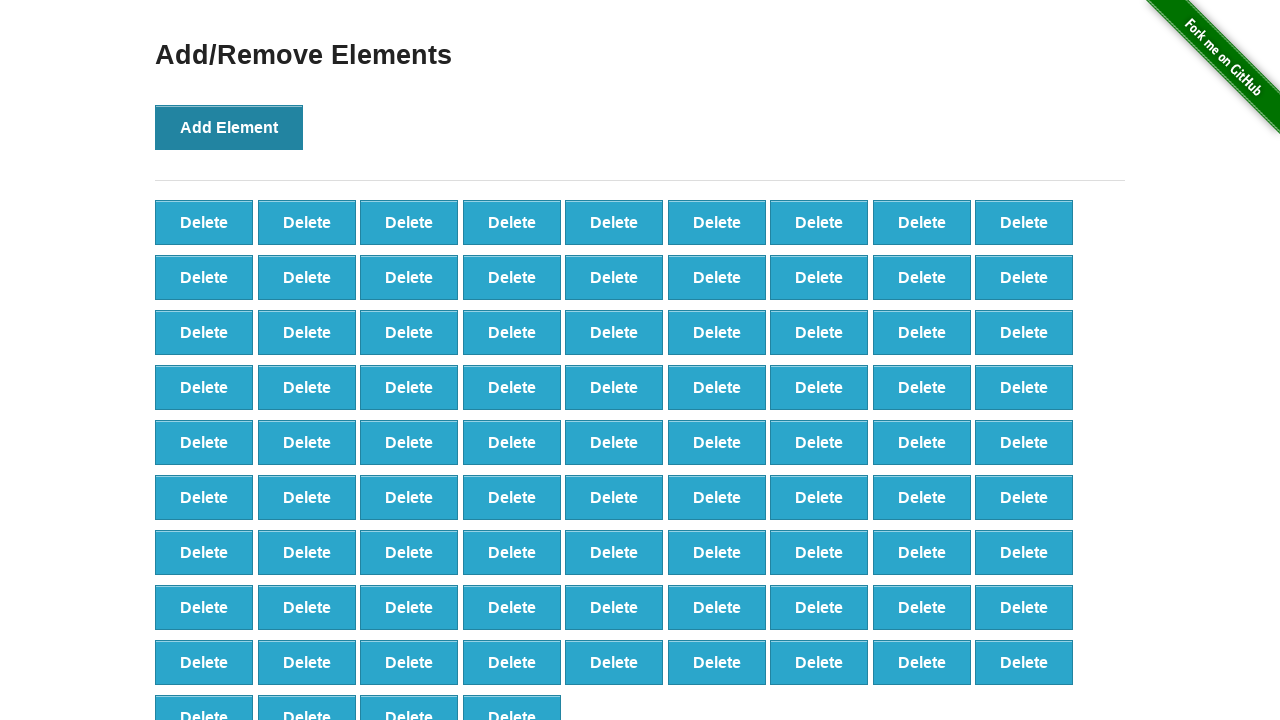

Clicked 'Add Element' button (iteration 86/100) at (229, 127) on button[onclick='addElement()']
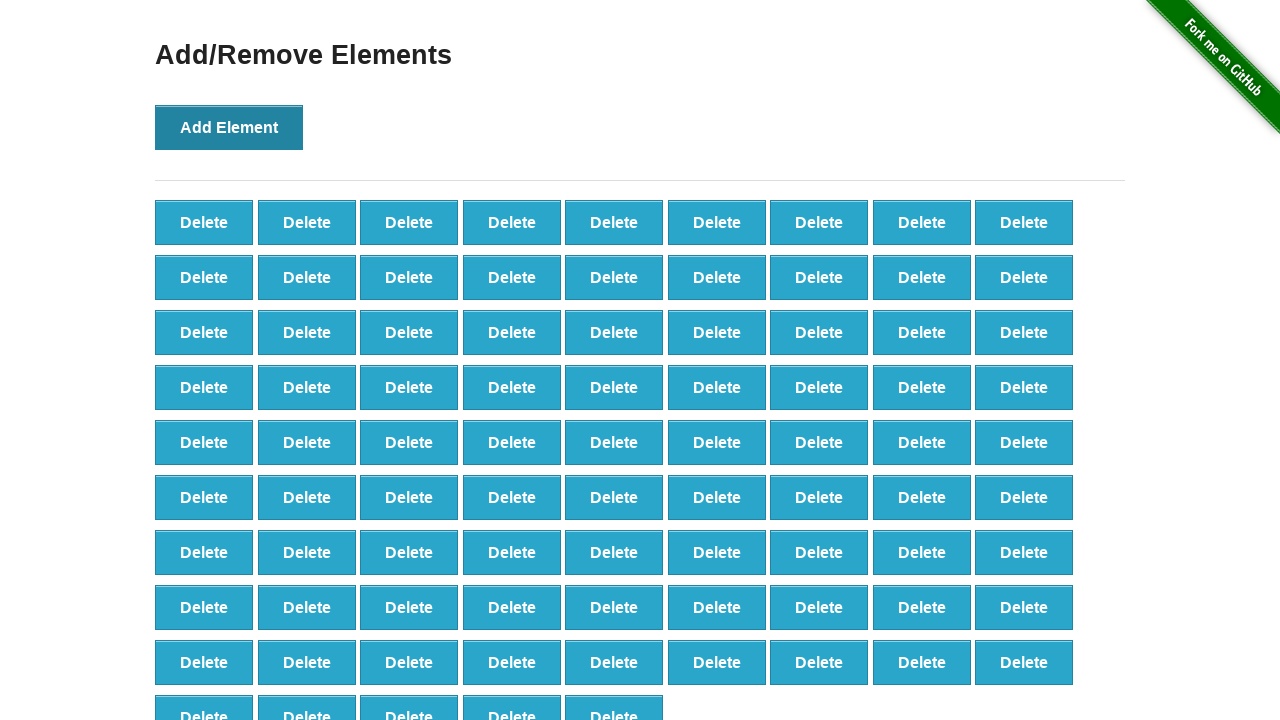

Clicked 'Add Element' button (iteration 87/100) at (229, 127) on button[onclick='addElement()']
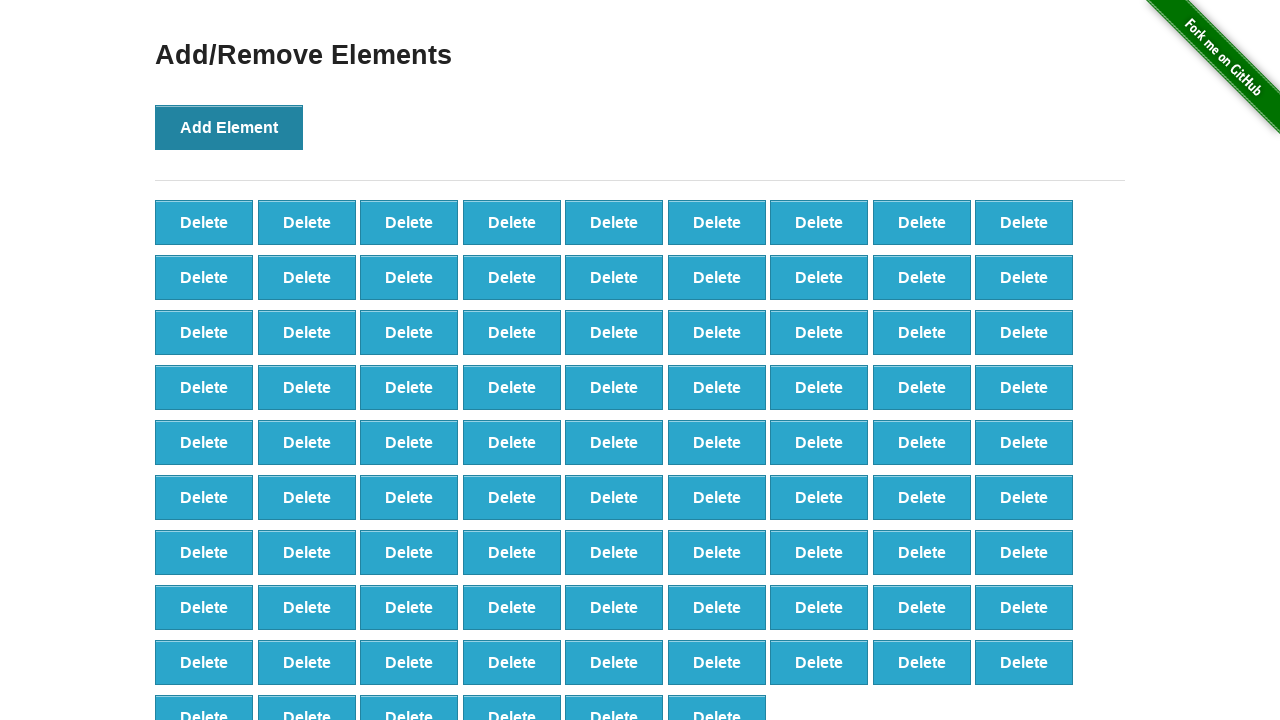

Clicked 'Add Element' button (iteration 88/100) at (229, 127) on button[onclick='addElement()']
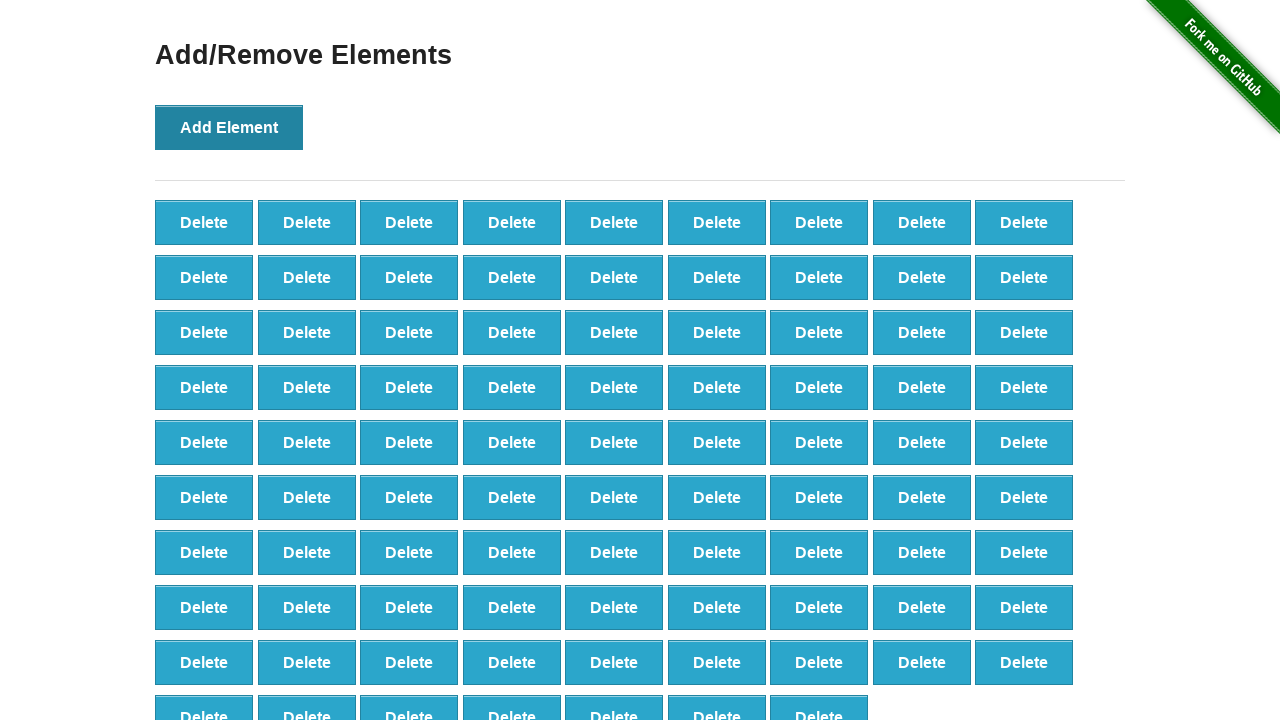

Clicked 'Add Element' button (iteration 89/100) at (229, 127) on button[onclick='addElement()']
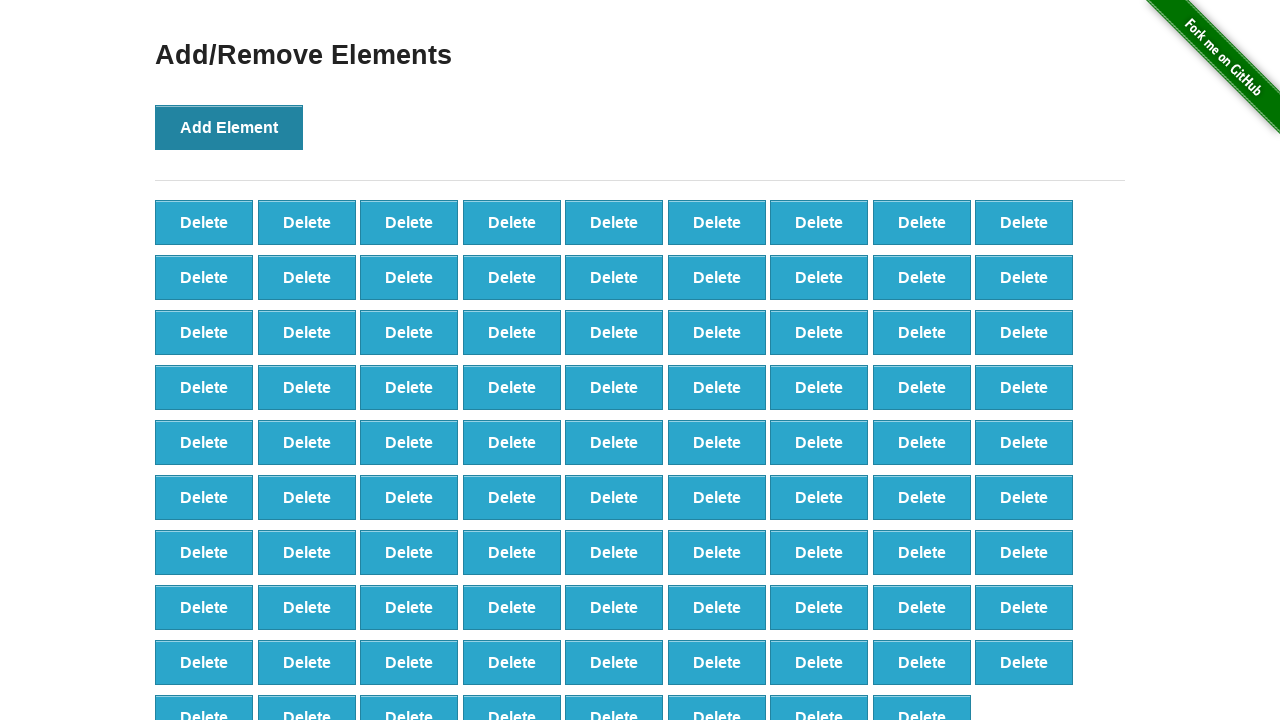

Clicked 'Add Element' button (iteration 90/100) at (229, 127) on button[onclick='addElement()']
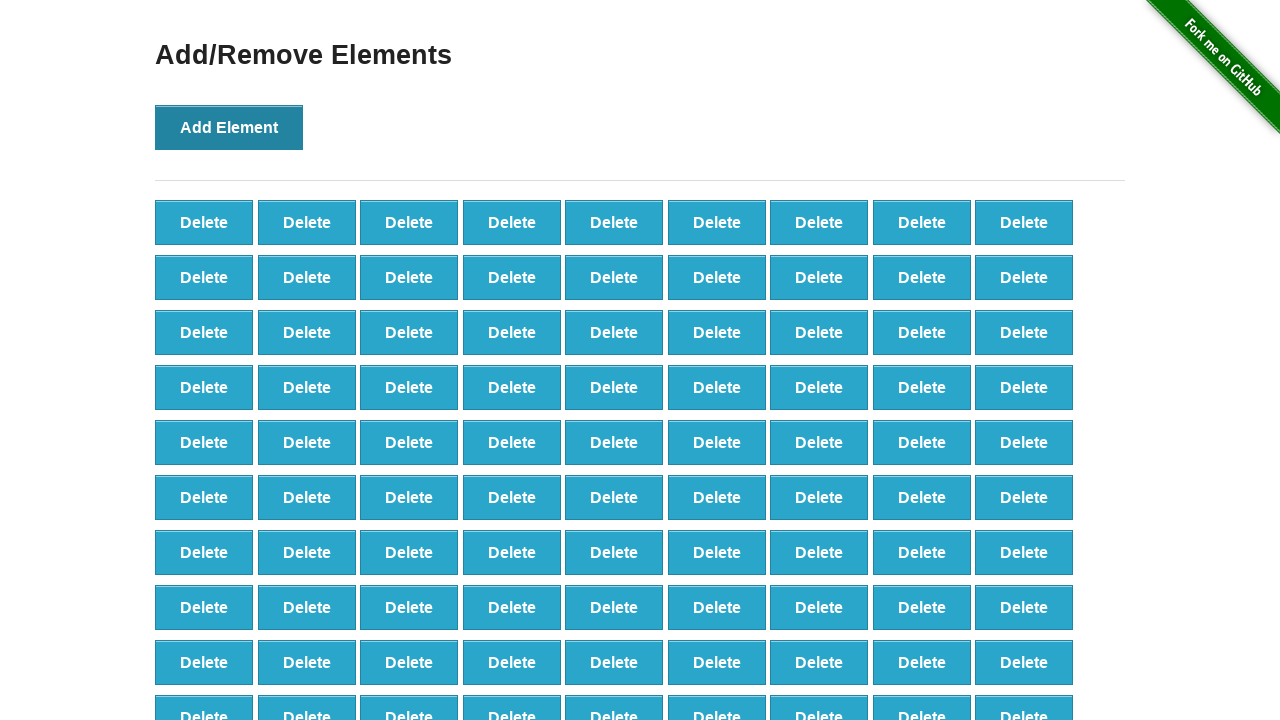

Clicked 'Add Element' button (iteration 91/100) at (229, 127) on button[onclick='addElement()']
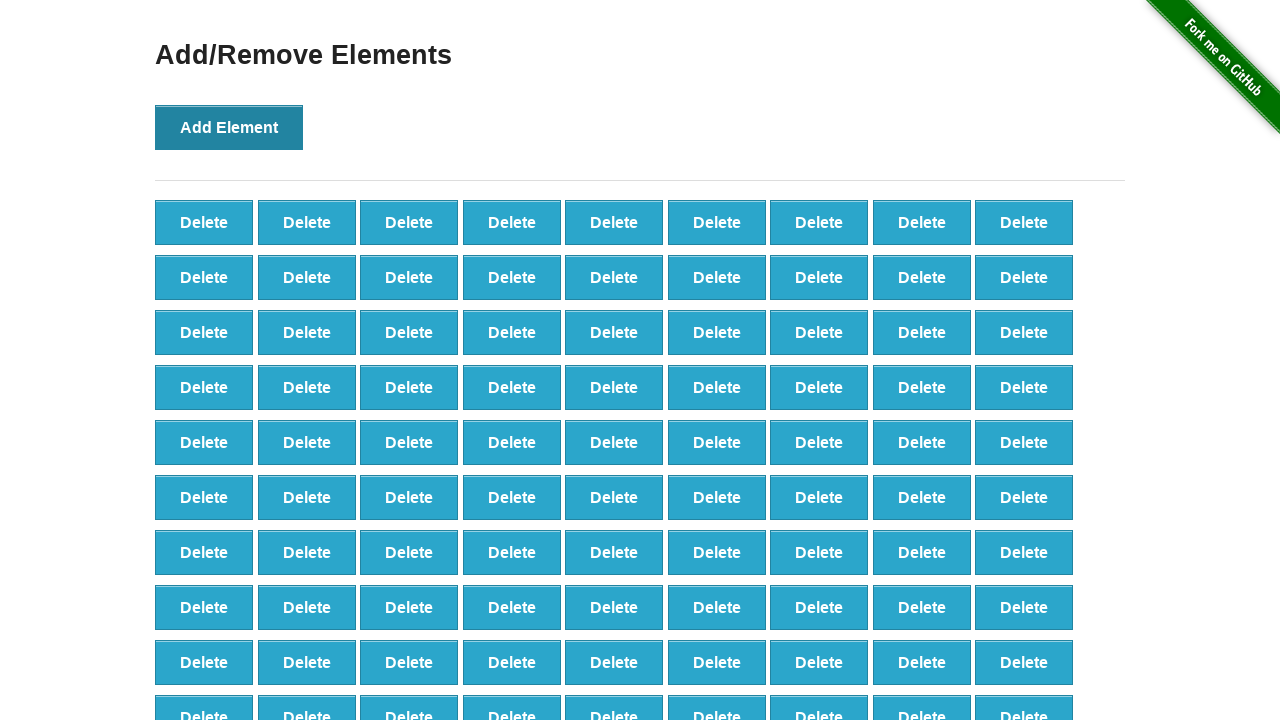

Clicked 'Add Element' button (iteration 92/100) at (229, 127) on button[onclick='addElement()']
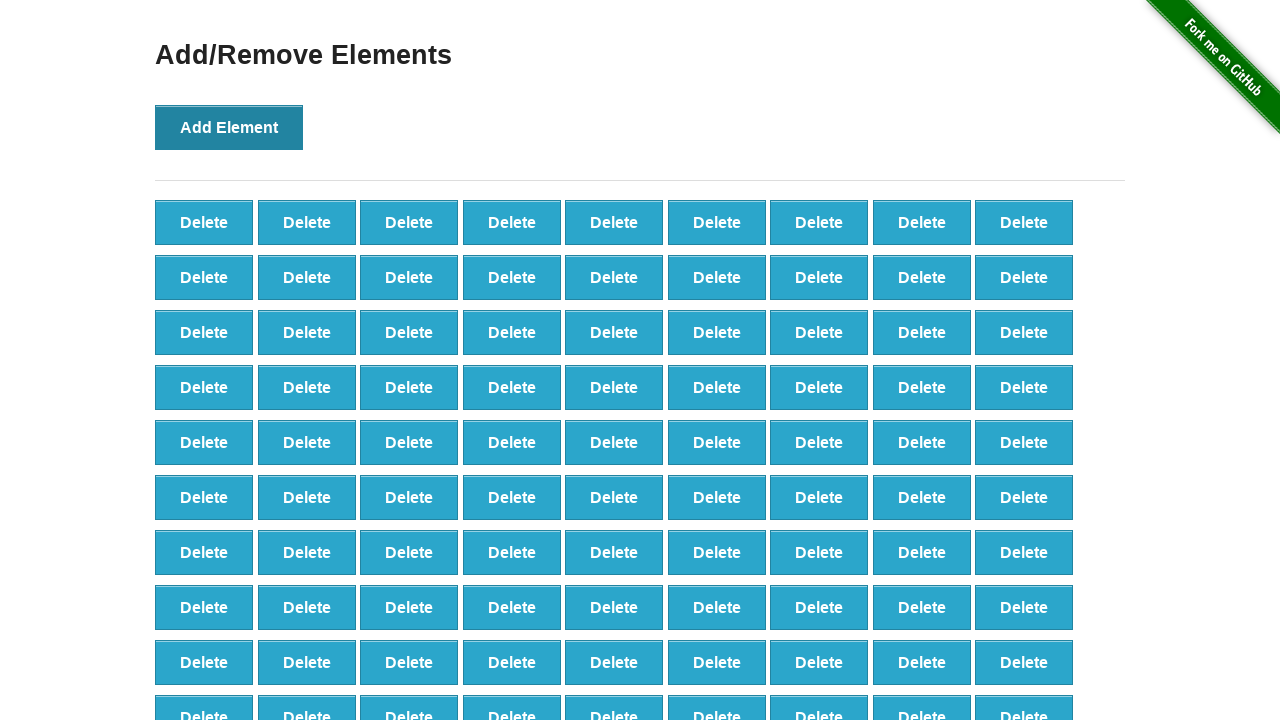

Clicked 'Add Element' button (iteration 93/100) at (229, 127) on button[onclick='addElement()']
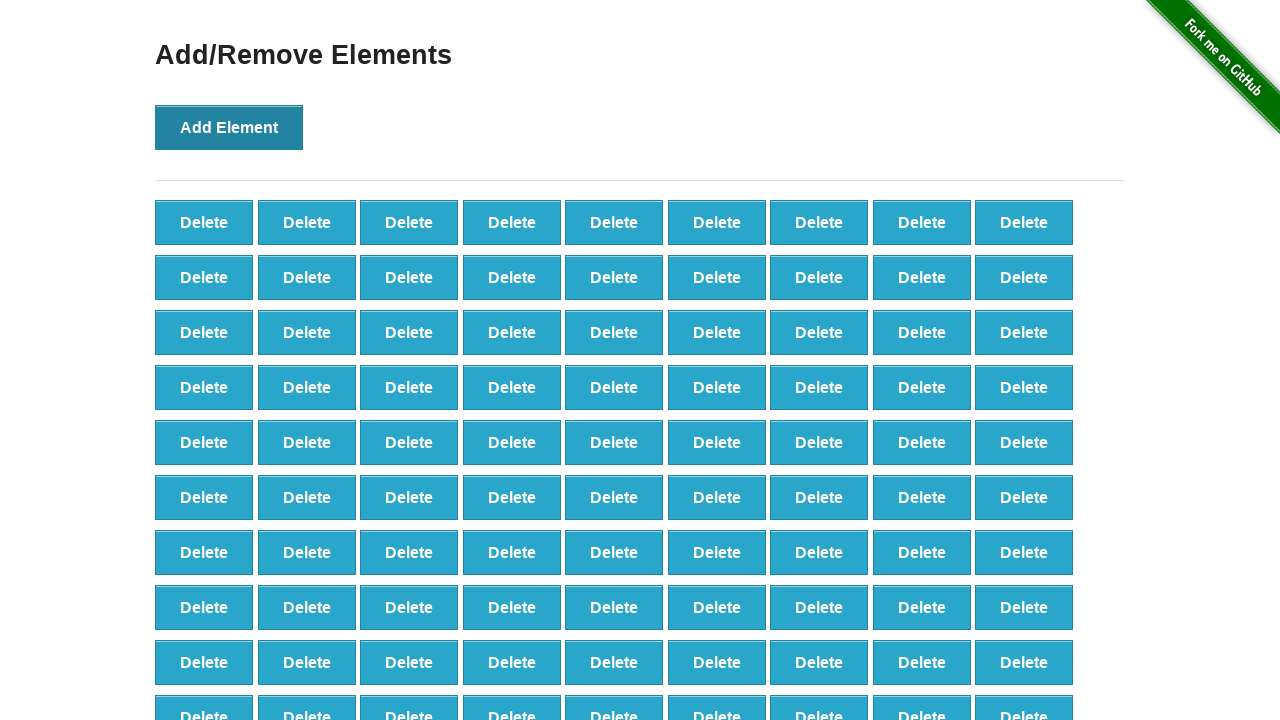

Clicked 'Add Element' button (iteration 94/100) at (229, 127) on button[onclick='addElement()']
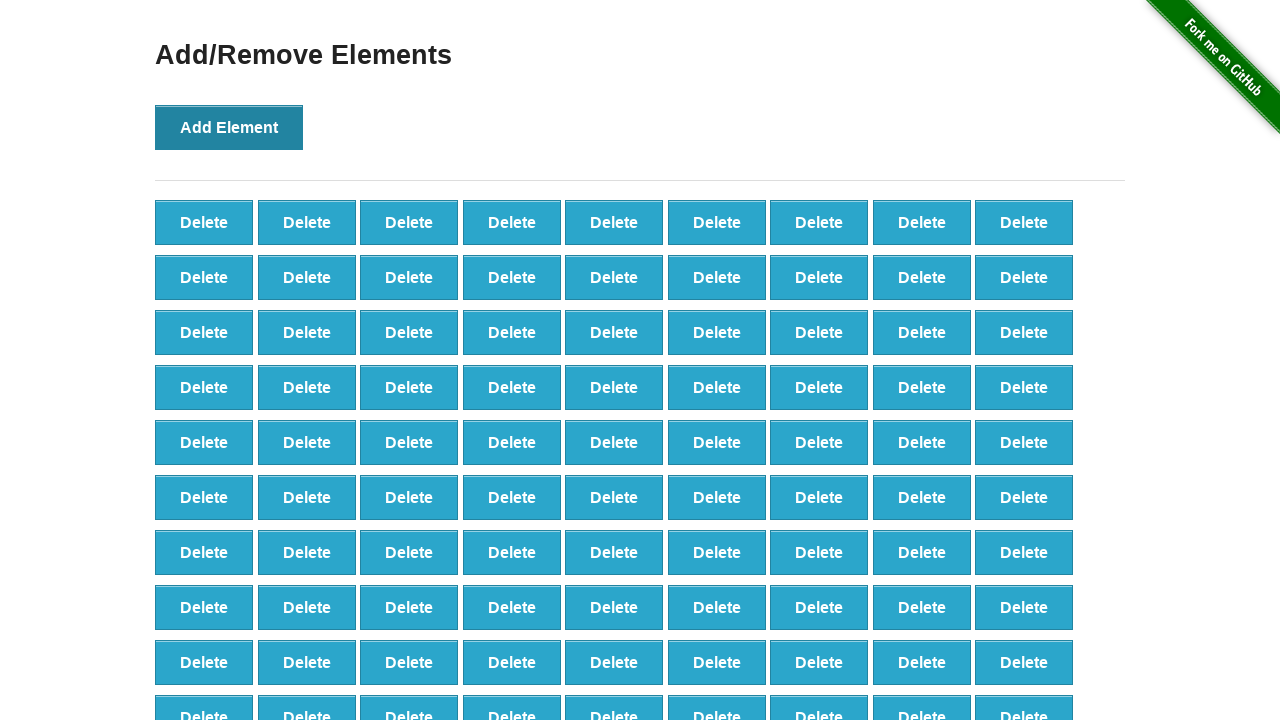

Clicked 'Add Element' button (iteration 95/100) at (229, 127) on button[onclick='addElement()']
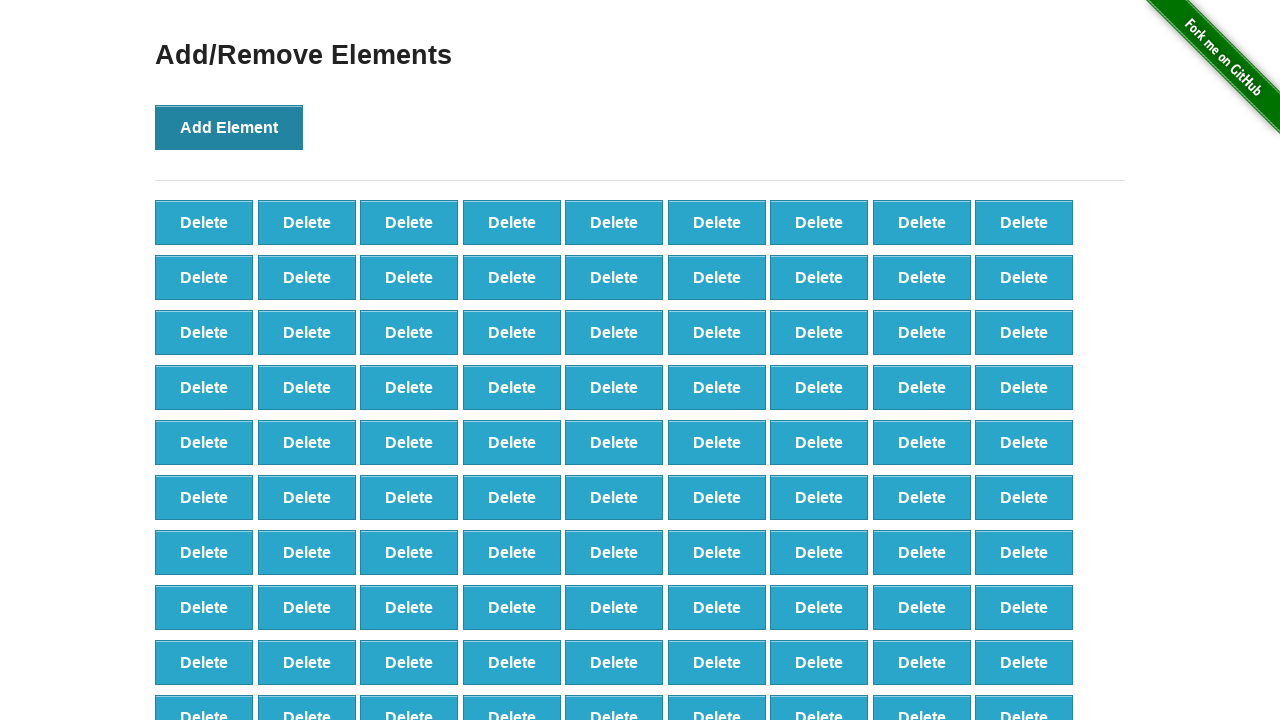

Clicked 'Add Element' button (iteration 96/100) at (229, 127) on button[onclick='addElement()']
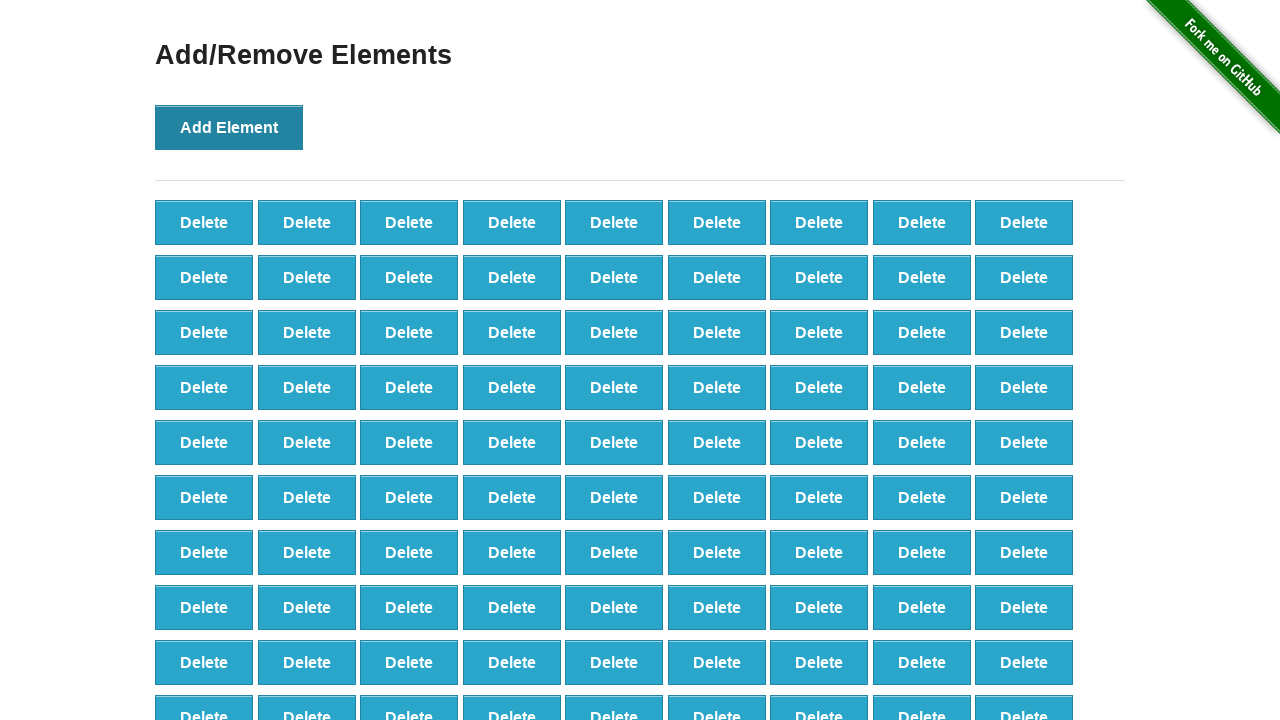

Clicked 'Add Element' button (iteration 97/100) at (229, 127) on button[onclick='addElement()']
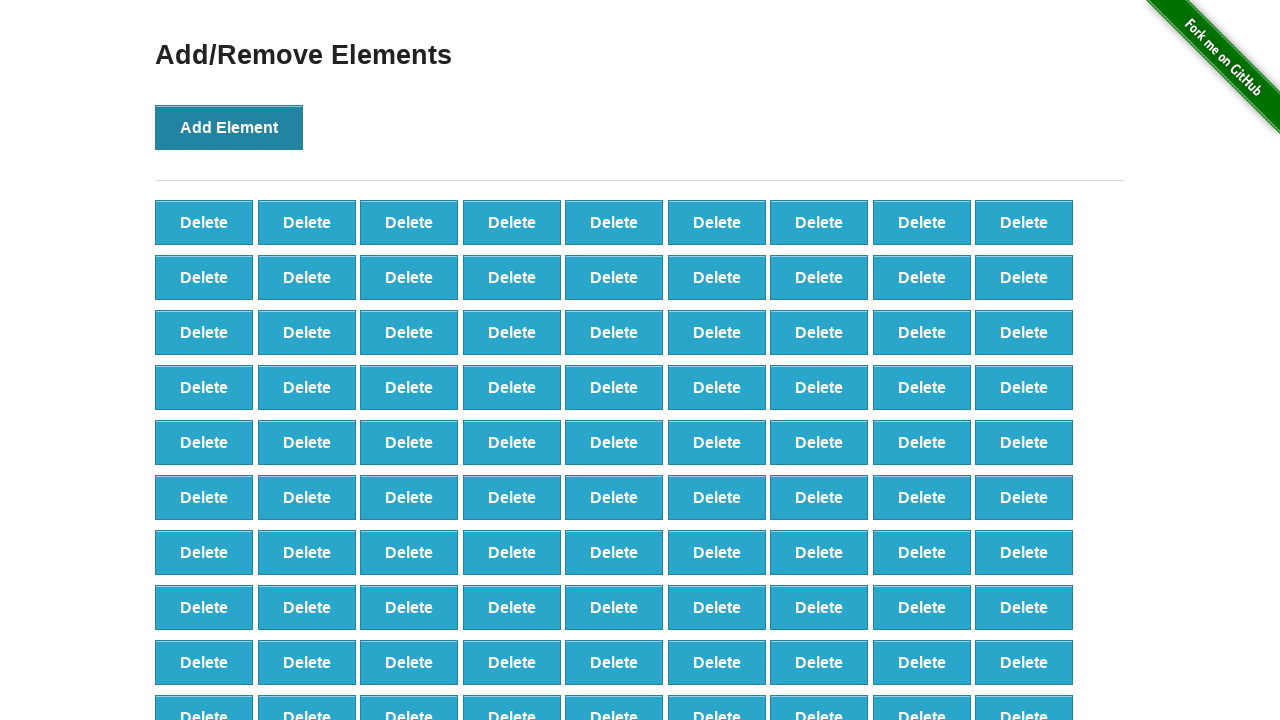

Clicked 'Add Element' button (iteration 98/100) at (229, 127) on button[onclick='addElement()']
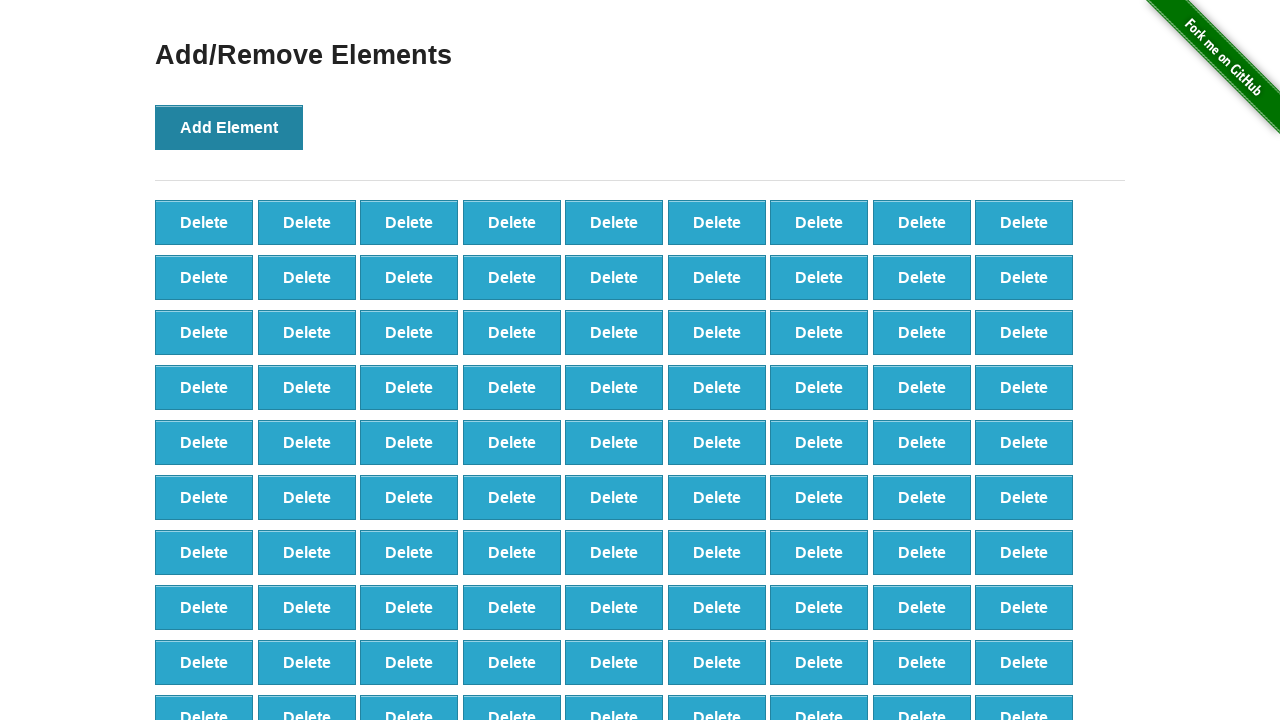

Clicked 'Add Element' button (iteration 99/100) at (229, 127) on button[onclick='addElement()']
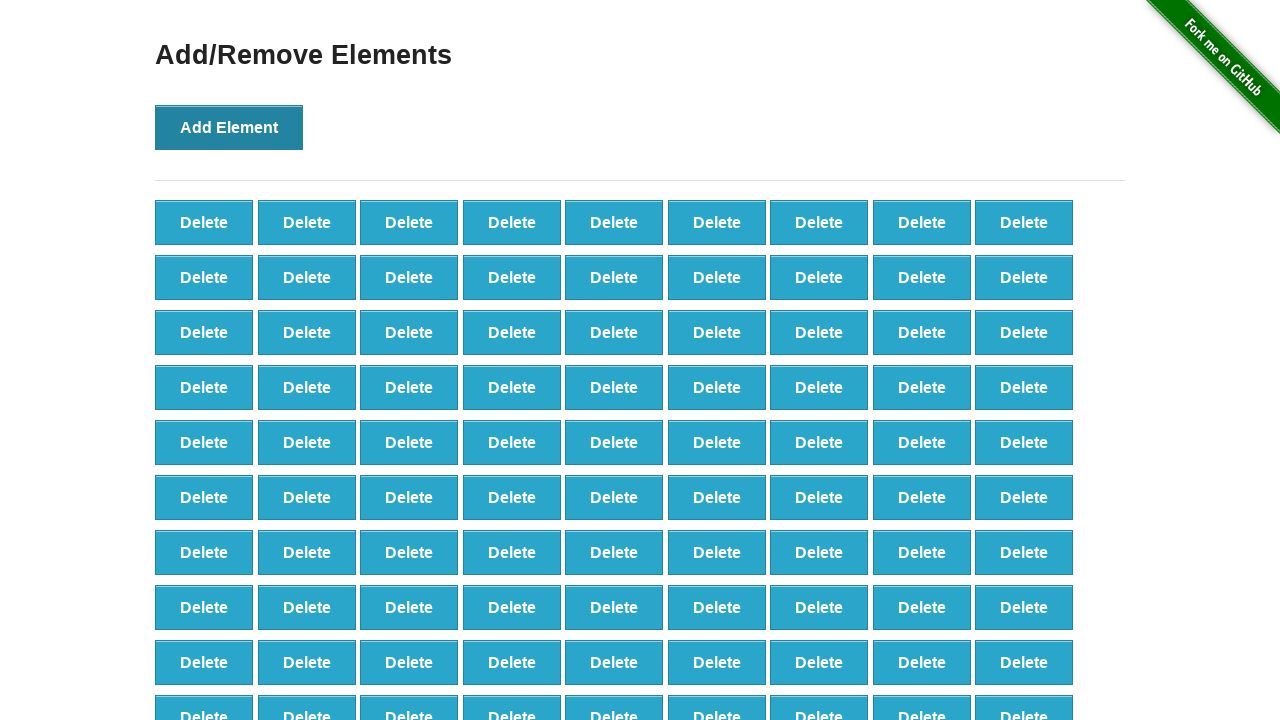

Clicked 'Add Element' button (iteration 100/100) at (229, 127) on button[onclick='addElement()']
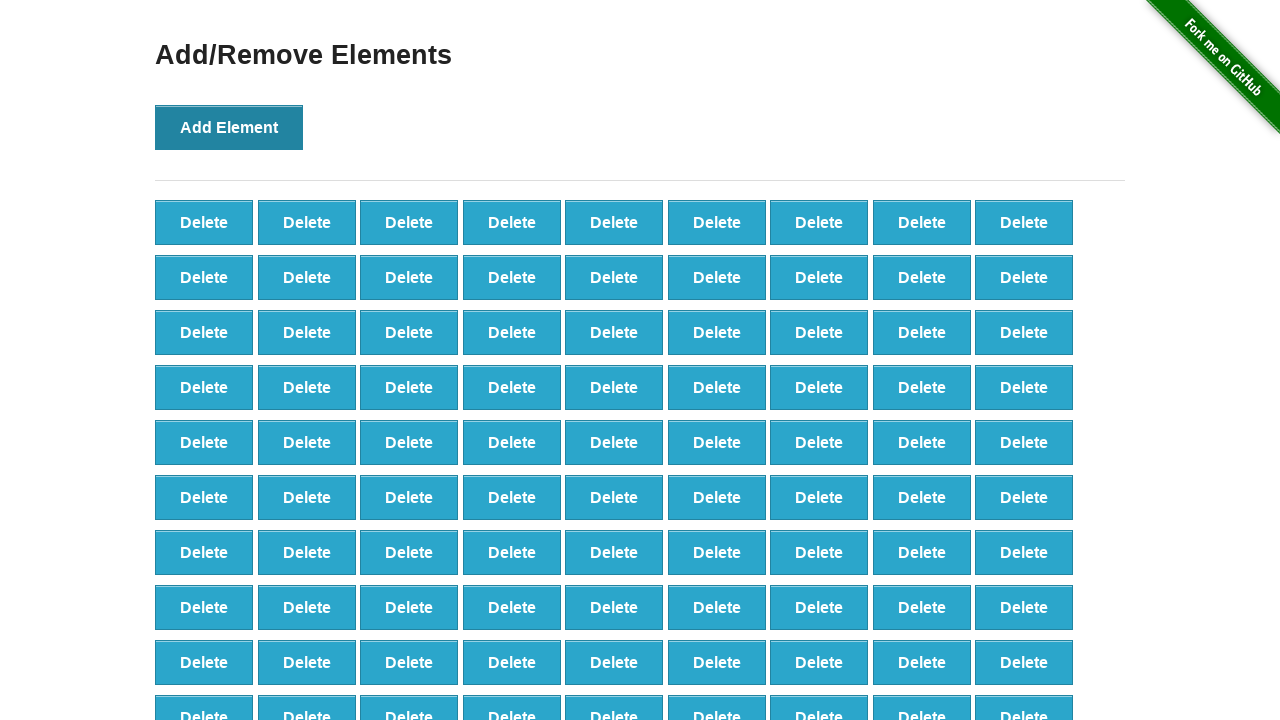

Waited for delete buttons to appear
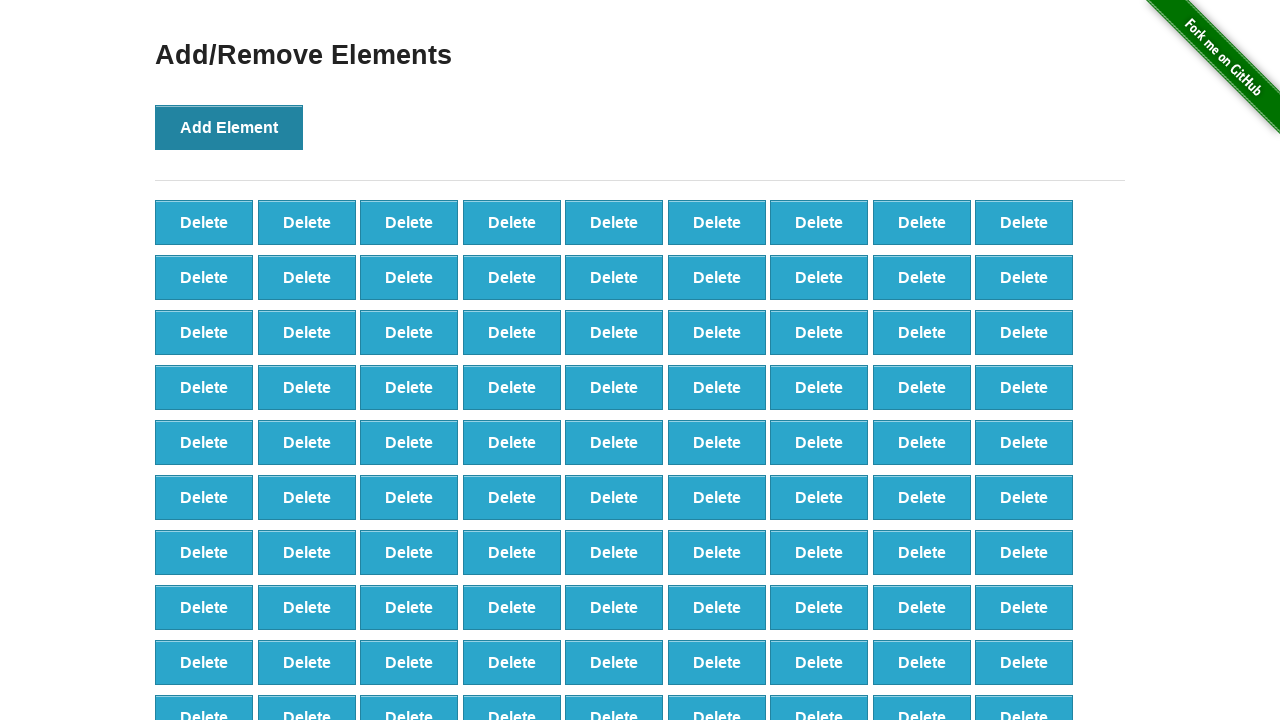

Counted initial delete buttons: 100
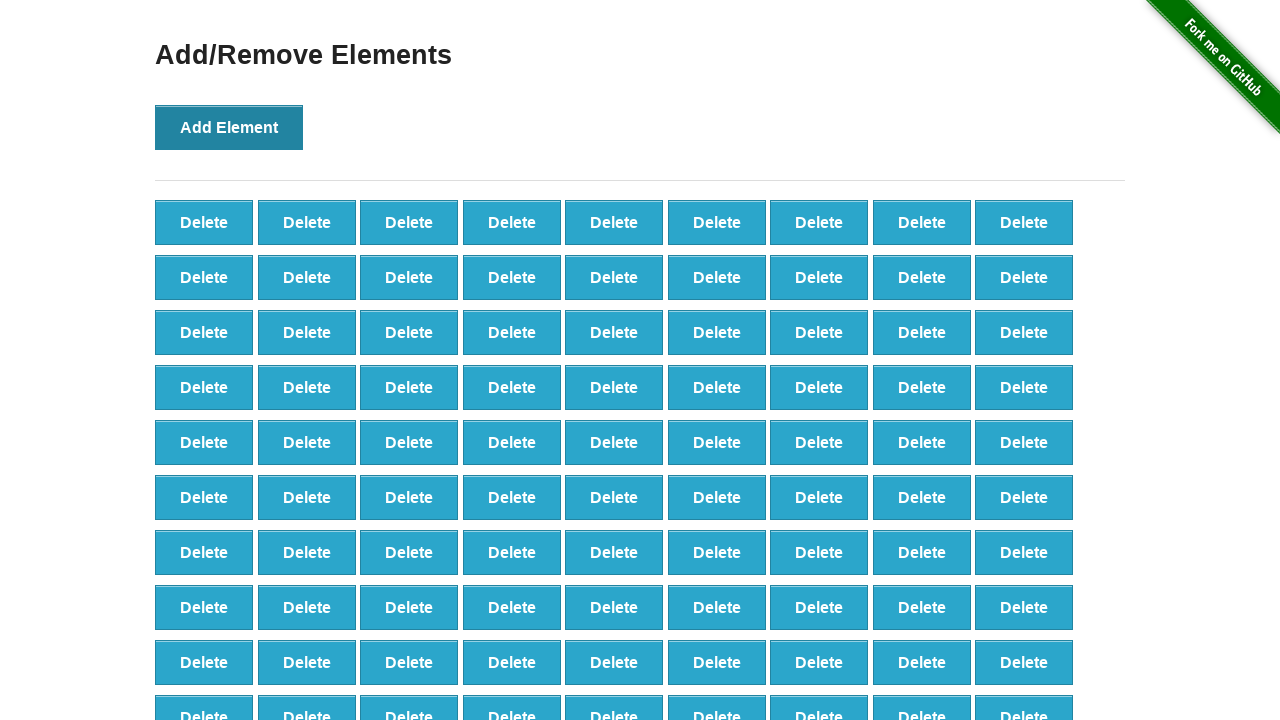

Clicked delete button (iteration 1/60) at (204, 222) on [onclick='deleteElement()'] >> nth=0
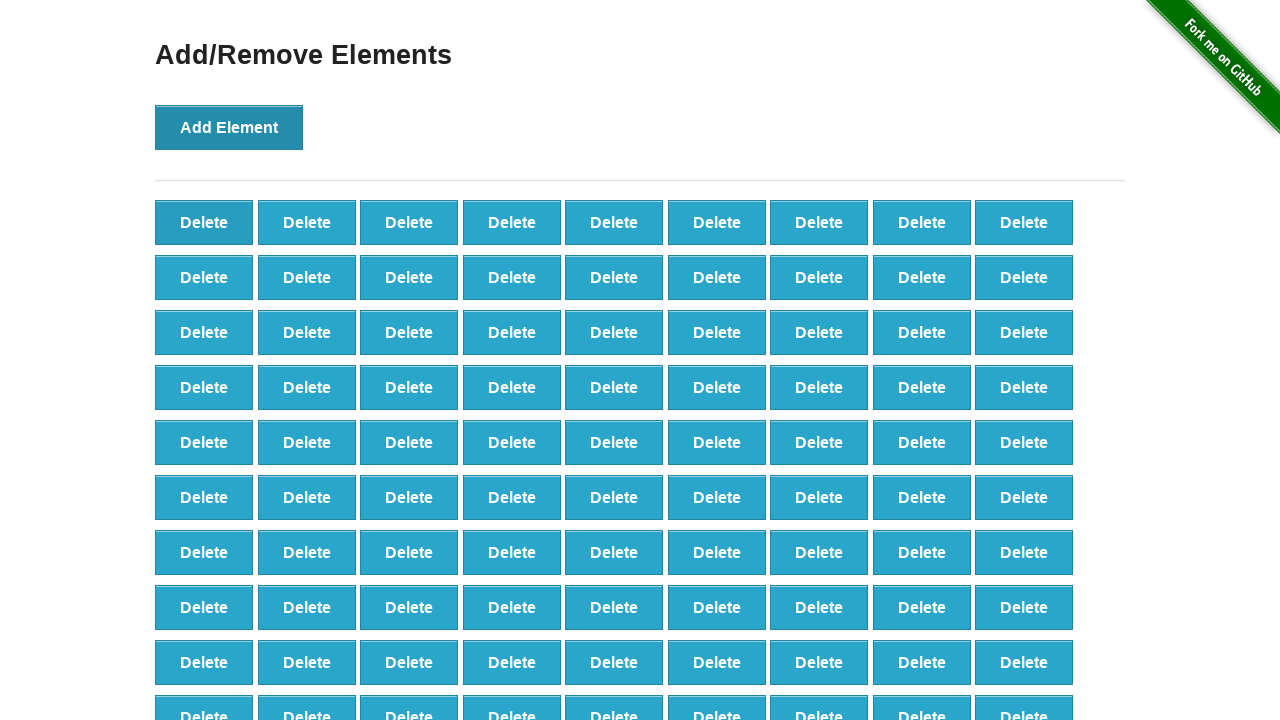

Clicked delete button (iteration 2/60) at (204, 222) on [onclick='deleteElement()'] >> nth=0
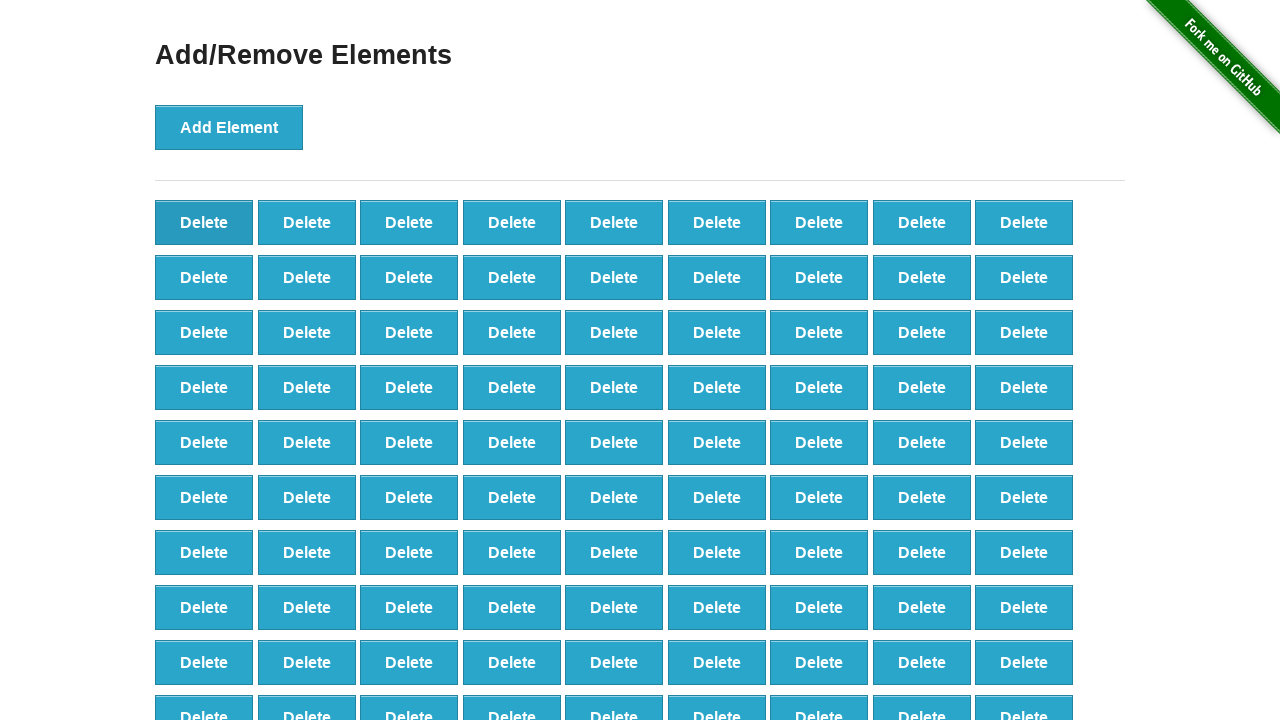

Clicked delete button (iteration 3/60) at (204, 222) on [onclick='deleteElement()'] >> nth=0
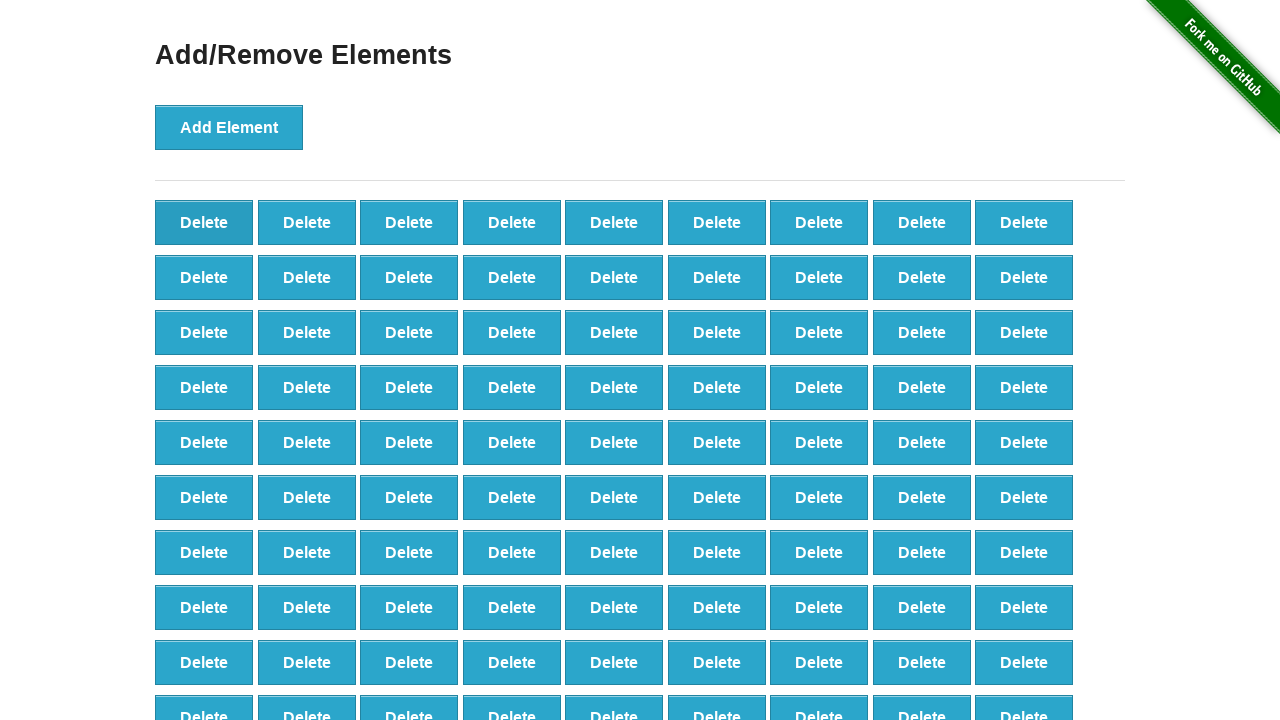

Clicked delete button (iteration 4/60) at (204, 222) on [onclick='deleteElement()'] >> nth=0
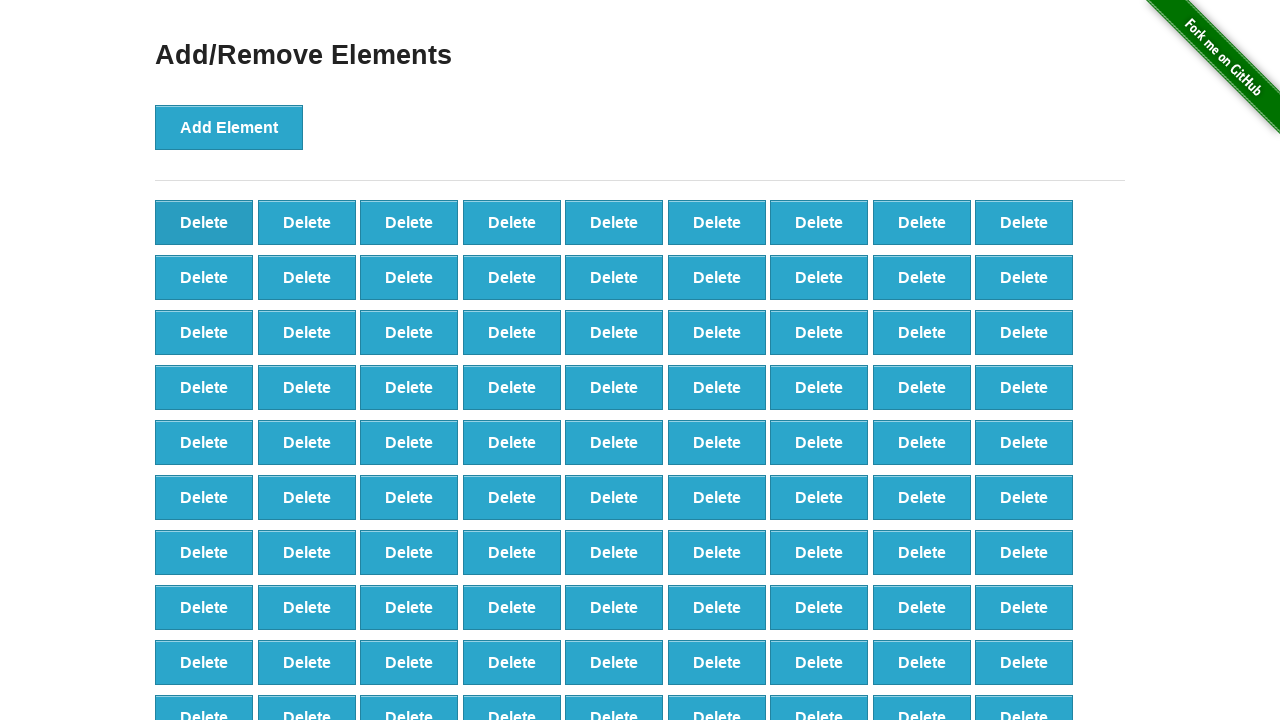

Clicked delete button (iteration 5/60) at (204, 222) on [onclick='deleteElement()'] >> nth=0
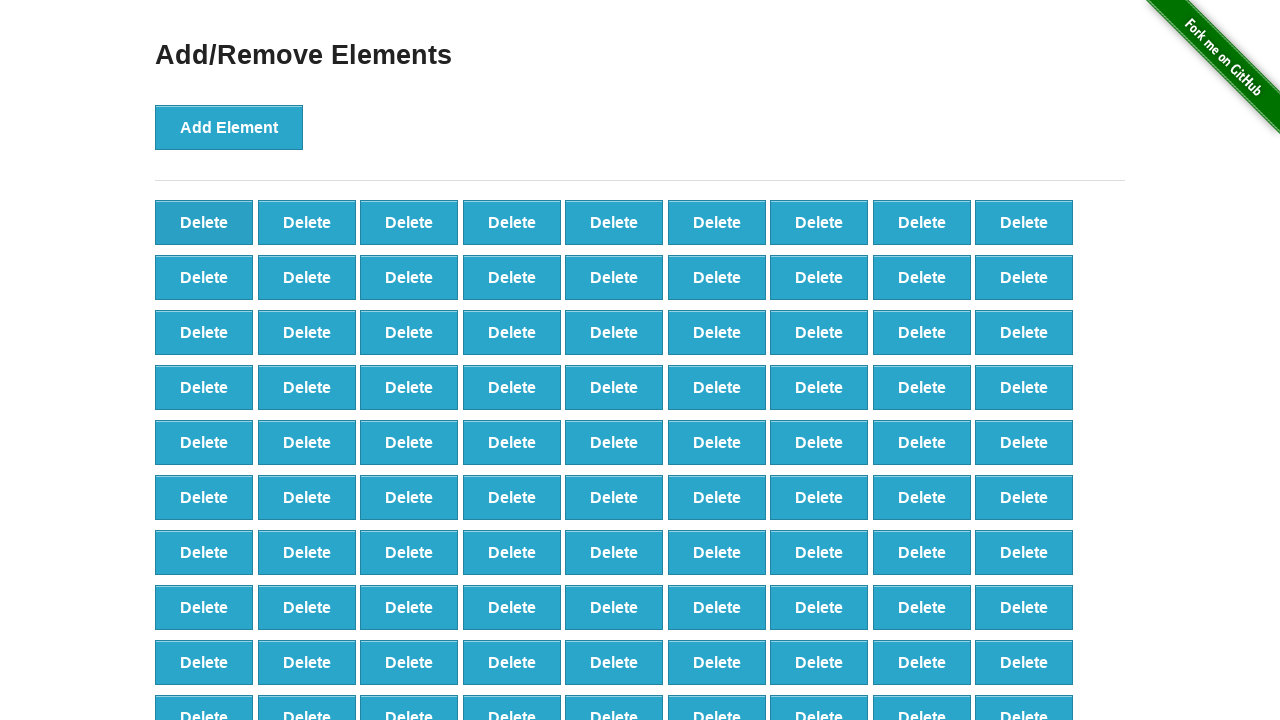

Clicked delete button (iteration 6/60) at (204, 222) on [onclick='deleteElement()'] >> nth=0
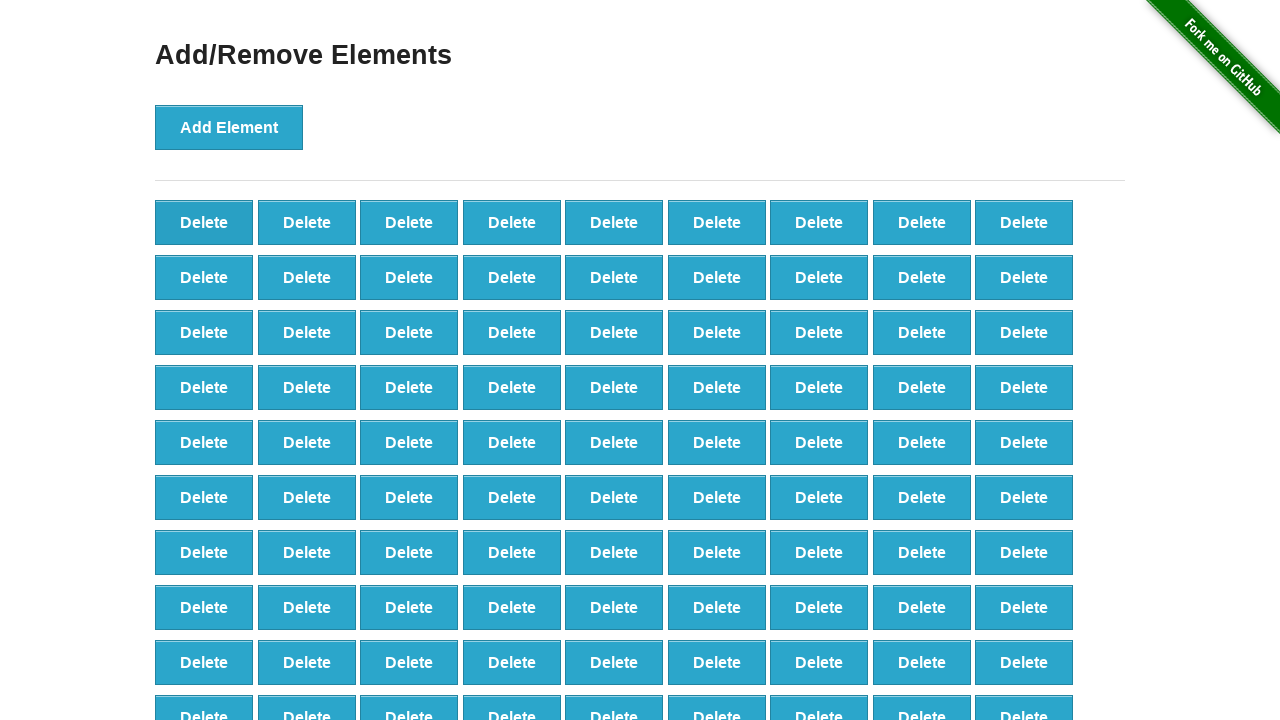

Clicked delete button (iteration 7/60) at (204, 222) on [onclick='deleteElement()'] >> nth=0
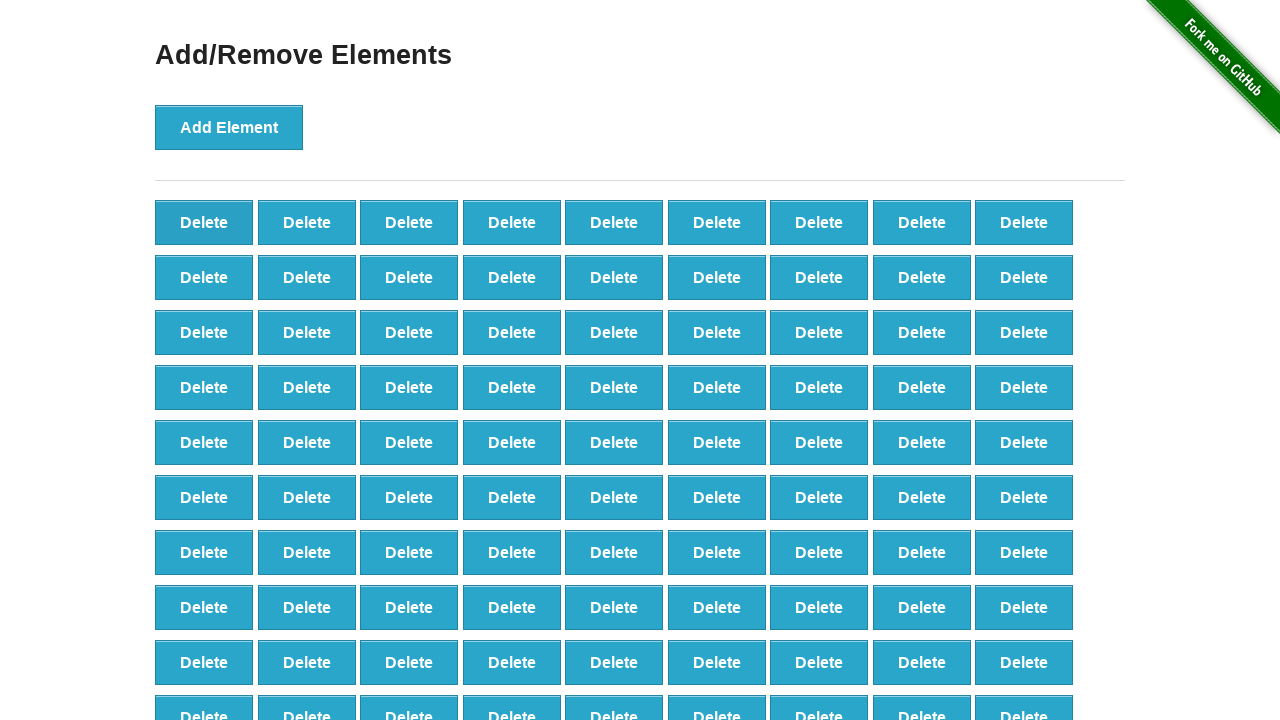

Clicked delete button (iteration 8/60) at (204, 222) on [onclick='deleteElement()'] >> nth=0
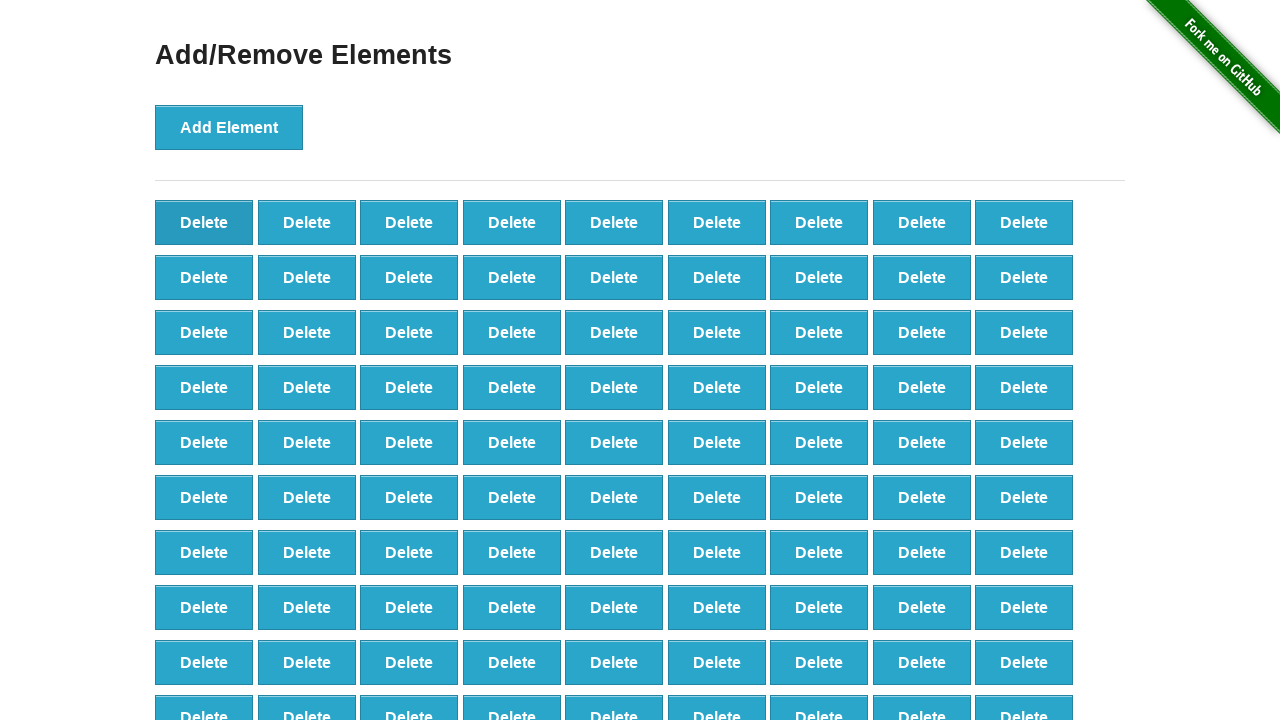

Clicked delete button (iteration 9/60) at (204, 222) on [onclick='deleteElement()'] >> nth=0
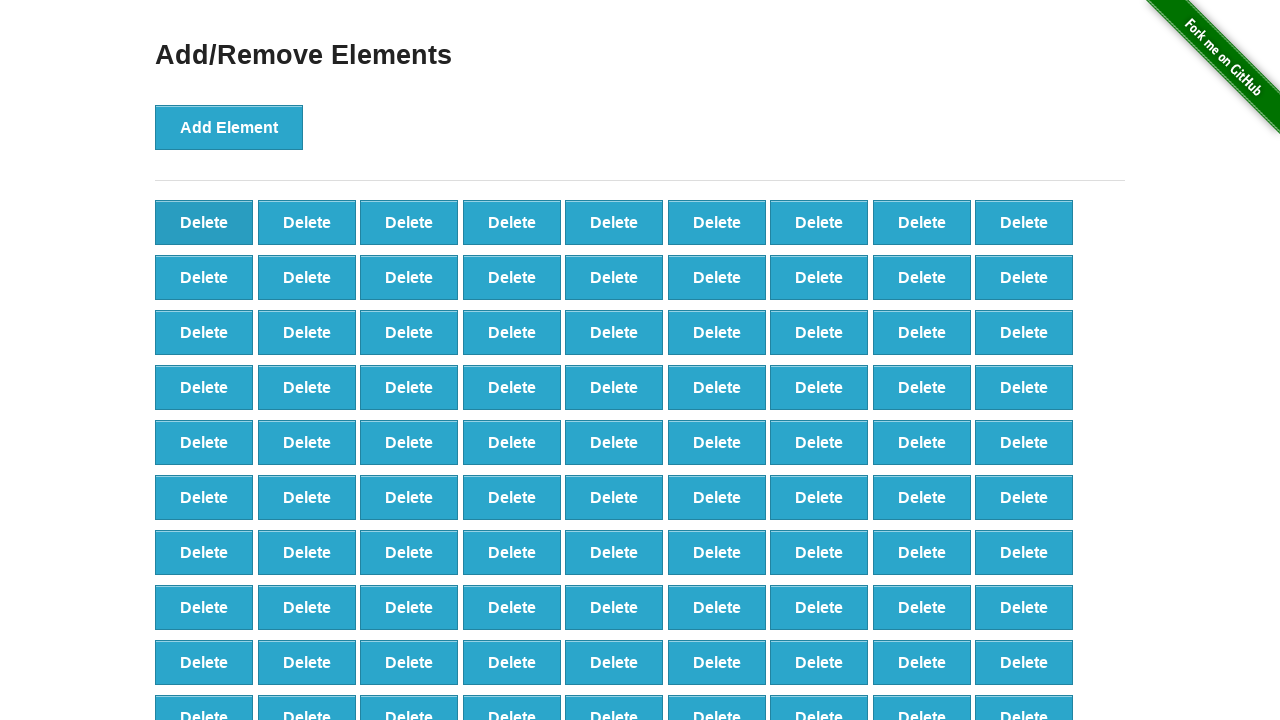

Clicked delete button (iteration 10/60) at (204, 222) on [onclick='deleteElement()'] >> nth=0
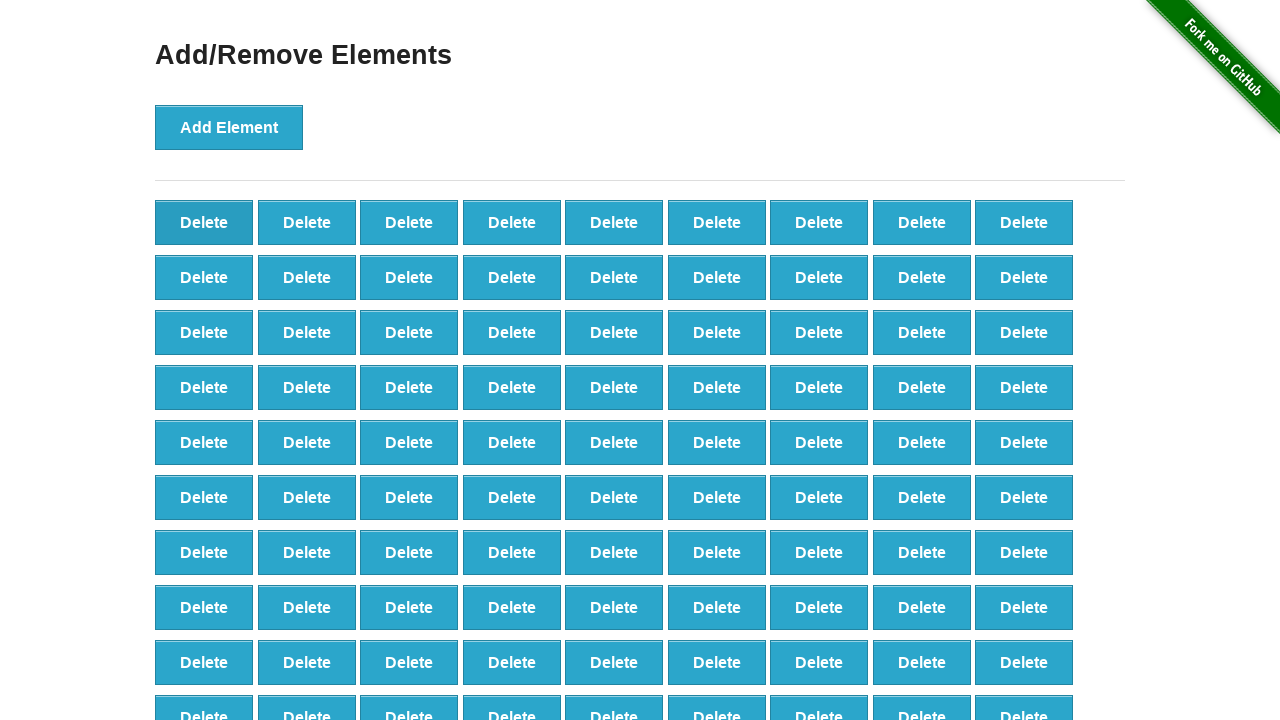

Clicked delete button (iteration 11/60) at (204, 222) on [onclick='deleteElement()'] >> nth=0
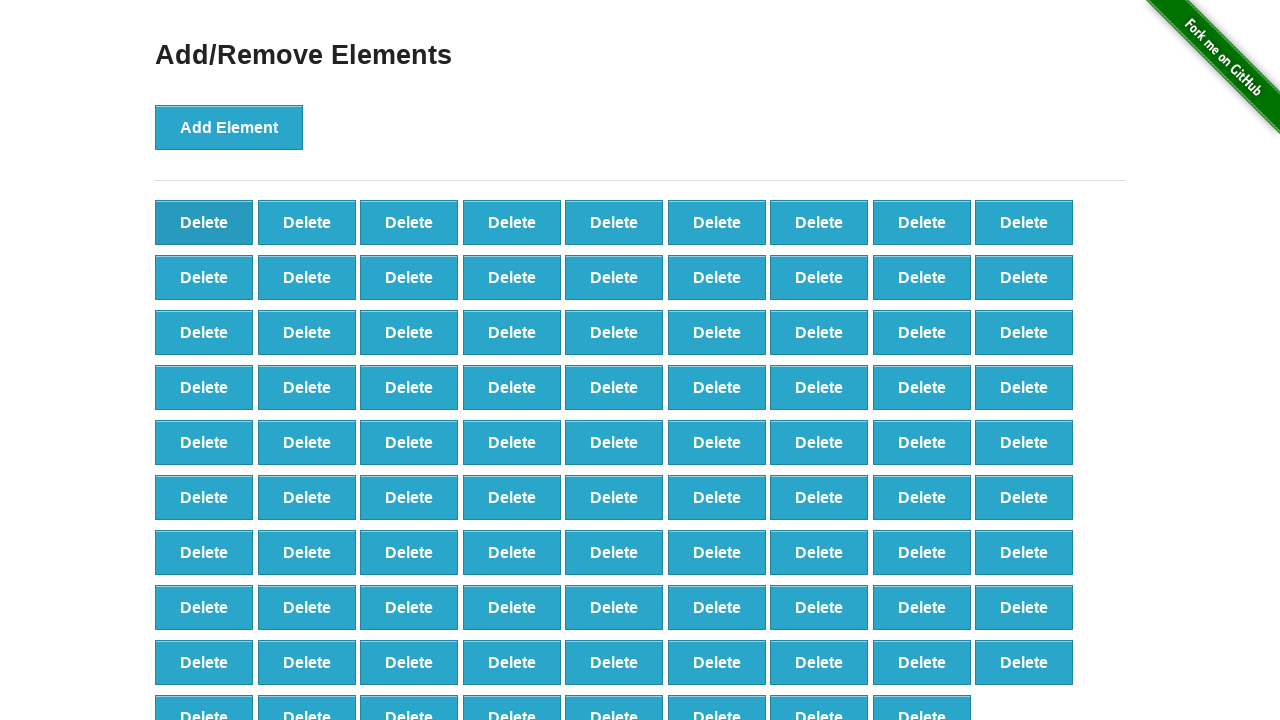

Clicked delete button (iteration 12/60) at (204, 222) on [onclick='deleteElement()'] >> nth=0
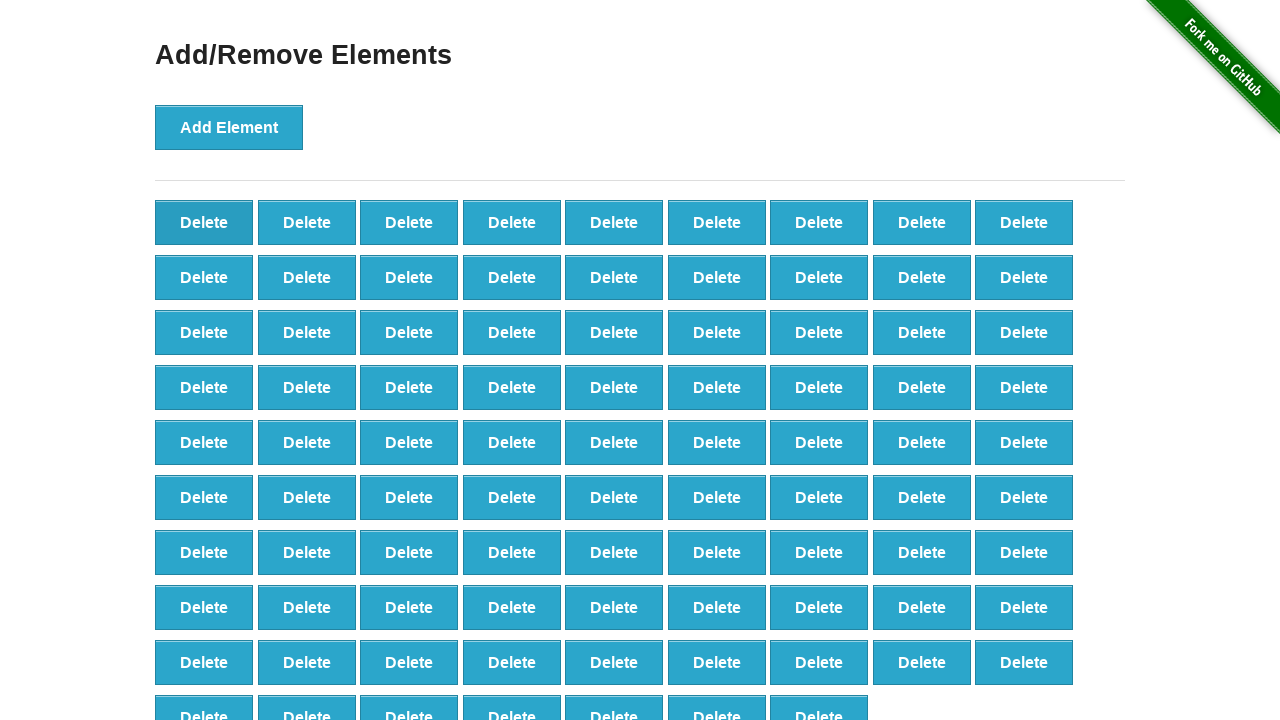

Clicked delete button (iteration 13/60) at (204, 222) on [onclick='deleteElement()'] >> nth=0
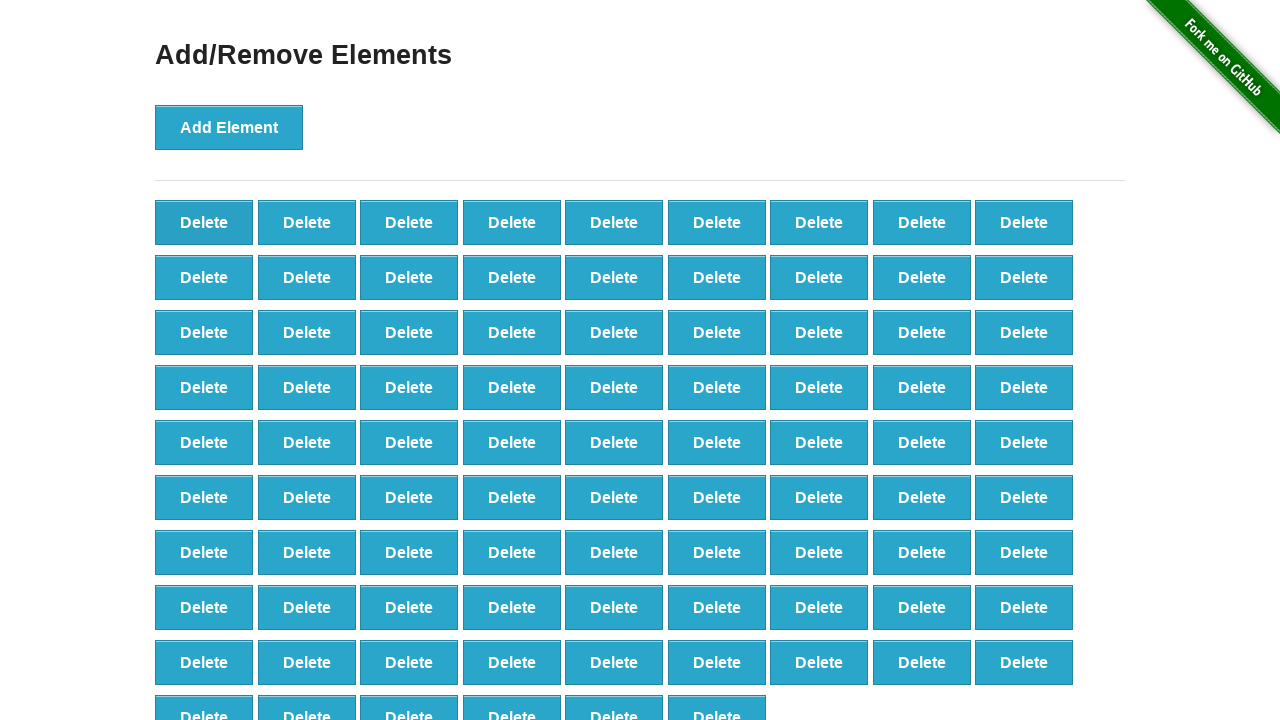

Clicked delete button (iteration 14/60) at (204, 222) on [onclick='deleteElement()'] >> nth=0
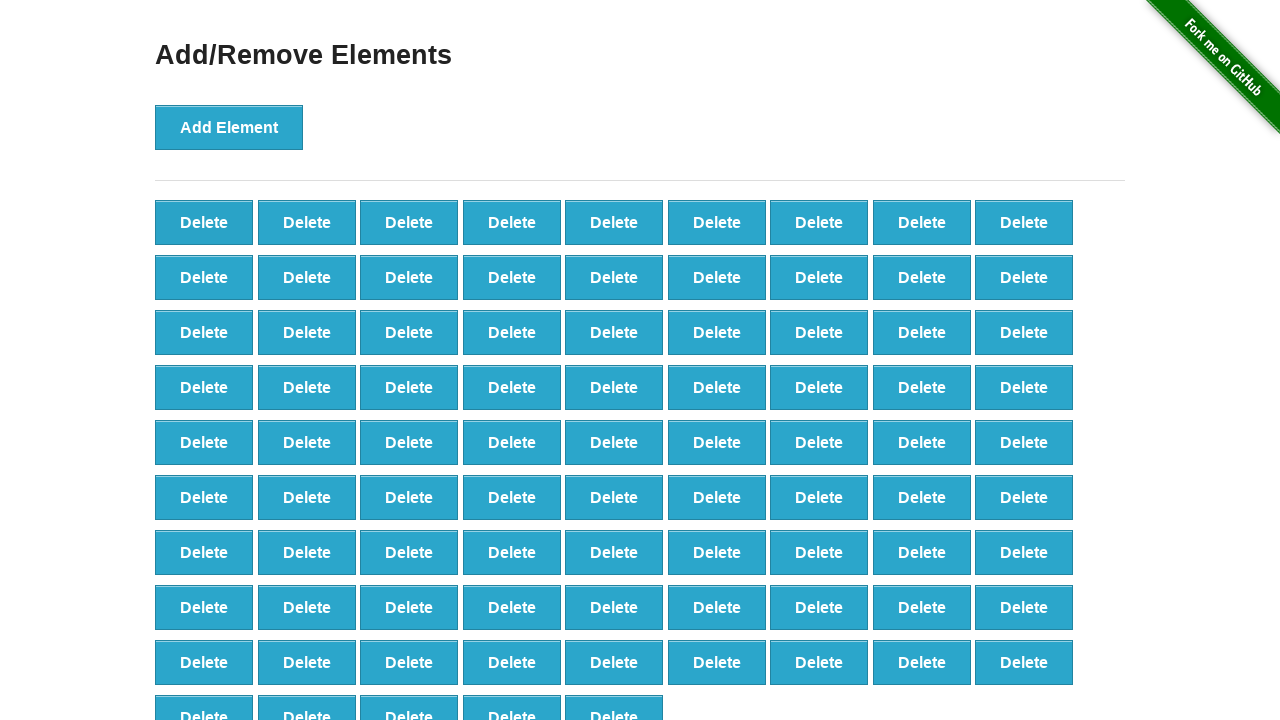

Clicked delete button (iteration 15/60) at (204, 222) on [onclick='deleteElement()'] >> nth=0
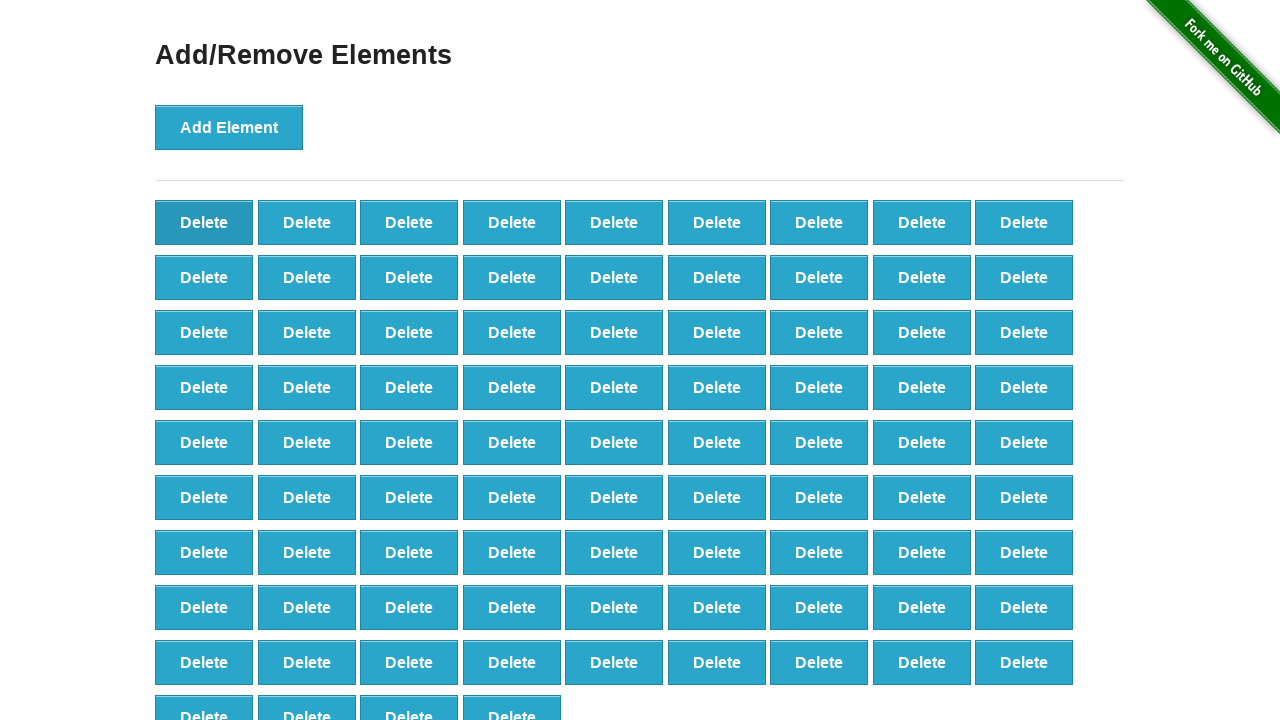

Clicked delete button (iteration 16/60) at (204, 222) on [onclick='deleteElement()'] >> nth=0
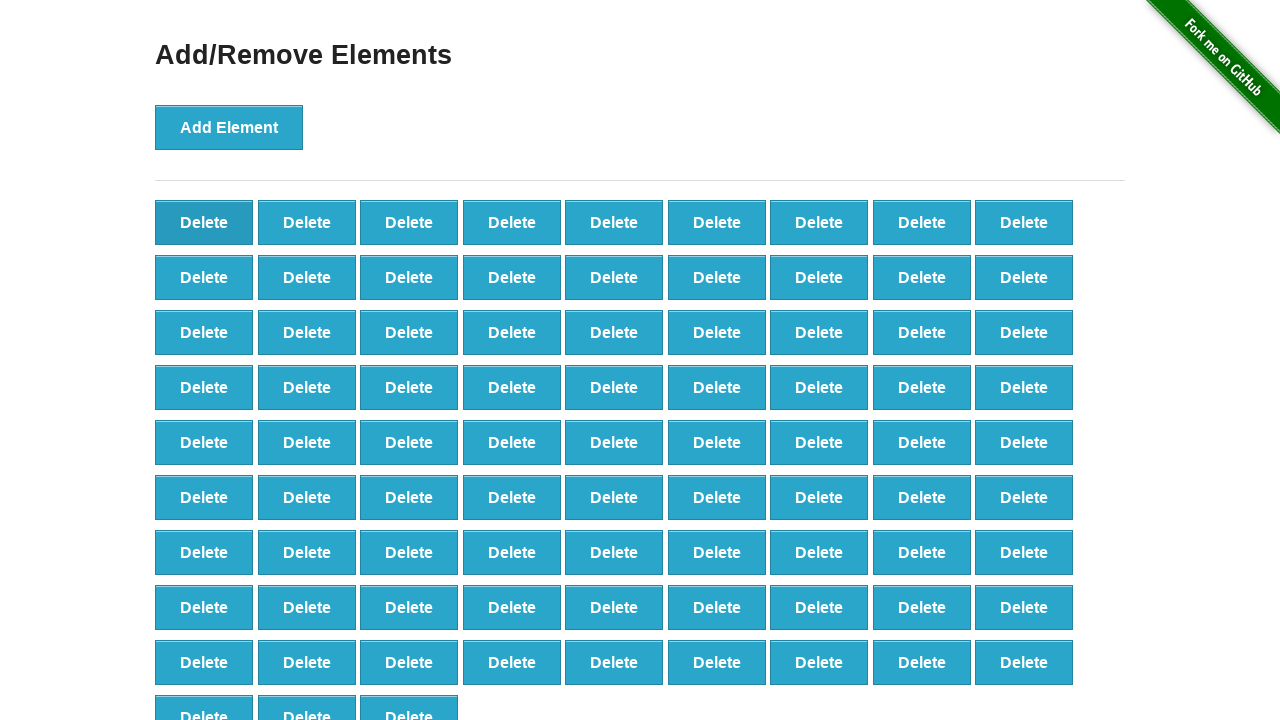

Clicked delete button (iteration 17/60) at (204, 222) on [onclick='deleteElement()'] >> nth=0
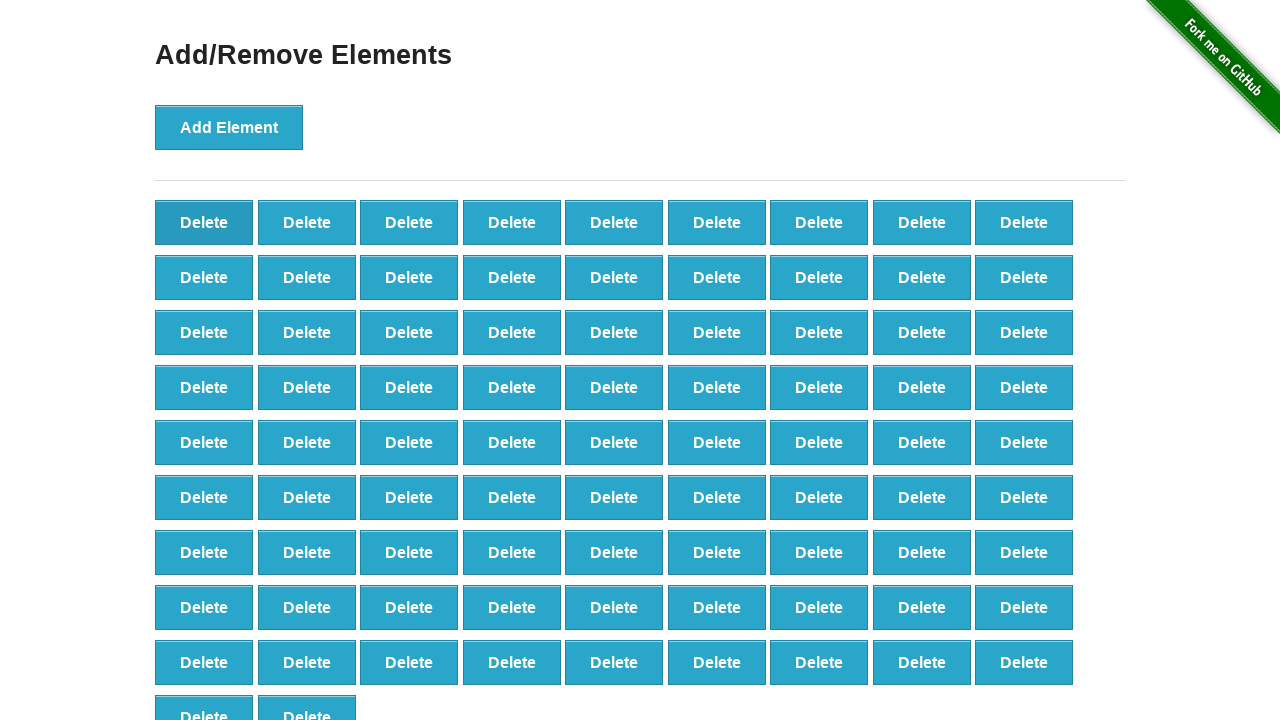

Clicked delete button (iteration 18/60) at (204, 222) on [onclick='deleteElement()'] >> nth=0
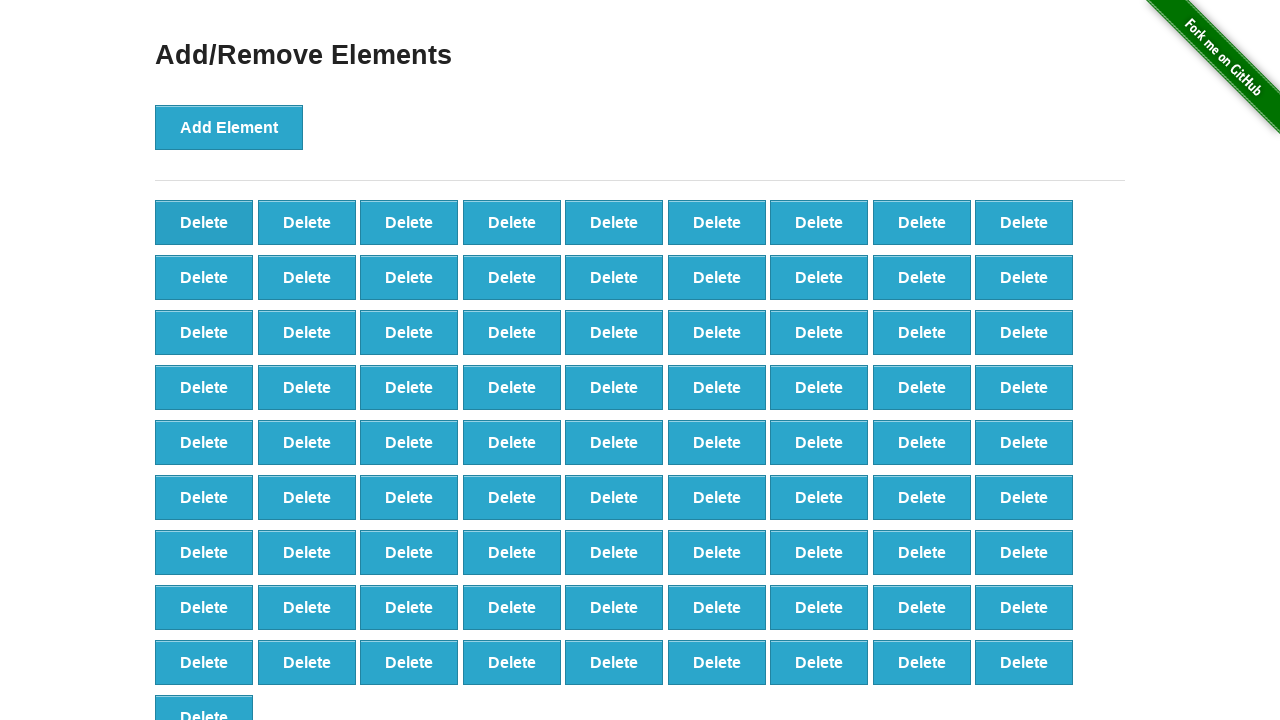

Clicked delete button (iteration 19/60) at (204, 222) on [onclick='deleteElement()'] >> nth=0
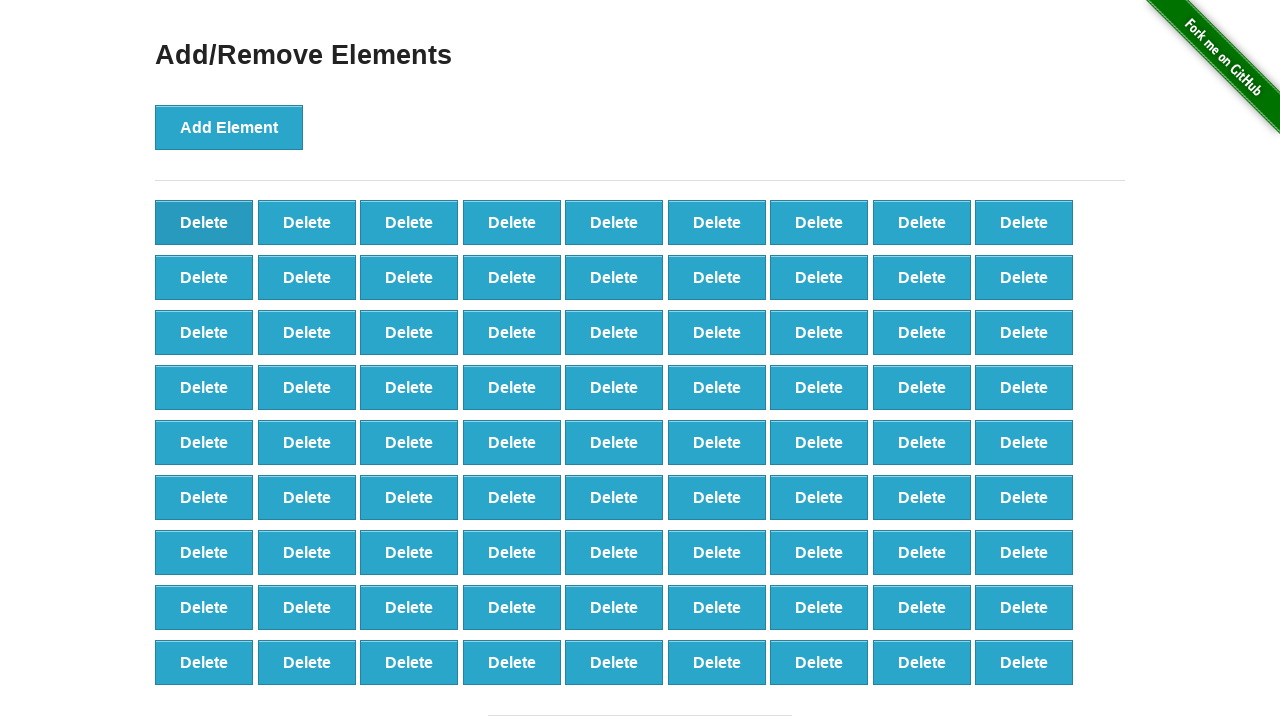

Clicked delete button (iteration 20/60) at (204, 222) on [onclick='deleteElement()'] >> nth=0
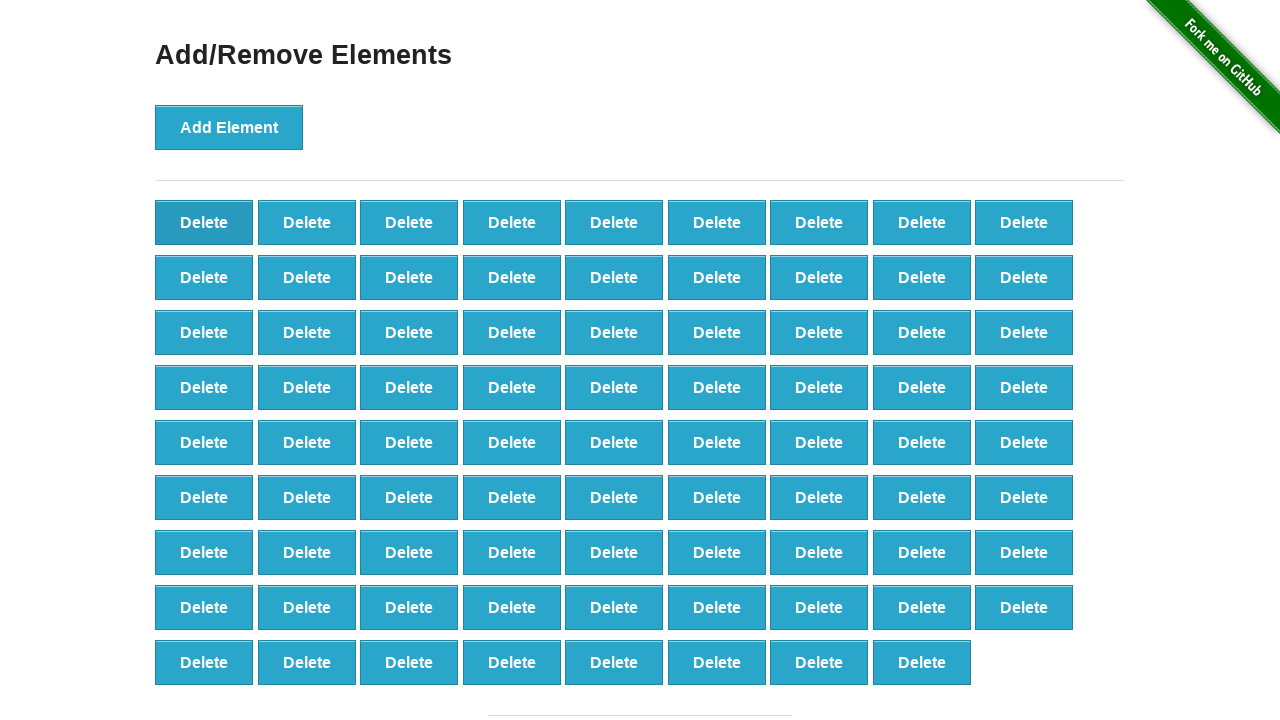

Clicked delete button (iteration 21/60) at (204, 222) on [onclick='deleteElement()'] >> nth=0
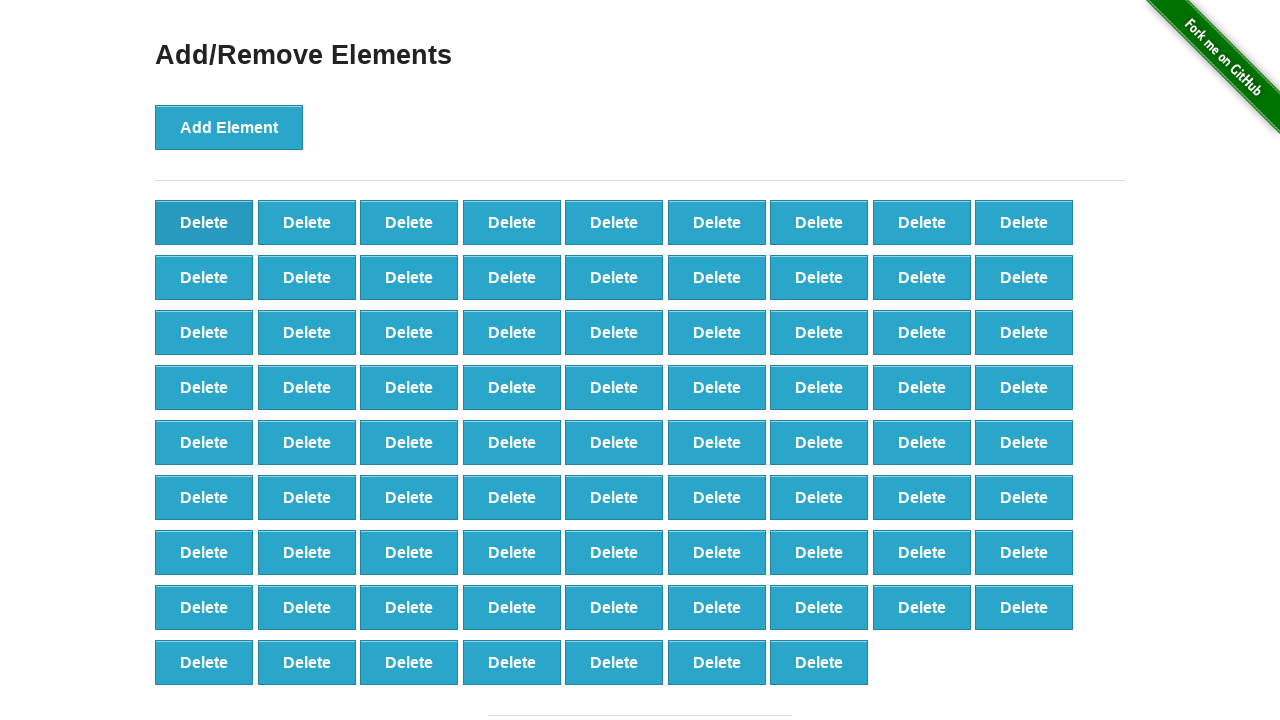

Clicked delete button (iteration 22/60) at (204, 222) on [onclick='deleteElement()'] >> nth=0
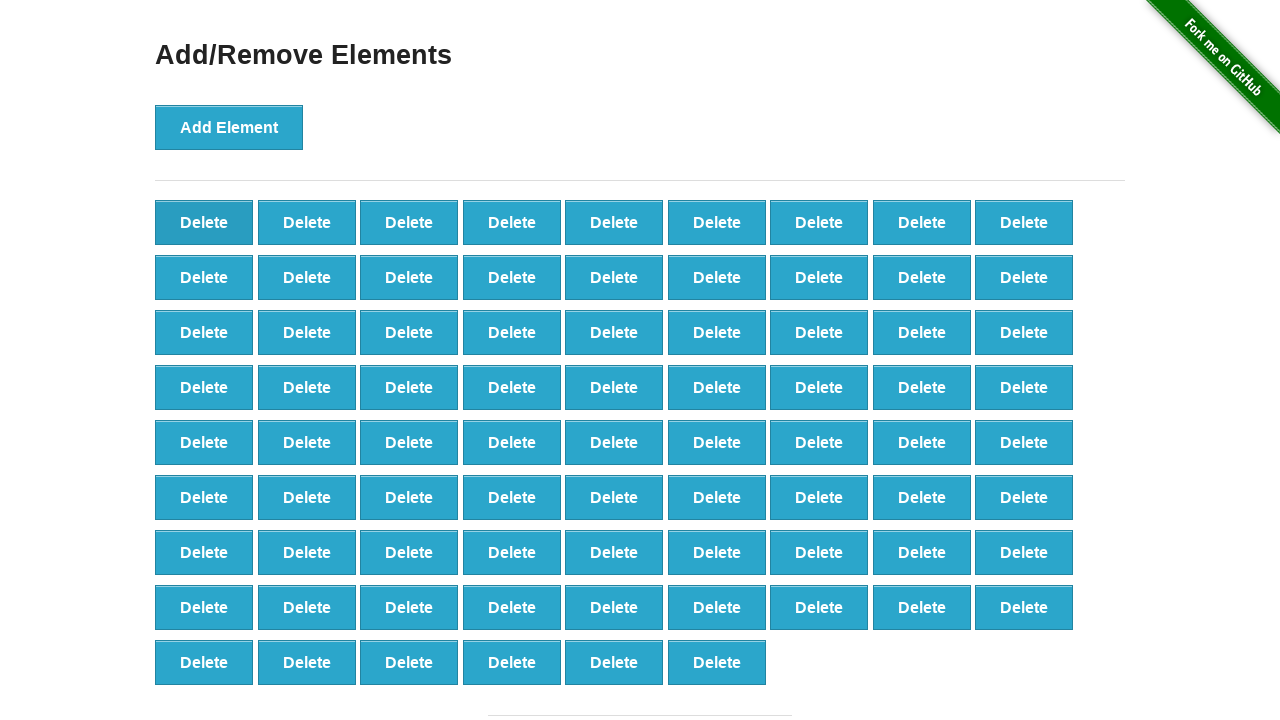

Clicked delete button (iteration 23/60) at (204, 222) on [onclick='deleteElement()'] >> nth=0
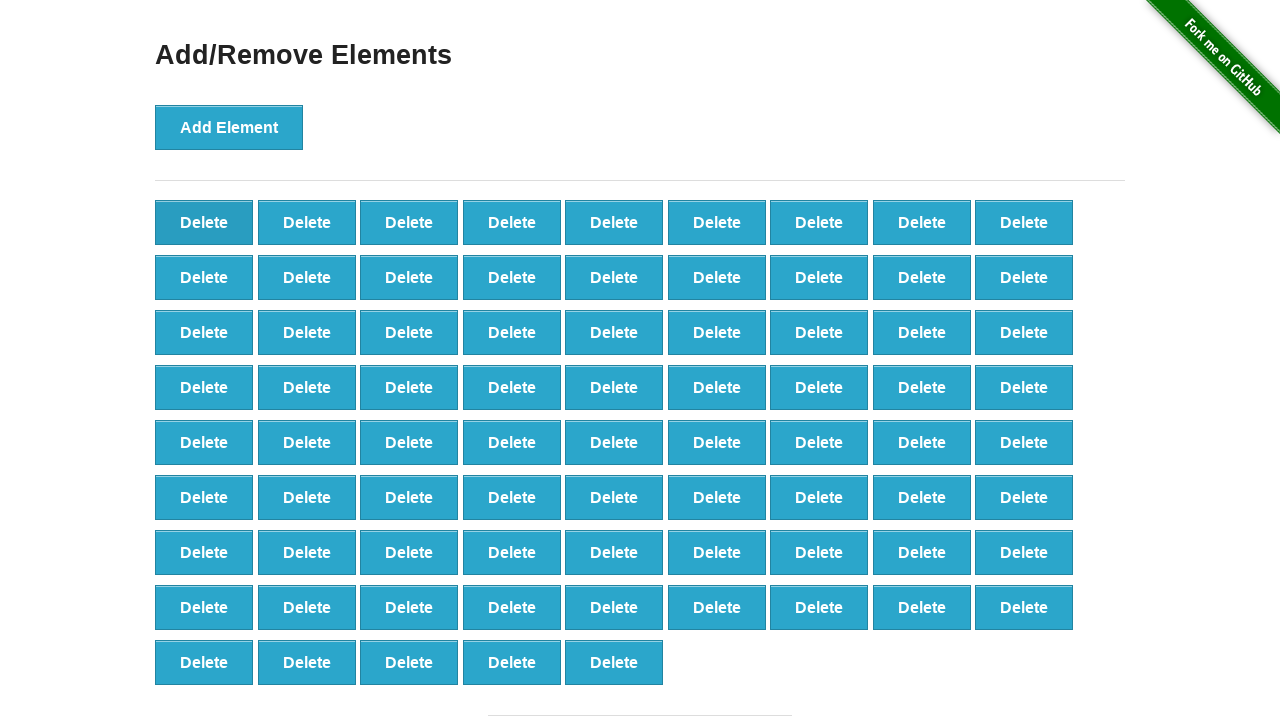

Clicked delete button (iteration 24/60) at (204, 222) on [onclick='deleteElement()'] >> nth=0
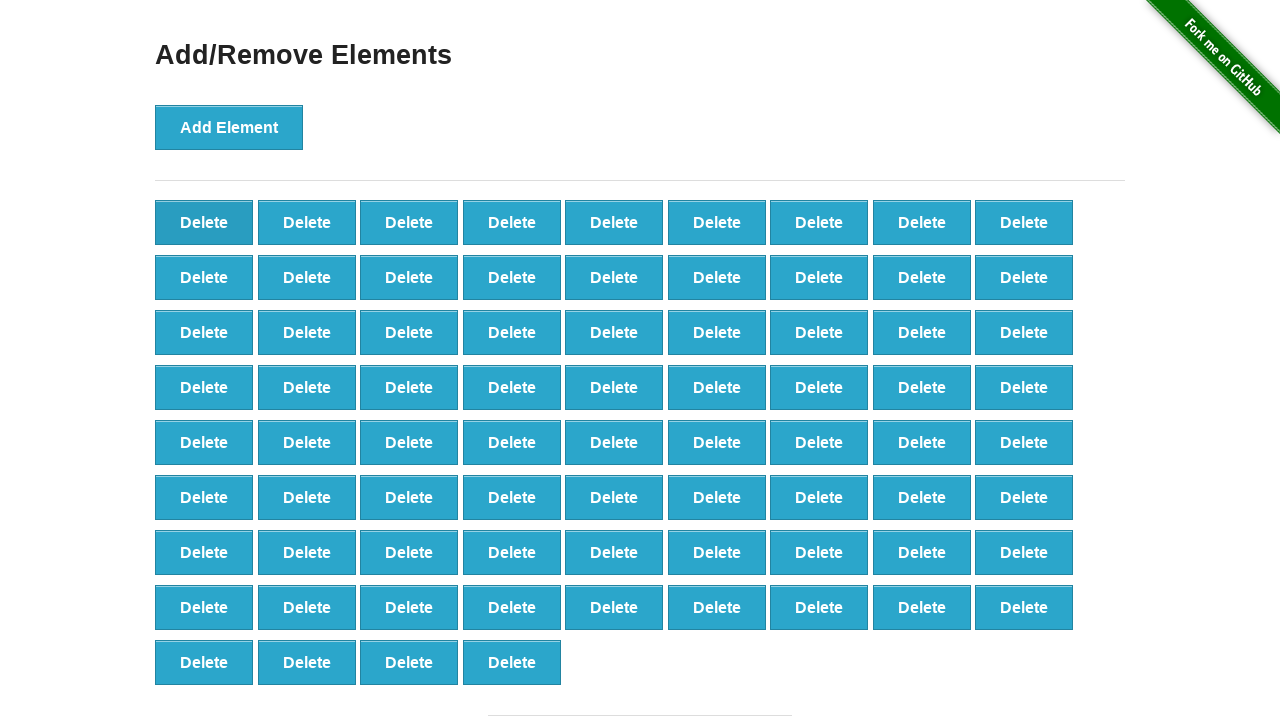

Clicked delete button (iteration 25/60) at (204, 222) on [onclick='deleteElement()'] >> nth=0
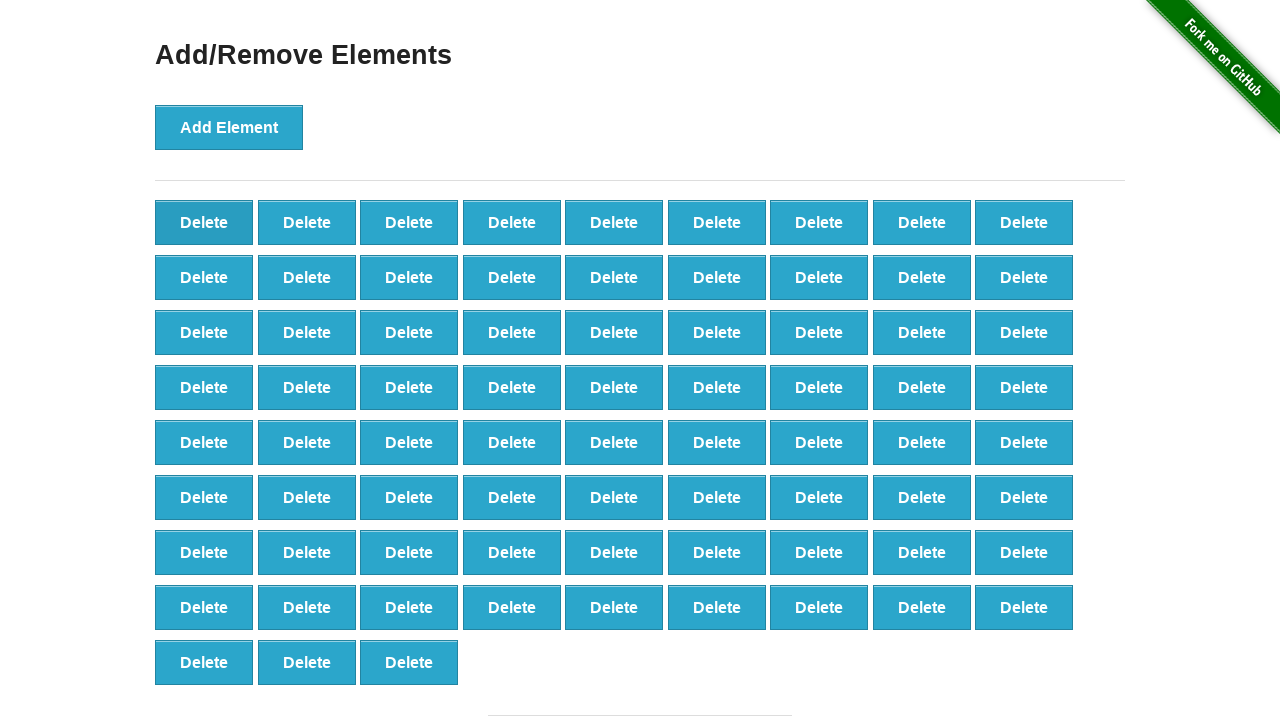

Clicked delete button (iteration 26/60) at (204, 222) on [onclick='deleteElement()'] >> nth=0
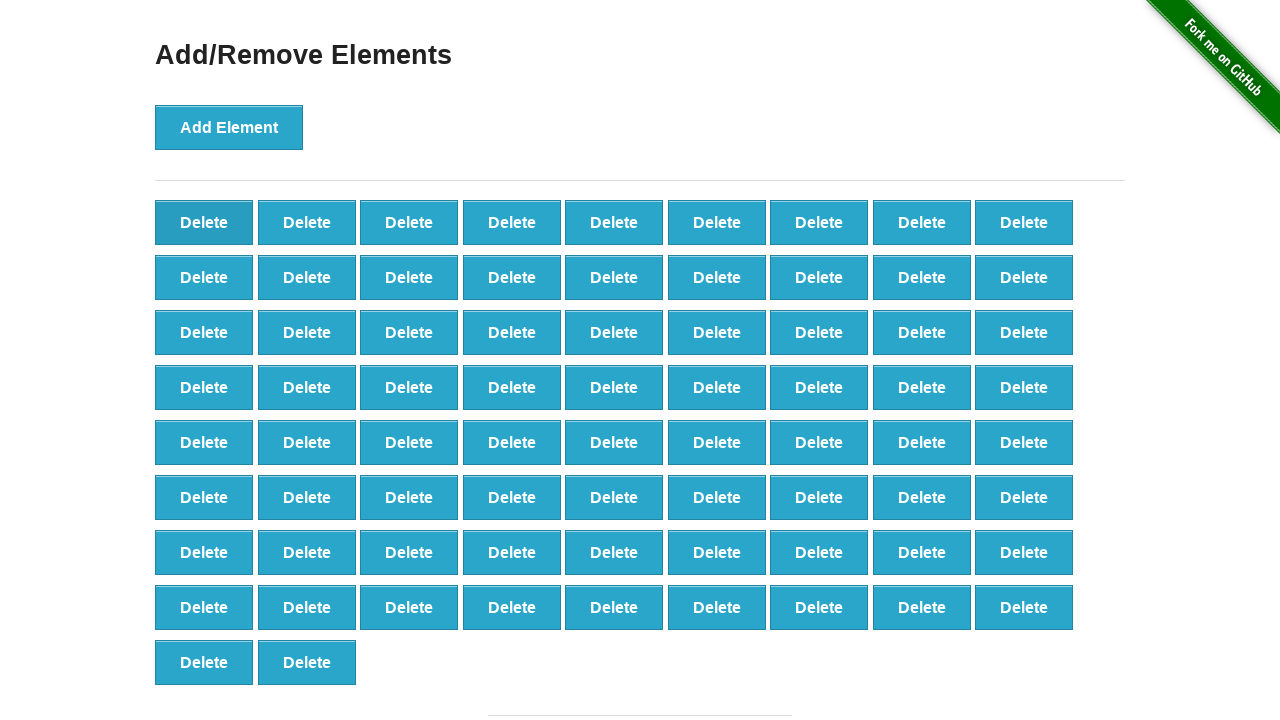

Clicked delete button (iteration 27/60) at (204, 222) on [onclick='deleteElement()'] >> nth=0
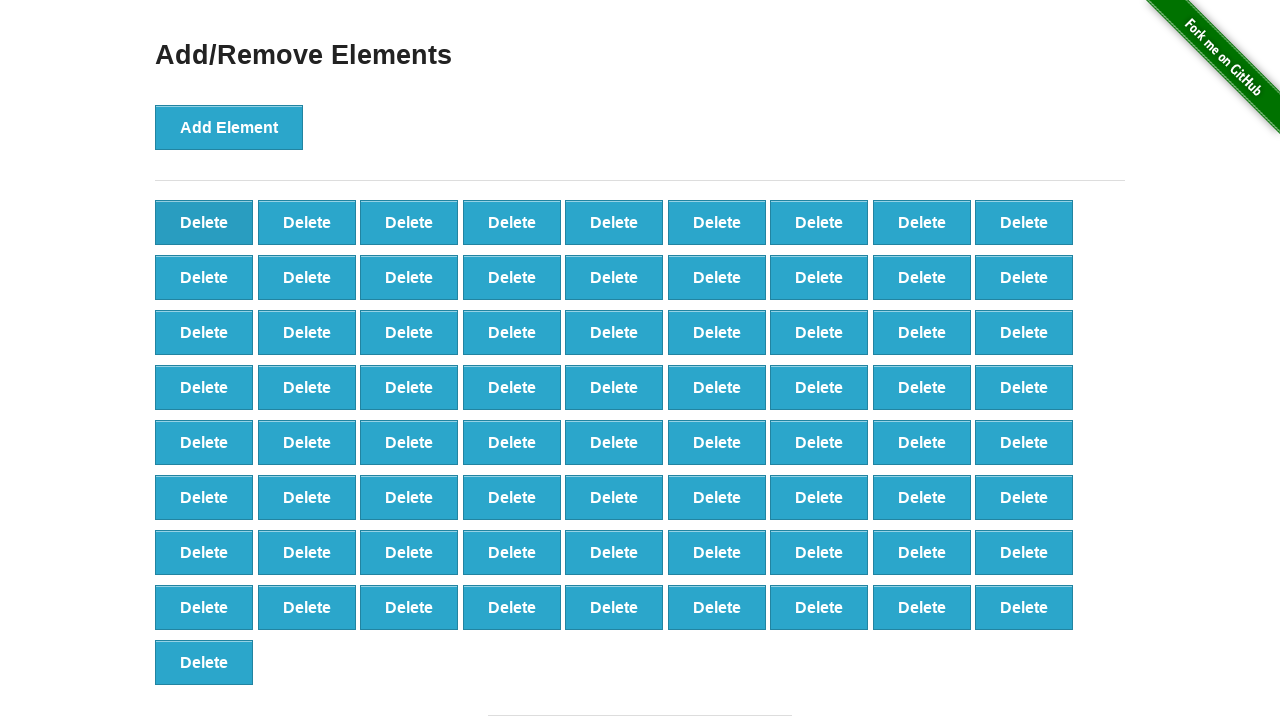

Clicked delete button (iteration 28/60) at (204, 222) on [onclick='deleteElement()'] >> nth=0
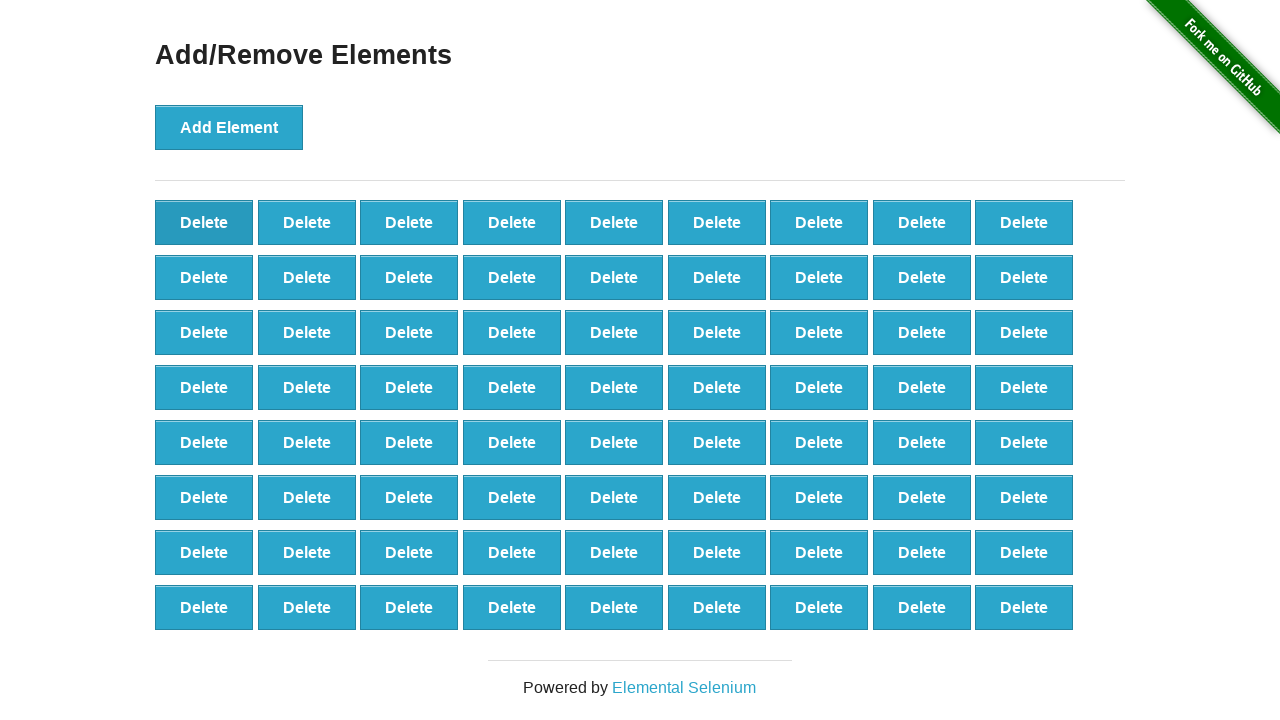

Clicked delete button (iteration 29/60) at (204, 222) on [onclick='deleteElement()'] >> nth=0
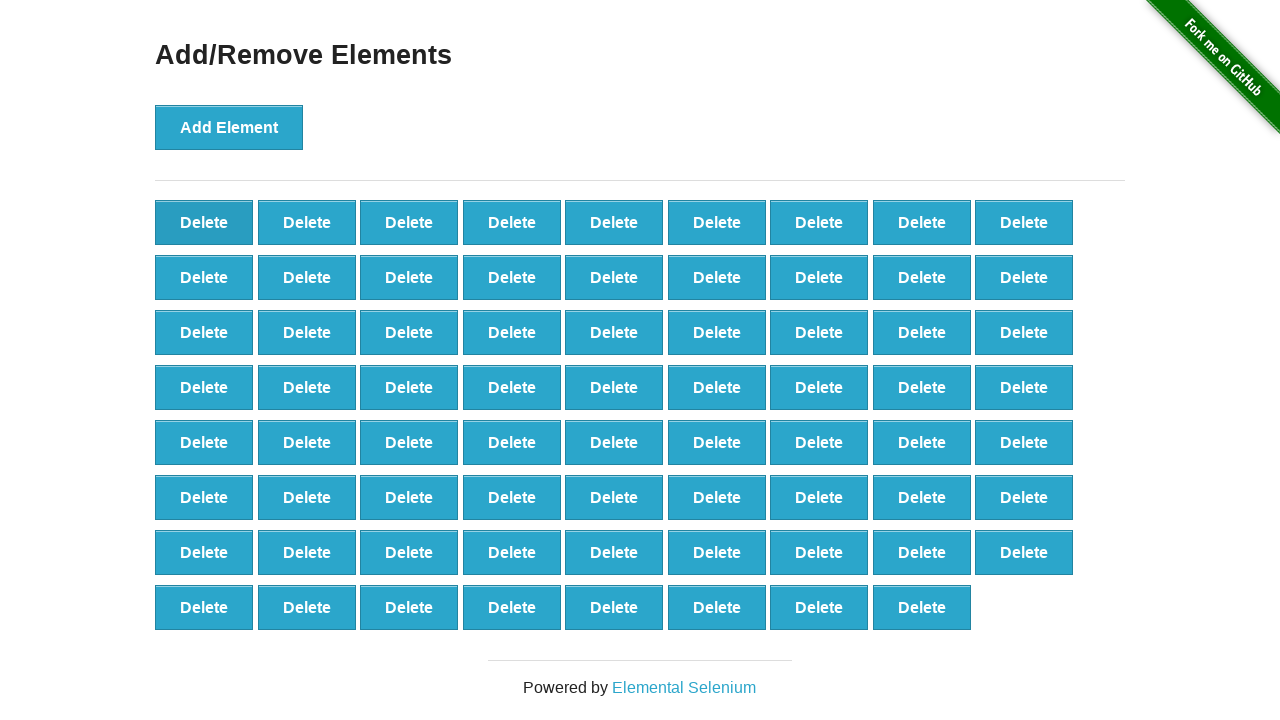

Clicked delete button (iteration 30/60) at (204, 222) on [onclick='deleteElement()'] >> nth=0
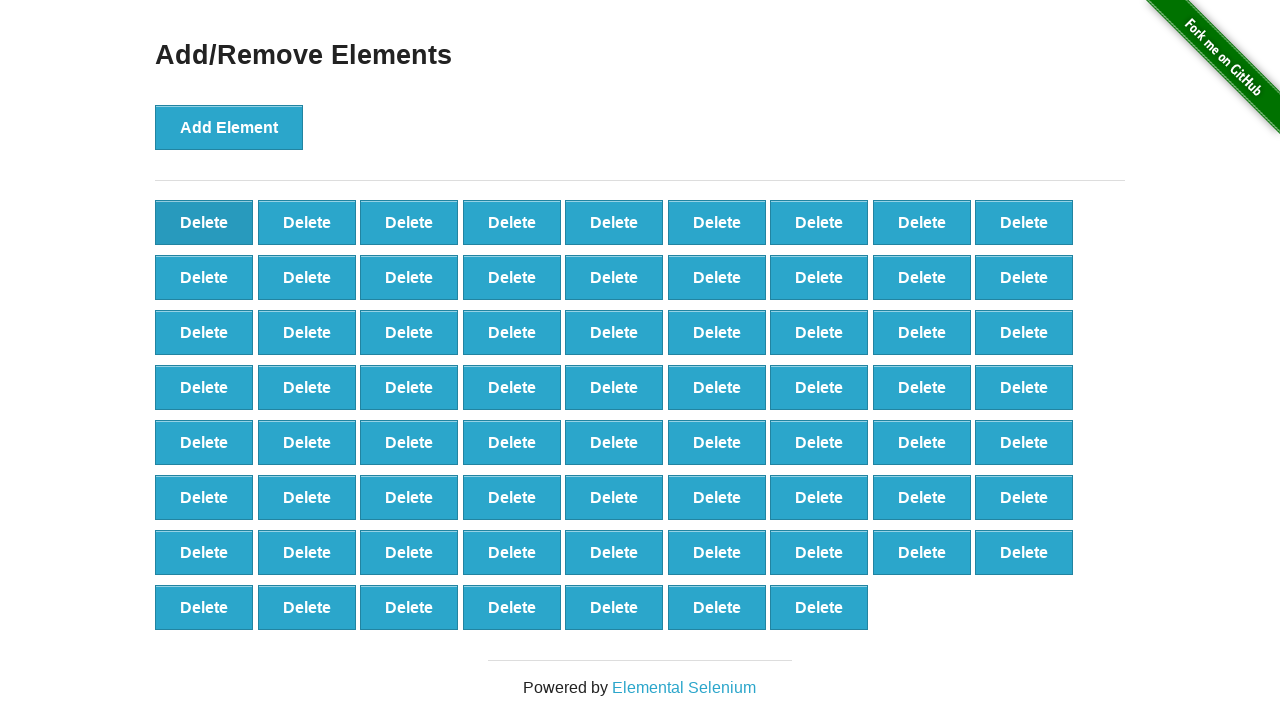

Clicked delete button (iteration 31/60) at (204, 222) on [onclick='deleteElement()'] >> nth=0
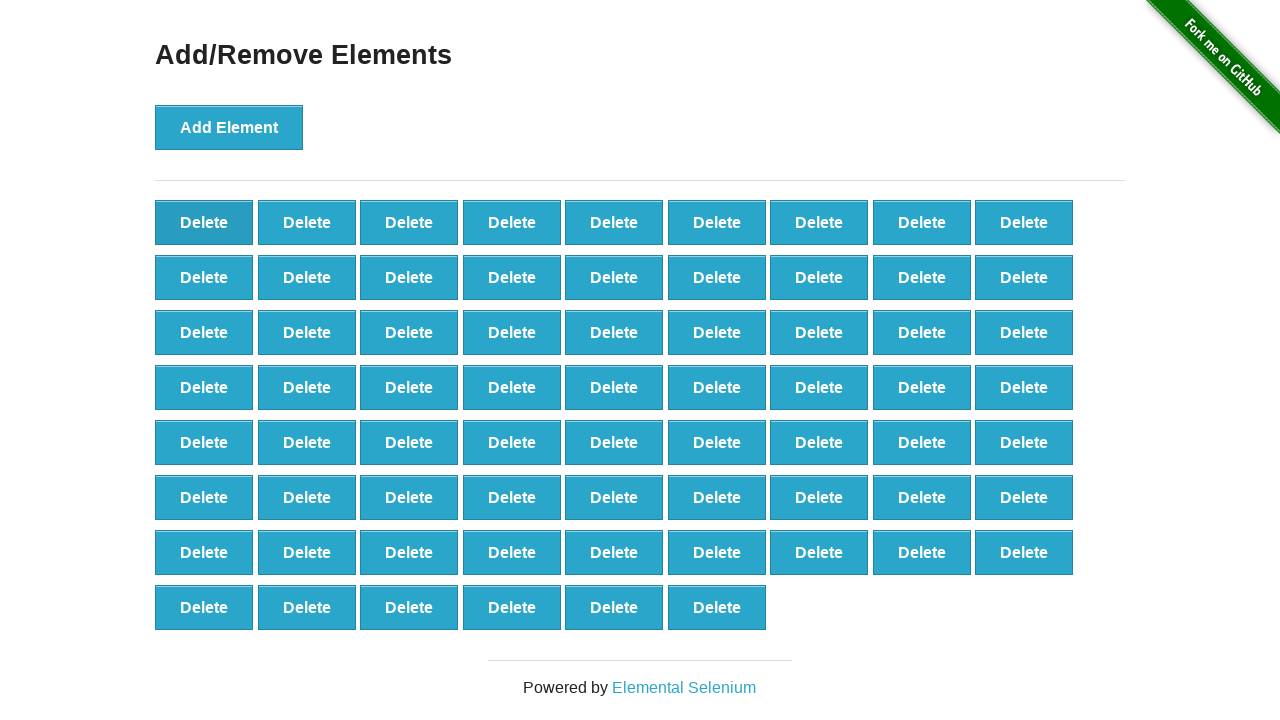

Clicked delete button (iteration 32/60) at (204, 222) on [onclick='deleteElement()'] >> nth=0
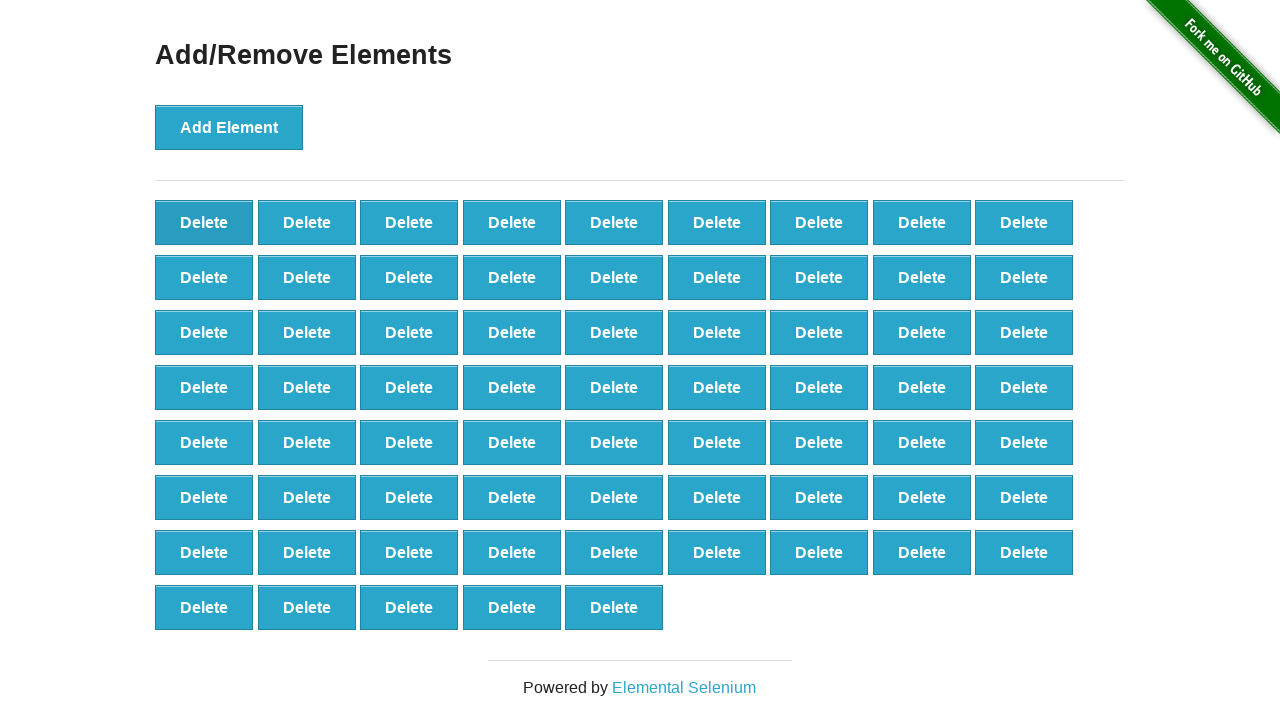

Clicked delete button (iteration 33/60) at (204, 222) on [onclick='deleteElement()'] >> nth=0
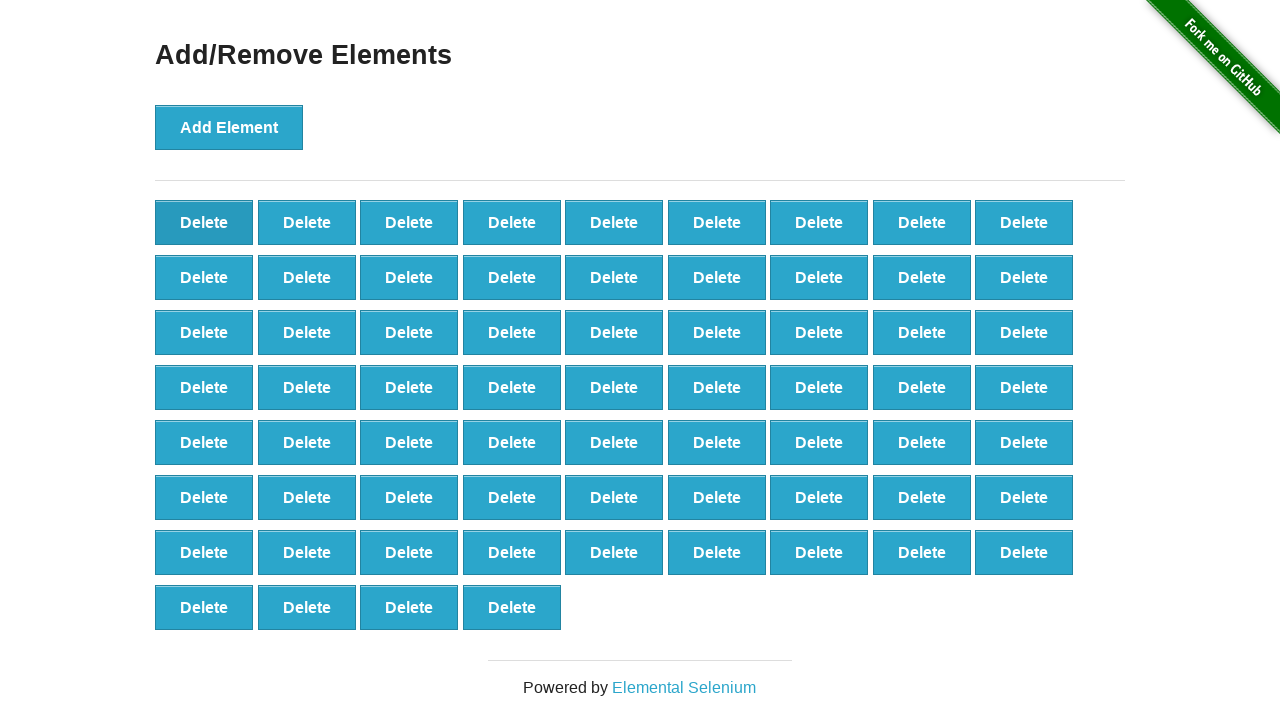

Clicked delete button (iteration 34/60) at (204, 222) on [onclick='deleteElement()'] >> nth=0
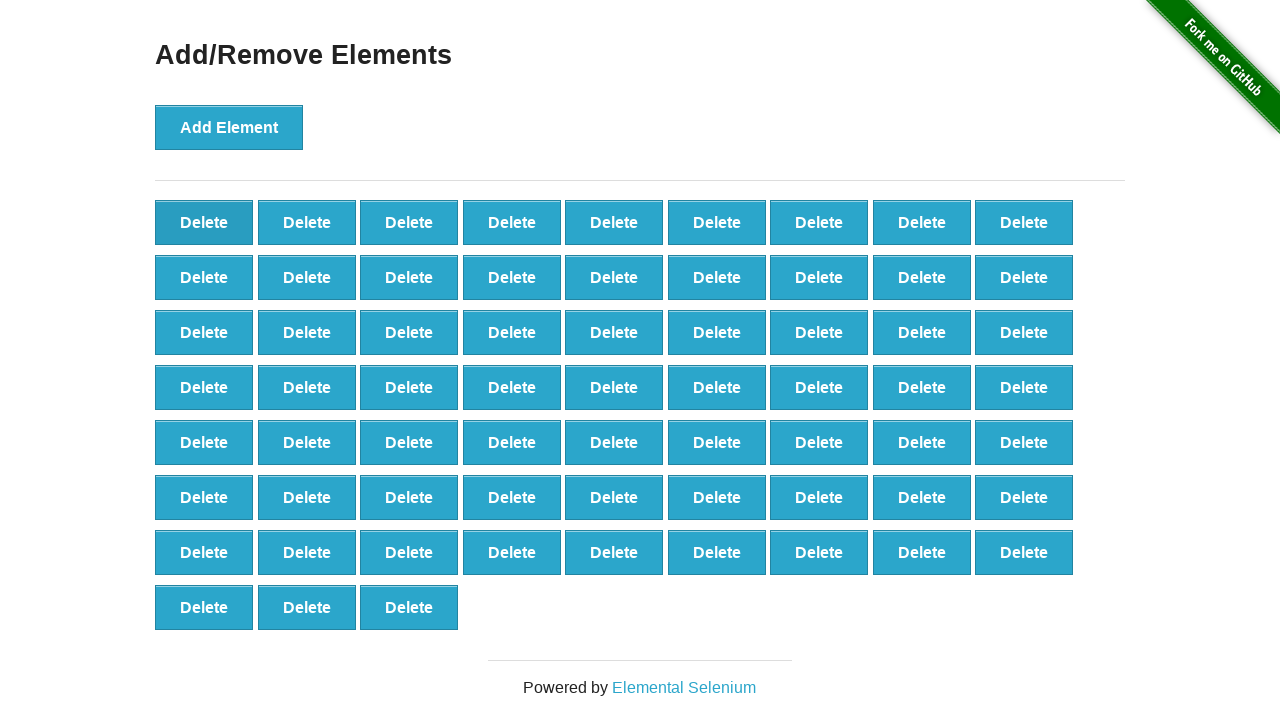

Clicked delete button (iteration 35/60) at (204, 222) on [onclick='deleteElement()'] >> nth=0
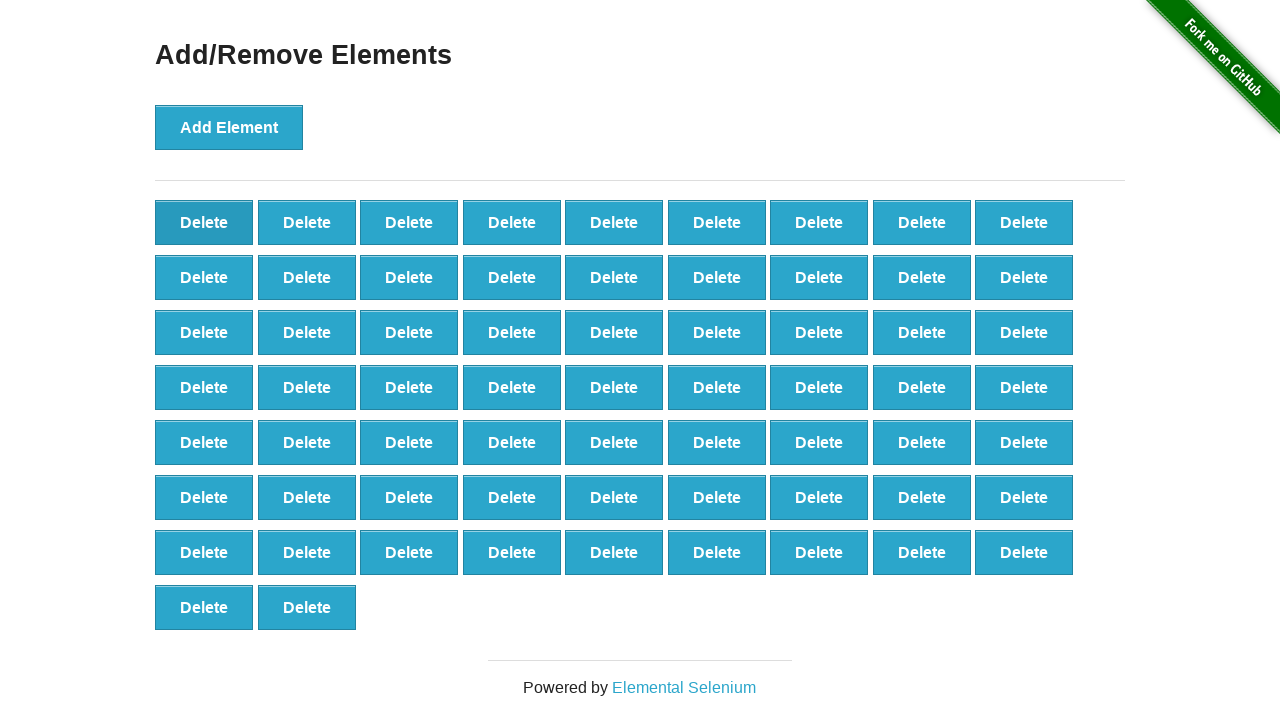

Clicked delete button (iteration 36/60) at (204, 222) on [onclick='deleteElement()'] >> nth=0
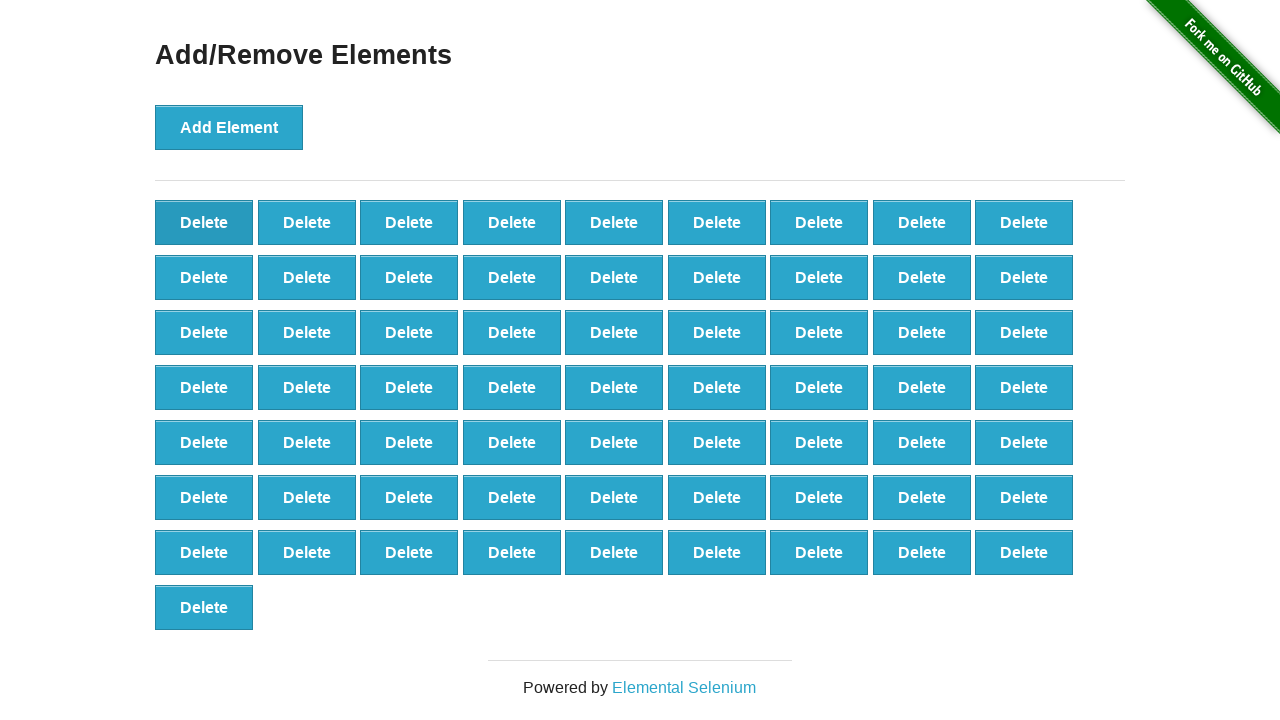

Clicked delete button (iteration 37/60) at (204, 222) on [onclick='deleteElement()'] >> nth=0
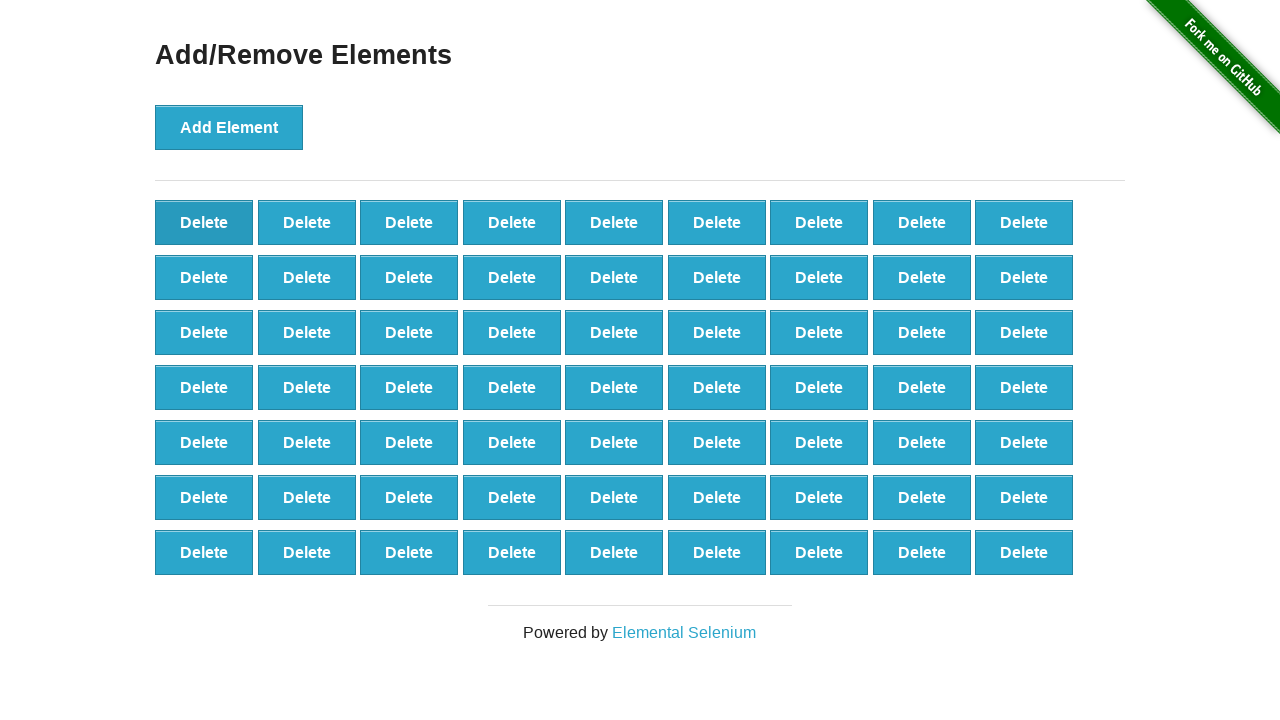

Clicked delete button (iteration 38/60) at (204, 222) on [onclick='deleteElement()'] >> nth=0
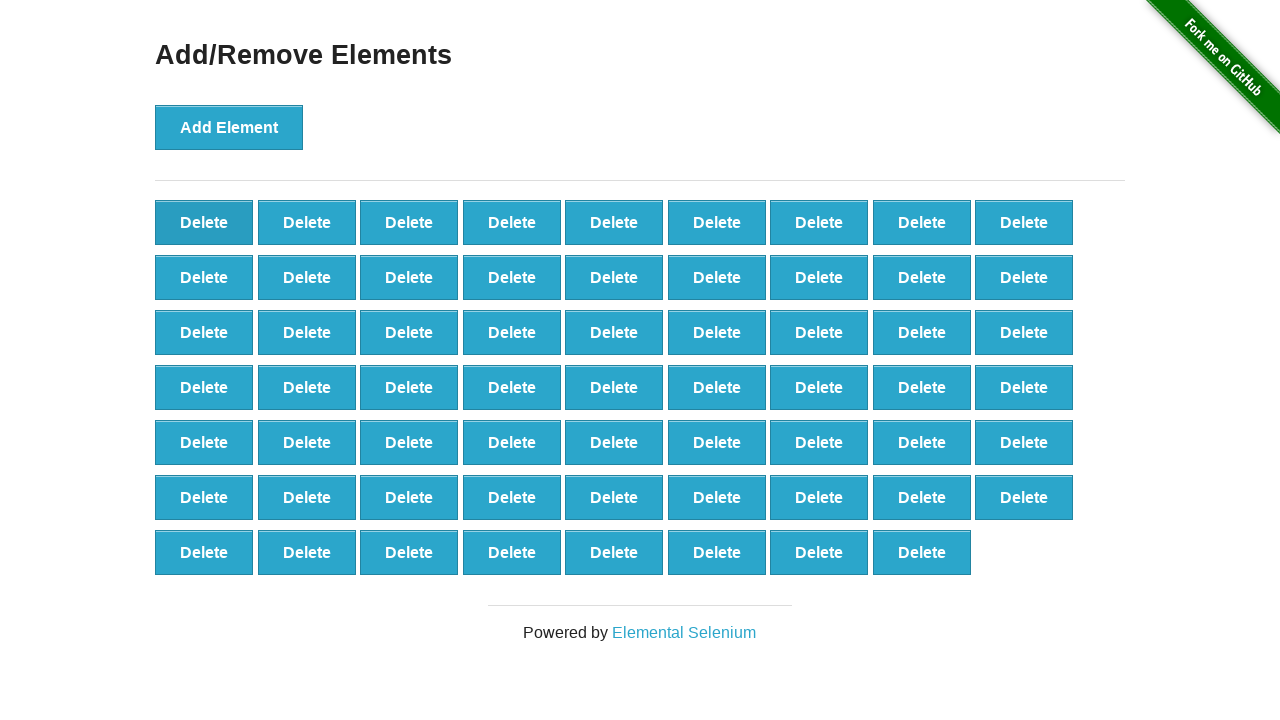

Clicked delete button (iteration 39/60) at (204, 222) on [onclick='deleteElement()'] >> nth=0
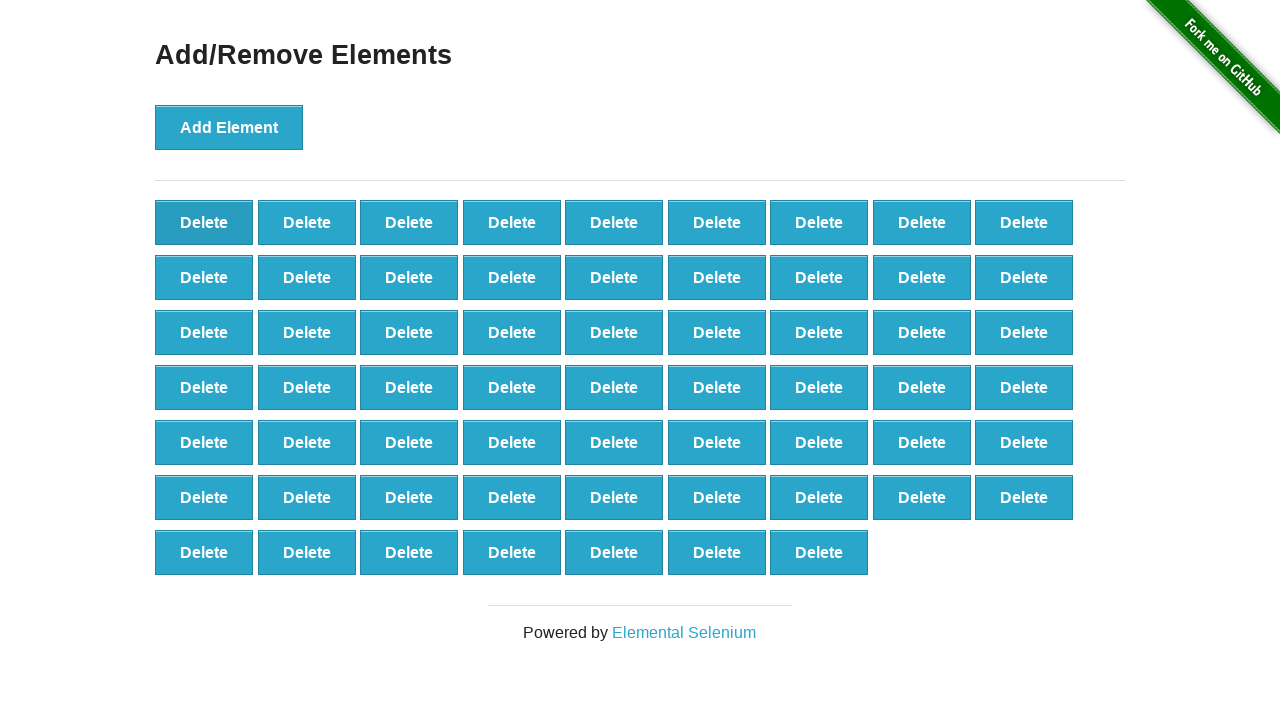

Clicked delete button (iteration 40/60) at (204, 222) on [onclick='deleteElement()'] >> nth=0
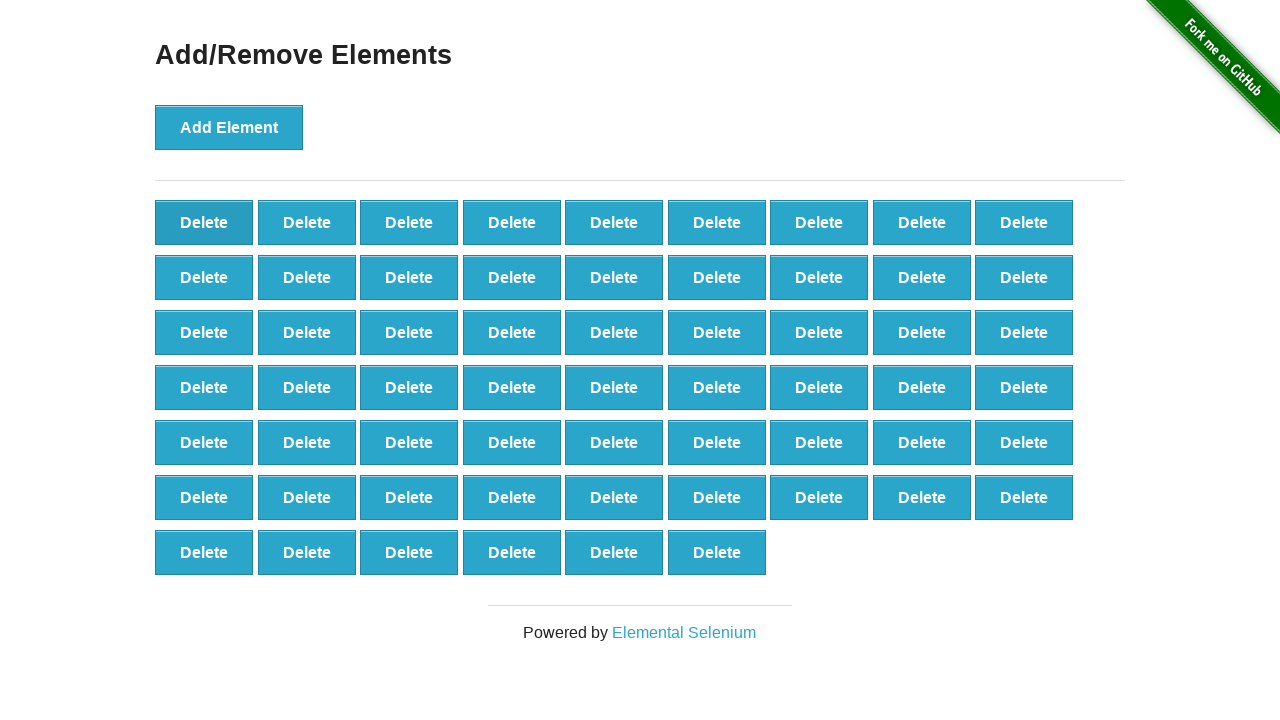

Clicked delete button (iteration 41/60) at (204, 222) on [onclick='deleteElement()'] >> nth=0
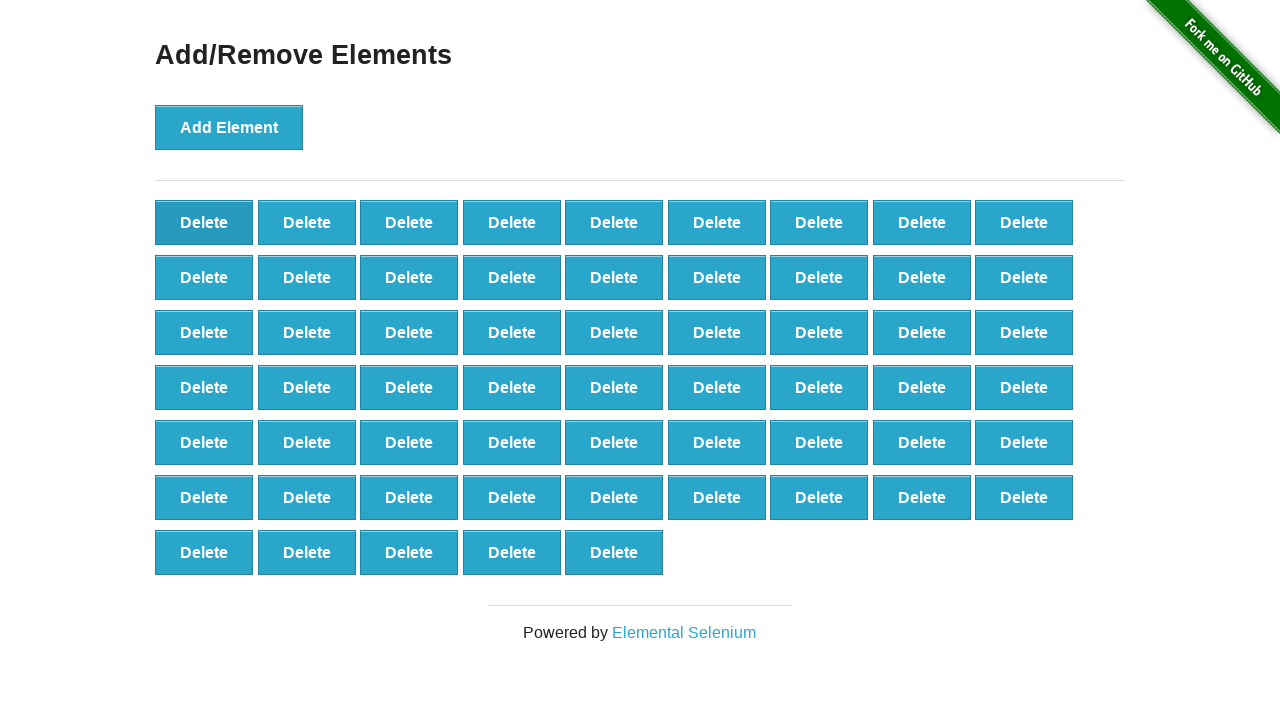

Clicked delete button (iteration 42/60) at (204, 222) on [onclick='deleteElement()'] >> nth=0
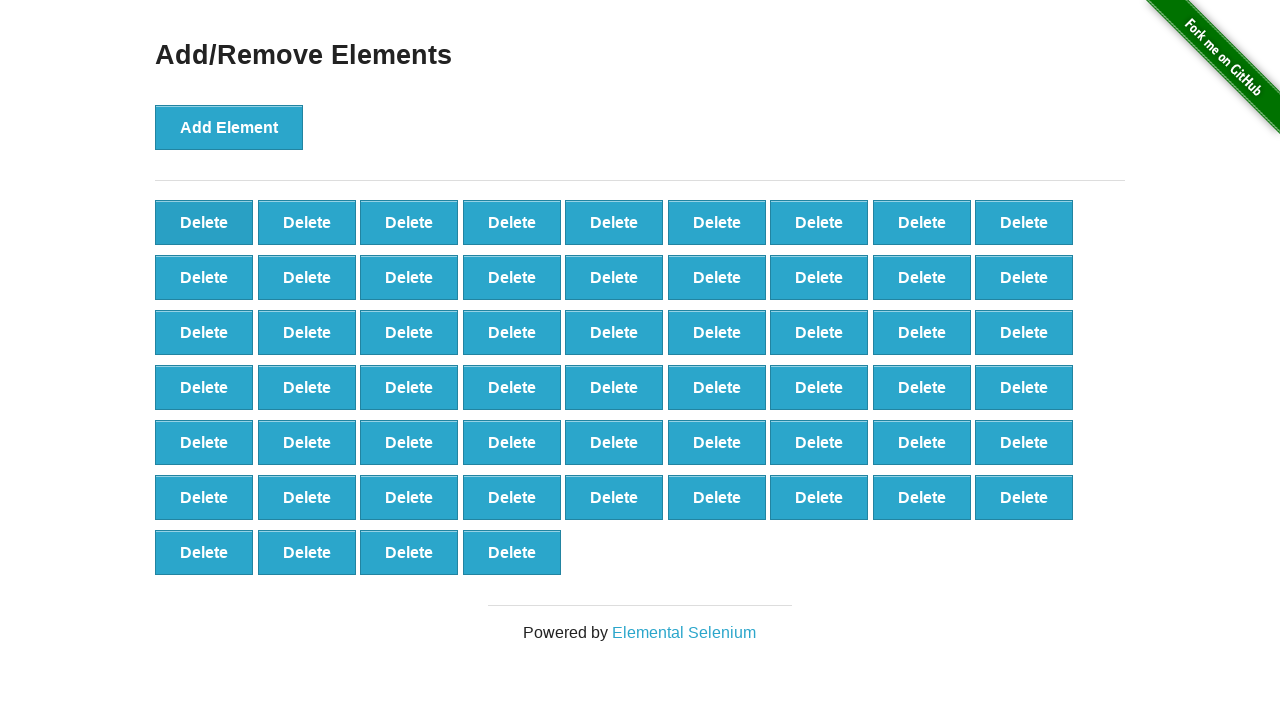

Clicked delete button (iteration 43/60) at (204, 222) on [onclick='deleteElement()'] >> nth=0
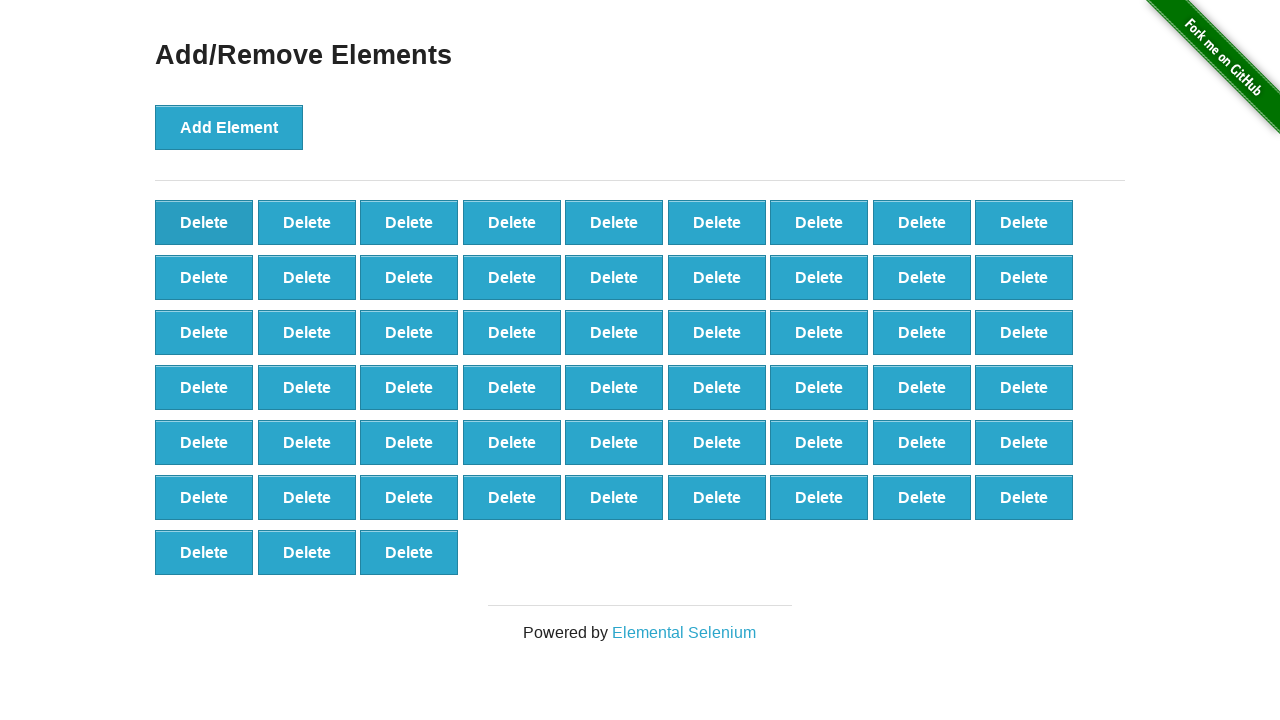

Clicked delete button (iteration 44/60) at (204, 222) on [onclick='deleteElement()'] >> nth=0
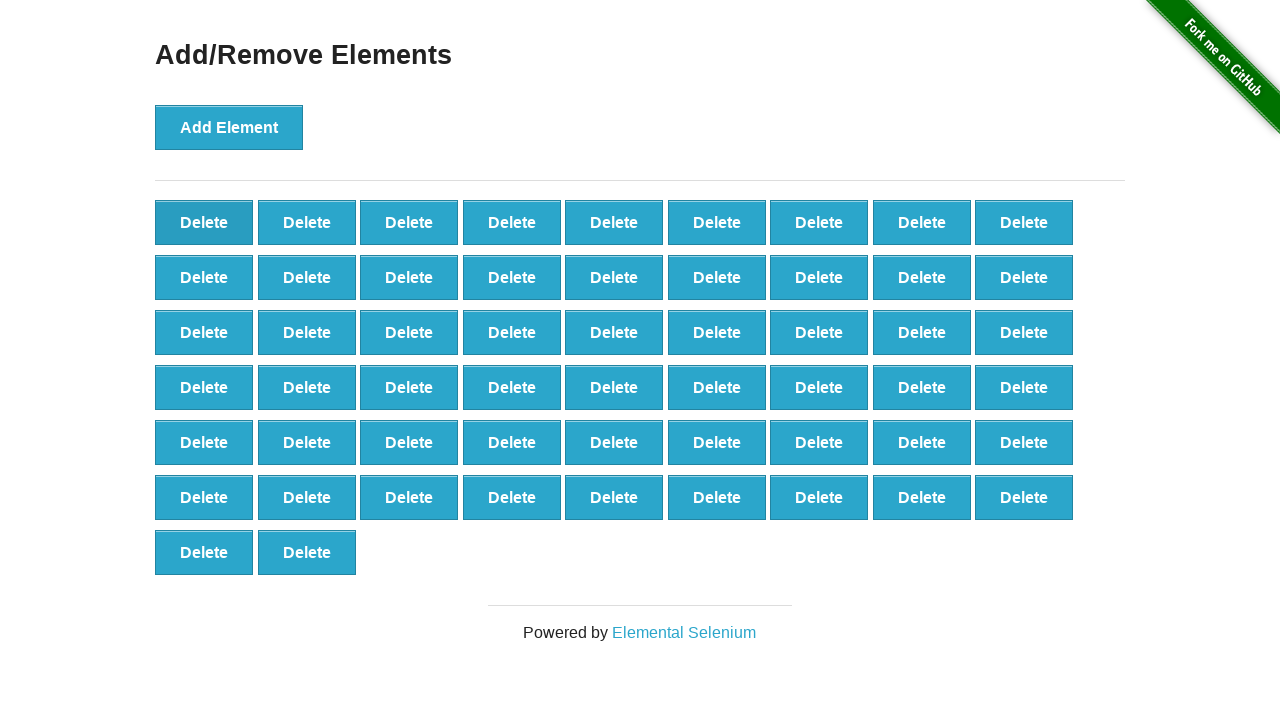

Clicked delete button (iteration 45/60) at (204, 222) on [onclick='deleteElement()'] >> nth=0
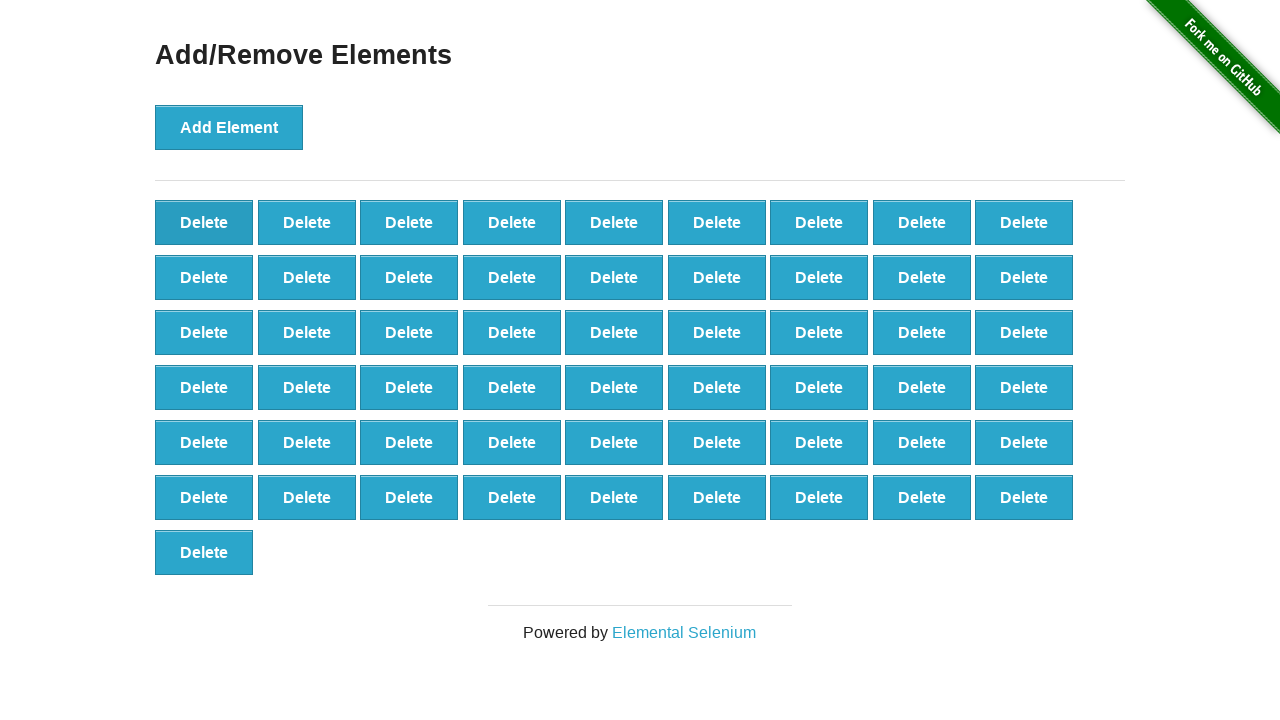

Clicked delete button (iteration 46/60) at (204, 222) on [onclick='deleteElement()'] >> nth=0
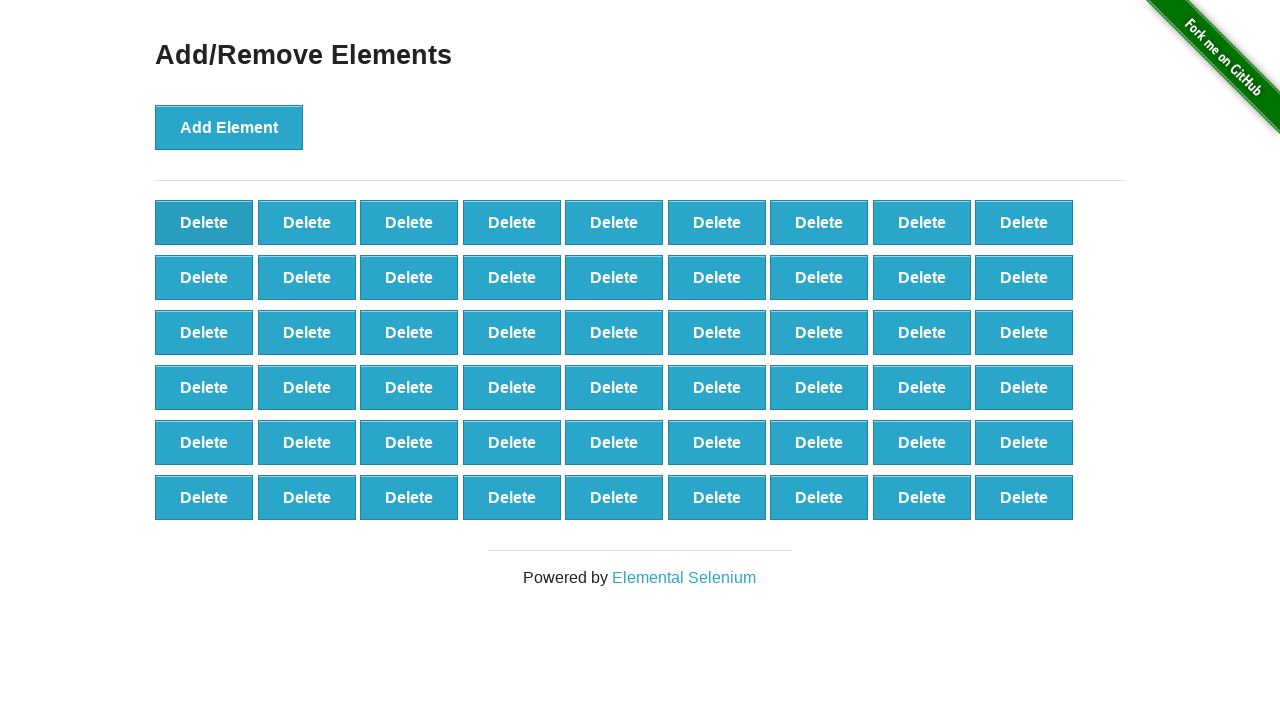

Clicked delete button (iteration 47/60) at (204, 222) on [onclick='deleteElement()'] >> nth=0
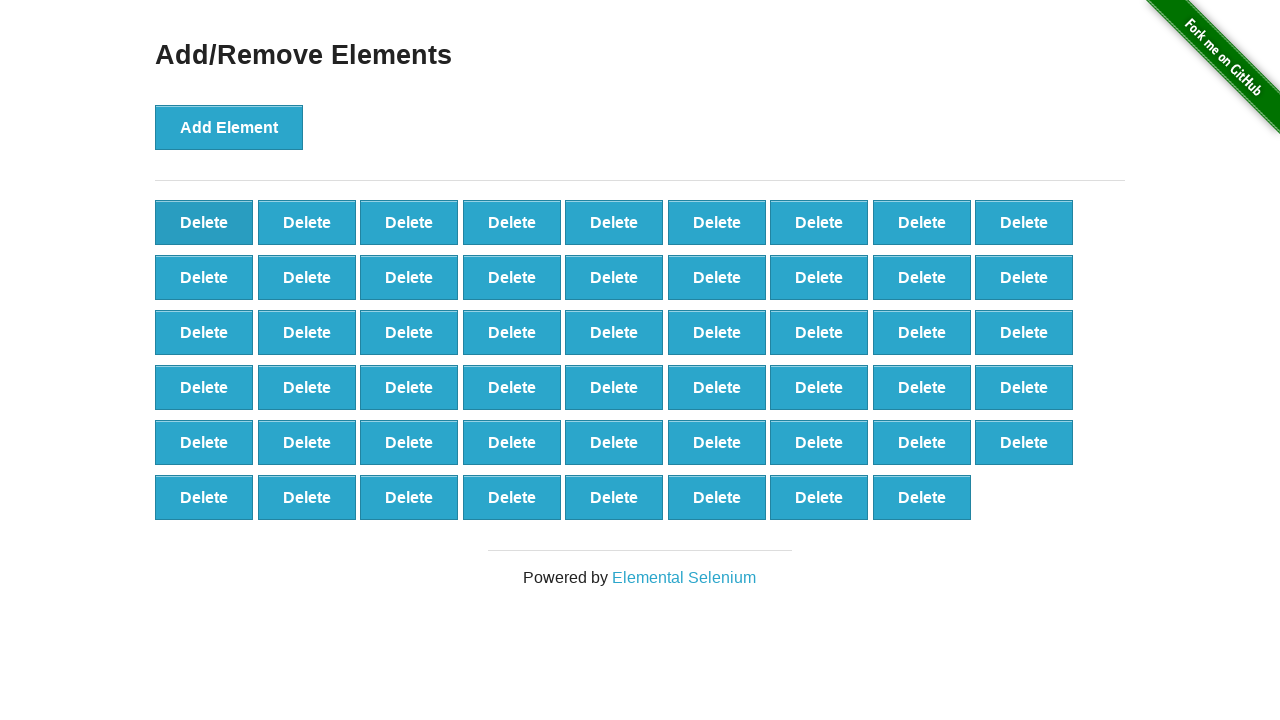

Clicked delete button (iteration 48/60) at (204, 222) on [onclick='deleteElement()'] >> nth=0
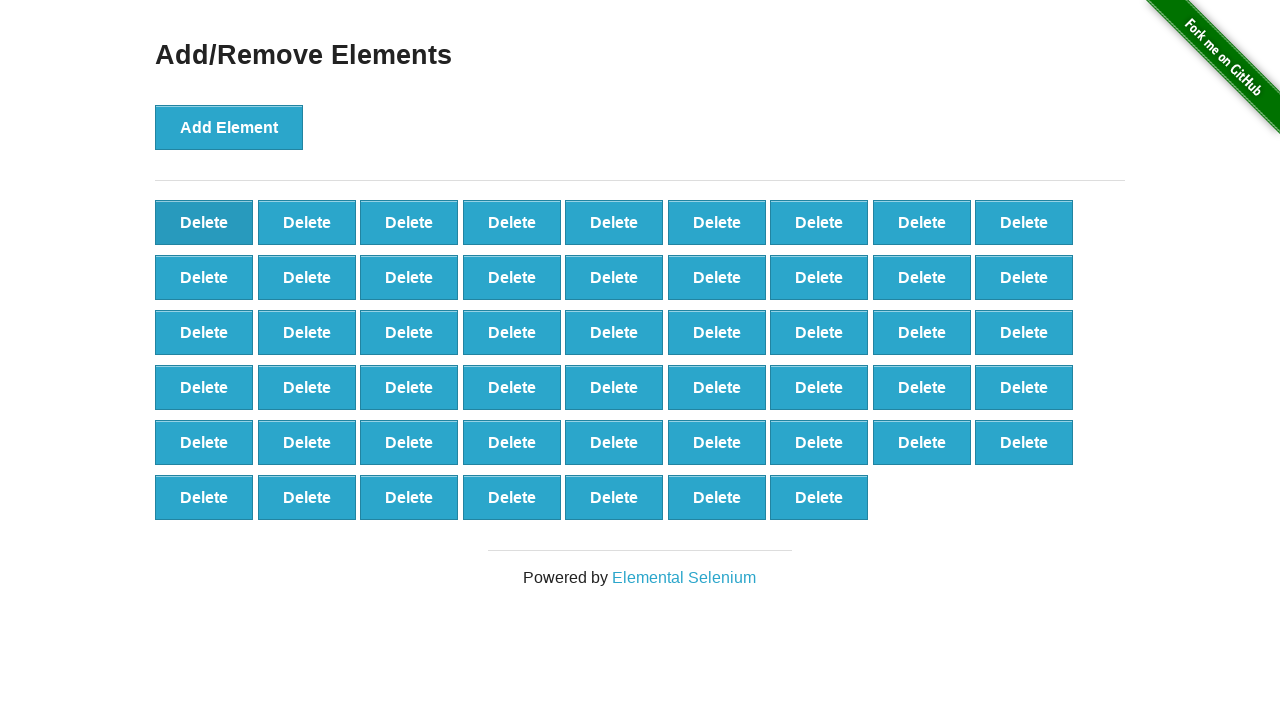

Clicked delete button (iteration 49/60) at (204, 222) on [onclick='deleteElement()'] >> nth=0
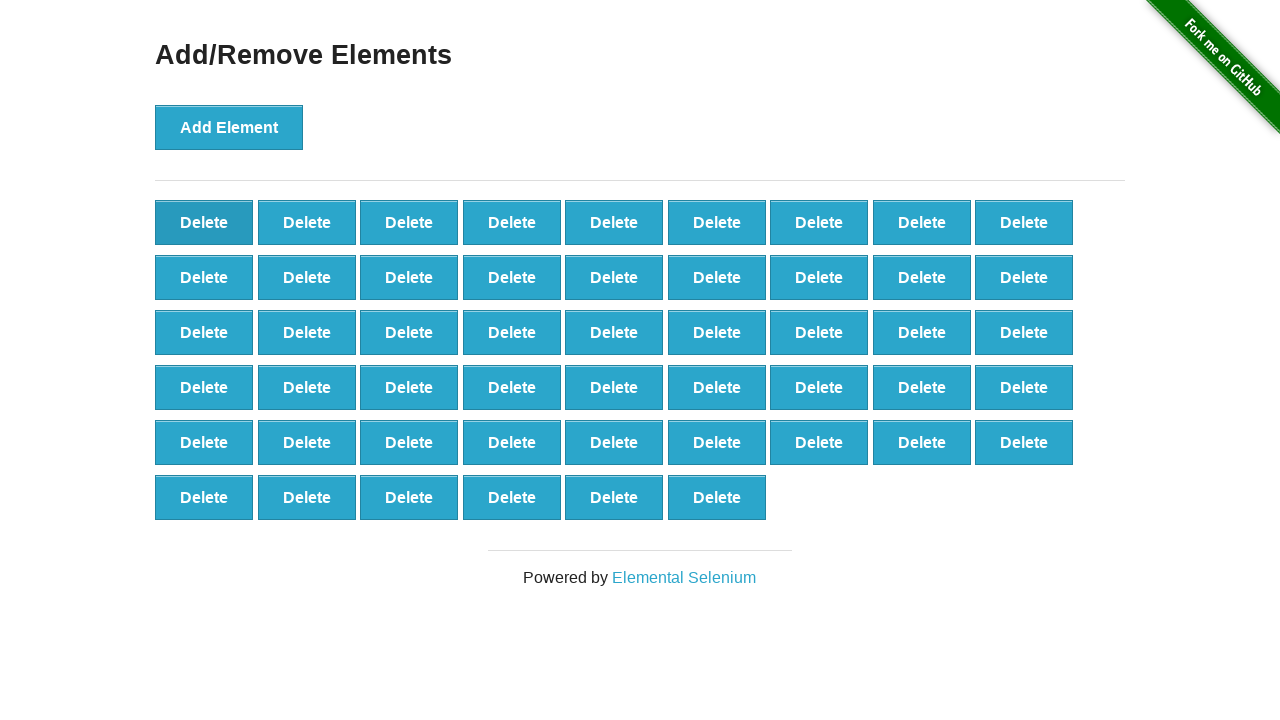

Clicked delete button (iteration 50/60) at (204, 222) on [onclick='deleteElement()'] >> nth=0
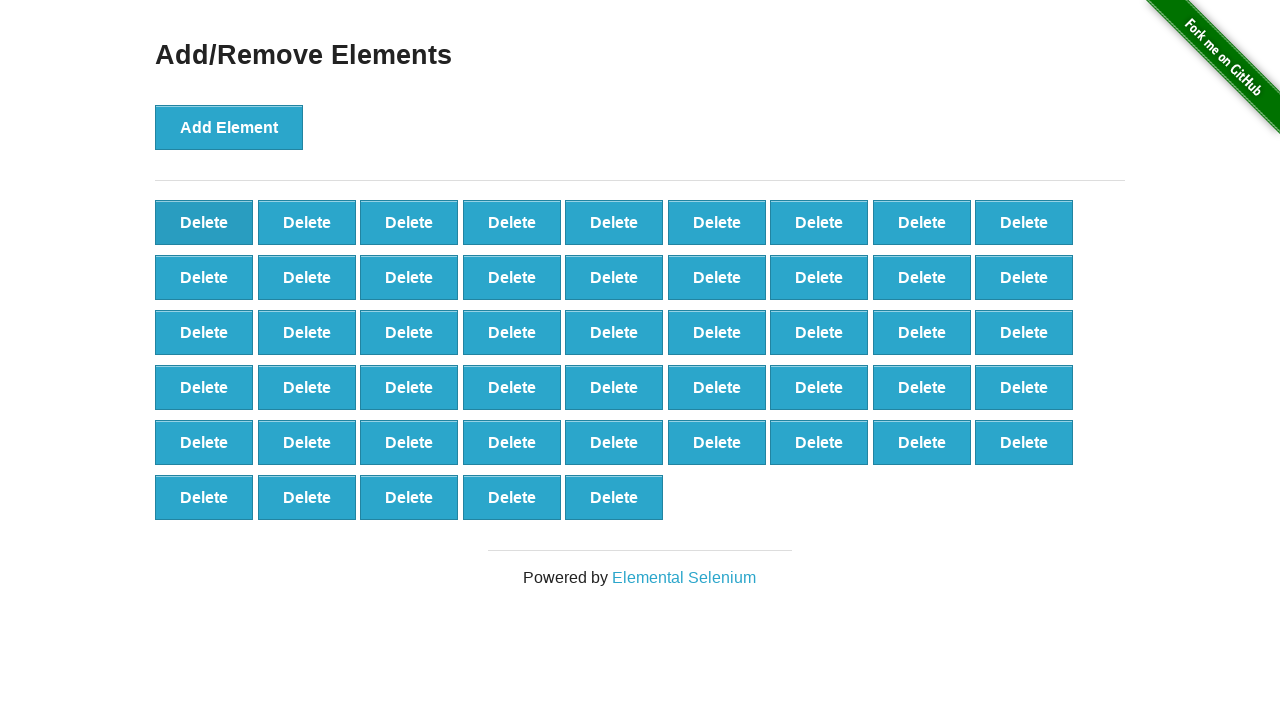

Clicked delete button (iteration 51/60) at (204, 222) on [onclick='deleteElement()'] >> nth=0
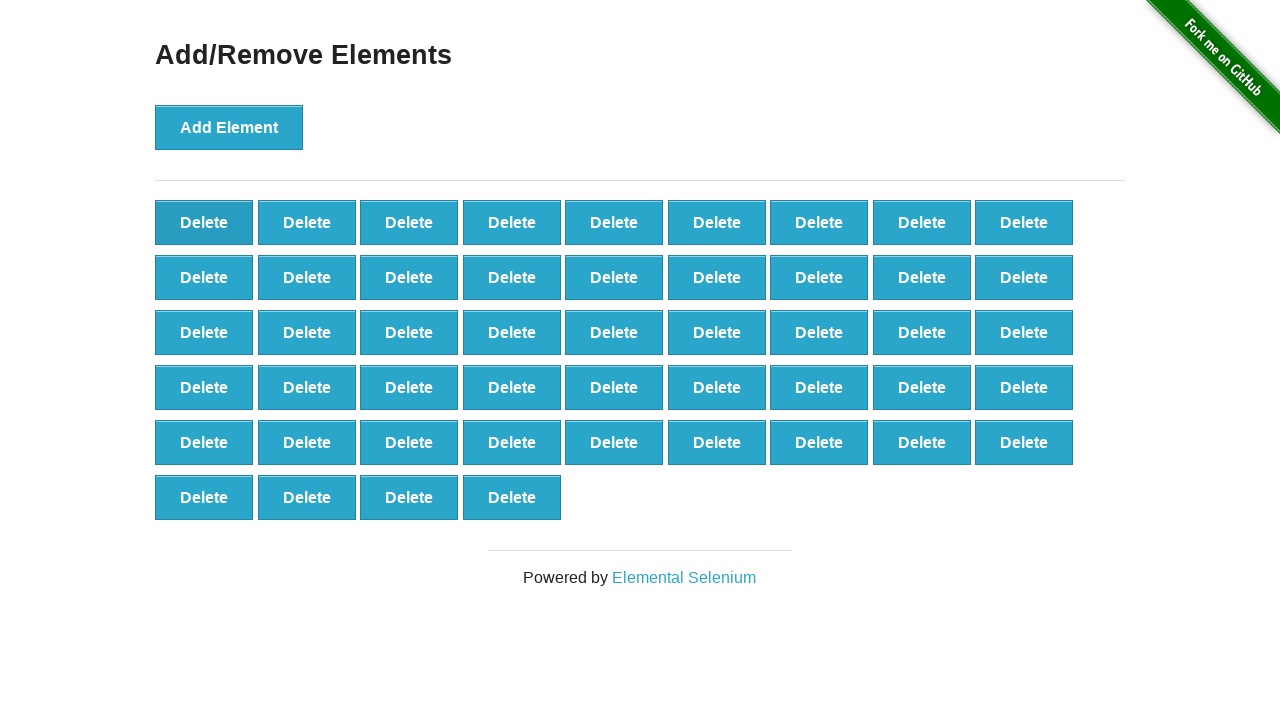

Clicked delete button (iteration 52/60) at (204, 222) on [onclick='deleteElement()'] >> nth=0
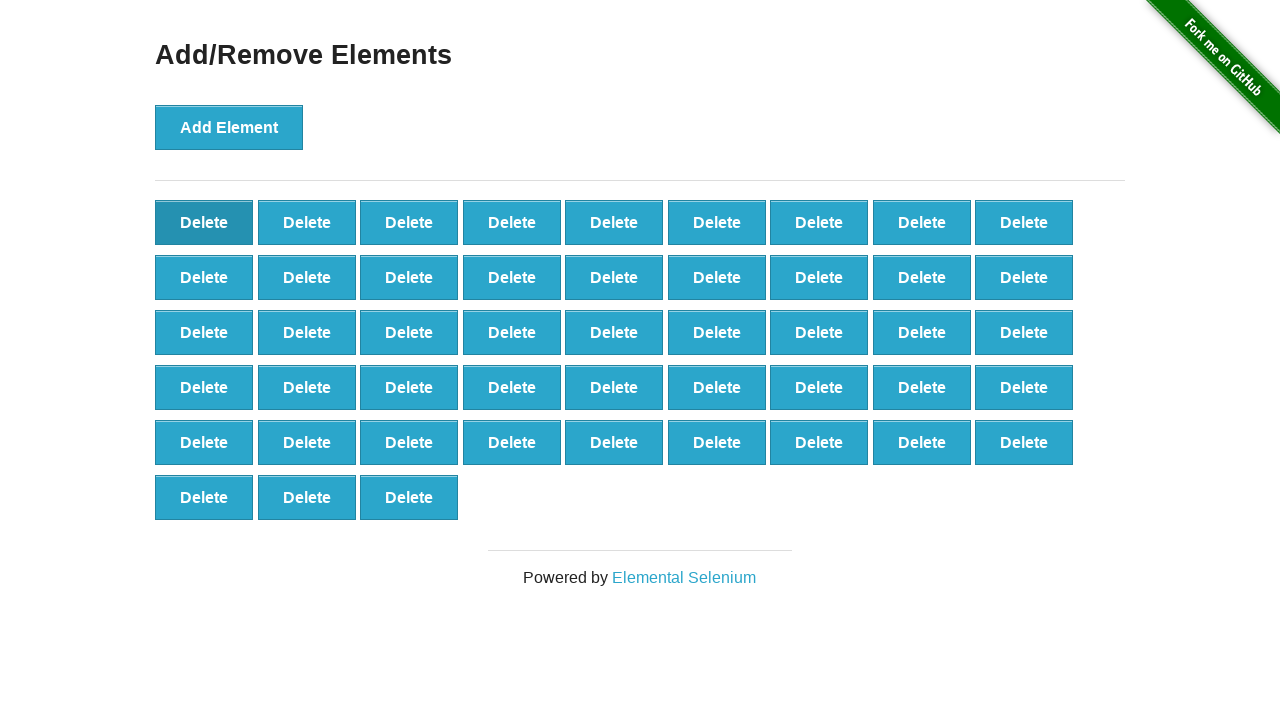

Clicked delete button (iteration 53/60) at (204, 222) on [onclick='deleteElement()'] >> nth=0
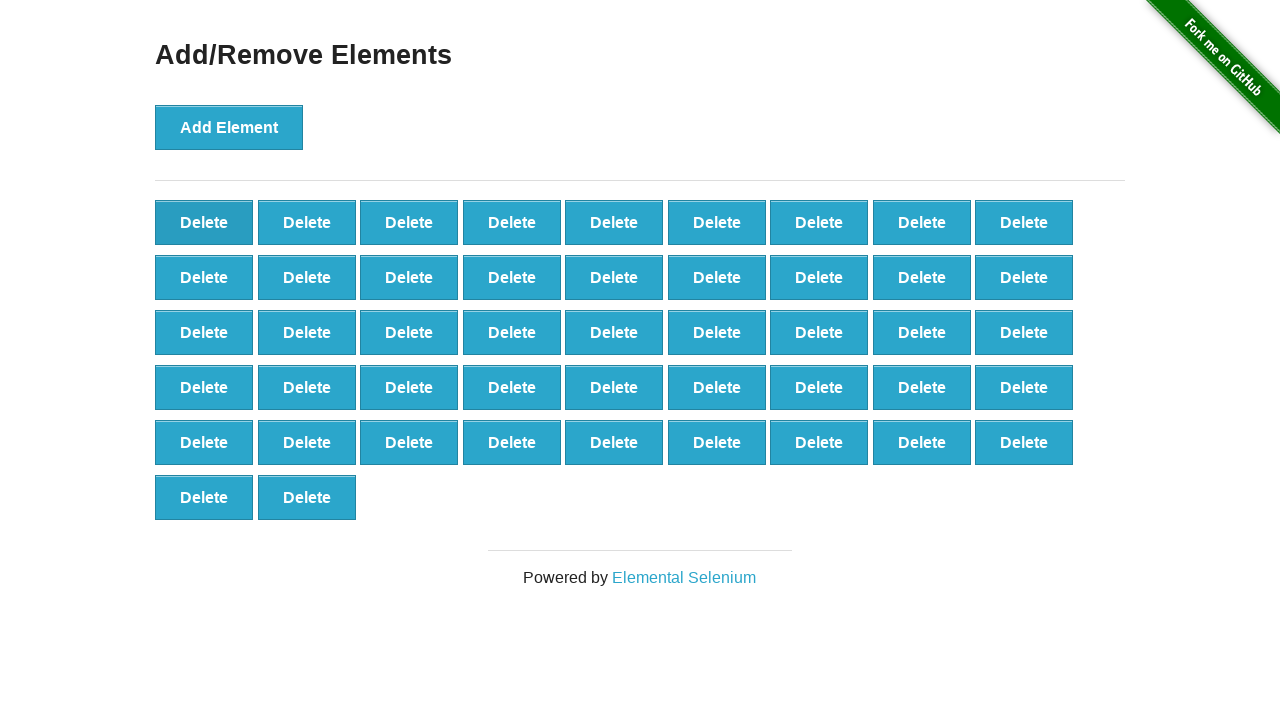

Clicked delete button (iteration 54/60) at (204, 222) on [onclick='deleteElement()'] >> nth=0
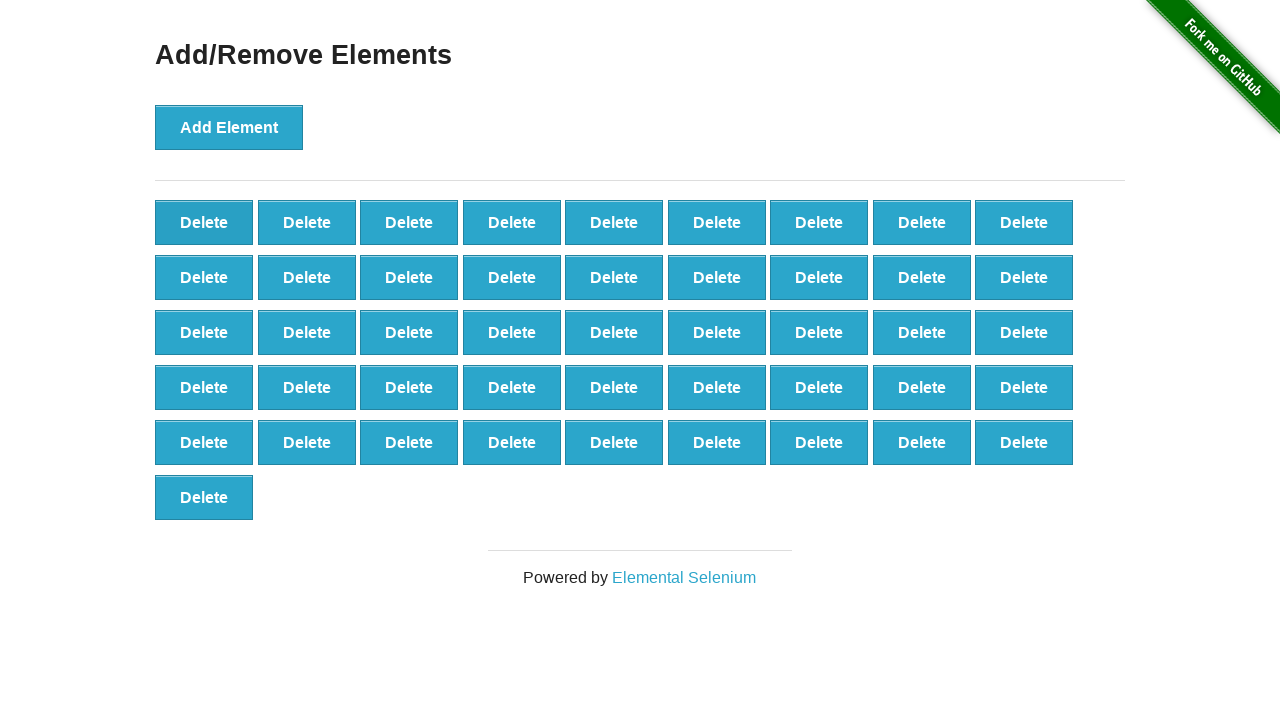

Clicked delete button (iteration 55/60) at (204, 222) on [onclick='deleteElement()'] >> nth=0
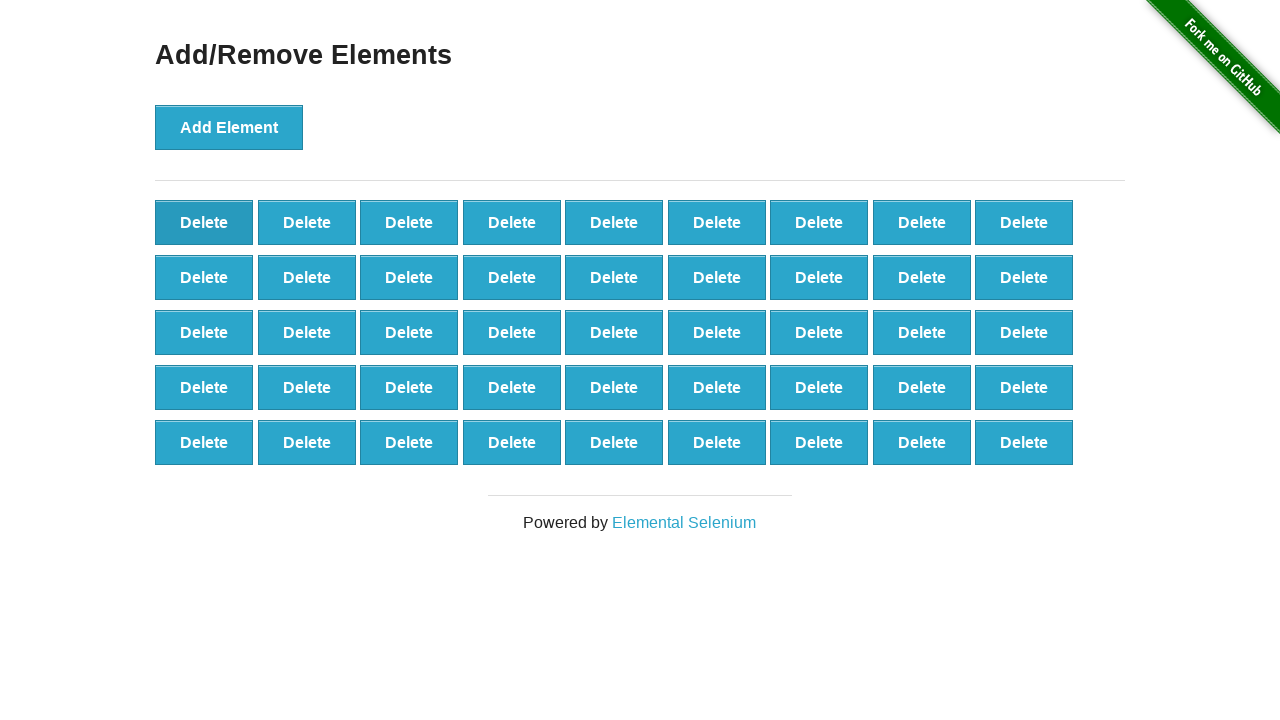

Clicked delete button (iteration 56/60) at (204, 222) on [onclick='deleteElement()'] >> nth=0
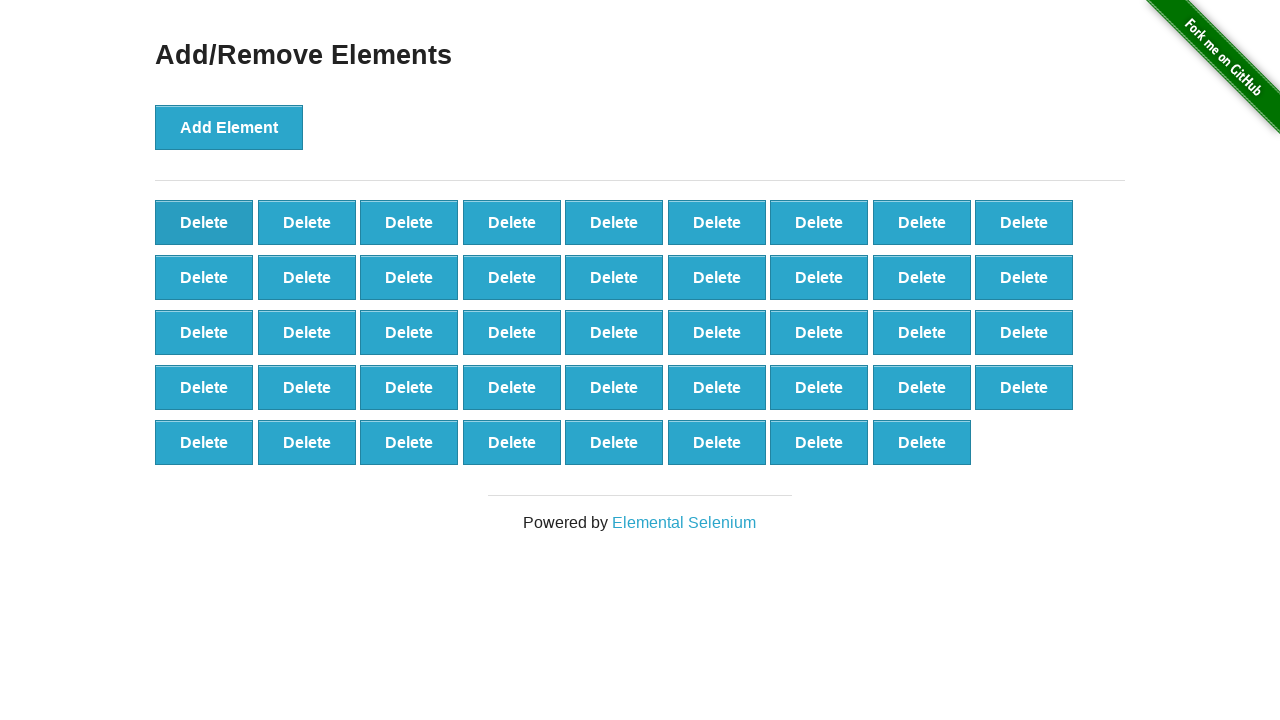

Clicked delete button (iteration 57/60) at (204, 222) on [onclick='deleteElement()'] >> nth=0
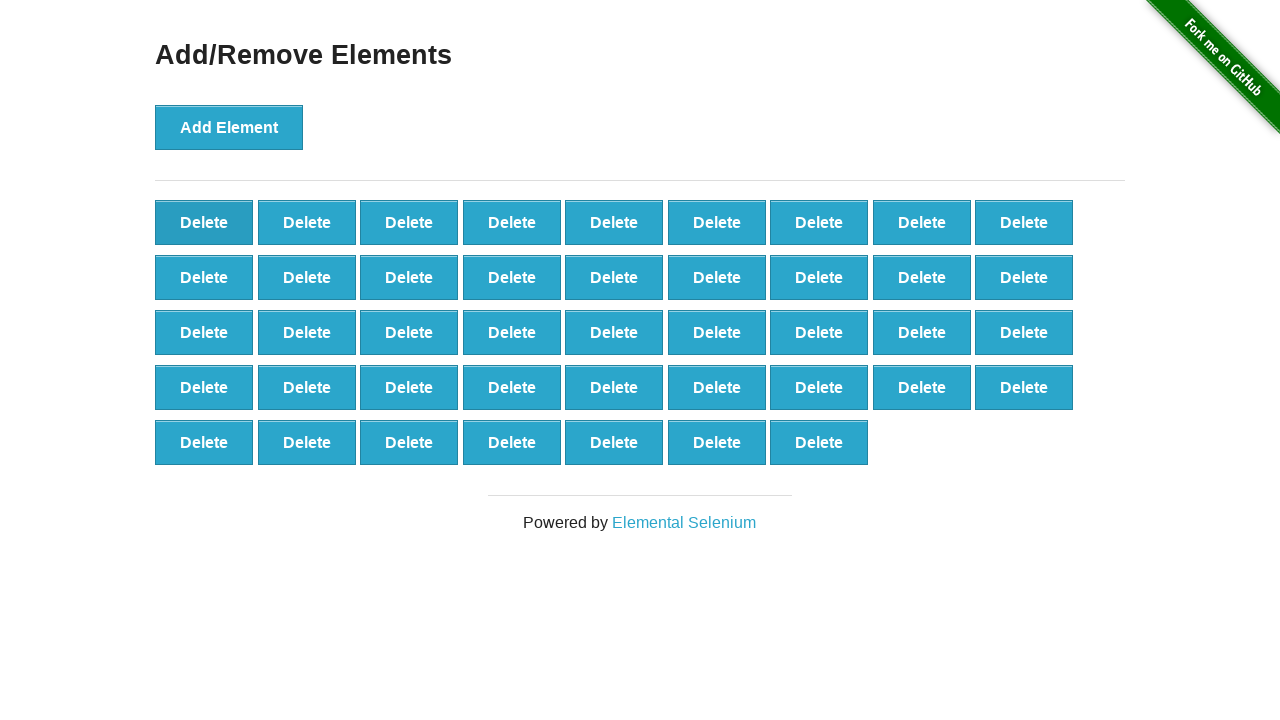

Clicked delete button (iteration 58/60) at (204, 222) on [onclick='deleteElement()'] >> nth=0
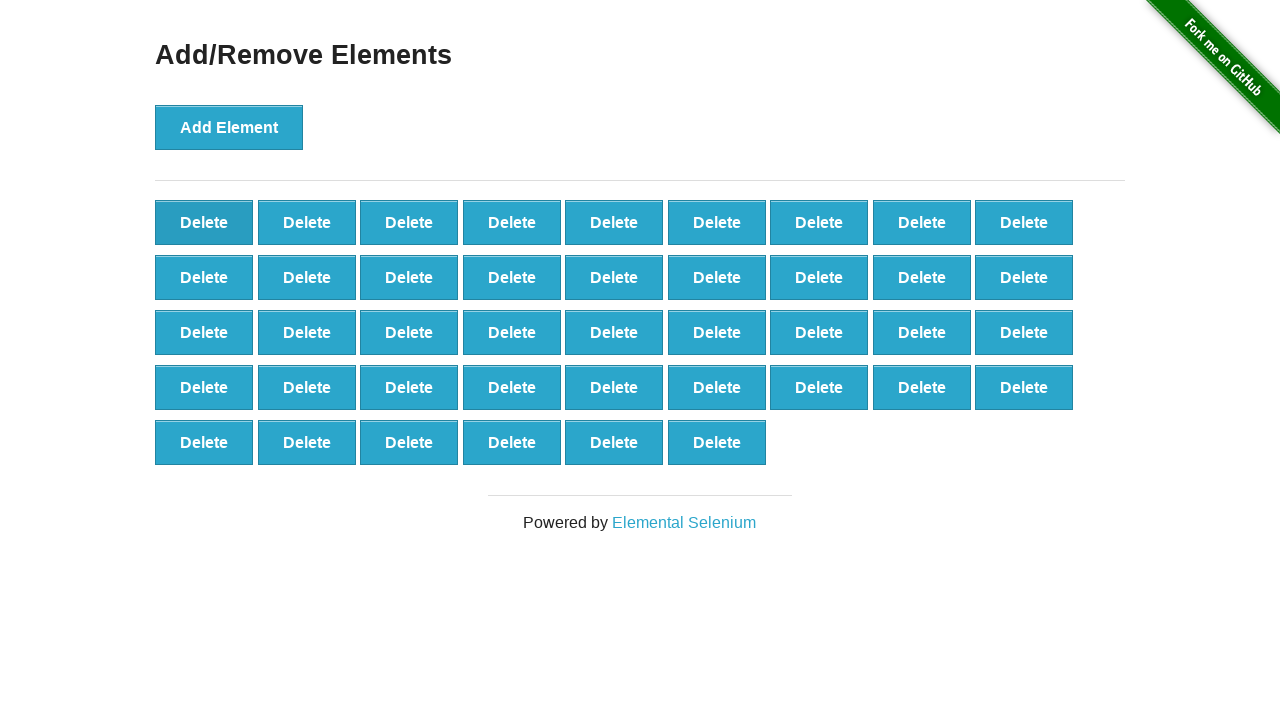

Clicked delete button (iteration 59/60) at (204, 222) on [onclick='deleteElement()'] >> nth=0
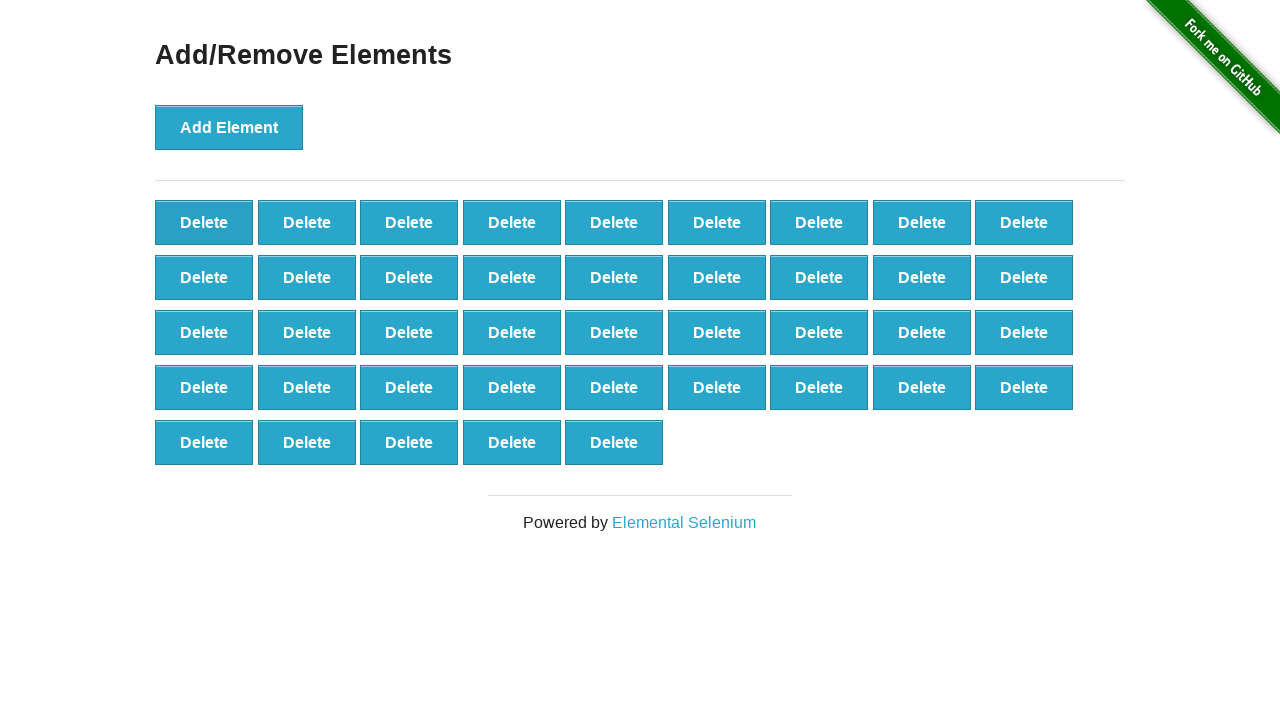

Clicked delete button (iteration 60/60) at (204, 222) on [onclick='deleteElement()'] >> nth=0
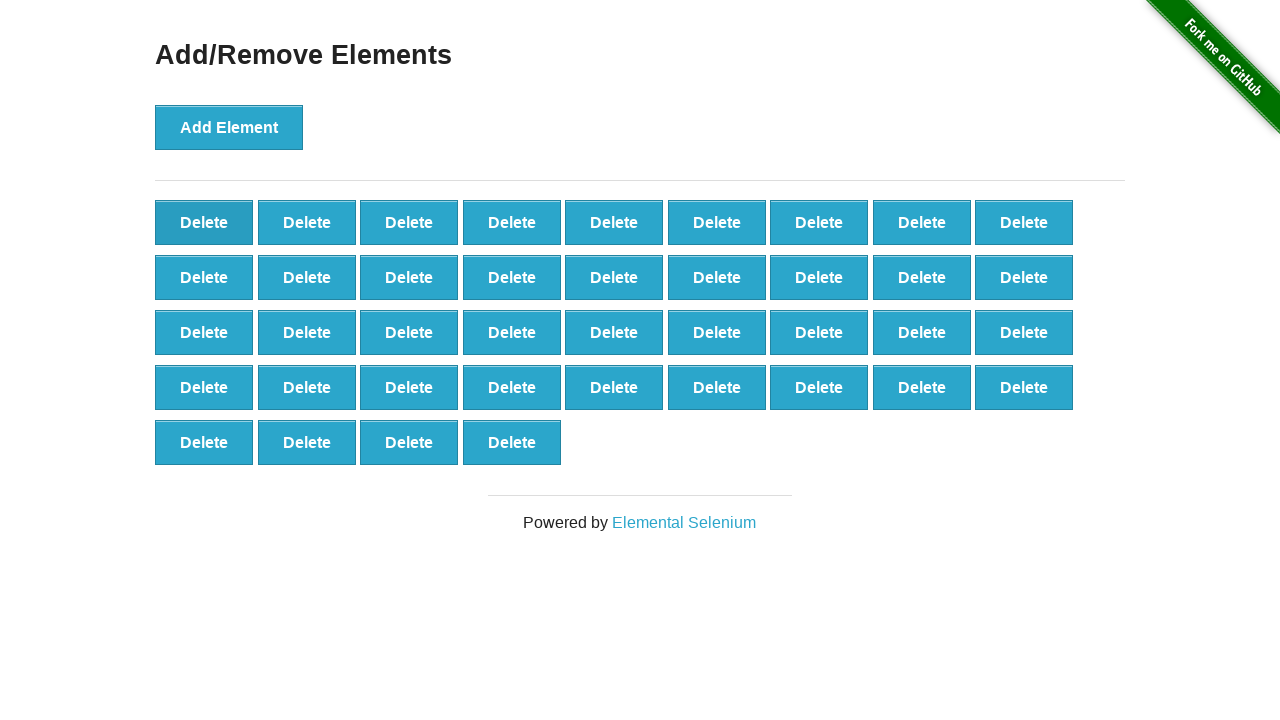

Counted remaining delete buttons: 40
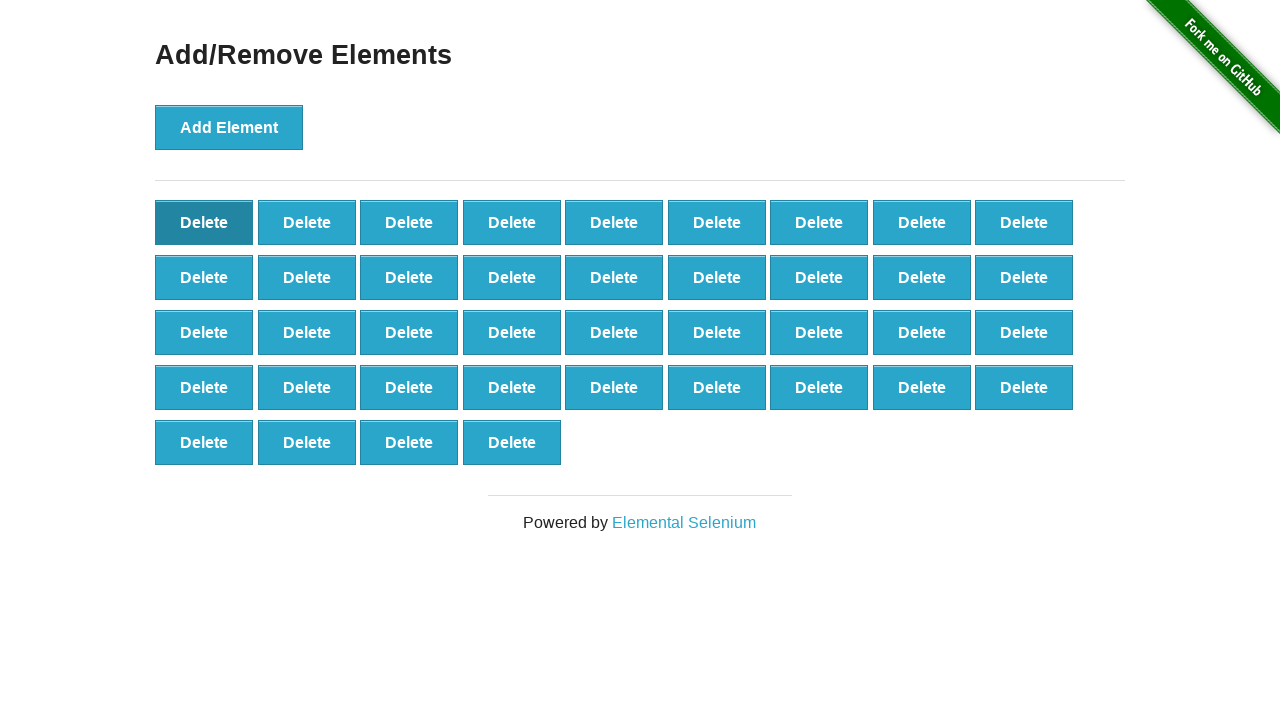

Assertion passed: 40 delete buttons remain after removing 60 from 100
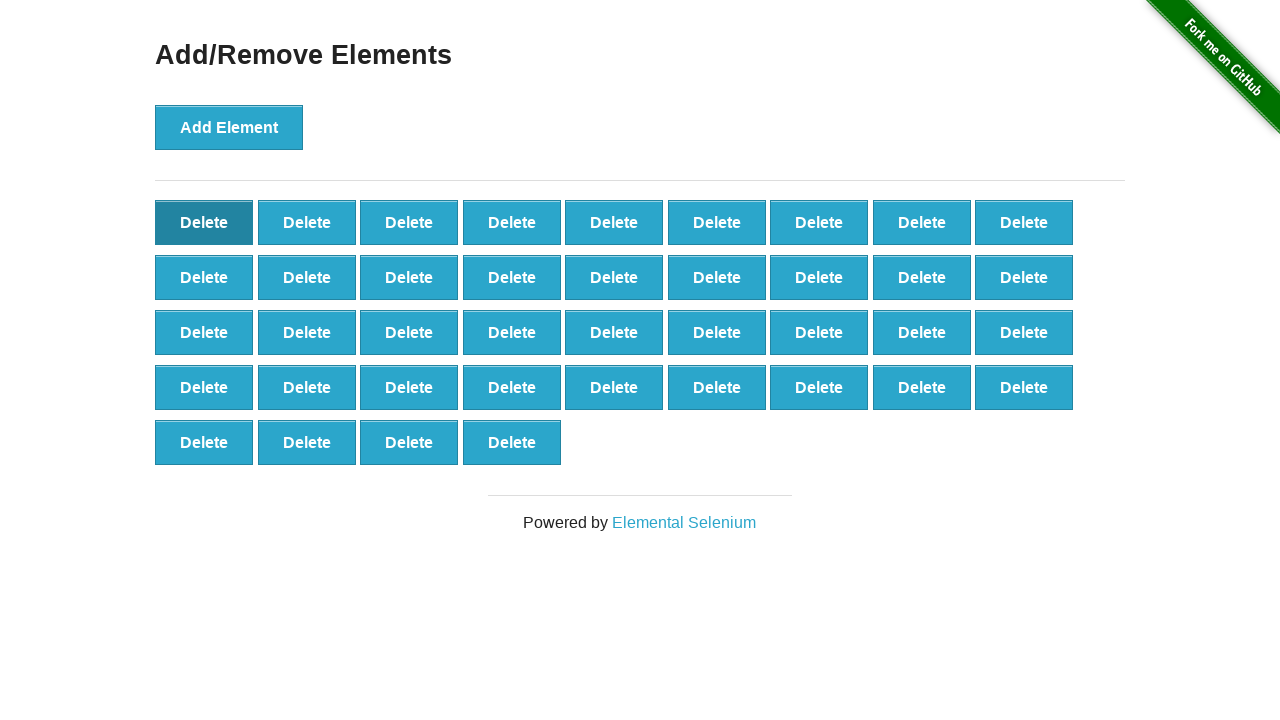

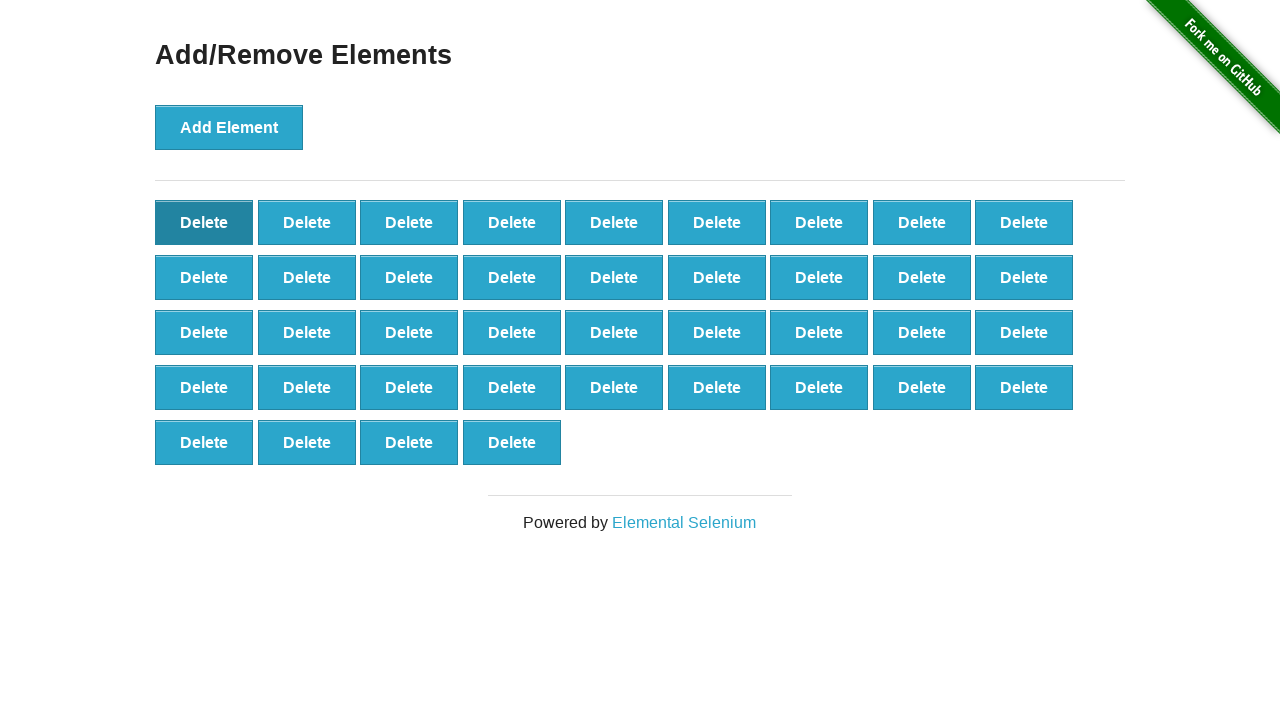